Tests a todo list application by navigating to the todo list page, adding 100 todo items, and then deleting all odd-numbered todos (1, 3, 5, etc.) by accepting the confirmation dialogs.

Starting URL: https://material.playwrightvn.com

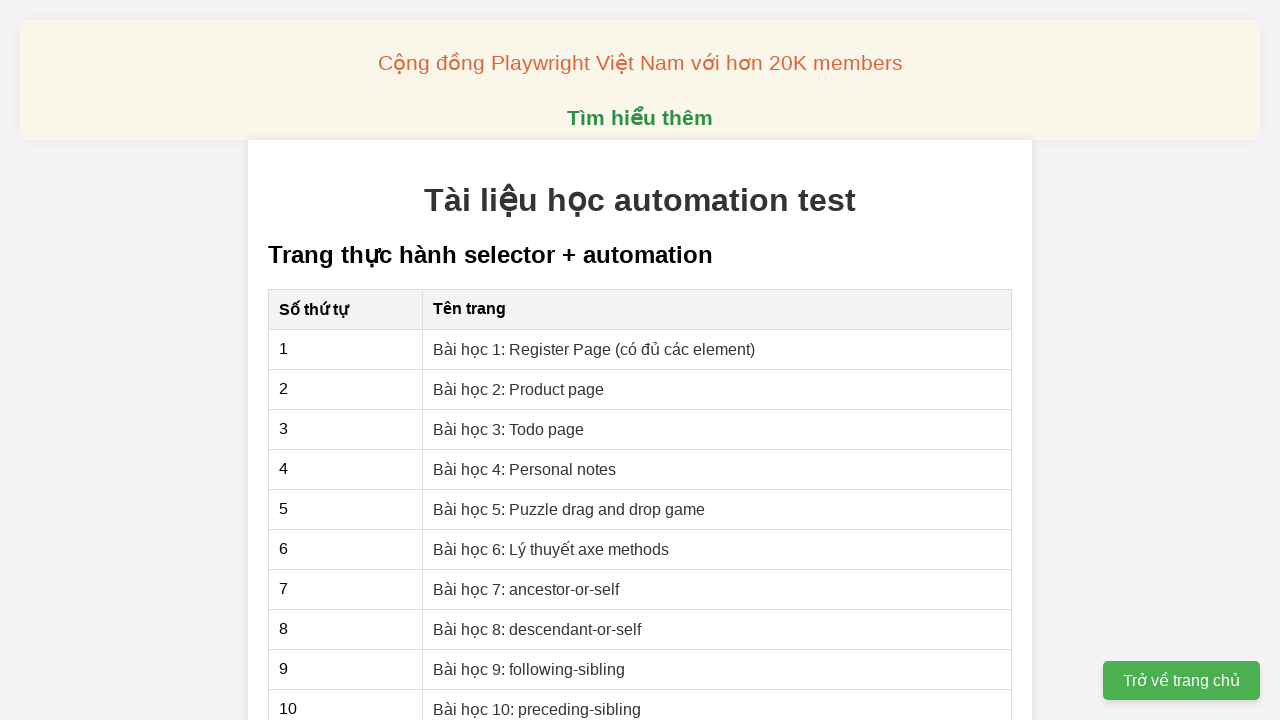

Clicked on XPath todo list link to navigate to todo list page at (509, 429) on xpath=//a[@href='03-xpath-todo-list.html']
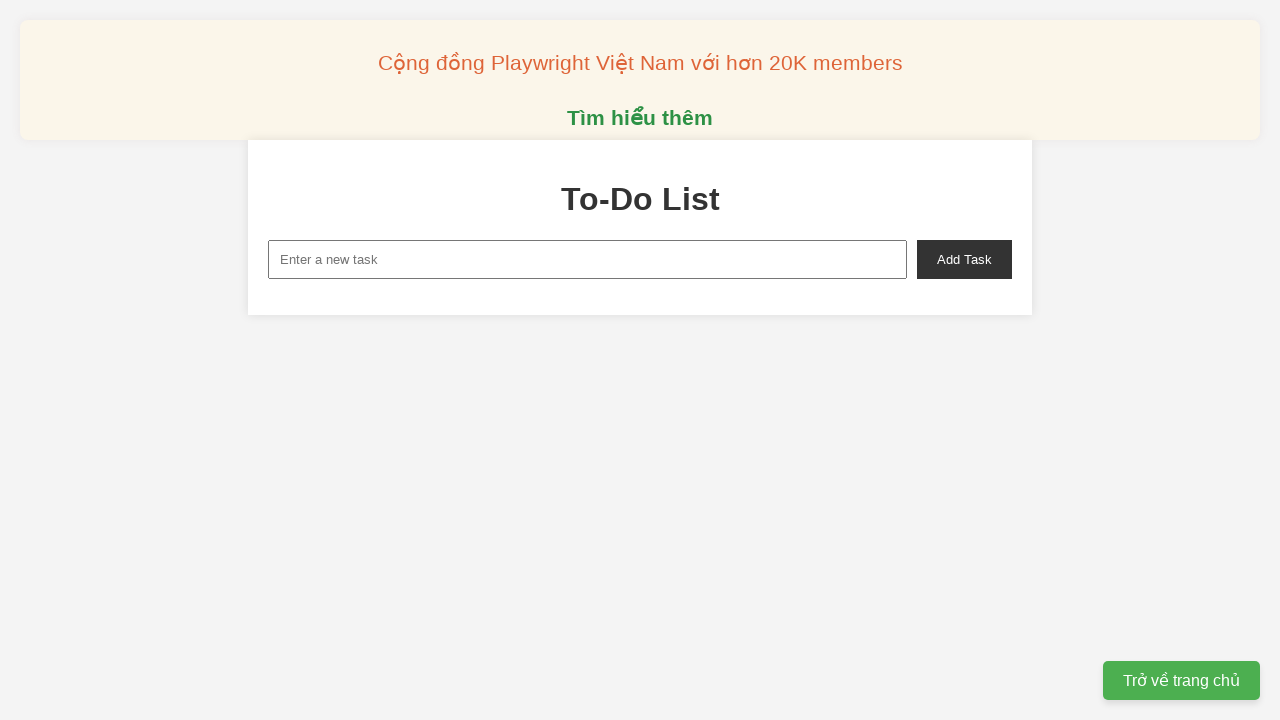

Filled new task input field with 'To do 1' on xpath=//input[@id='new-task']
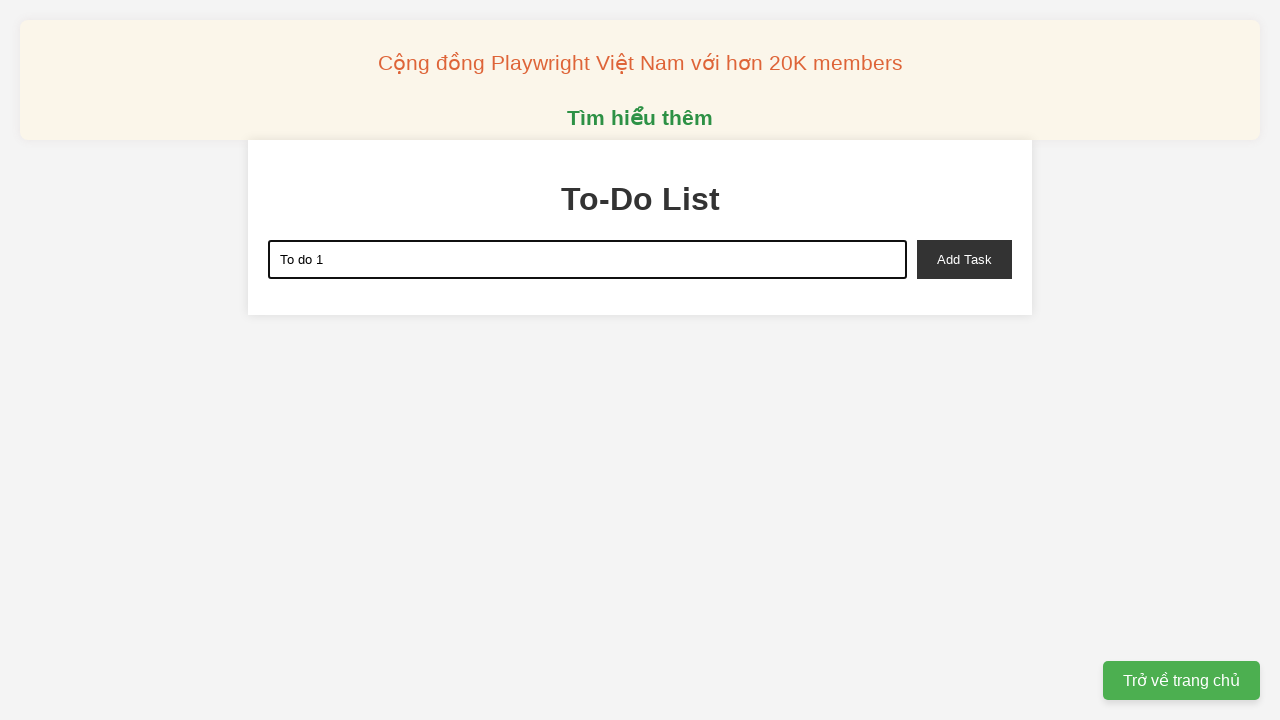

Clicked add task button to create todo item 1 at (964, 259) on xpath=//button[@id='add-task']
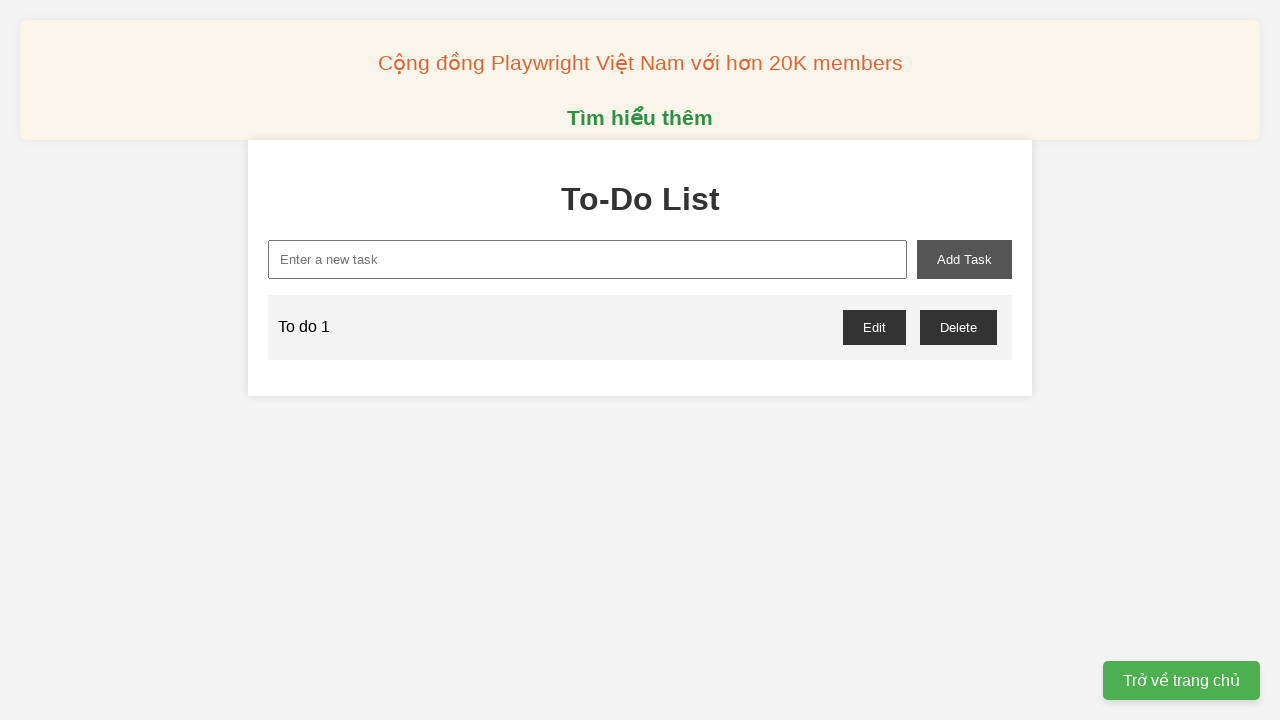

Filled new task input field with 'To do 2' on xpath=//input[@id='new-task']
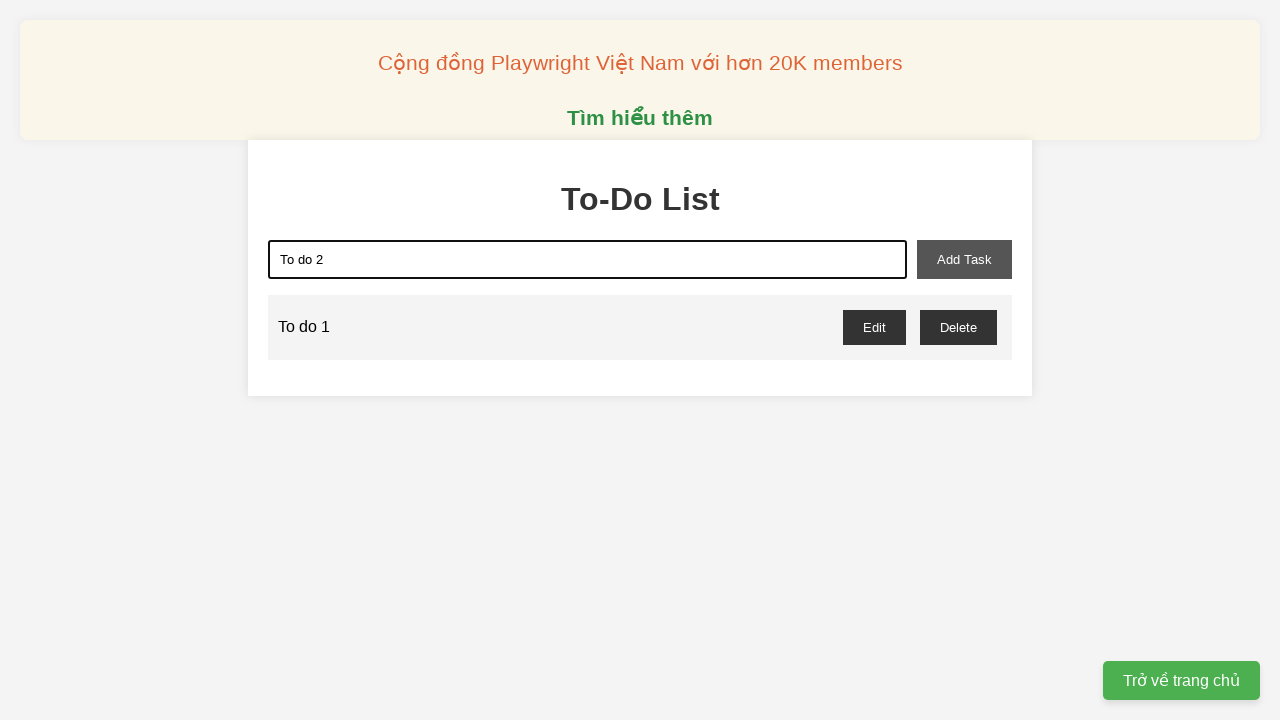

Clicked add task button to create todo item 2 at (964, 259) on xpath=//button[@id='add-task']
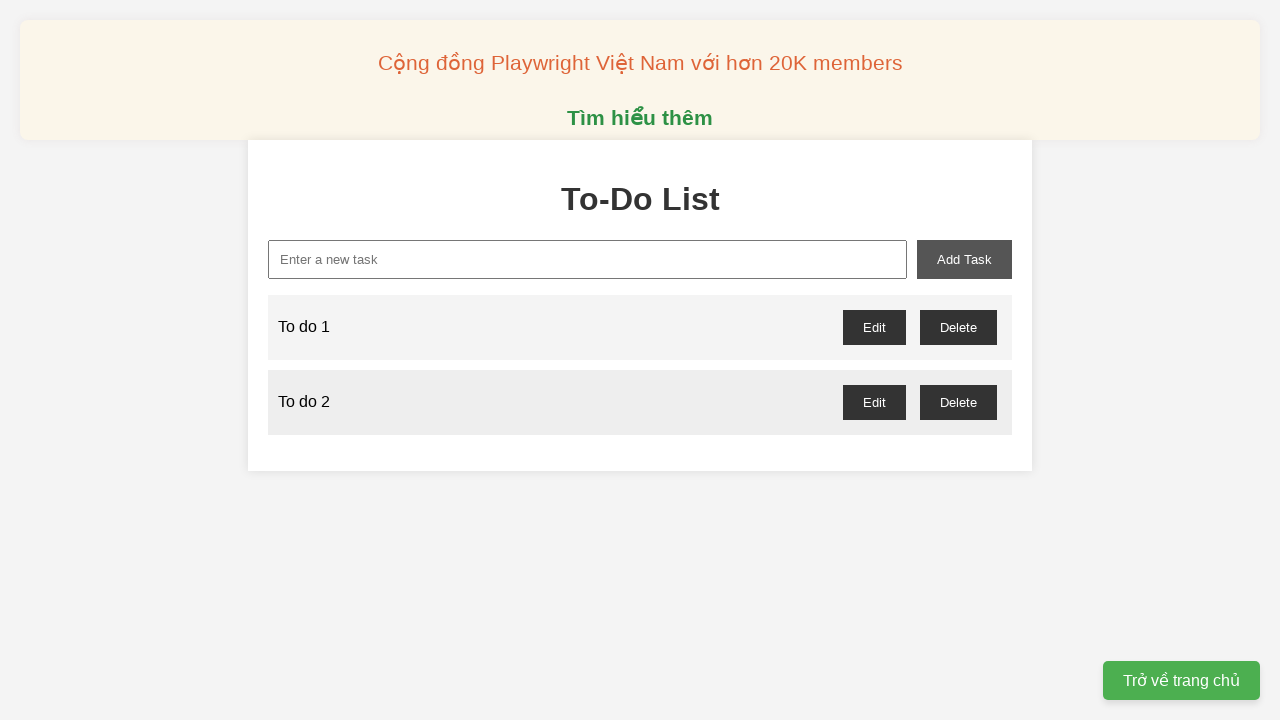

Filled new task input field with 'To do 3' on xpath=//input[@id='new-task']
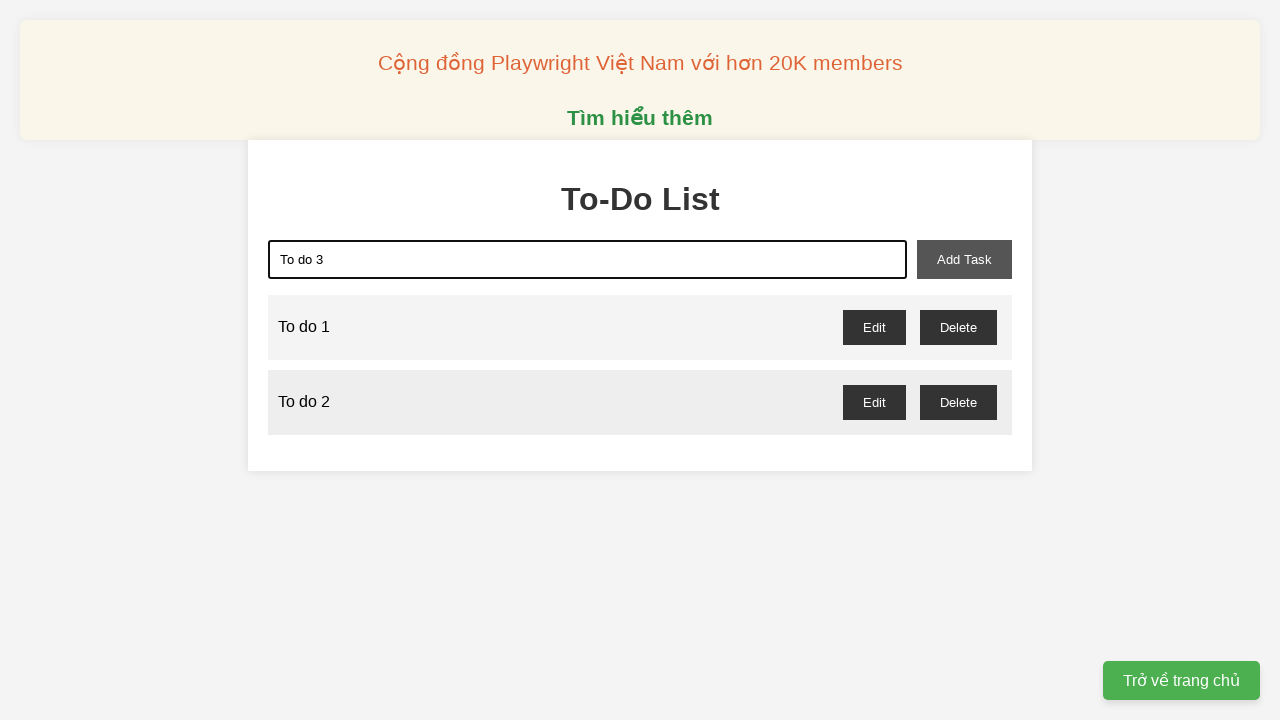

Clicked add task button to create todo item 3 at (964, 259) on xpath=//button[@id='add-task']
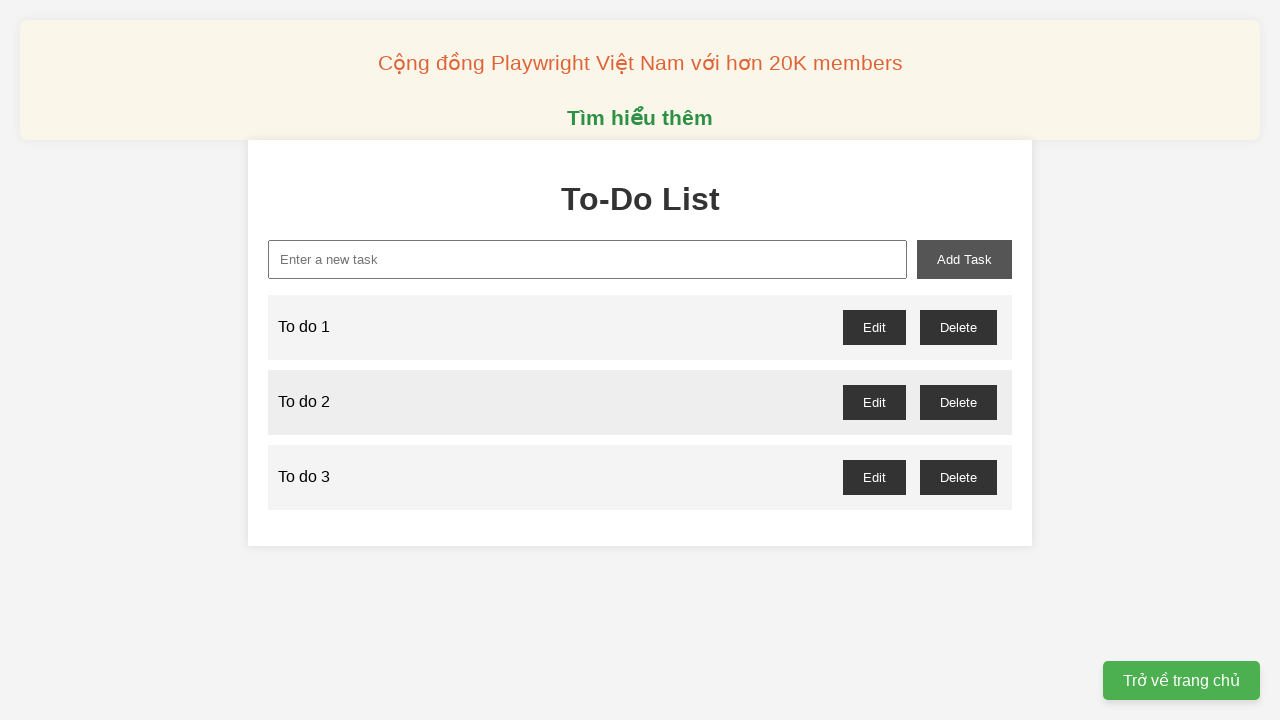

Filled new task input field with 'To do 4' on xpath=//input[@id='new-task']
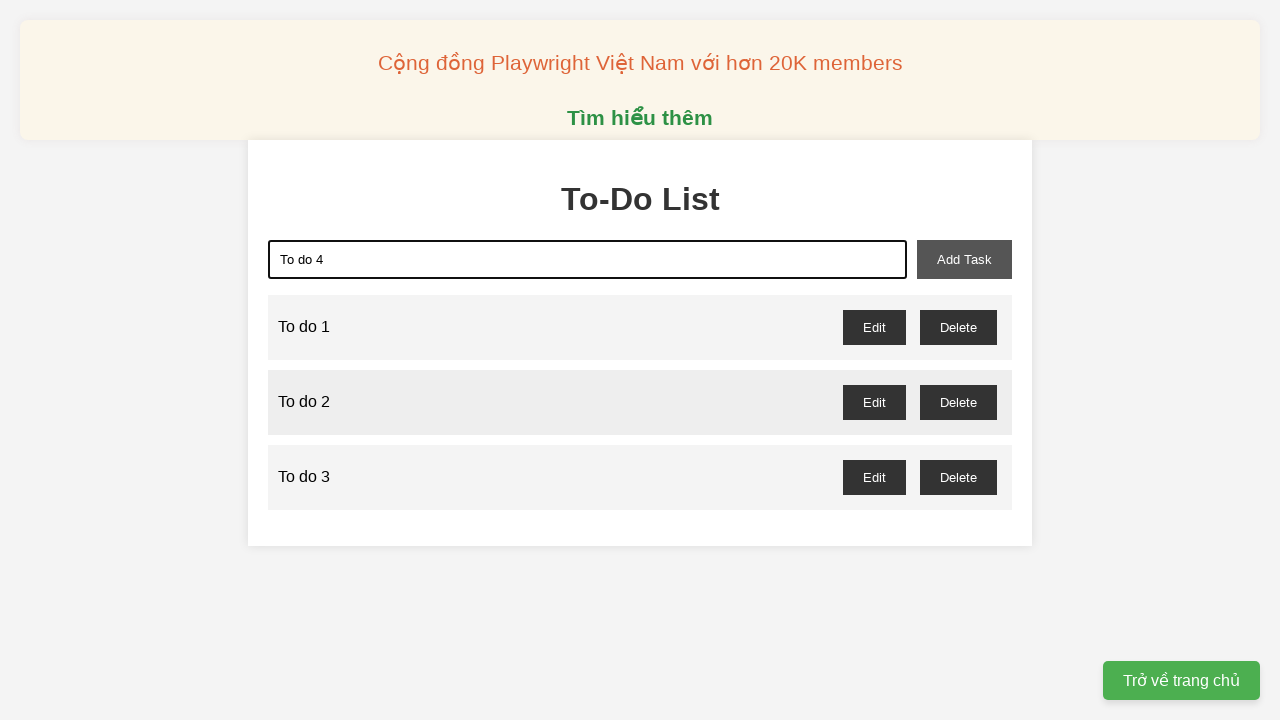

Clicked add task button to create todo item 4 at (964, 259) on xpath=//button[@id='add-task']
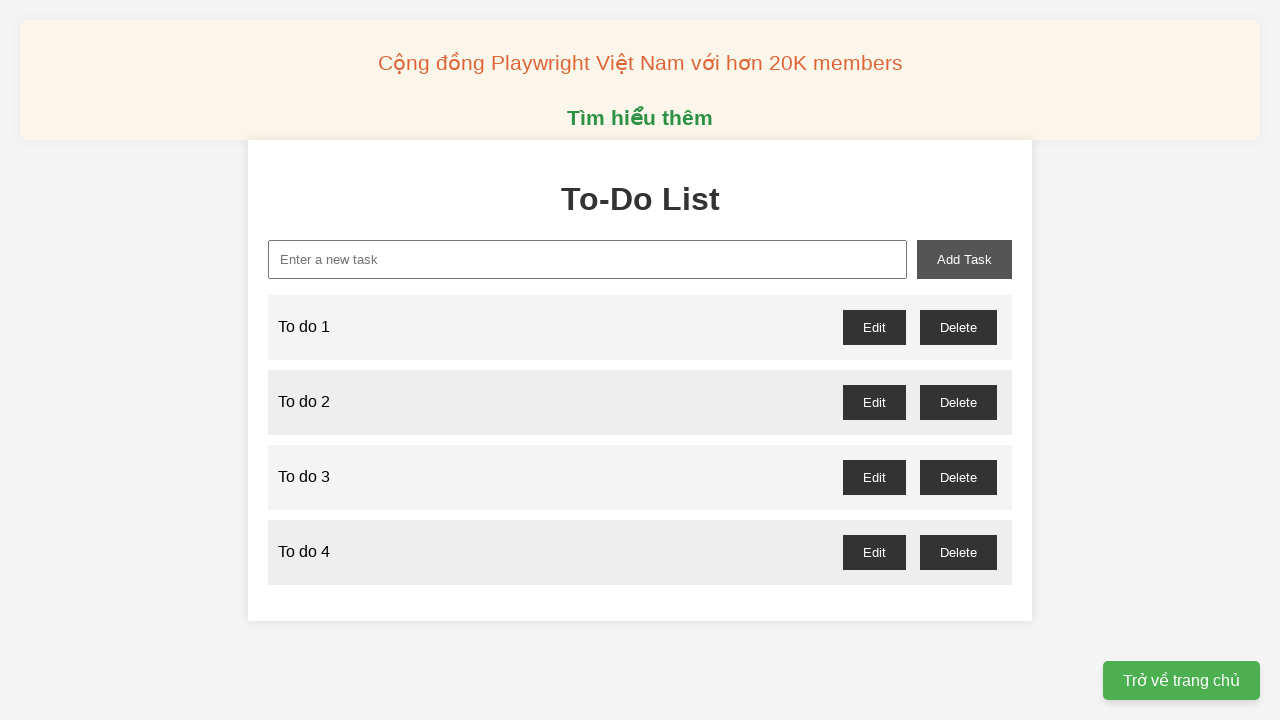

Filled new task input field with 'To do 5' on xpath=//input[@id='new-task']
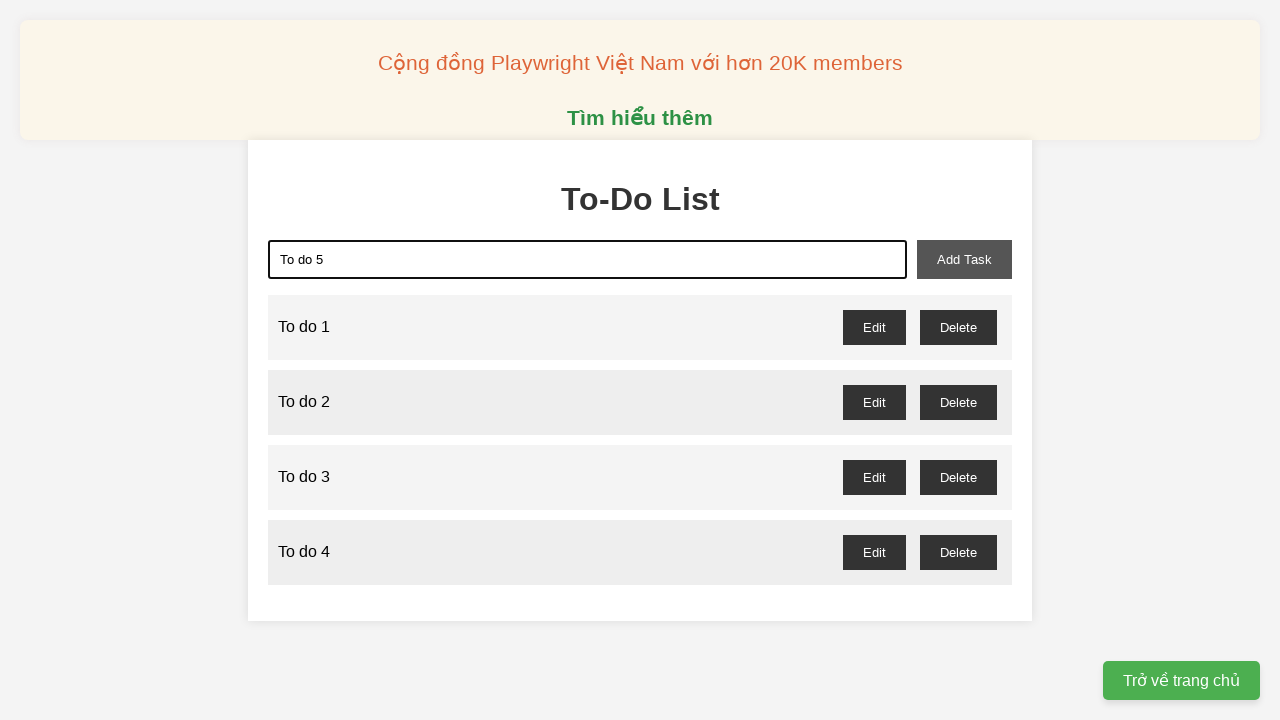

Clicked add task button to create todo item 5 at (964, 259) on xpath=//button[@id='add-task']
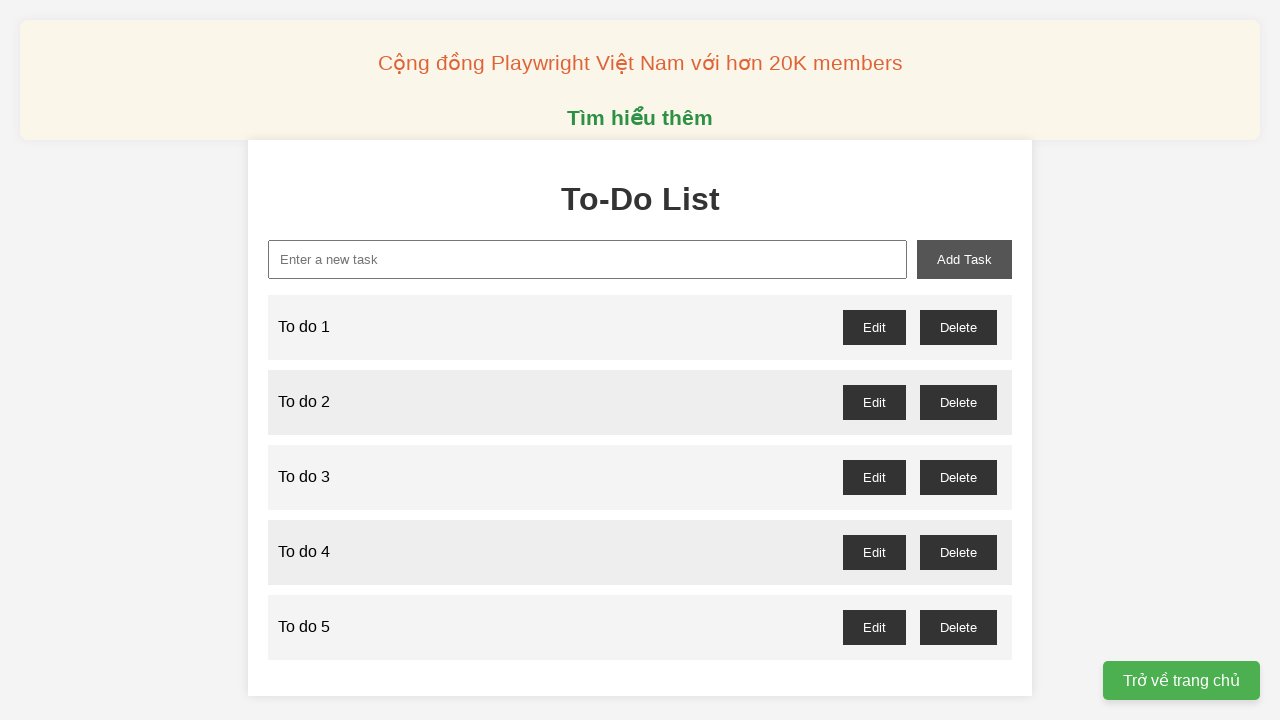

Filled new task input field with 'To do 6' on xpath=//input[@id='new-task']
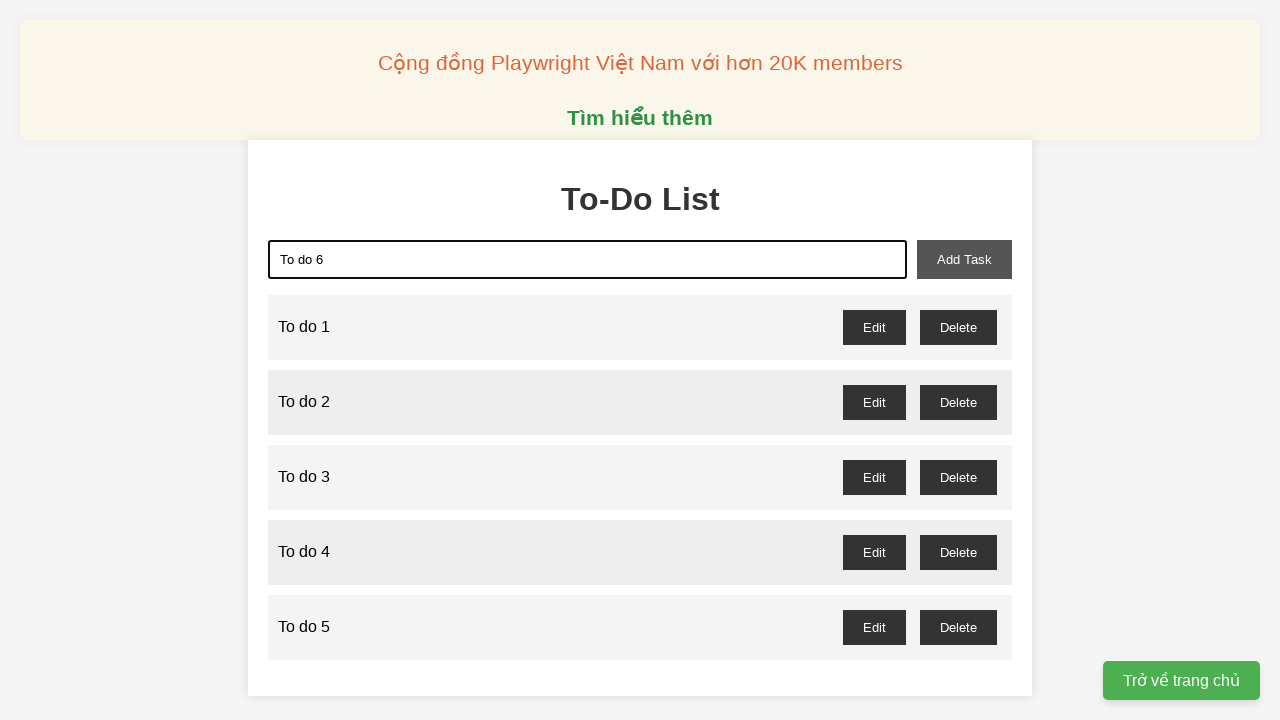

Clicked add task button to create todo item 6 at (964, 259) on xpath=//button[@id='add-task']
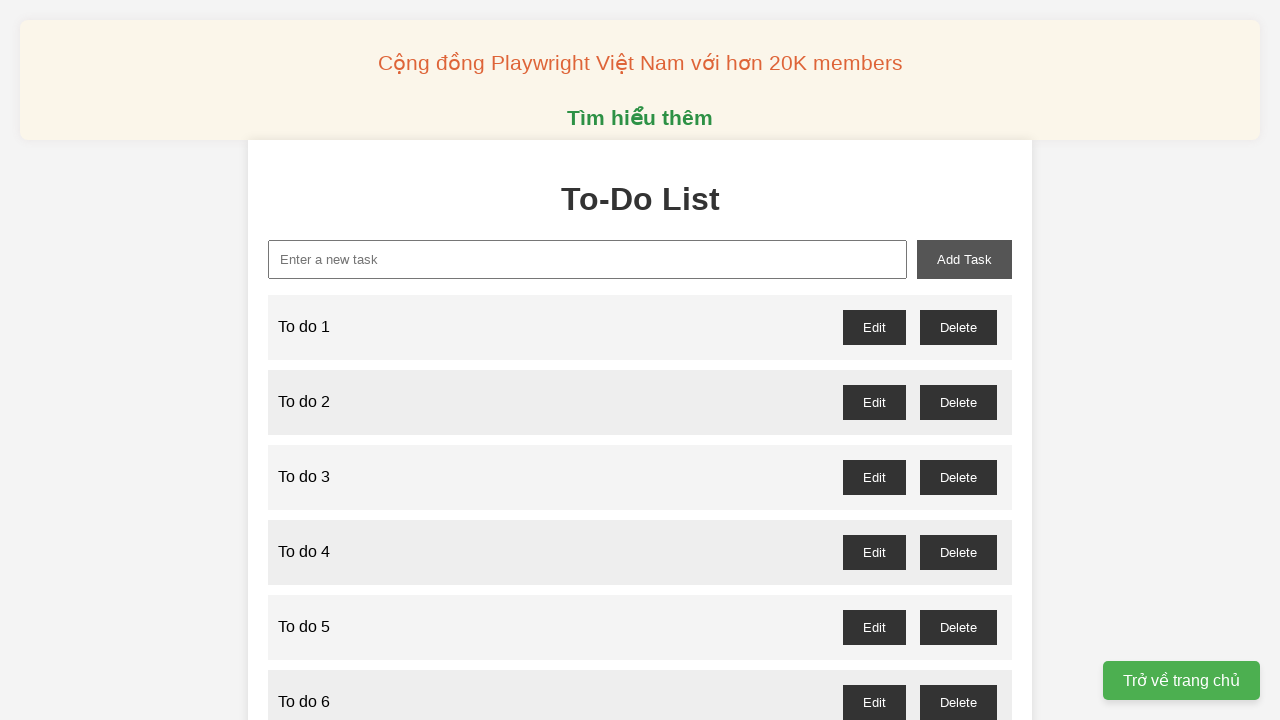

Filled new task input field with 'To do 7' on xpath=//input[@id='new-task']
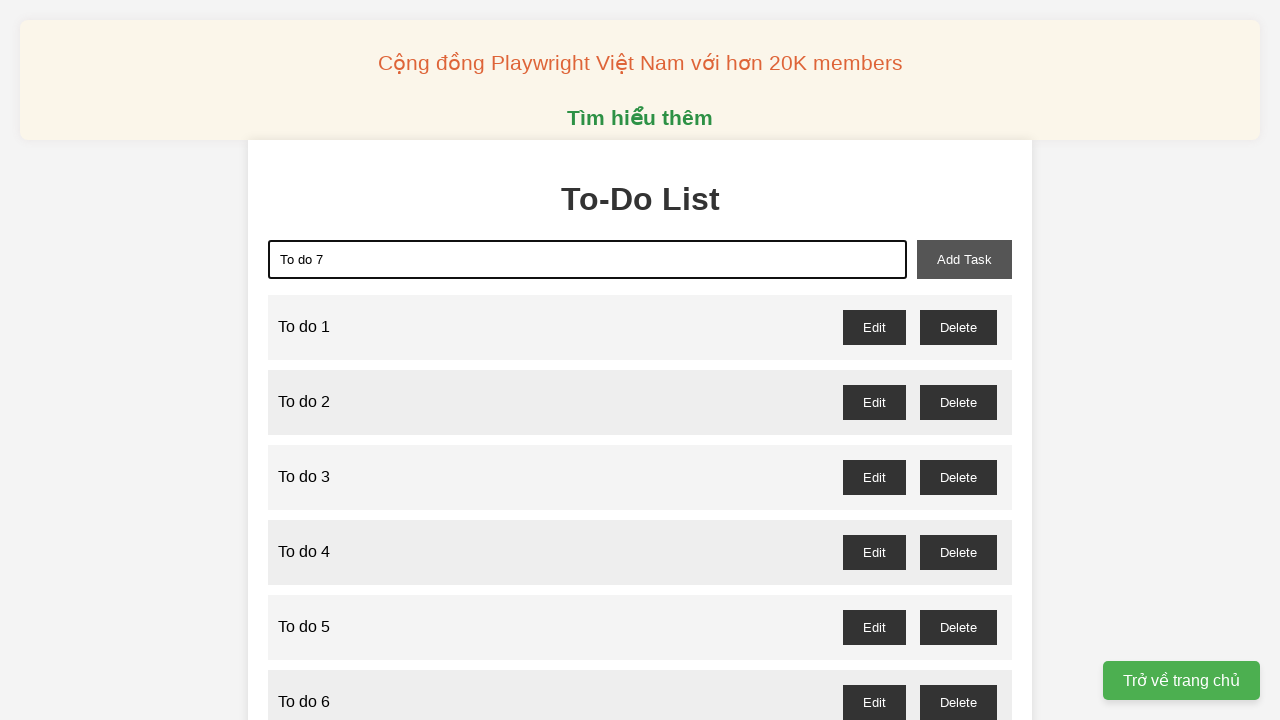

Clicked add task button to create todo item 7 at (964, 259) on xpath=//button[@id='add-task']
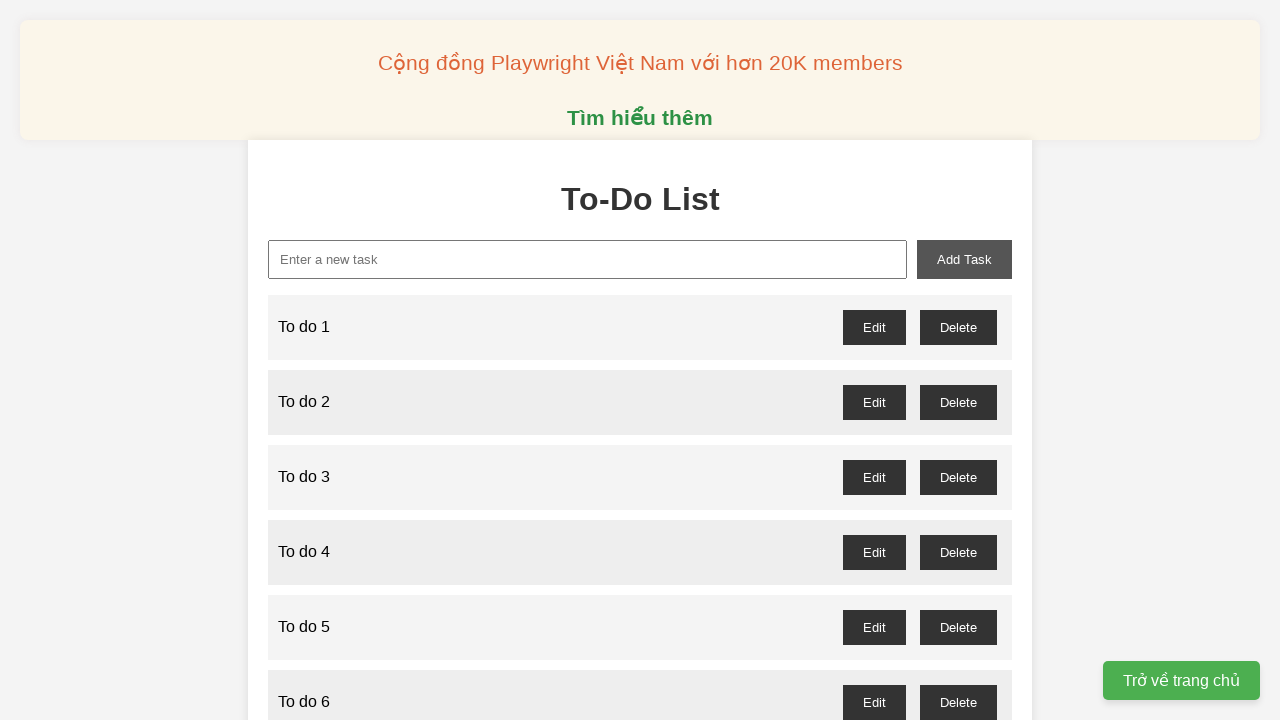

Filled new task input field with 'To do 8' on xpath=//input[@id='new-task']
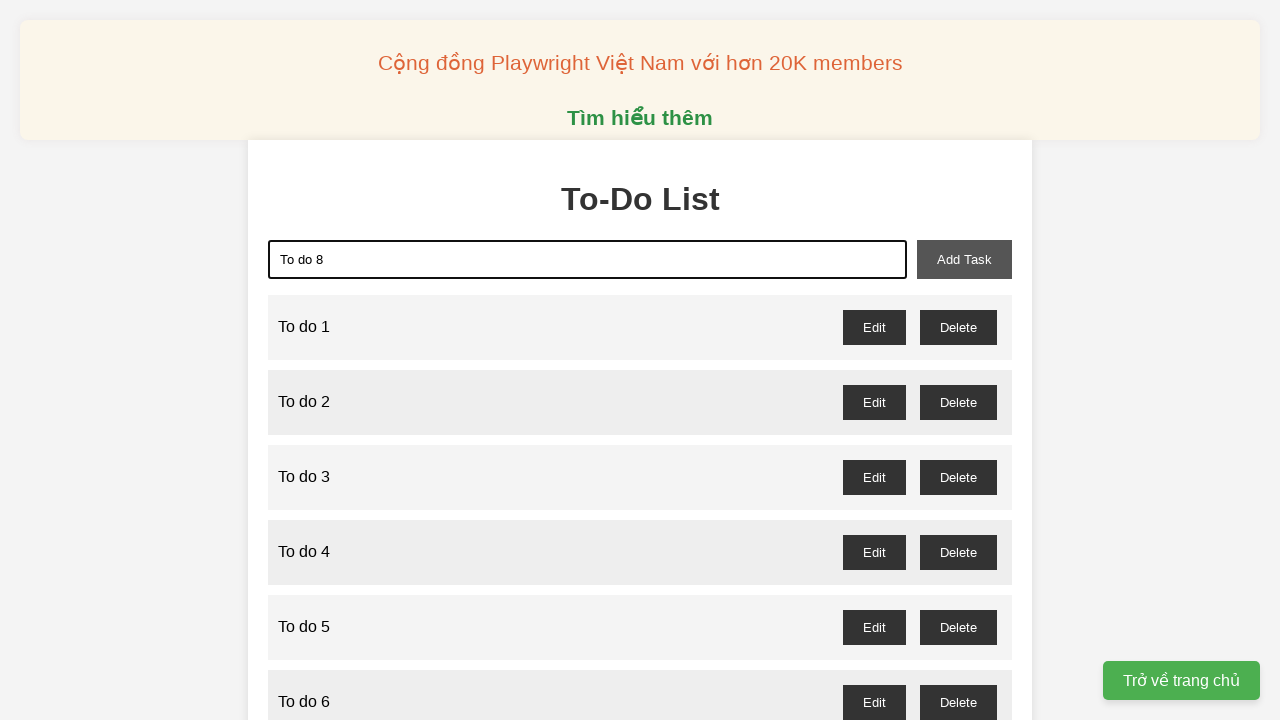

Clicked add task button to create todo item 8 at (964, 259) on xpath=//button[@id='add-task']
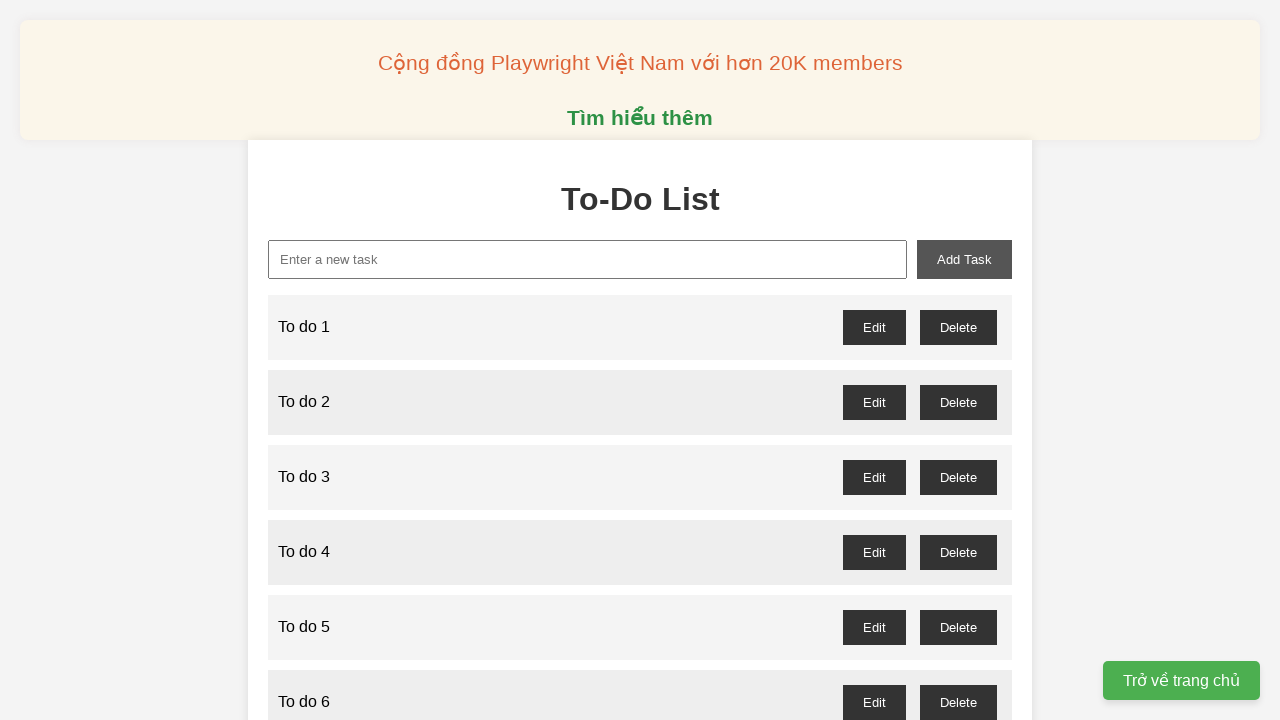

Filled new task input field with 'To do 9' on xpath=//input[@id='new-task']
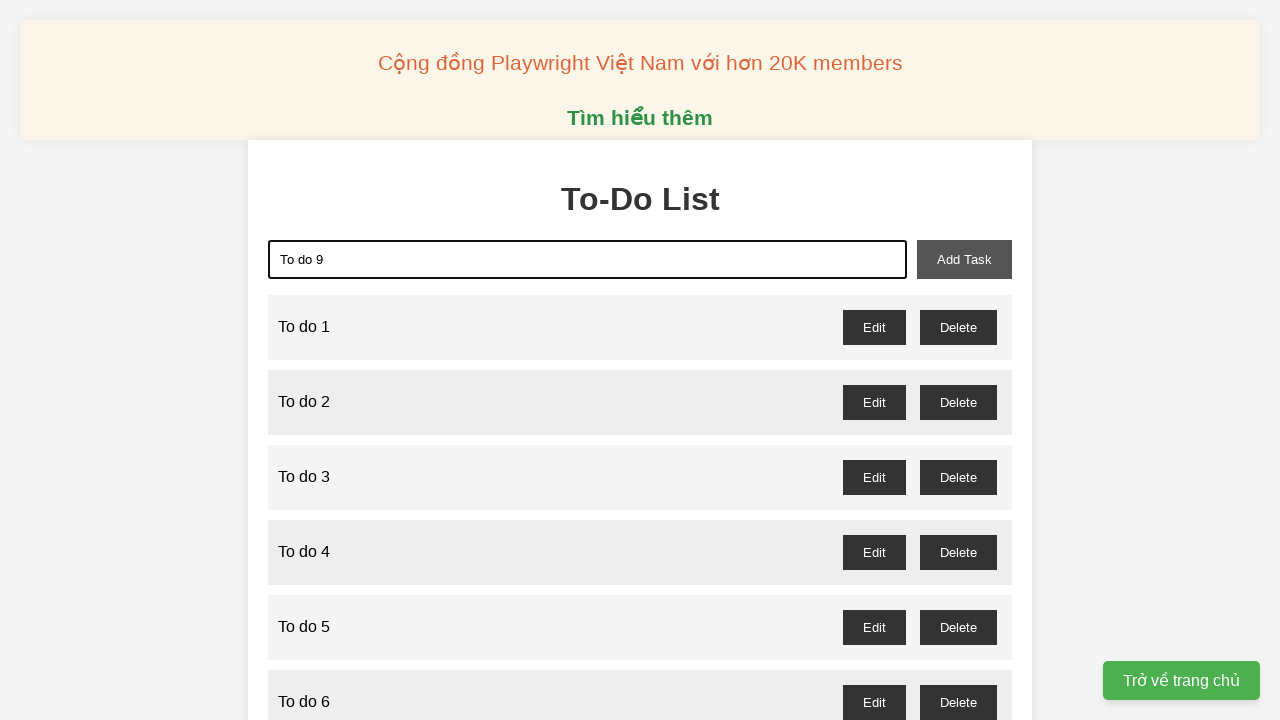

Clicked add task button to create todo item 9 at (964, 259) on xpath=//button[@id='add-task']
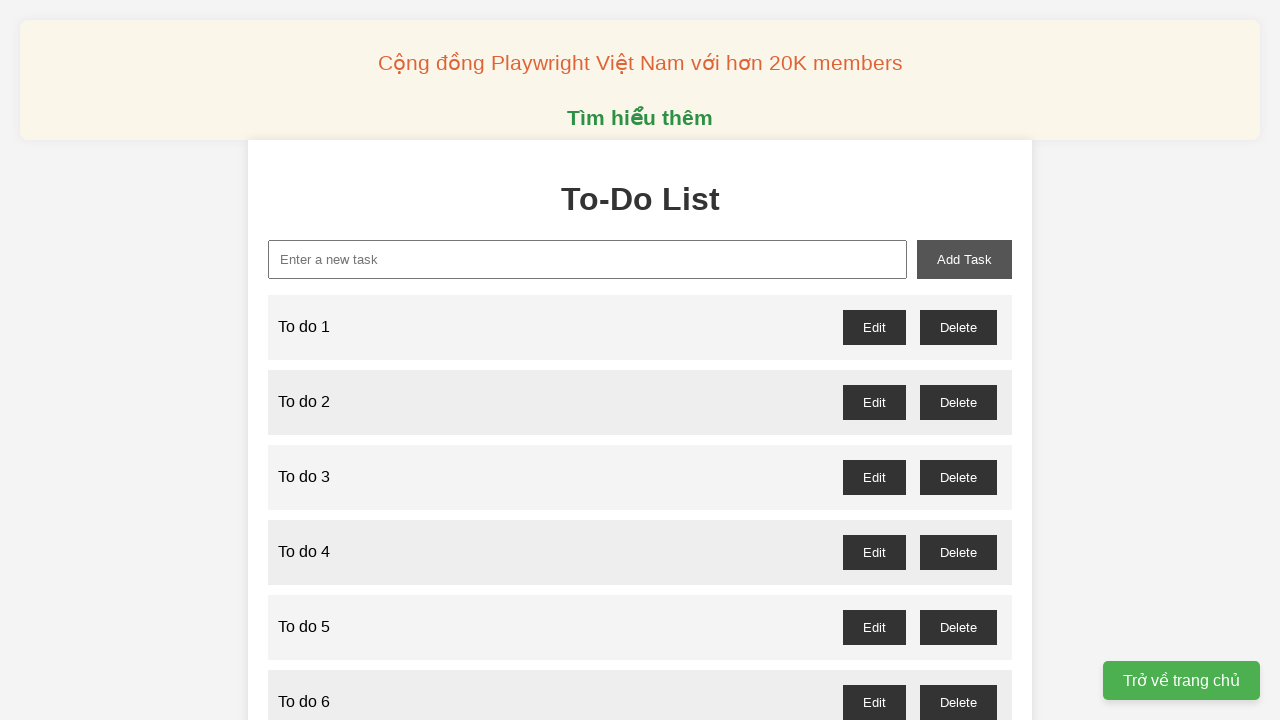

Filled new task input field with 'To do 10' on xpath=//input[@id='new-task']
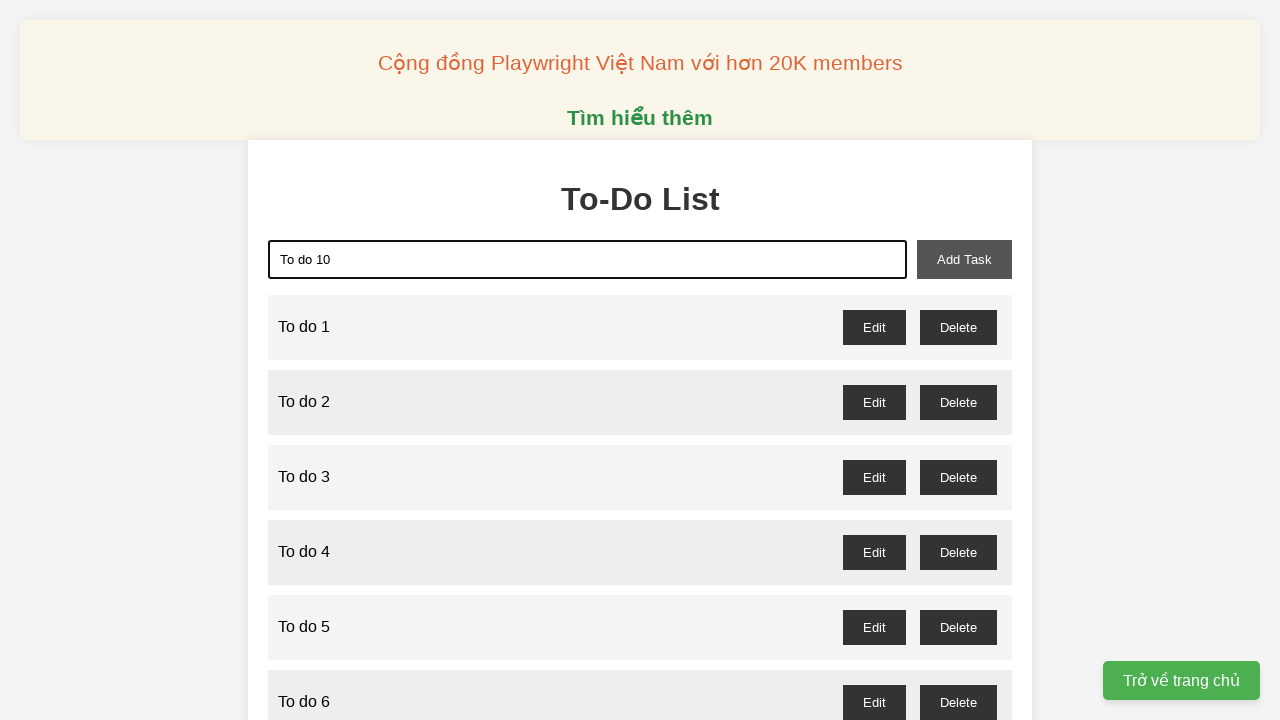

Clicked add task button to create todo item 10 at (964, 259) on xpath=//button[@id='add-task']
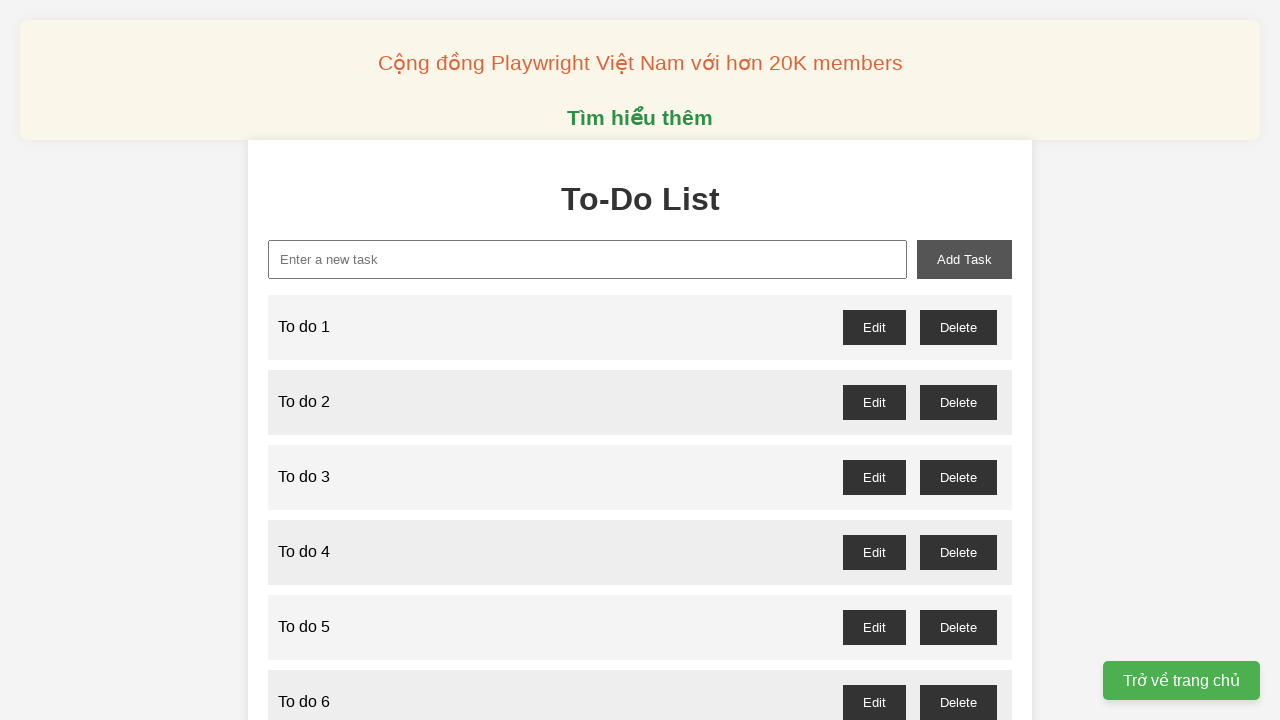

Filled new task input field with 'To do 11' on xpath=//input[@id='new-task']
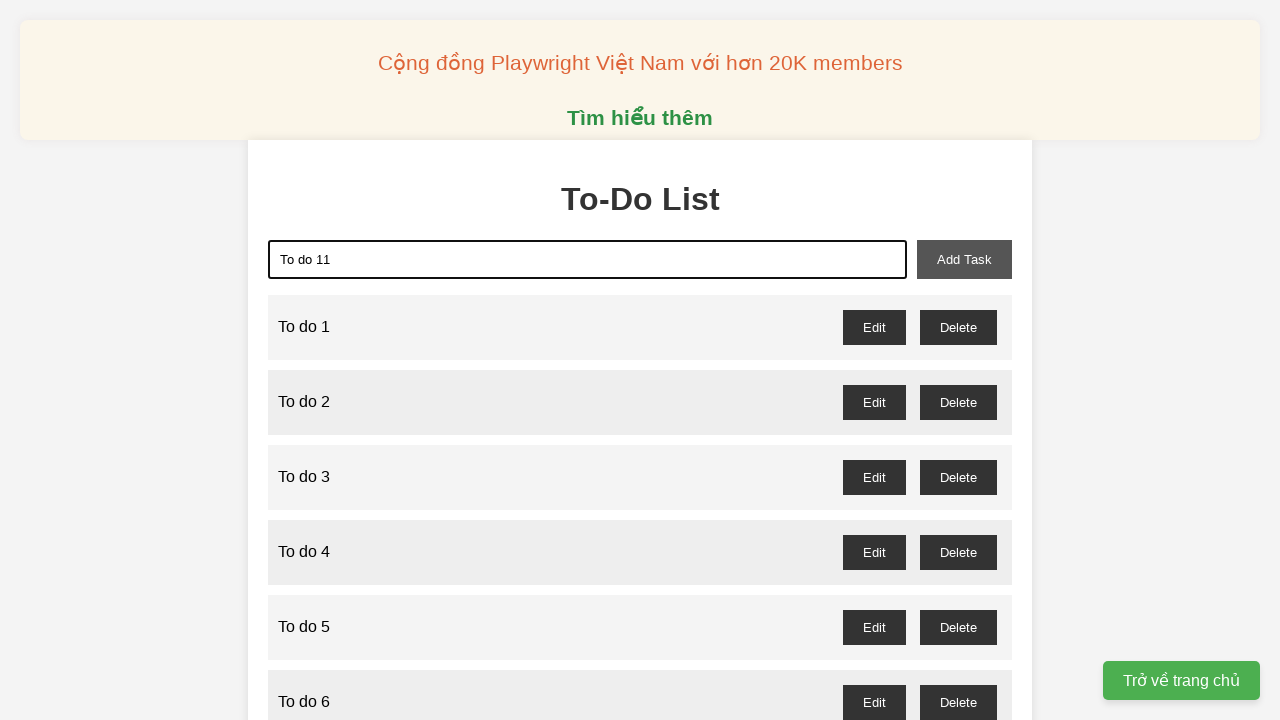

Clicked add task button to create todo item 11 at (964, 259) on xpath=//button[@id='add-task']
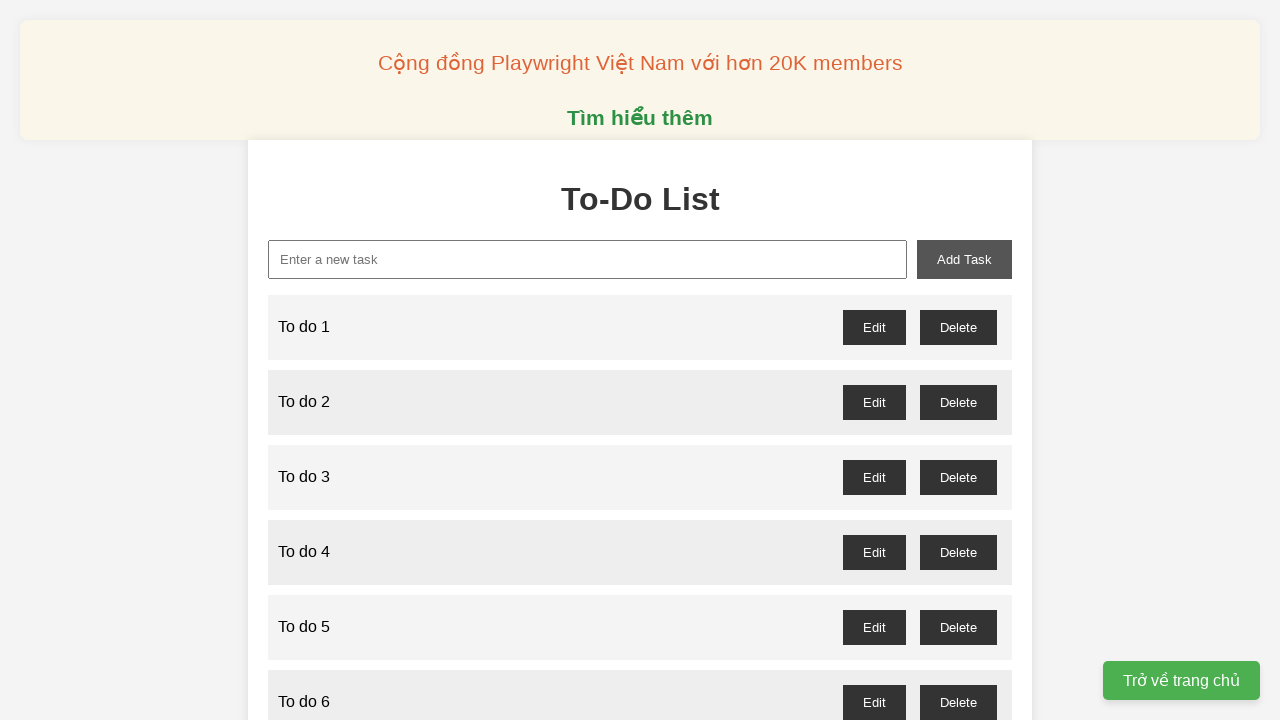

Filled new task input field with 'To do 12' on xpath=//input[@id='new-task']
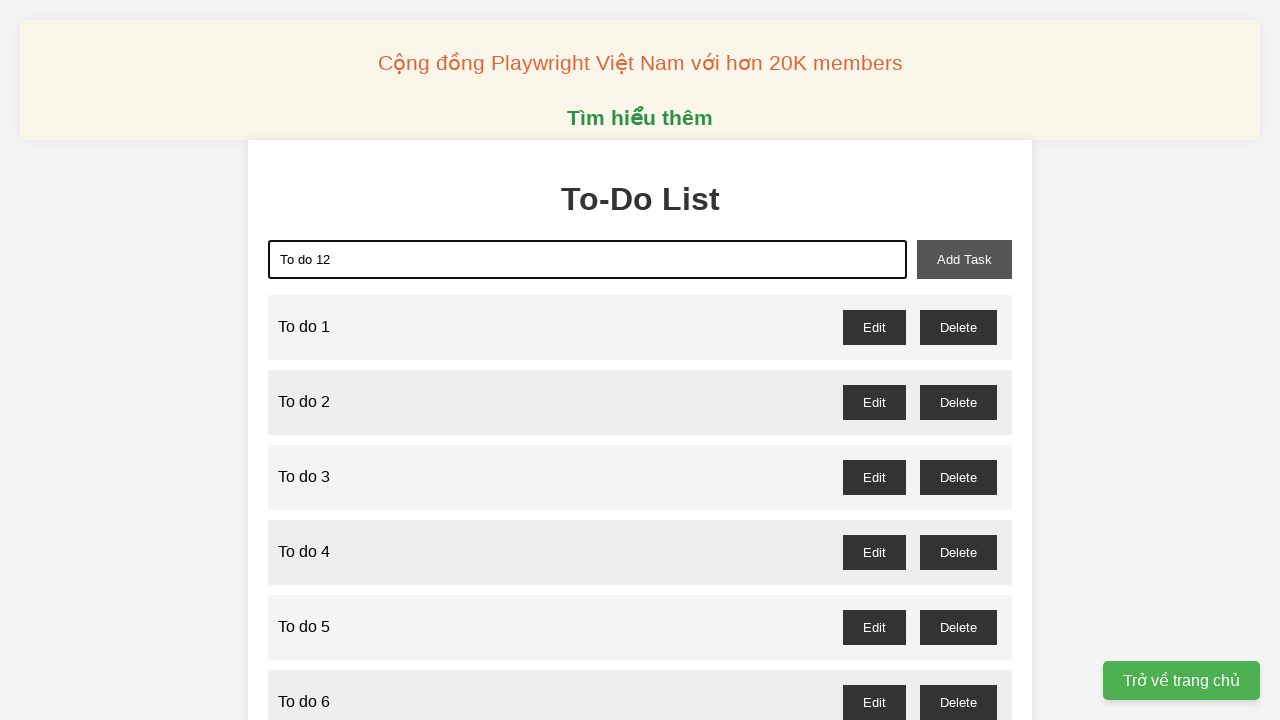

Clicked add task button to create todo item 12 at (964, 259) on xpath=//button[@id='add-task']
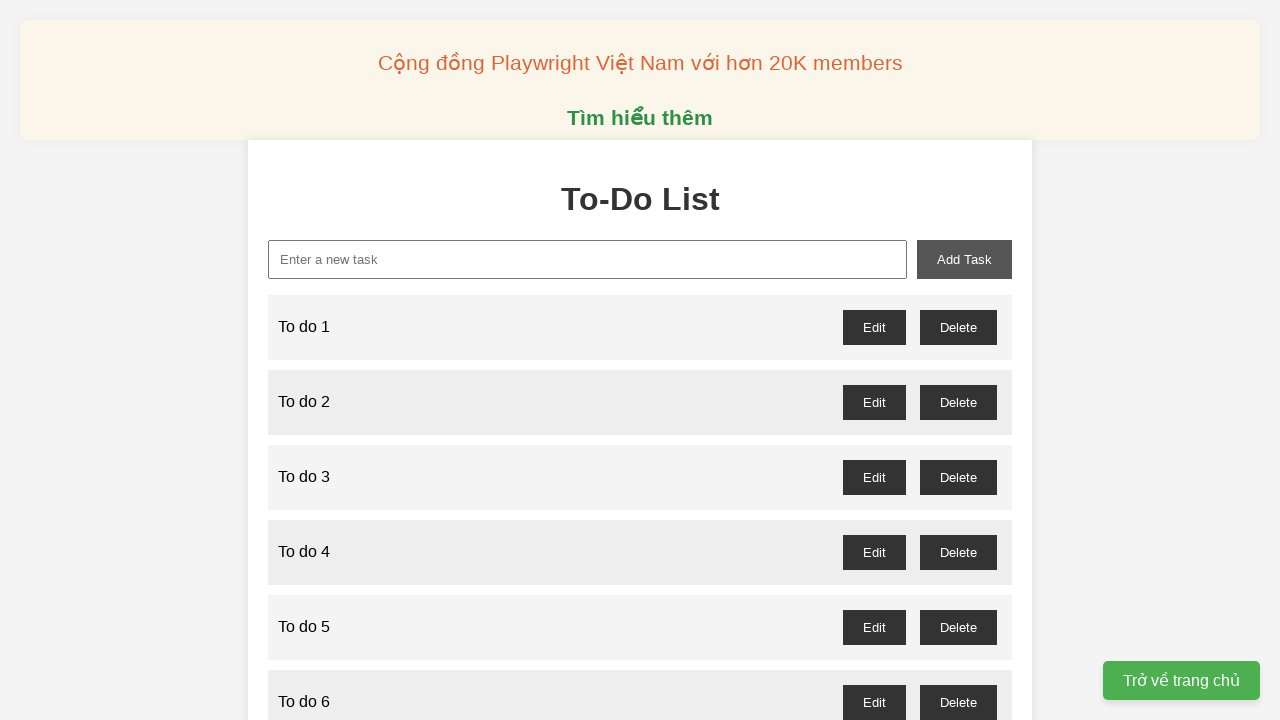

Filled new task input field with 'To do 13' on xpath=//input[@id='new-task']
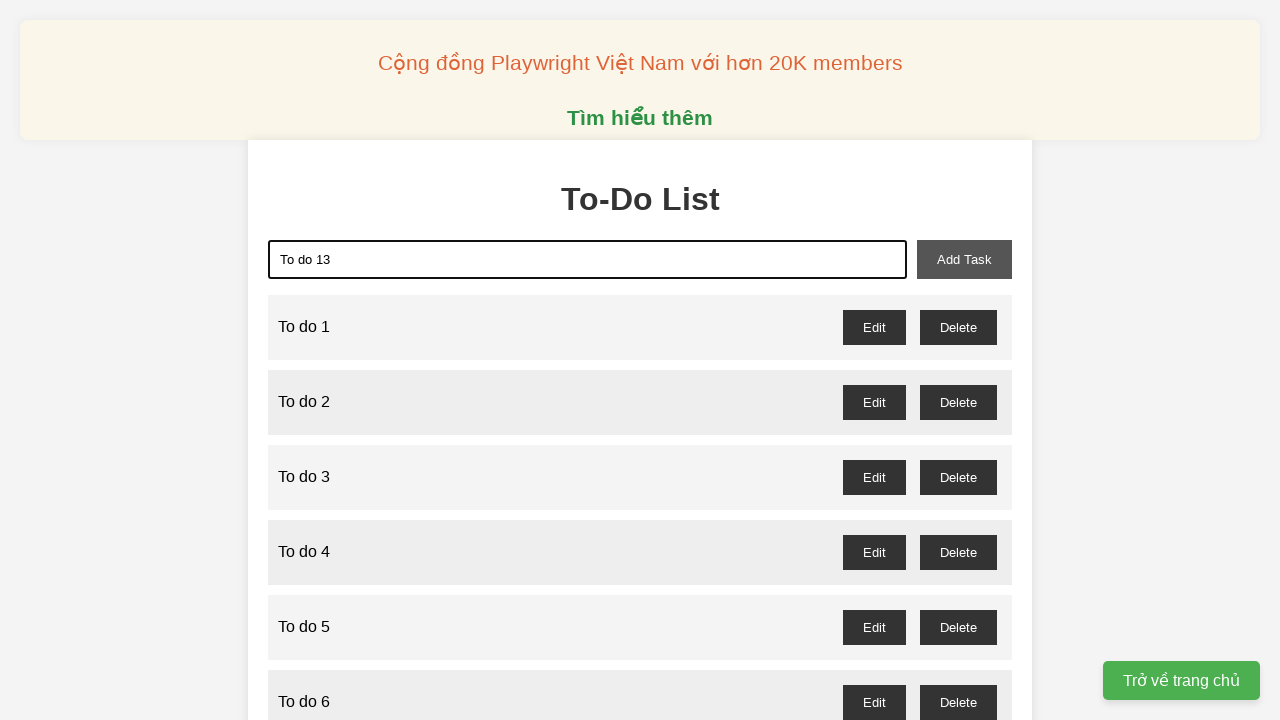

Clicked add task button to create todo item 13 at (964, 259) on xpath=//button[@id='add-task']
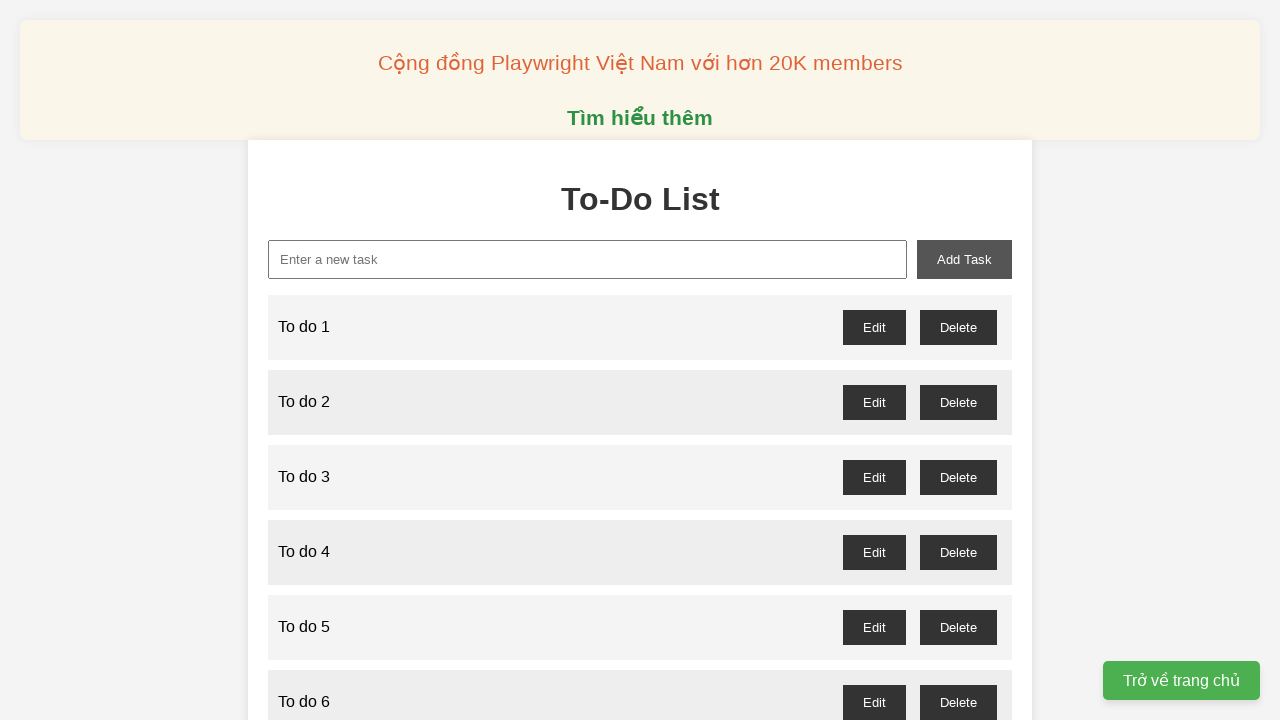

Filled new task input field with 'To do 14' on xpath=//input[@id='new-task']
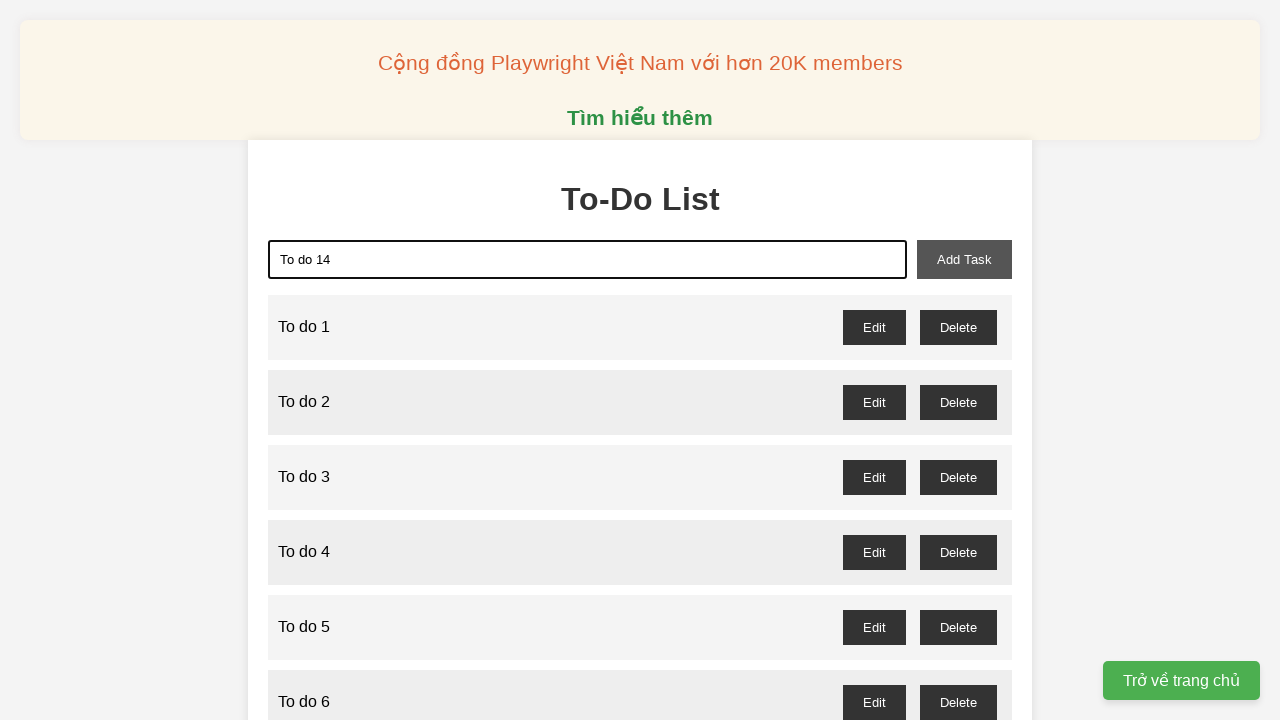

Clicked add task button to create todo item 14 at (964, 259) on xpath=//button[@id='add-task']
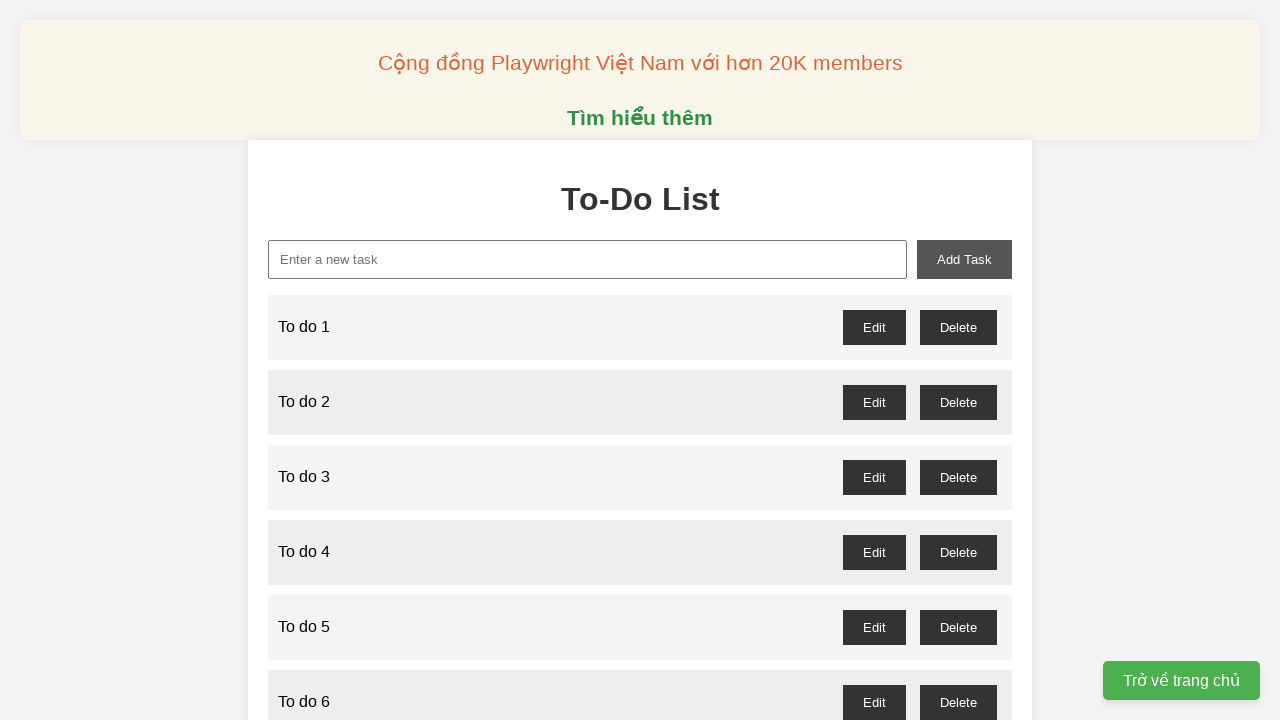

Filled new task input field with 'To do 15' on xpath=//input[@id='new-task']
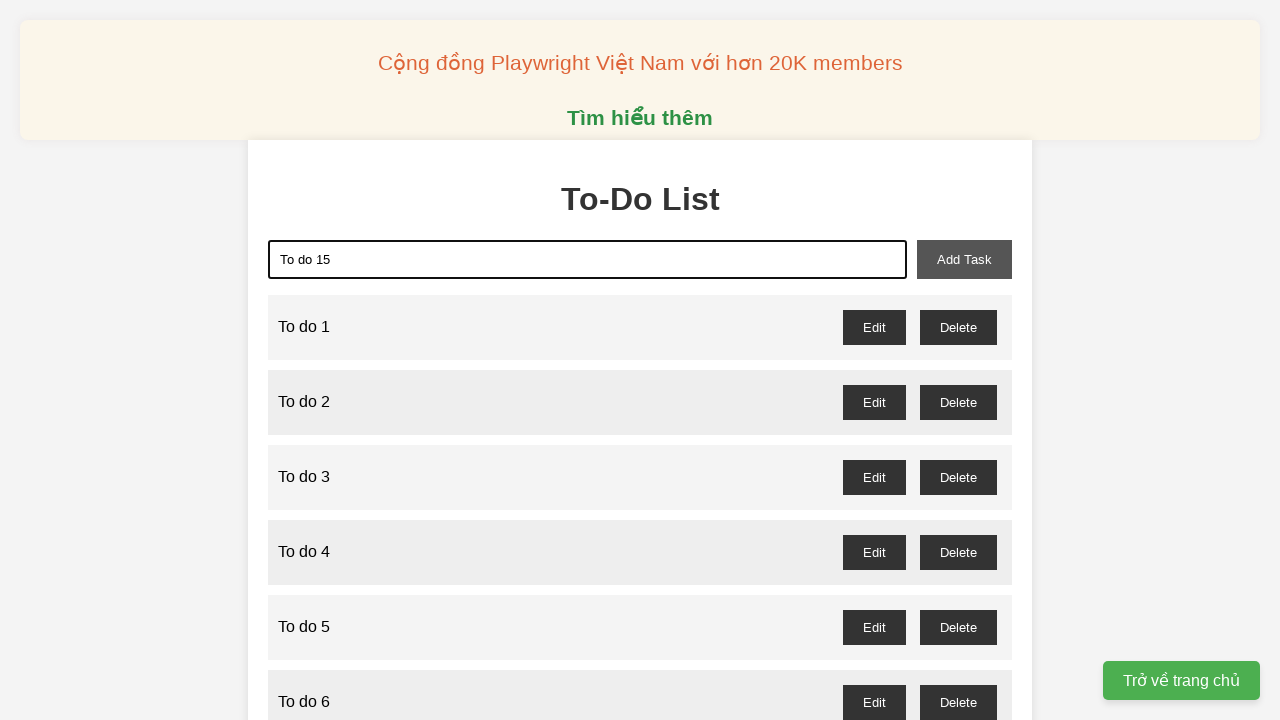

Clicked add task button to create todo item 15 at (964, 259) on xpath=//button[@id='add-task']
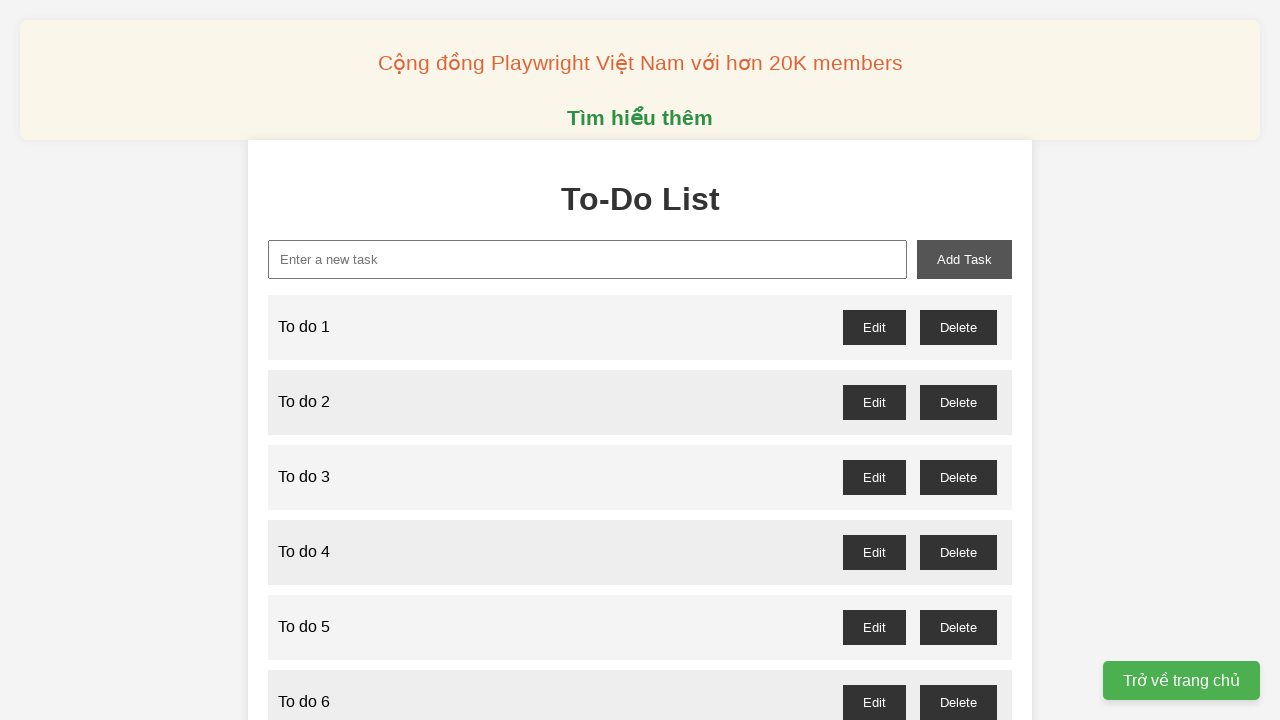

Filled new task input field with 'To do 16' on xpath=//input[@id='new-task']
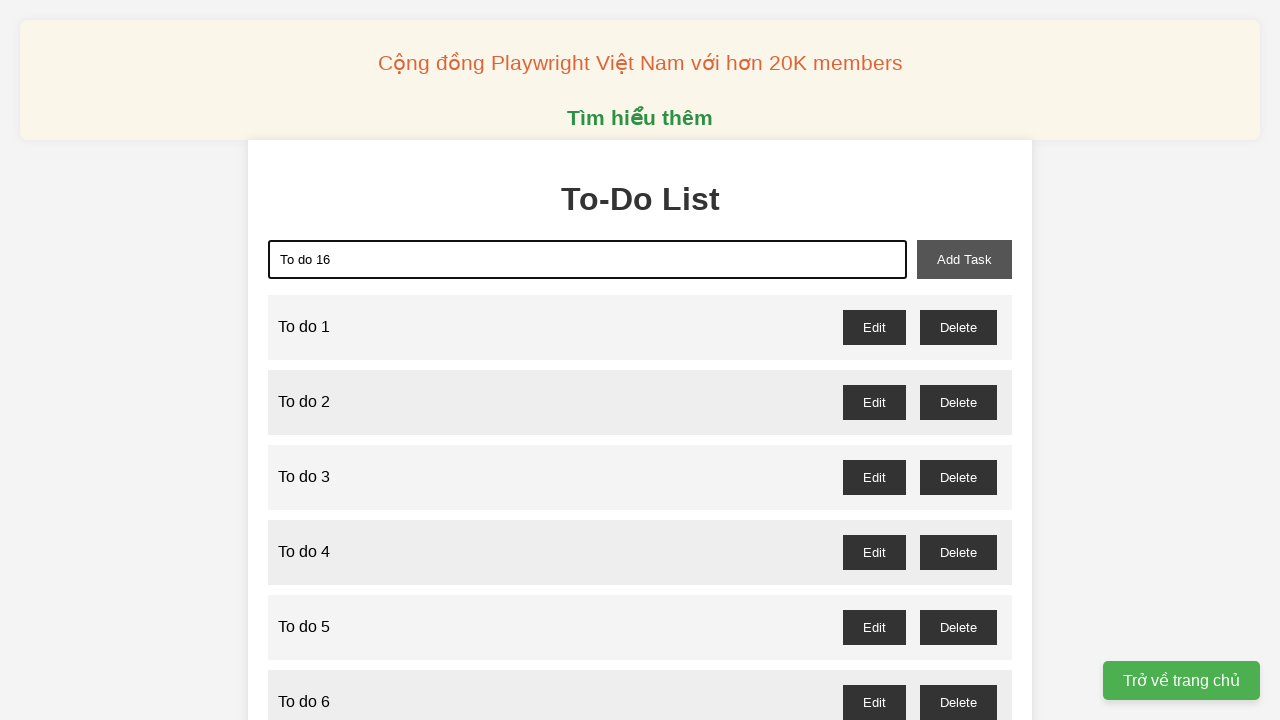

Clicked add task button to create todo item 16 at (964, 259) on xpath=//button[@id='add-task']
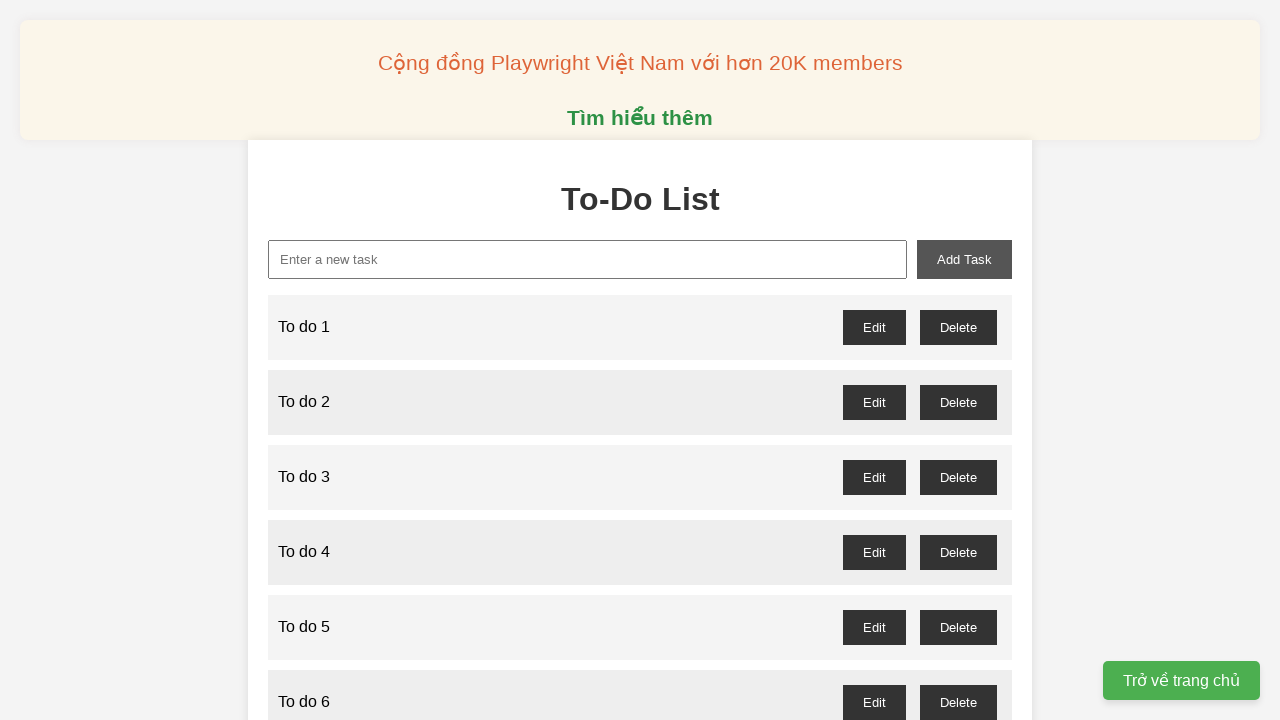

Filled new task input field with 'To do 17' on xpath=//input[@id='new-task']
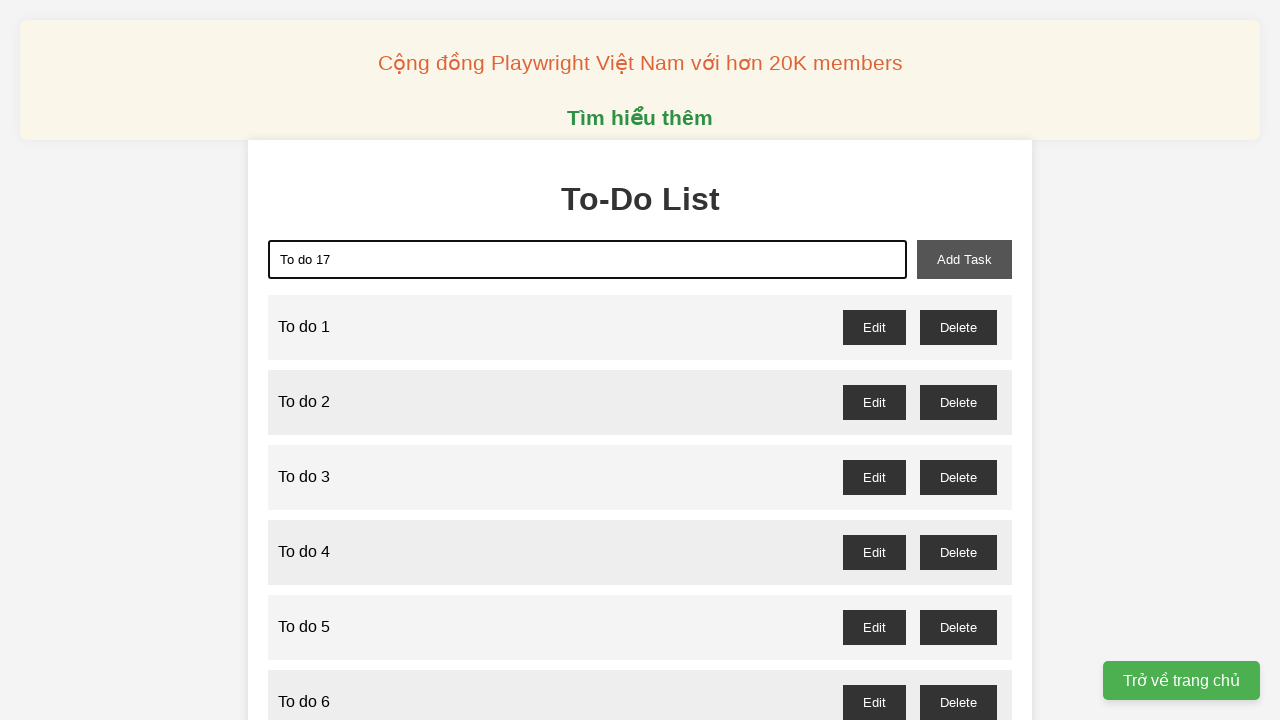

Clicked add task button to create todo item 17 at (964, 259) on xpath=//button[@id='add-task']
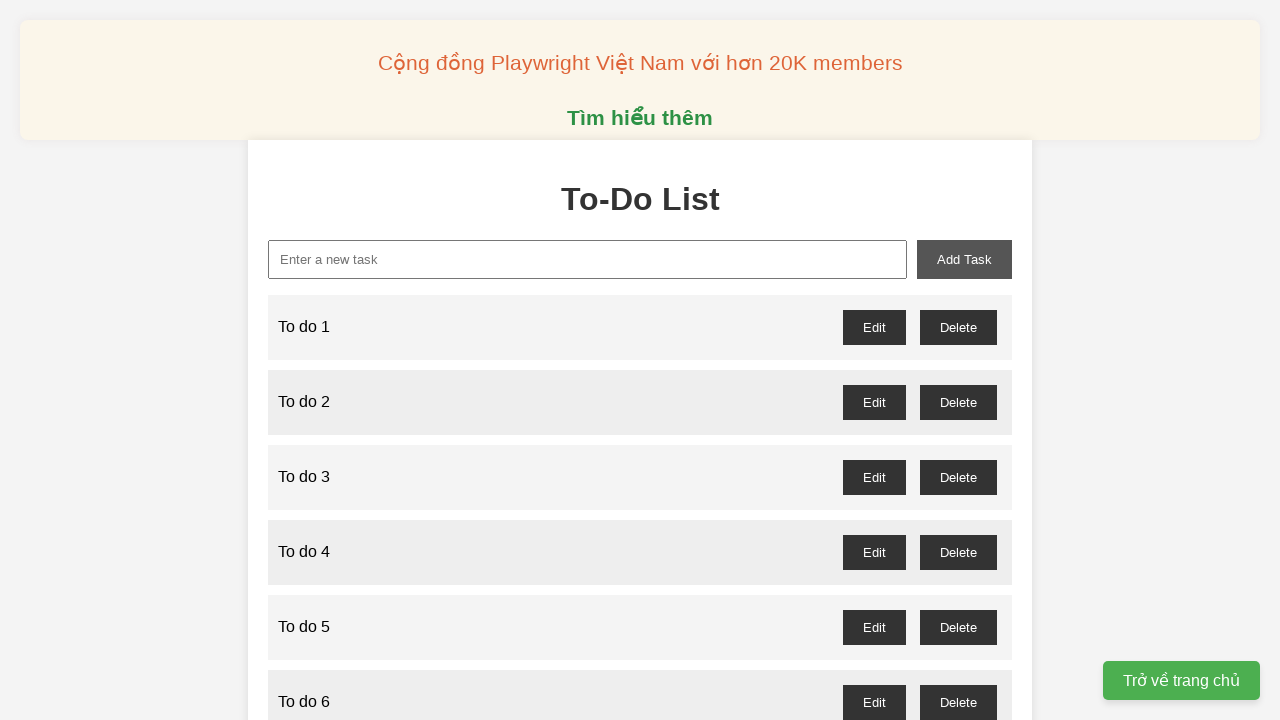

Filled new task input field with 'To do 18' on xpath=//input[@id='new-task']
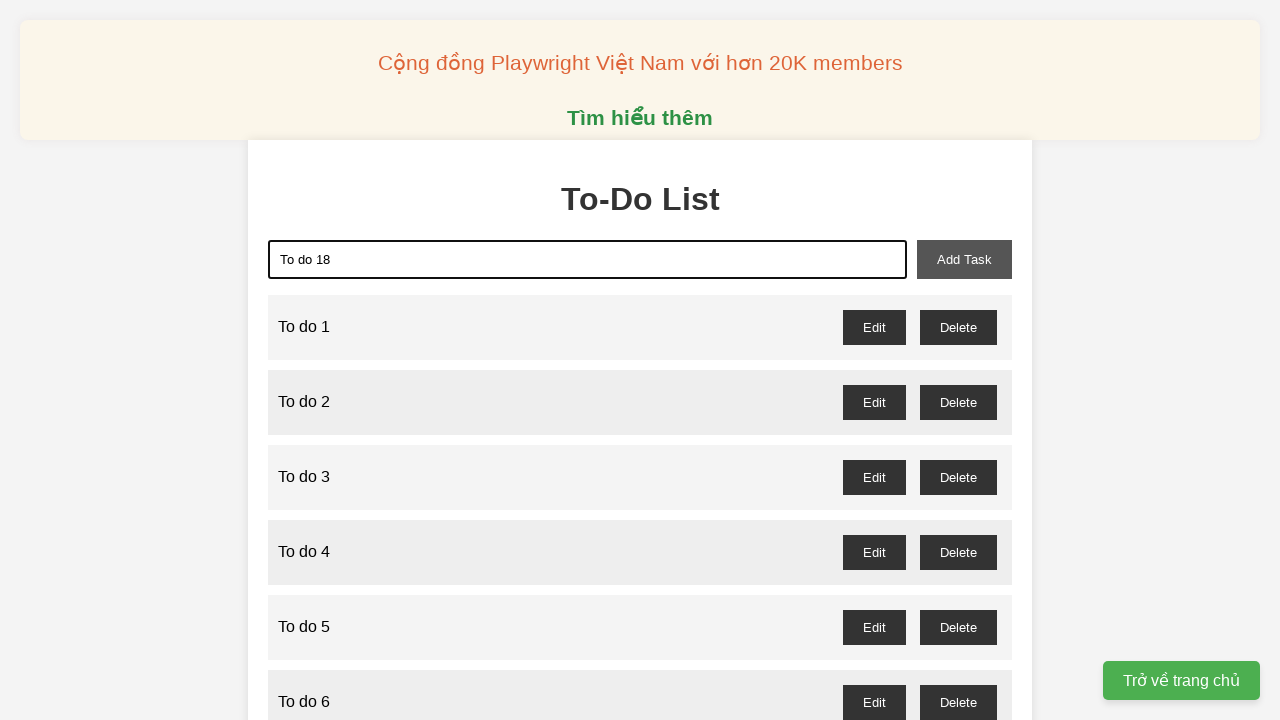

Clicked add task button to create todo item 18 at (964, 259) on xpath=//button[@id='add-task']
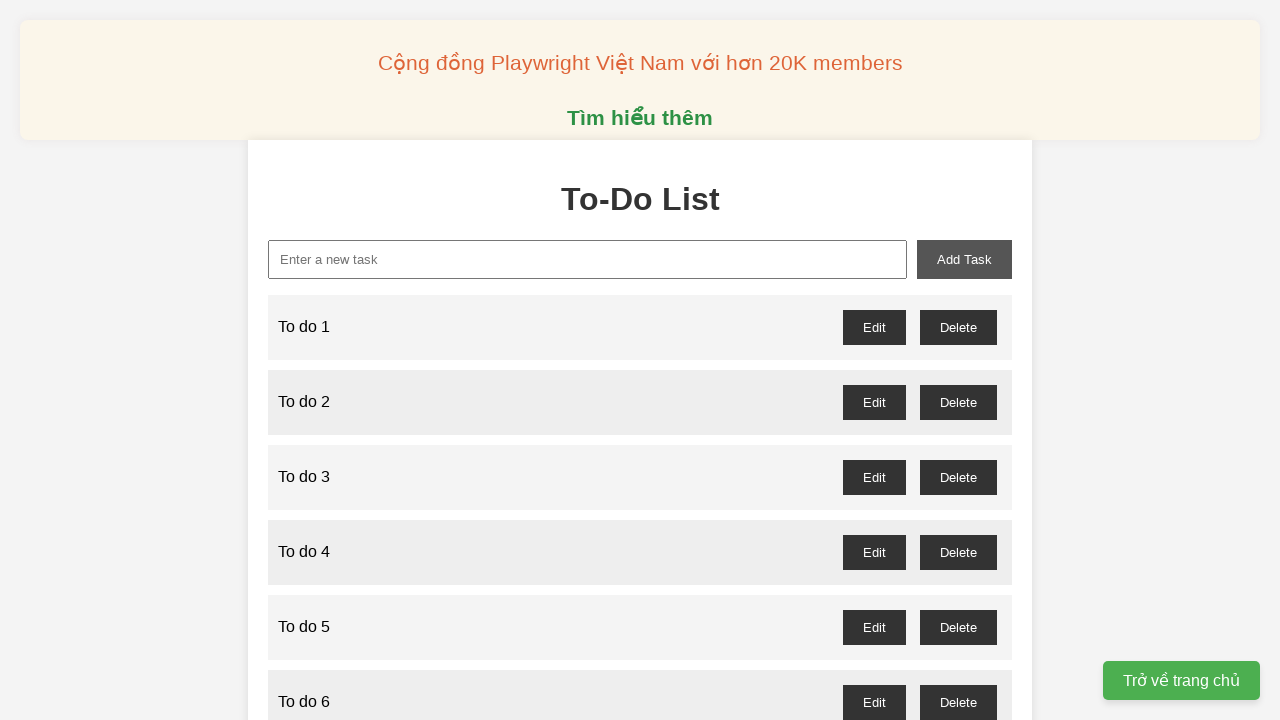

Filled new task input field with 'To do 19' on xpath=//input[@id='new-task']
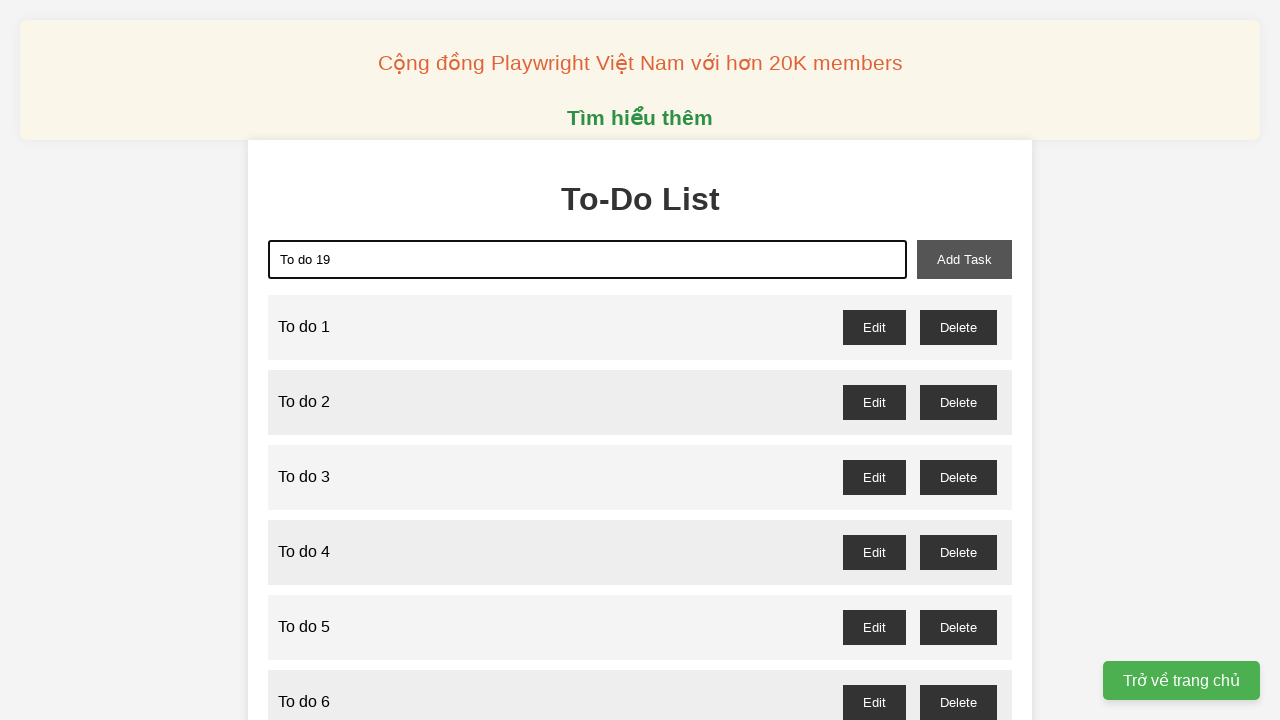

Clicked add task button to create todo item 19 at (964, 259) on xpath=//button[@id='add-task']
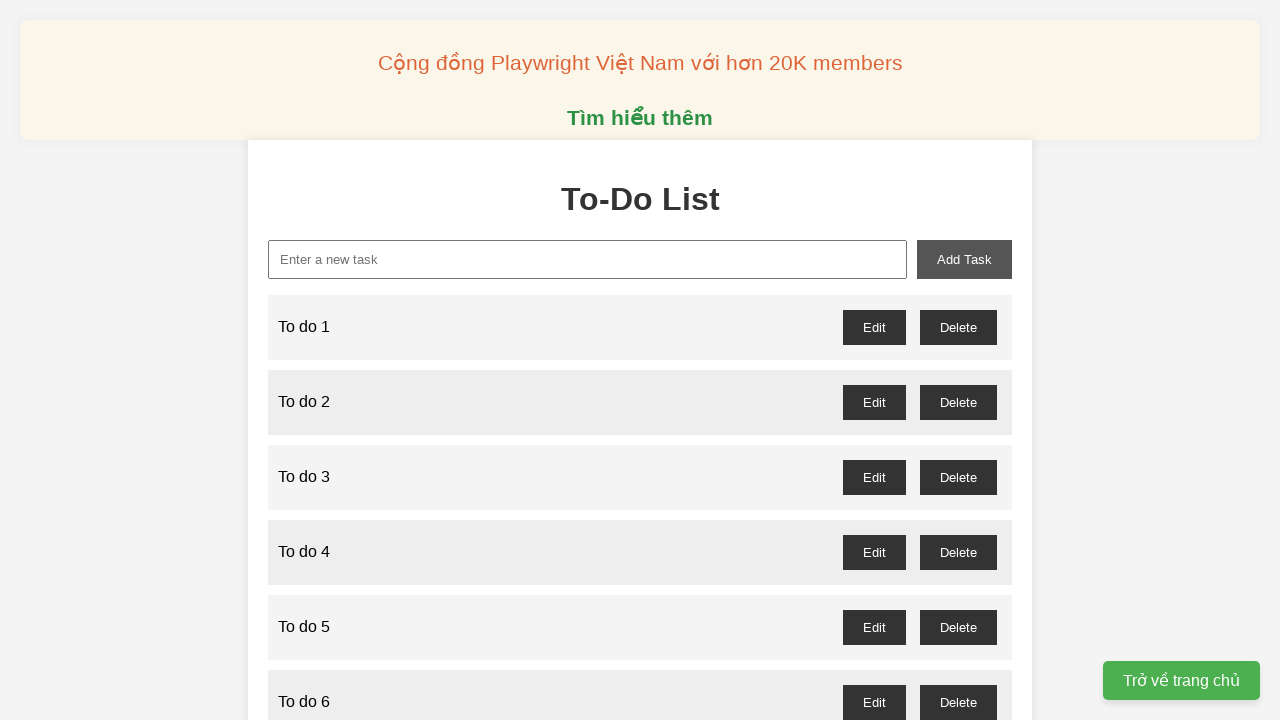

Filled new task input field with 'To do 20' on xpath=//input[@id='new-task']
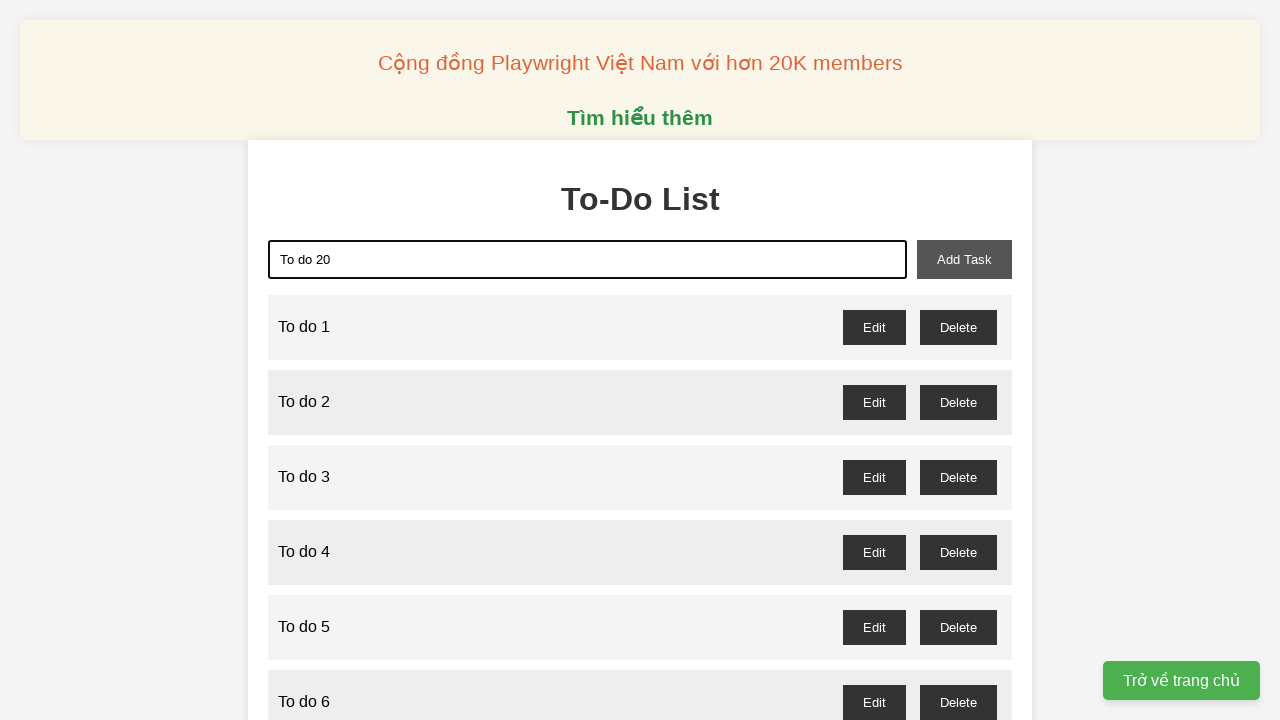

Clicked add task button to create todo item 20 at (964, 259) on xpath=//button[@id='add-task']
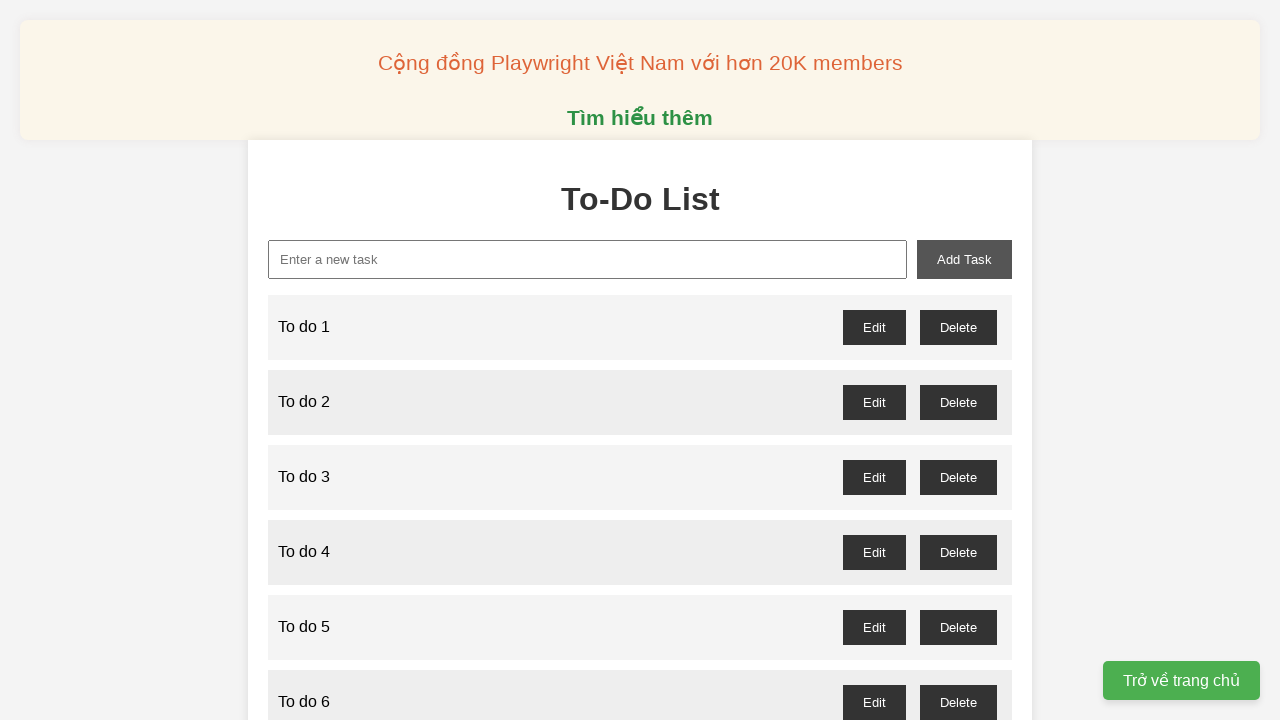

Filled new task input field with 'To do 21' on xpath=//input[@id='new-task']
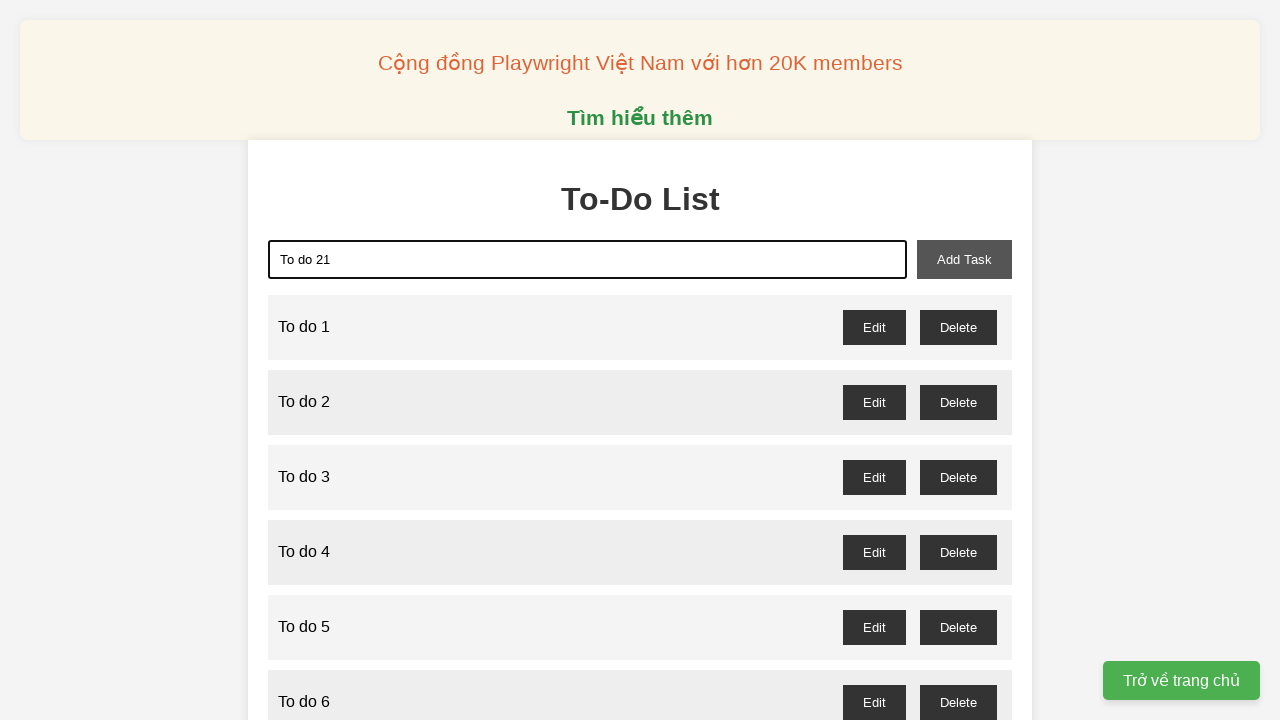

Clicked add task button to create todo item 21 at (964, 259) on xpath=//button[@id='add-task']
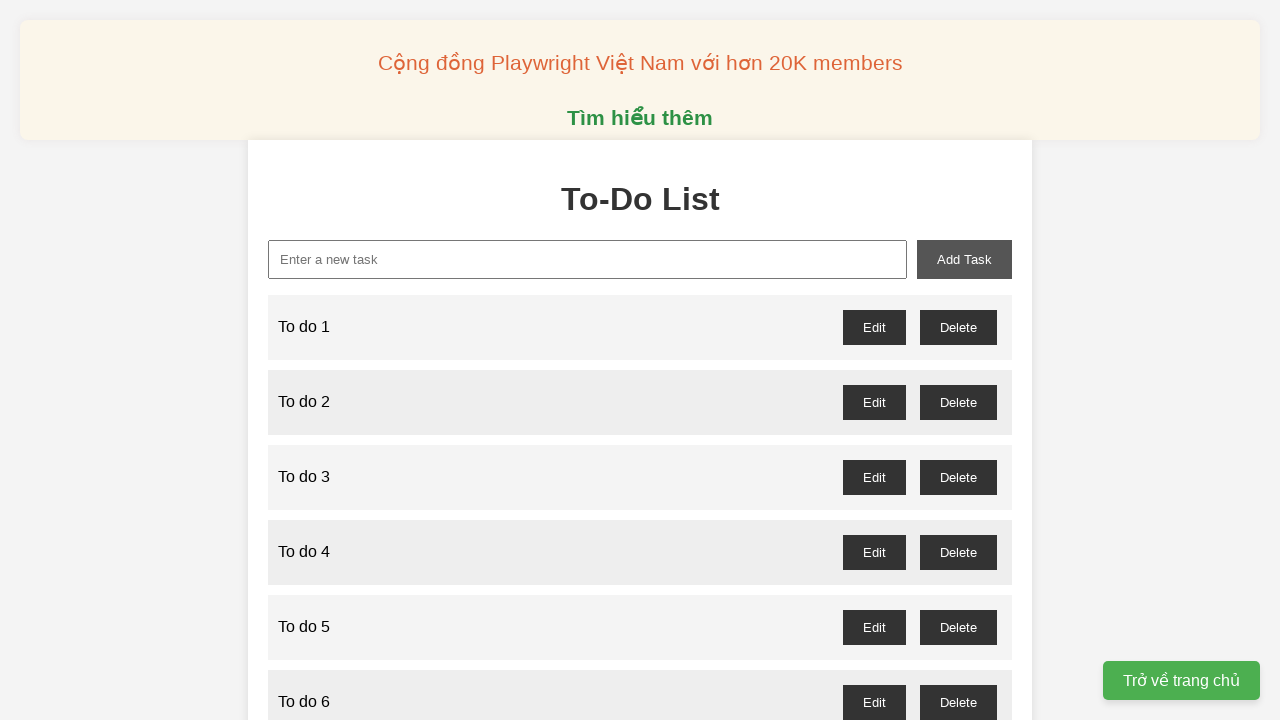

Filled new task input field with 'To do 22' on xpath=//input[@id='new-task']
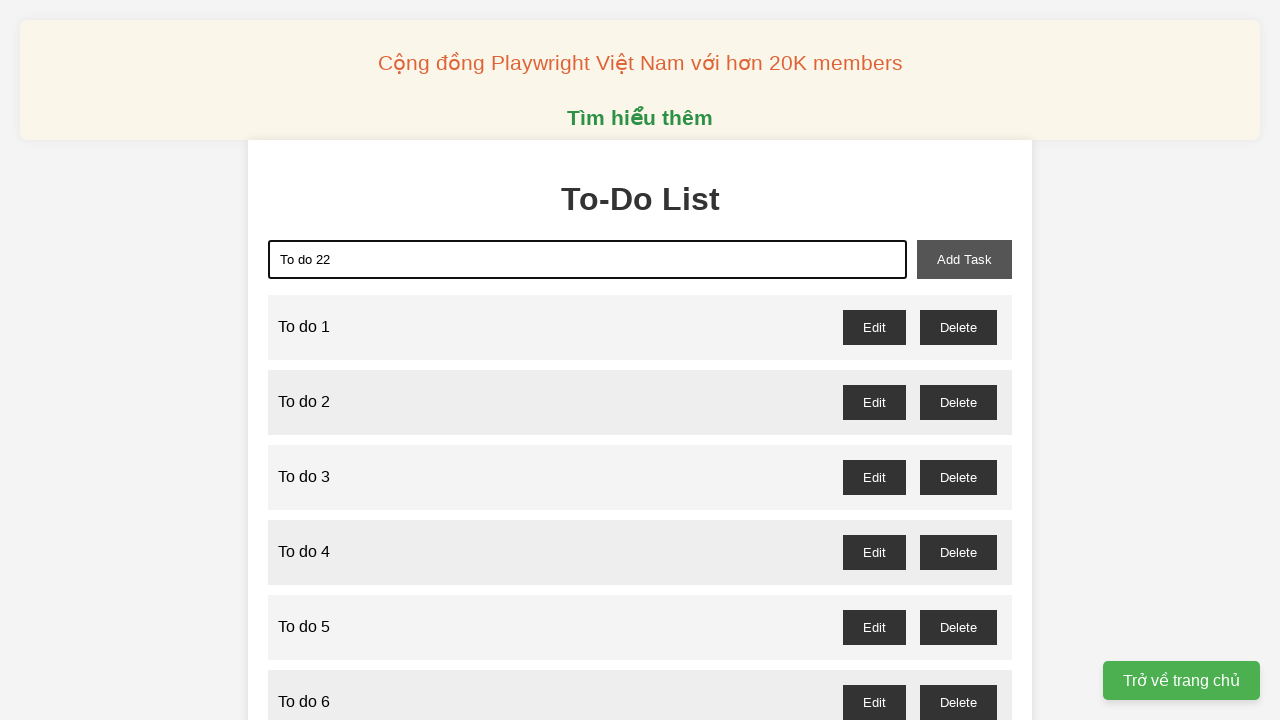

Clicked add task button to create todo item 22 at (964, 259) on xpath=//button[@id='add-task']
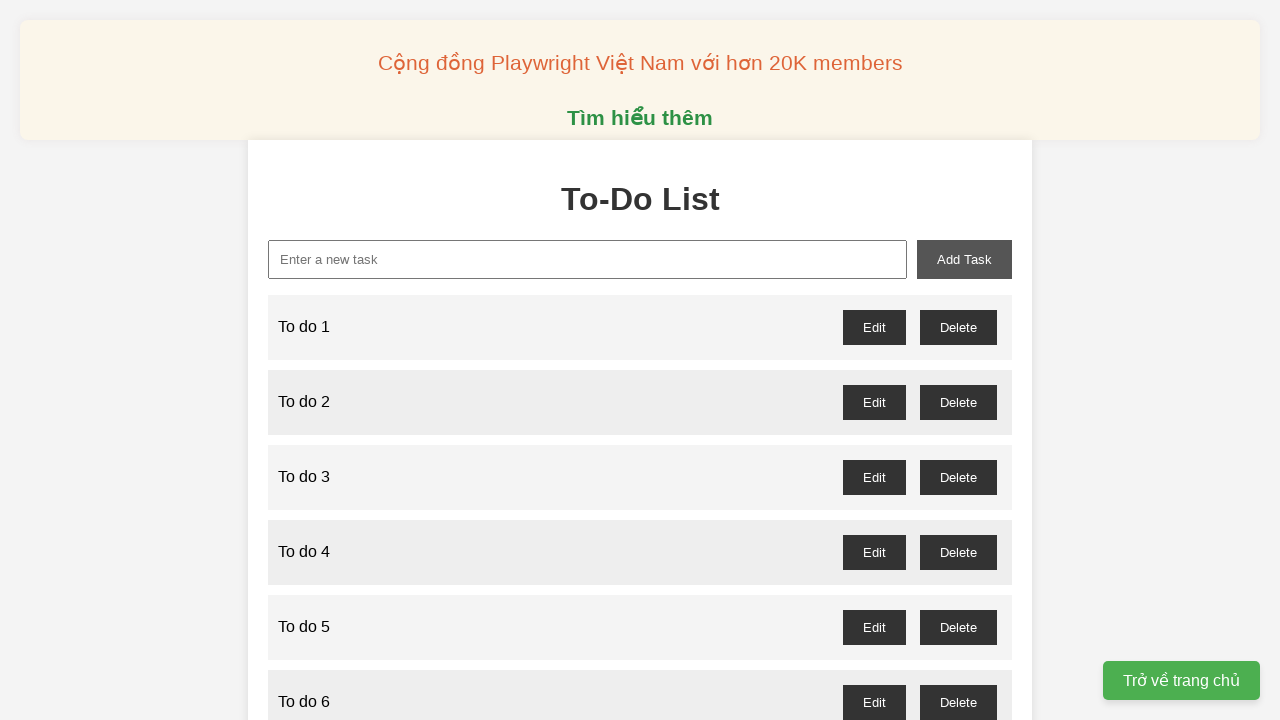

Filled new task input field with 'To do 23' on xpath=//input[@id='new-task']
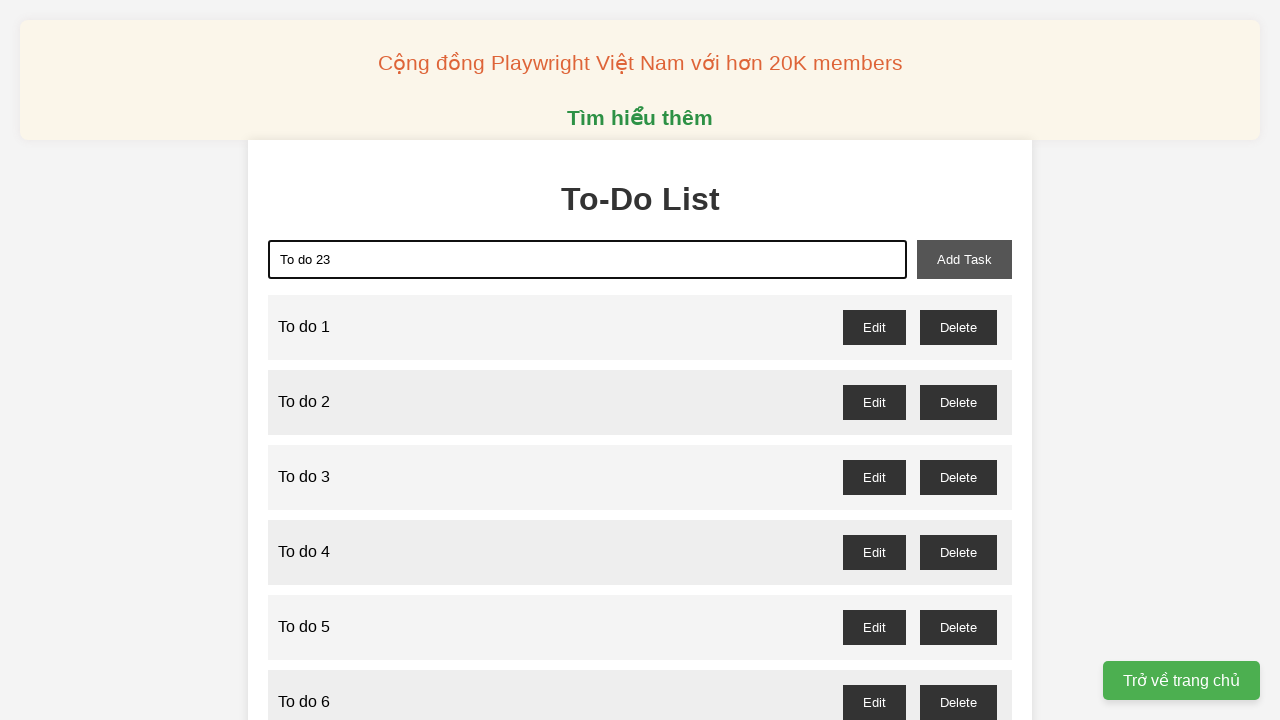

Clicked add task button to create todo item 23 at (964, 259) on xpath=//button[@id='add-task']
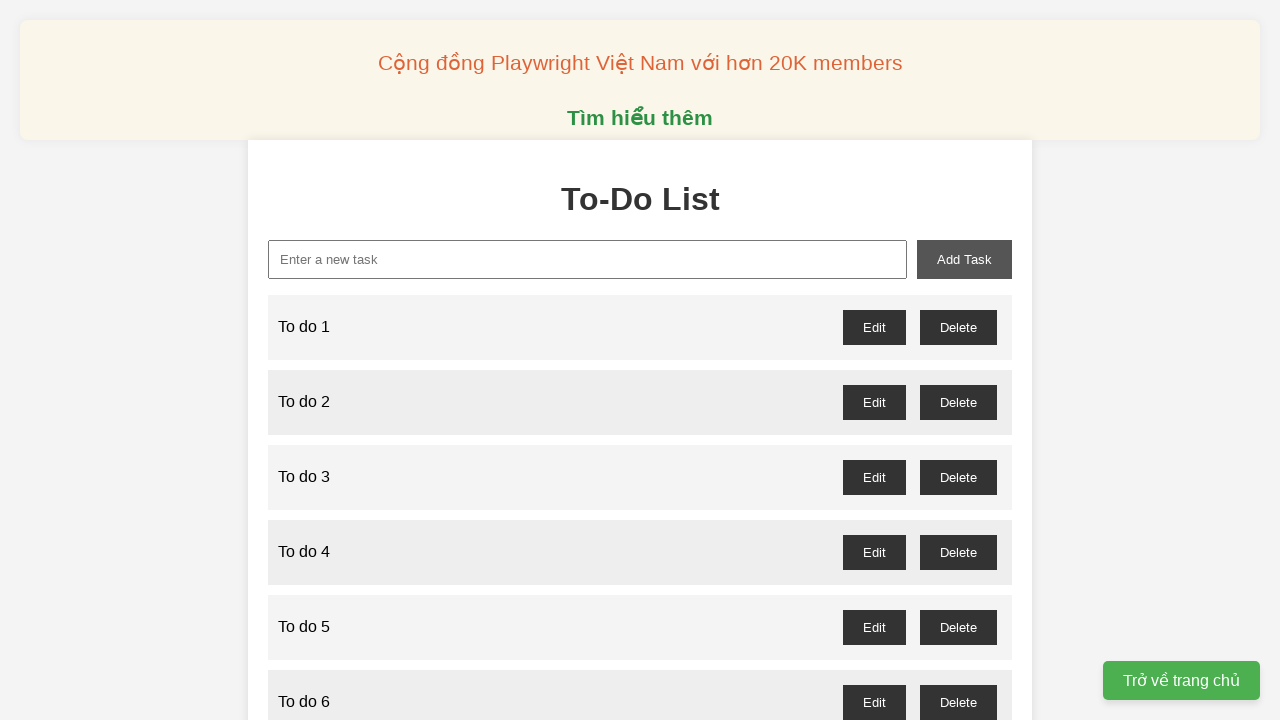

Filled new task input field with 'To do 24' on xpath=//input[@id='new-task']
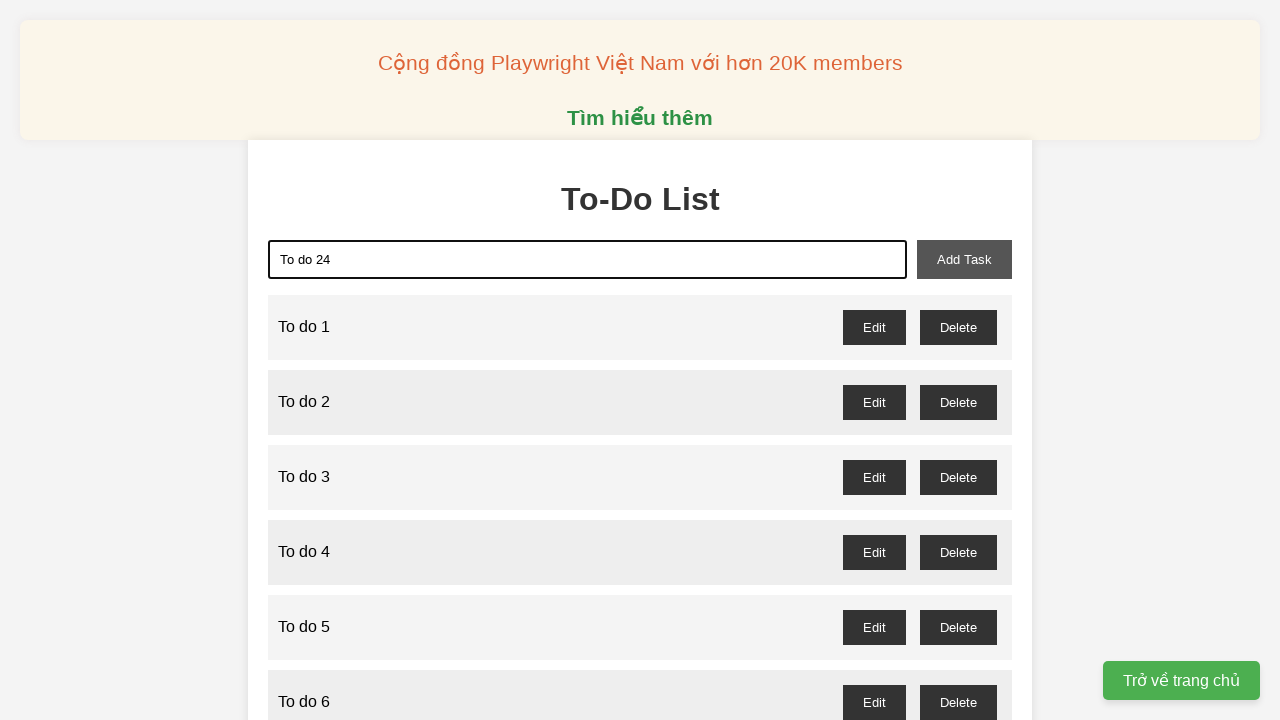

Clicked add task button to create todo item 24 at (964, 259) on xpath=//button[@id='add-task']
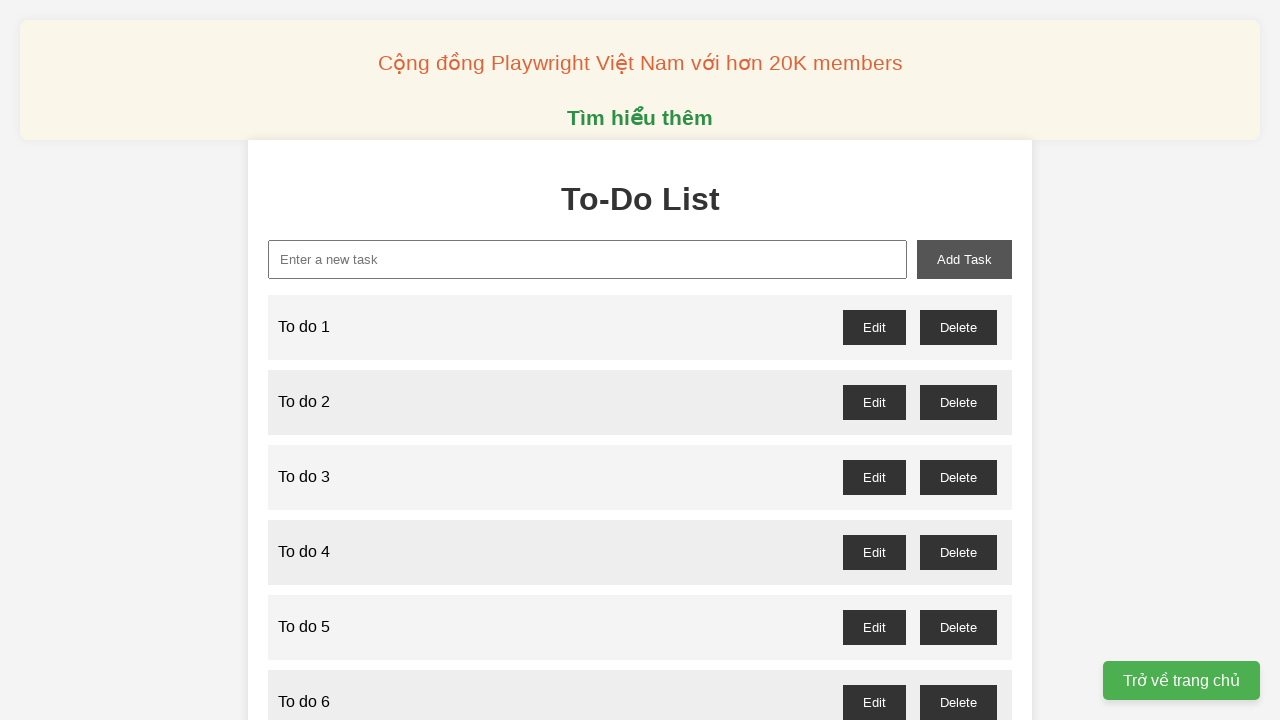

Filled new task input field with 'To do 25' on xpath=//input[@id='new-task']
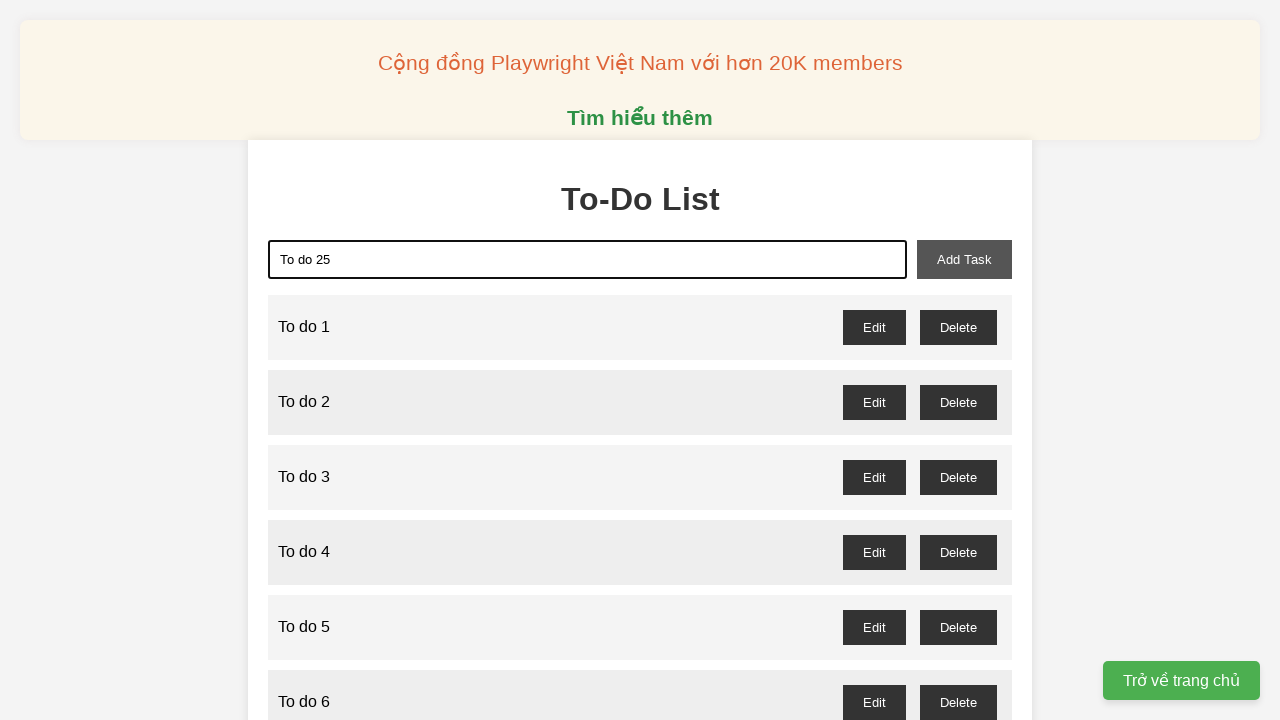

Clicked add task button to create todo item 25 at (964, 259) on xpath=//button[@id='add-task']
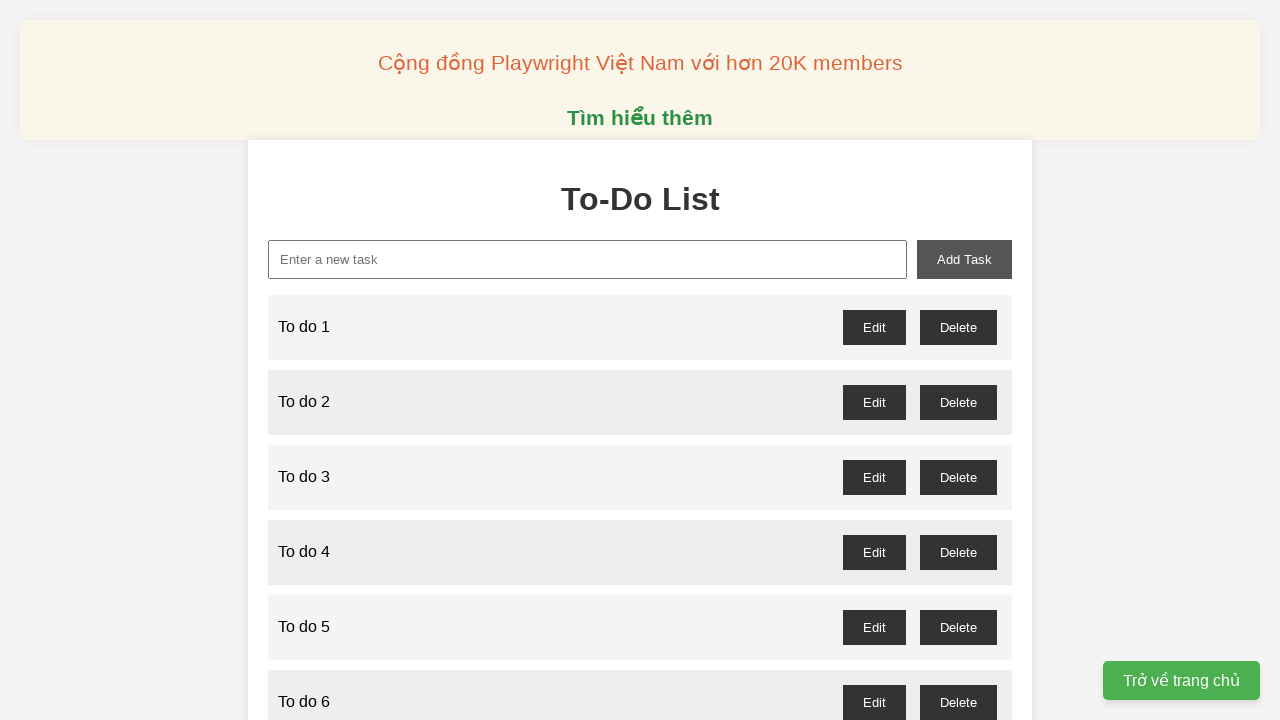

Filled new task input field with 'To do 26' on xpath=//input[@id='new-task']
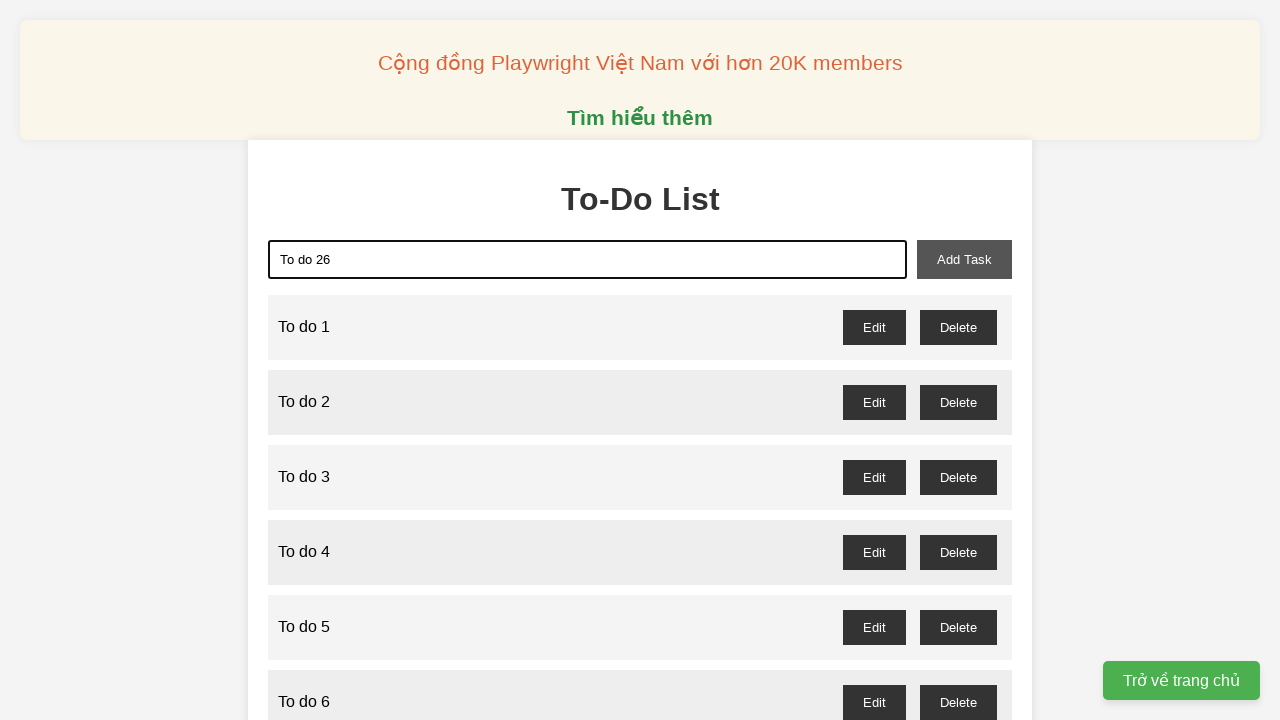

Clicked add task button to create todo item 26 at (964, 259) on xpath=//button[@id='add-task']
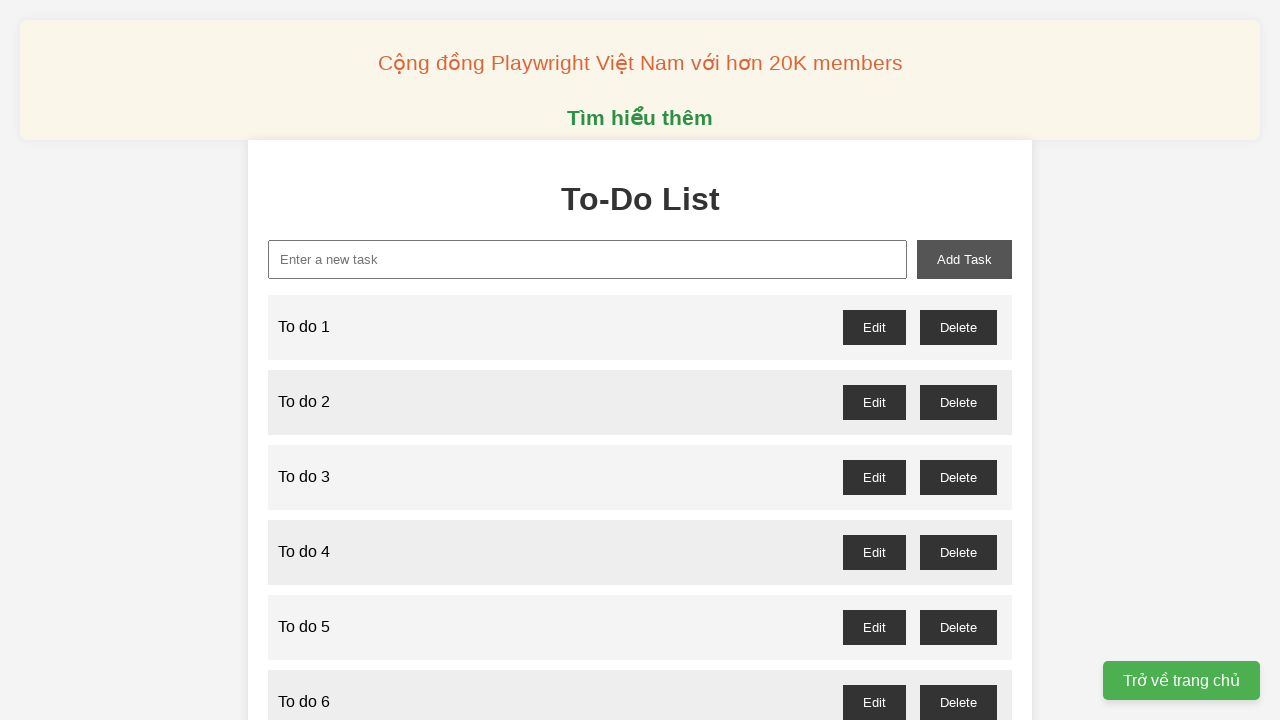

Filled new task input field with 'To do 27' on xpath=//input[@id='new-task']
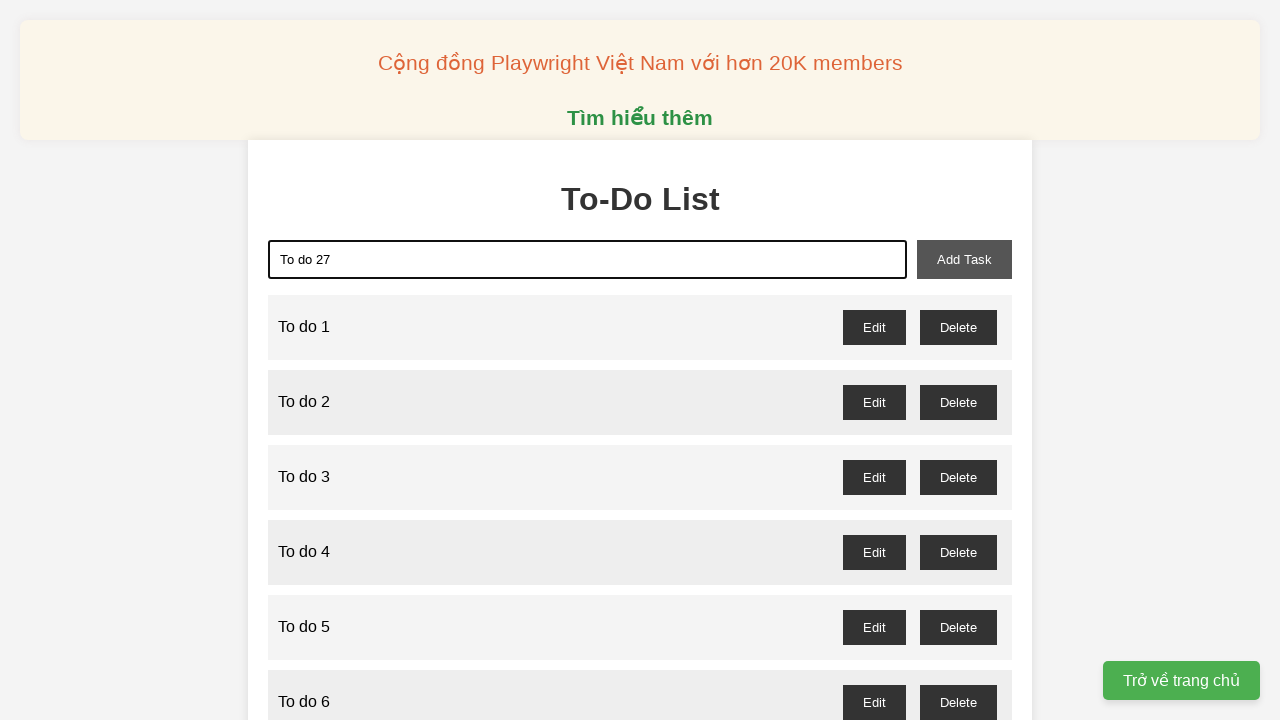

Clicked add task button to create todo item 27 at (964, 259) on xpath=//button[@id='add-task']
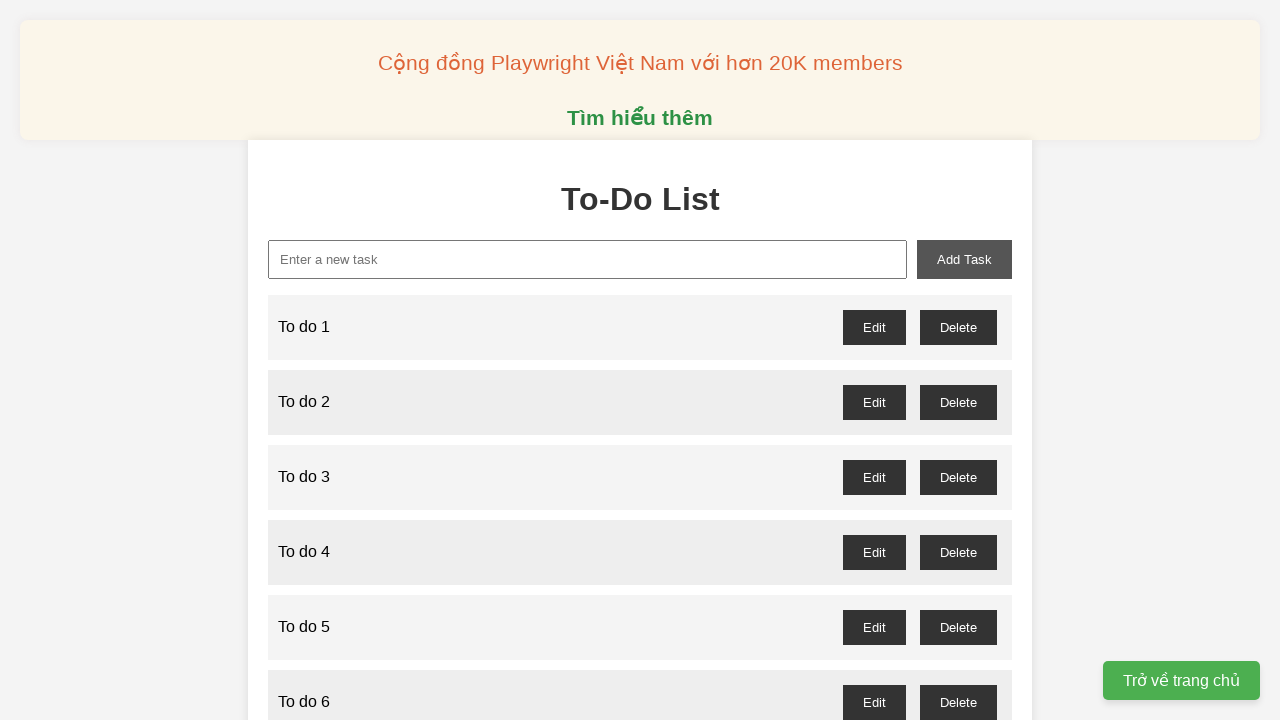

Filled new task input field with 'To do 28' on xpath=//input[@id='new-task']
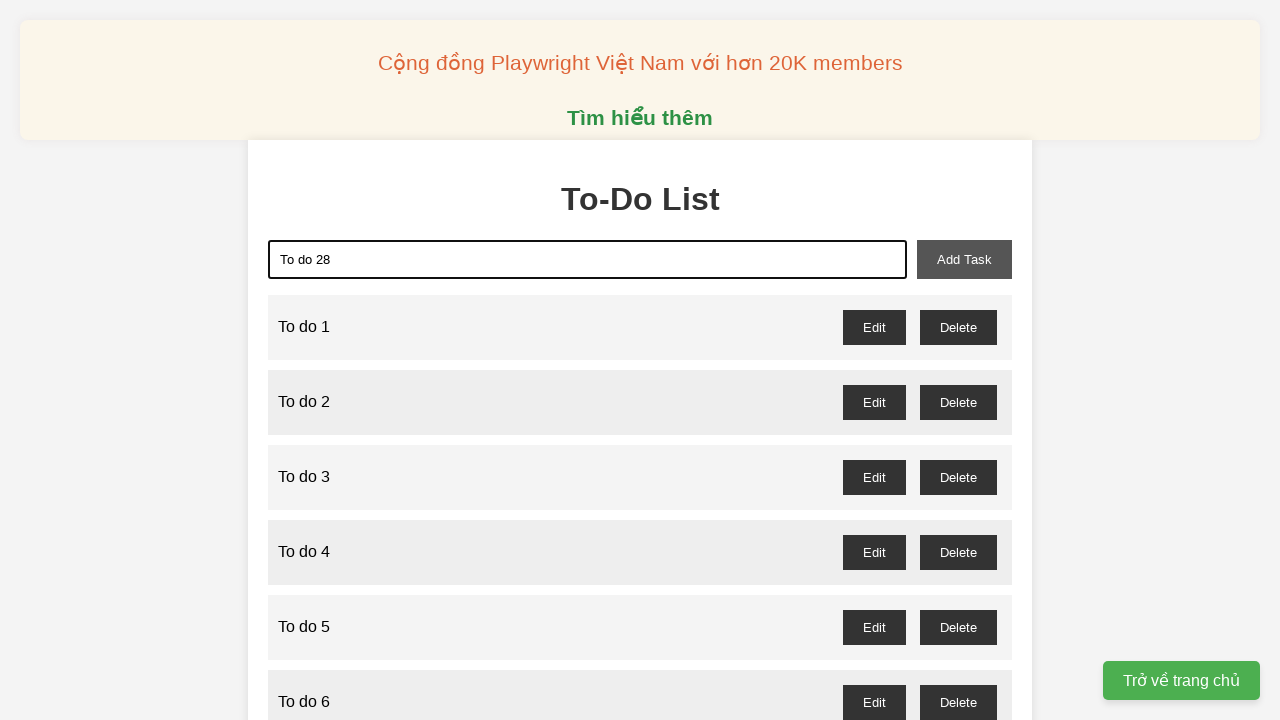

Clicked add task button to create todo item 28 at (964, 259) on xpath=//button[@id='add-task']
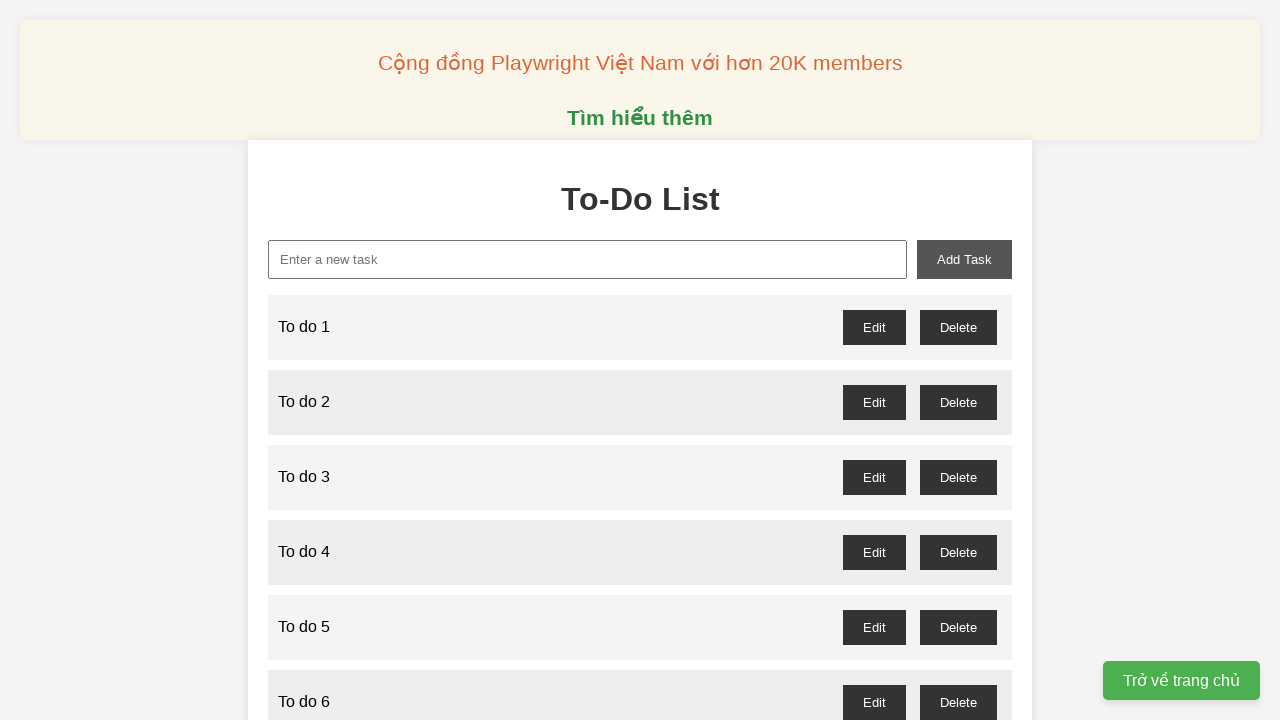

Filled new task input field with 'To do 29' on xpath=//input[@id='new-task']
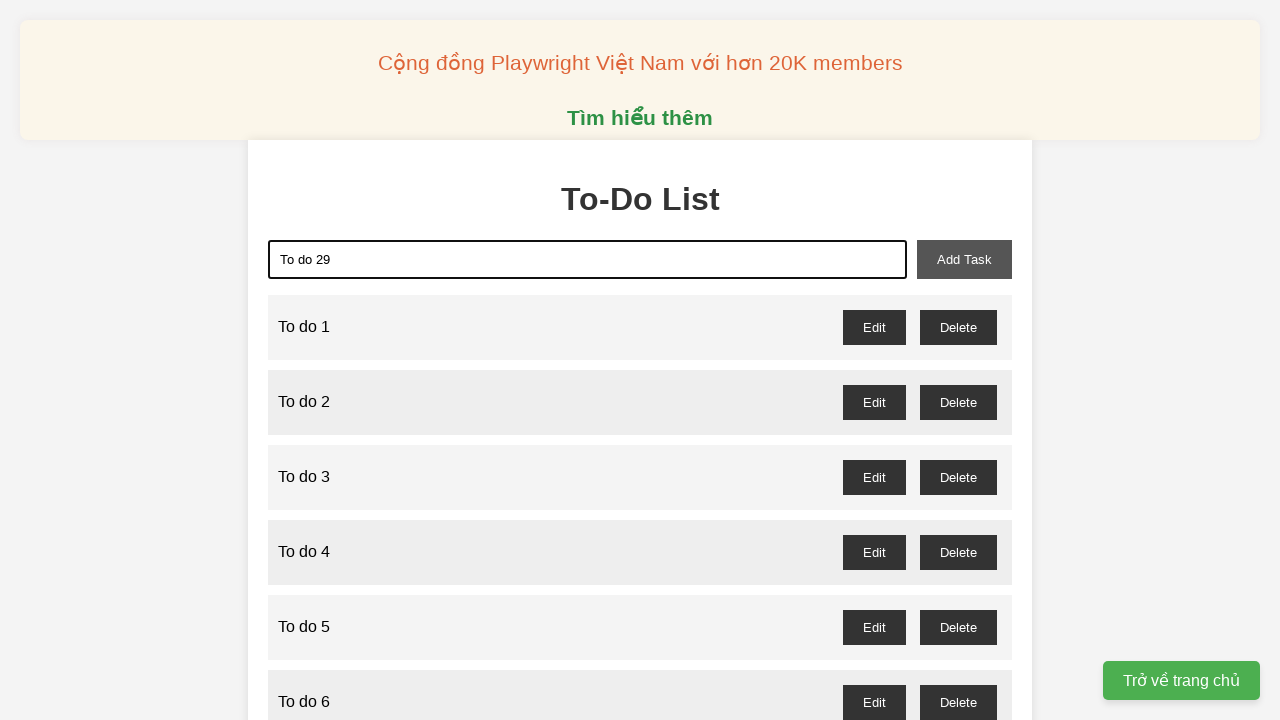

Clicked add task button to create todo item 29 at (964, 259) on xpath=//button[@id='add-task']
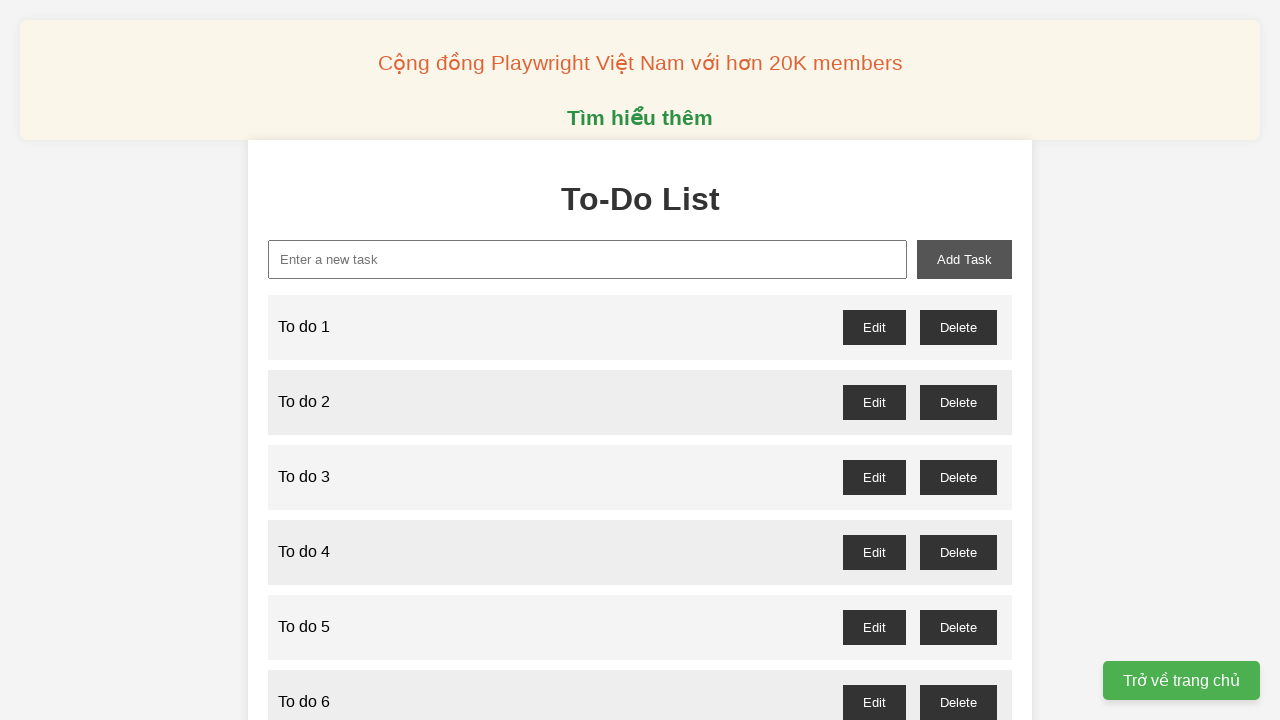

Filled new task input field with 'To do 30' on xpath=//input[@id='new-task']
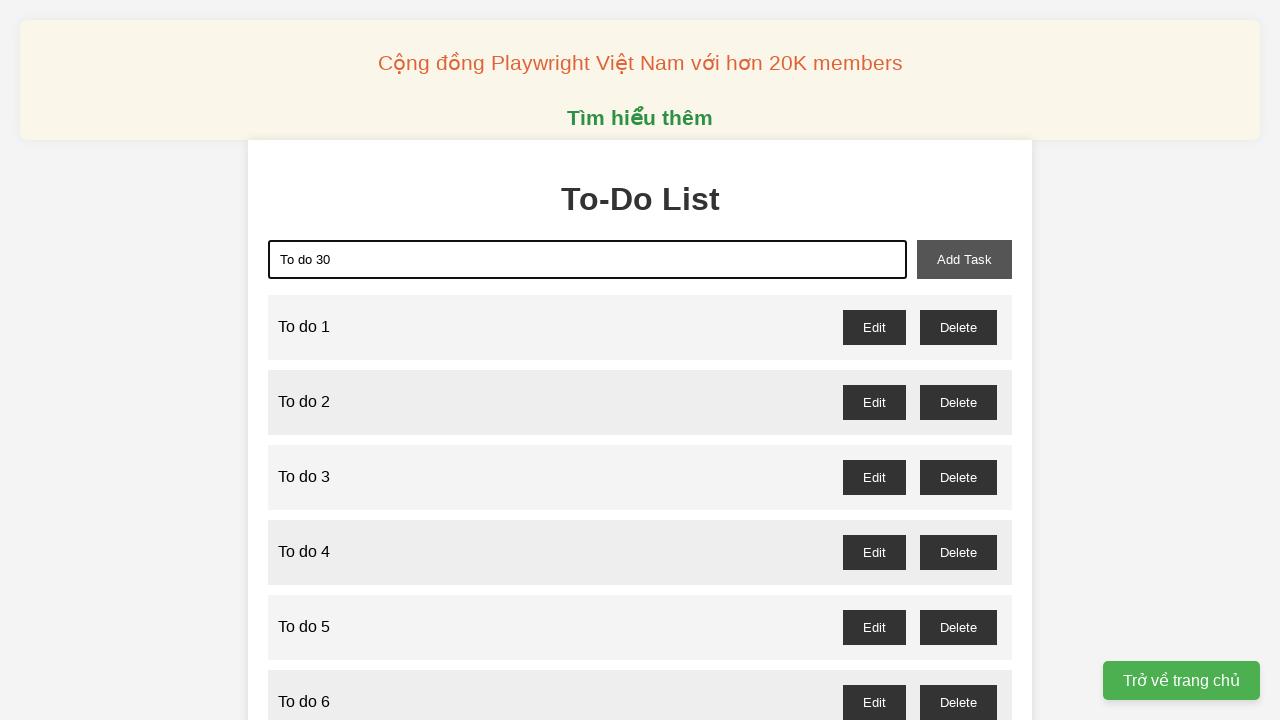

Clicked add task button to create todo item 30 at (964, 259) on xpath=//button[@id='add-task']
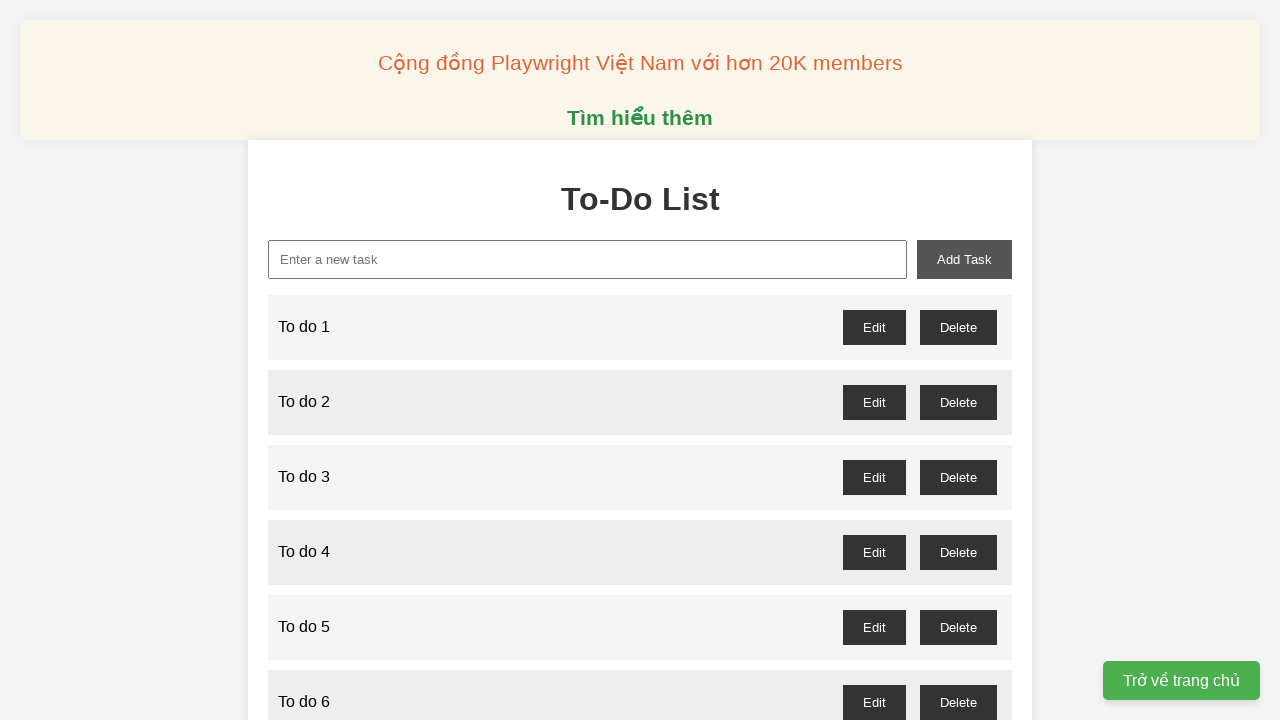

Filled new task input field with 'To do 31' on xpath=//input[@id='new-task']
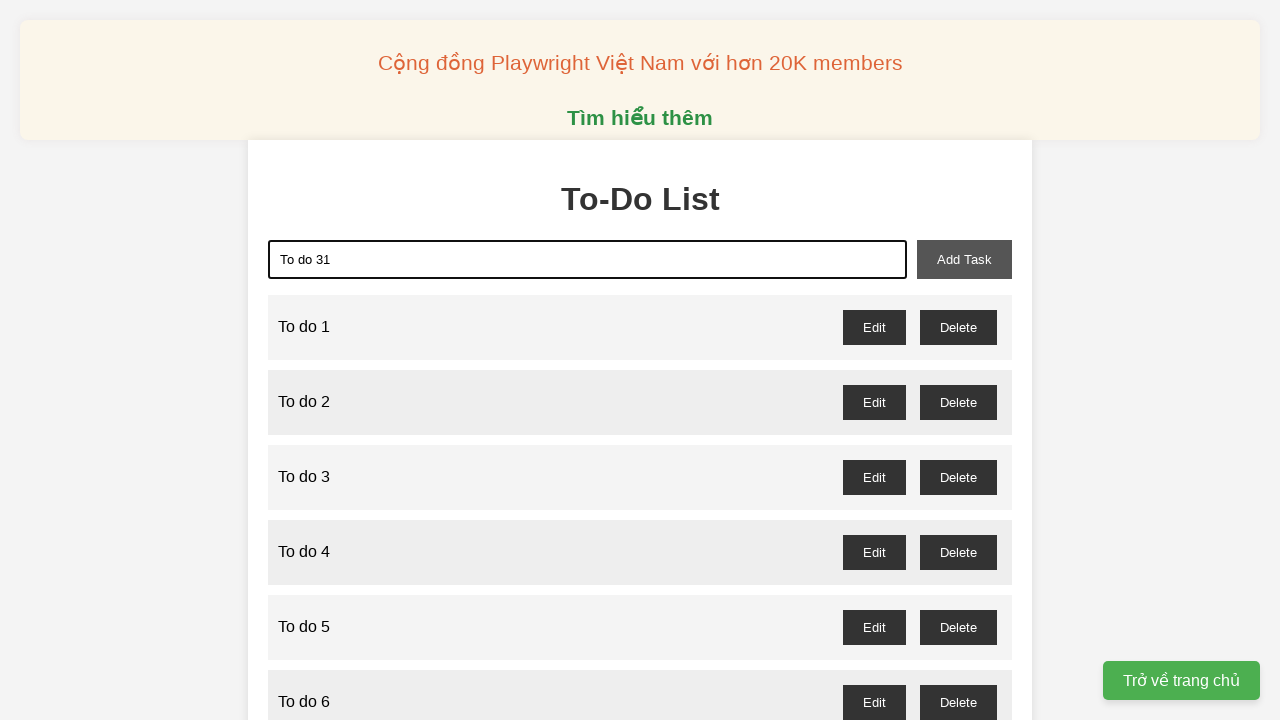

Clicked add task button to create todo item 31 at (964, 259) on xpath=//button[@id='add-task']
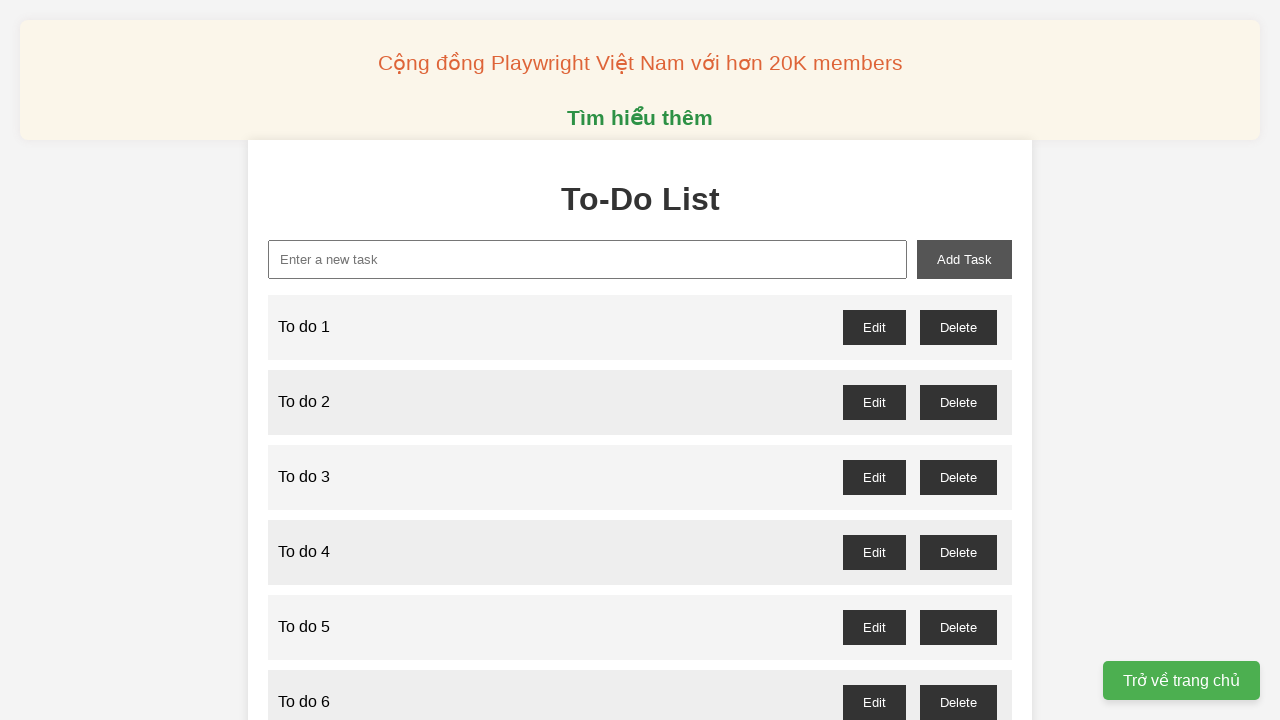

Filled new task input field with 'To do 32' on xpath=//input[@id='new-task']
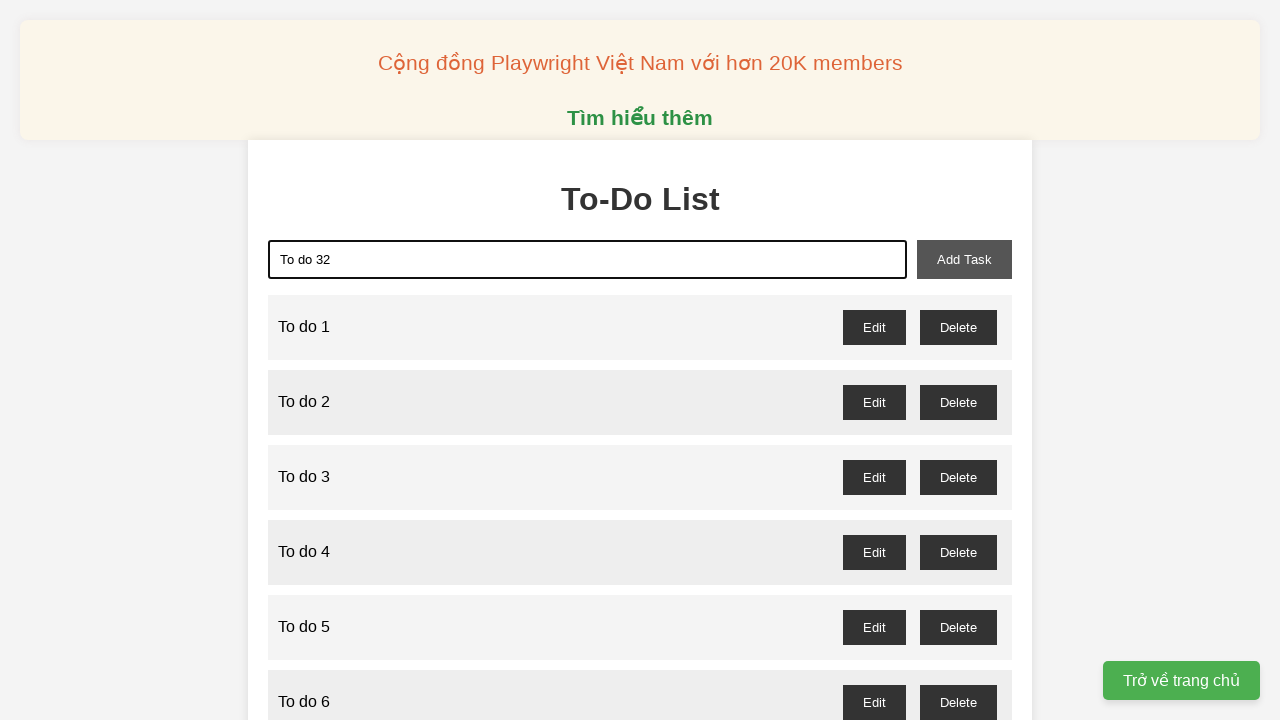

Clicked add task button to create todo item 32 at (964, 259) on xpath=//button[@id='add-task']
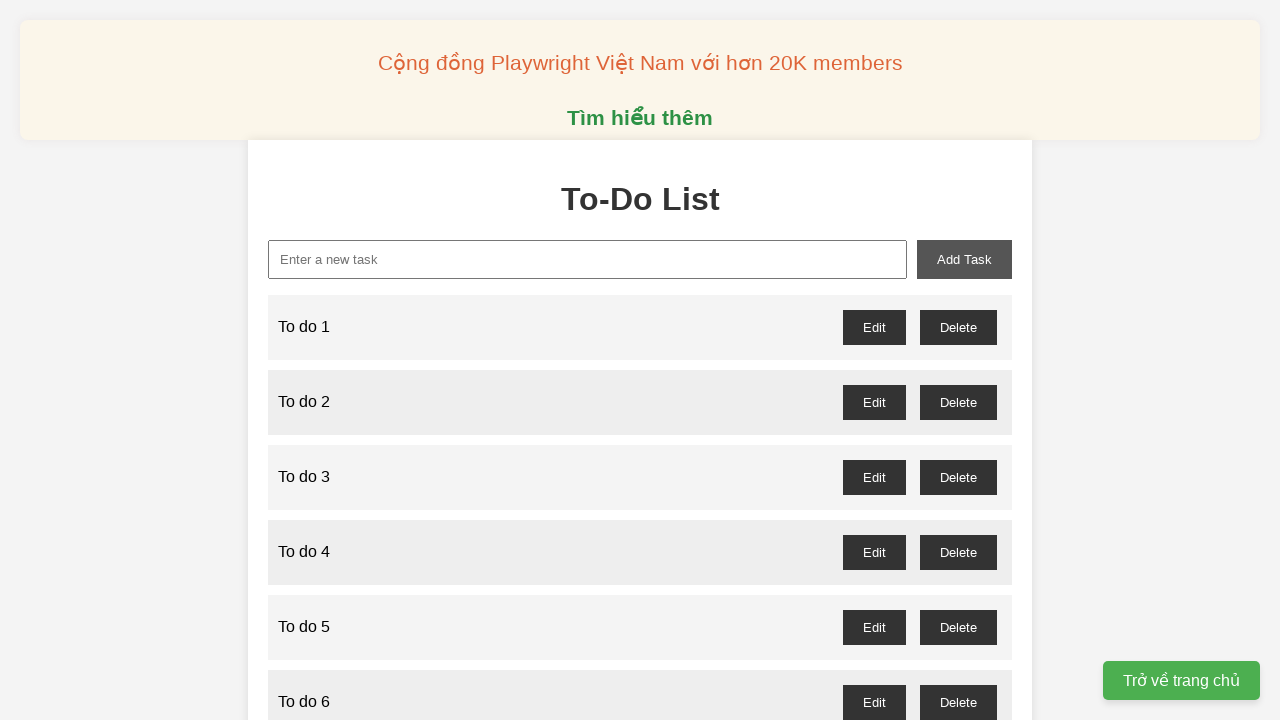

Filled new task input field with 'To do 33' on xpath=//input[@id='new-task']
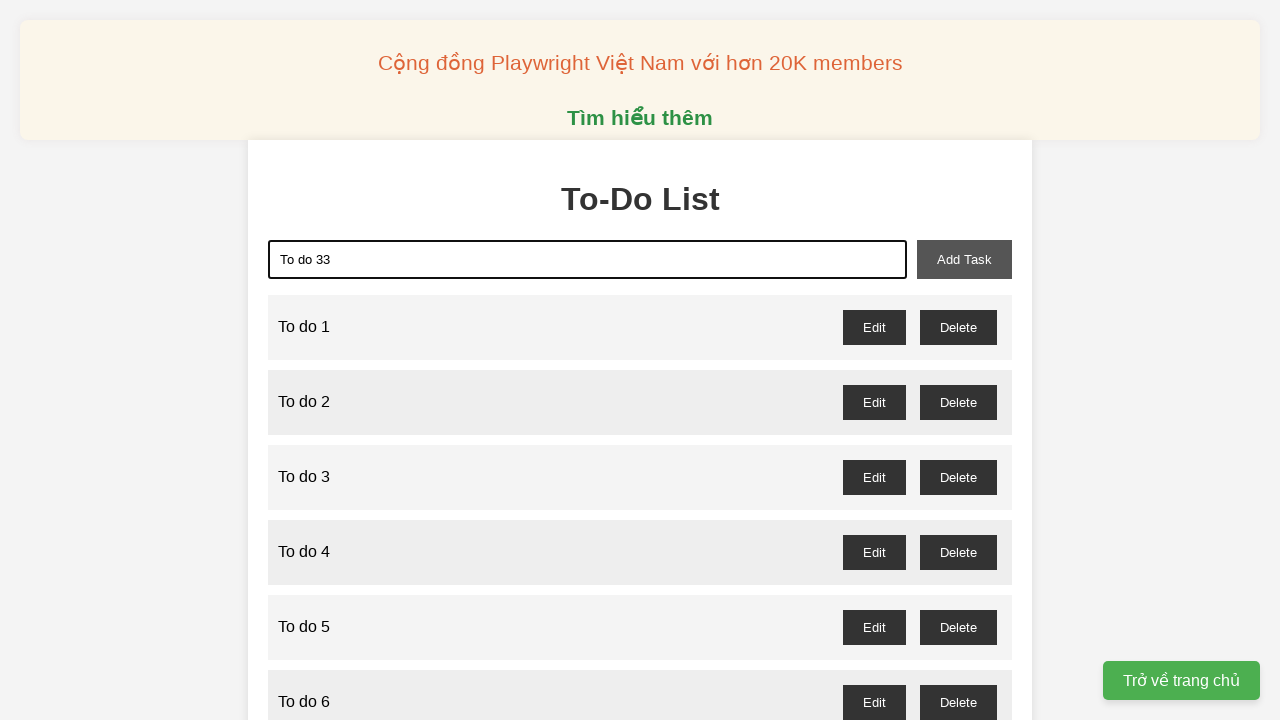

Clicked add task button to create todo item 33 at (964, 259) on xpath=//button[@id='add-task']
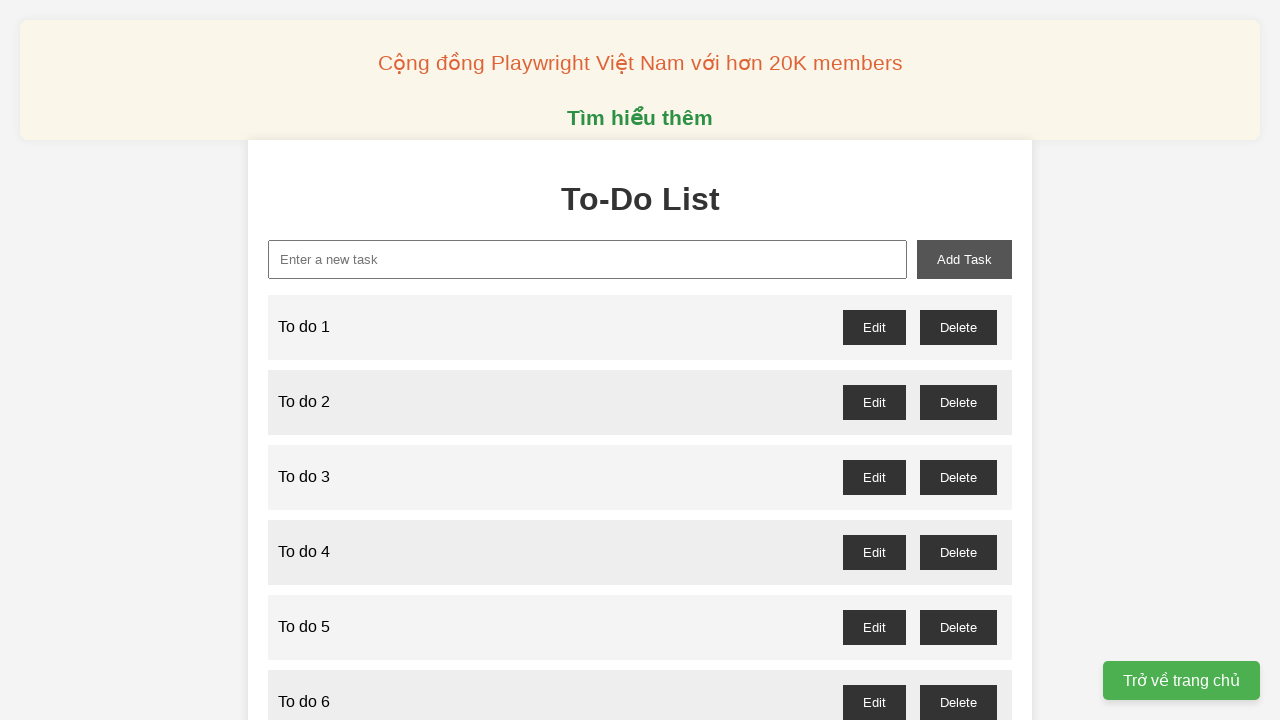

Filled new task input field with 'To do 34' on xpath=//input[@id='new-task']
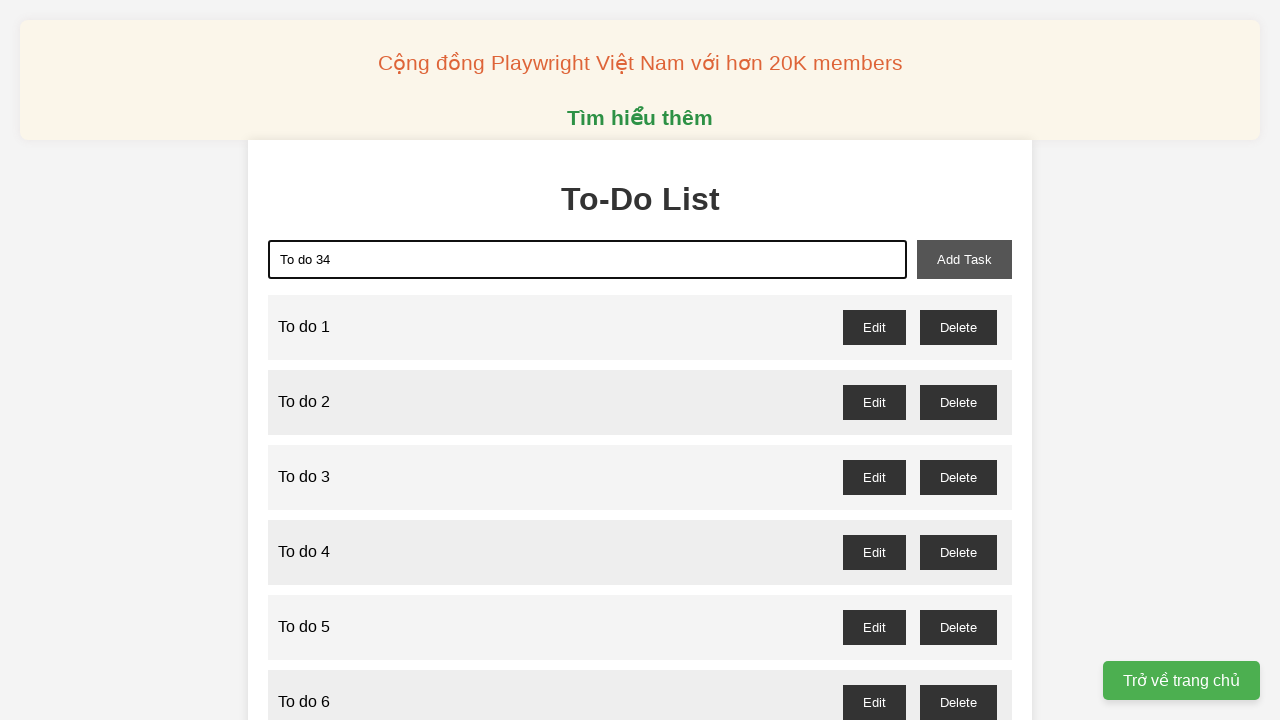

Clicked add task button to create todo item 34 at (964, 259) on xpath=//button[@id='add-task']
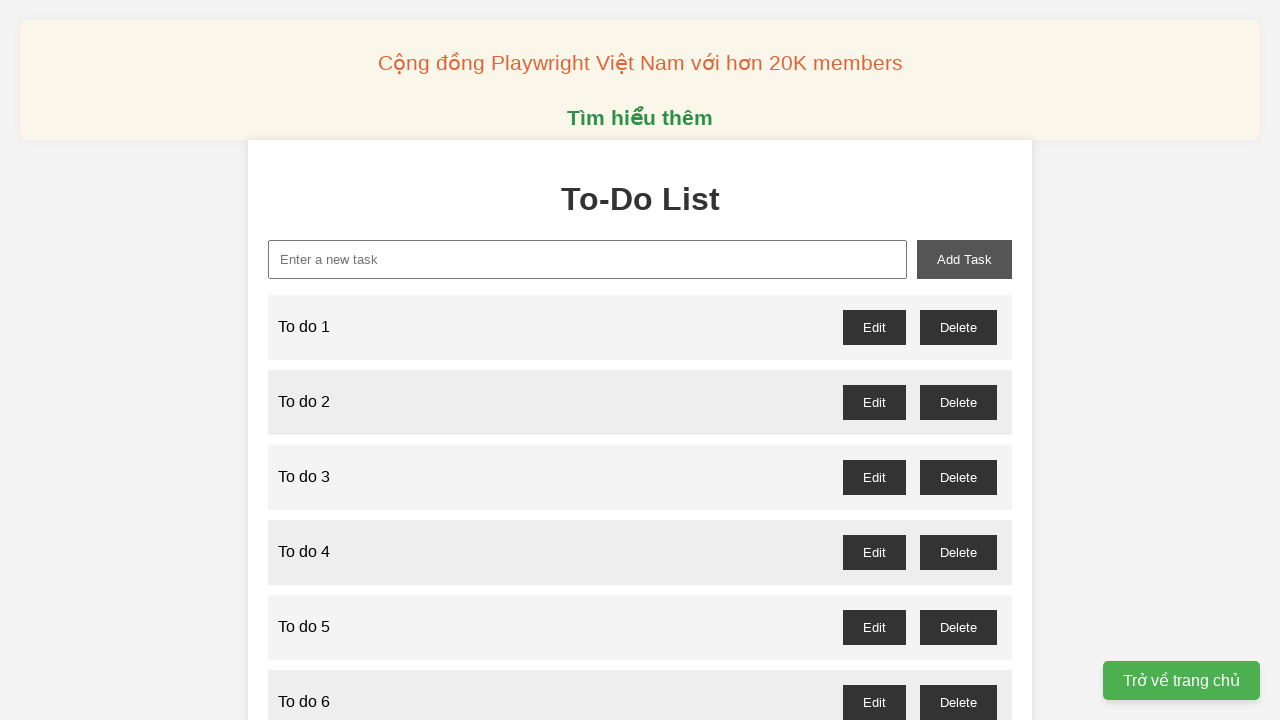

Filled new task input field with 'To do 35' on xpath=//input[@id='new-task']
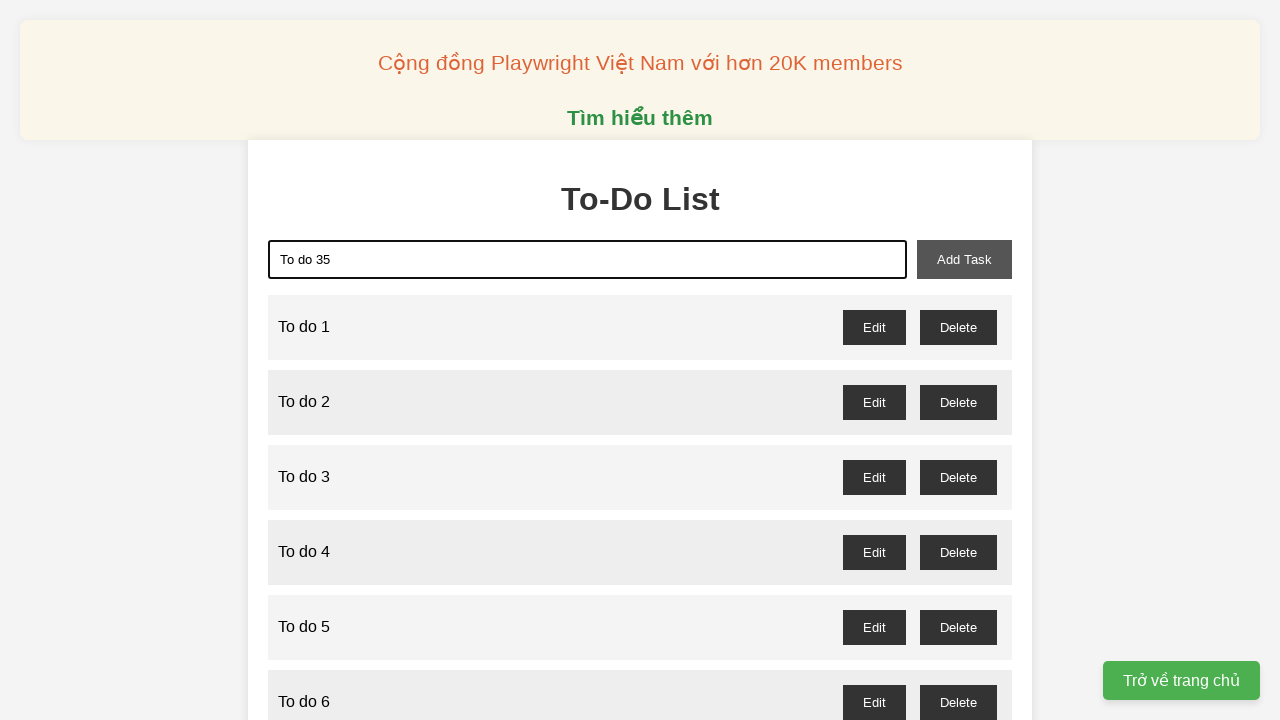

Clicked add task button to create todo item 35 at (964, 259) on xpath=//button[@id='add-task']
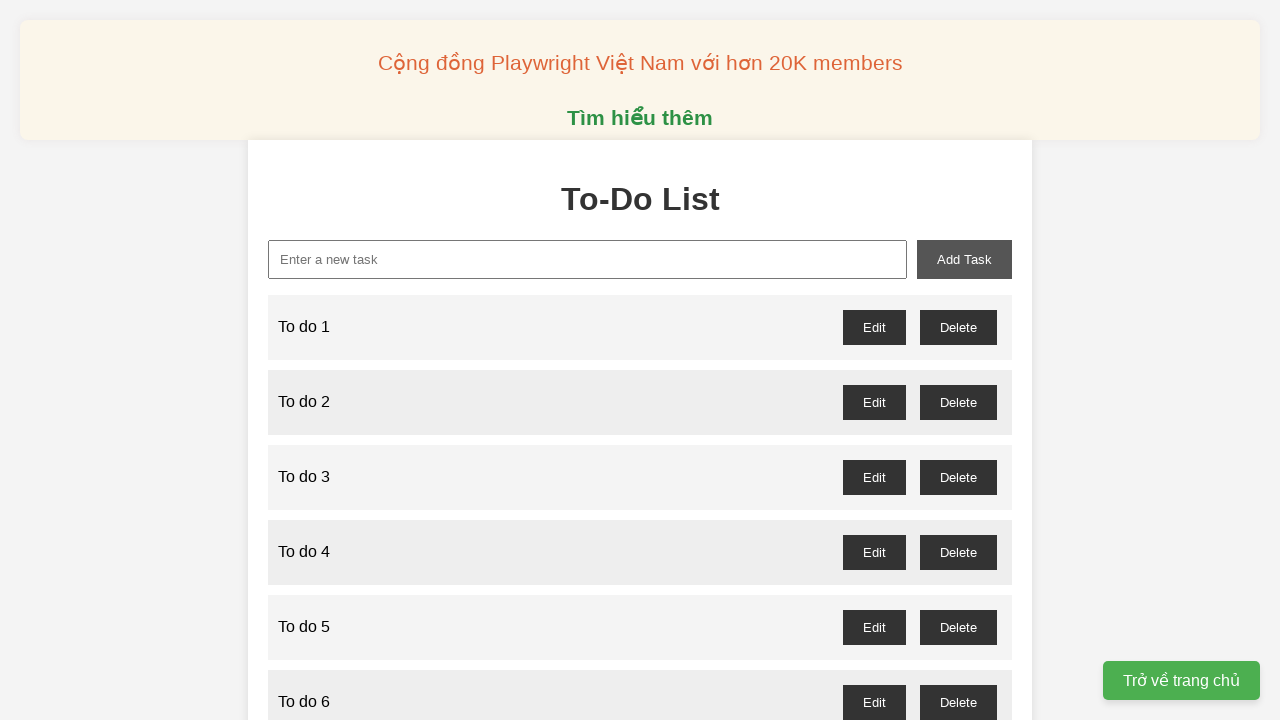

Filled new task input field with 'To do 36' on xpath=//input[@id='new-task']
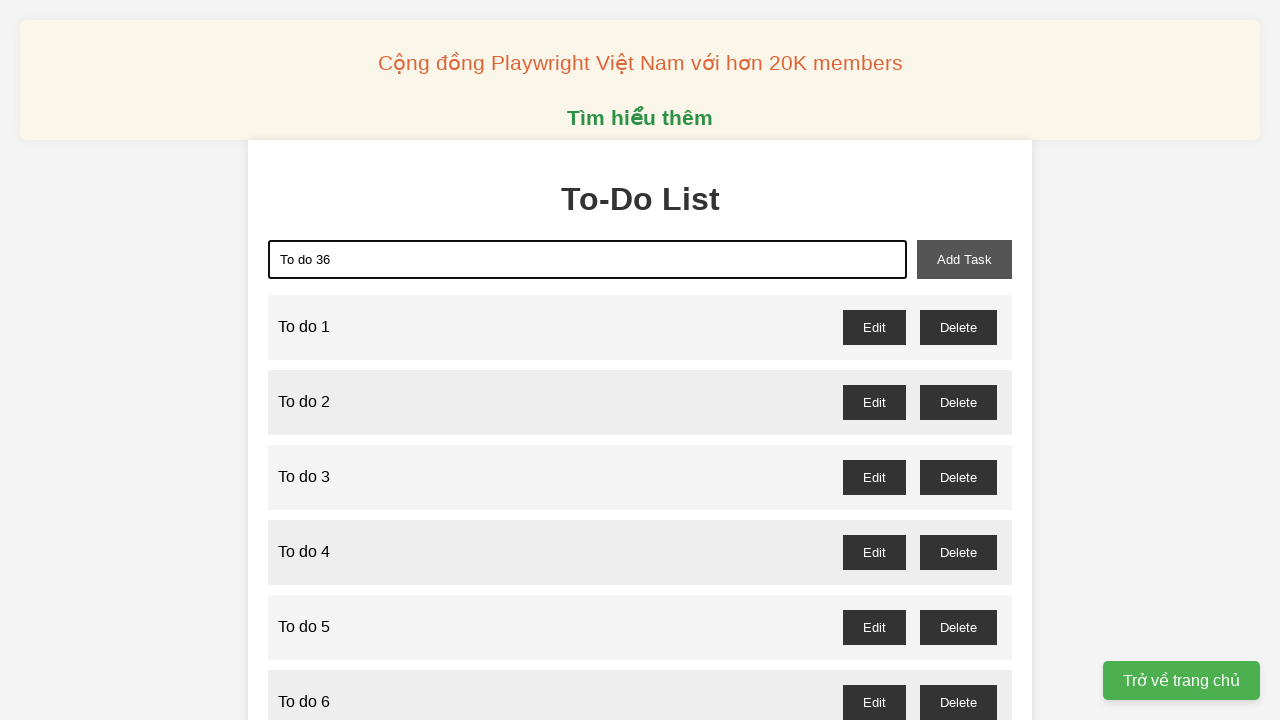

Clicked add task button to create todo item 36 at (964, 259) on xpath=//button[@id='add-task']
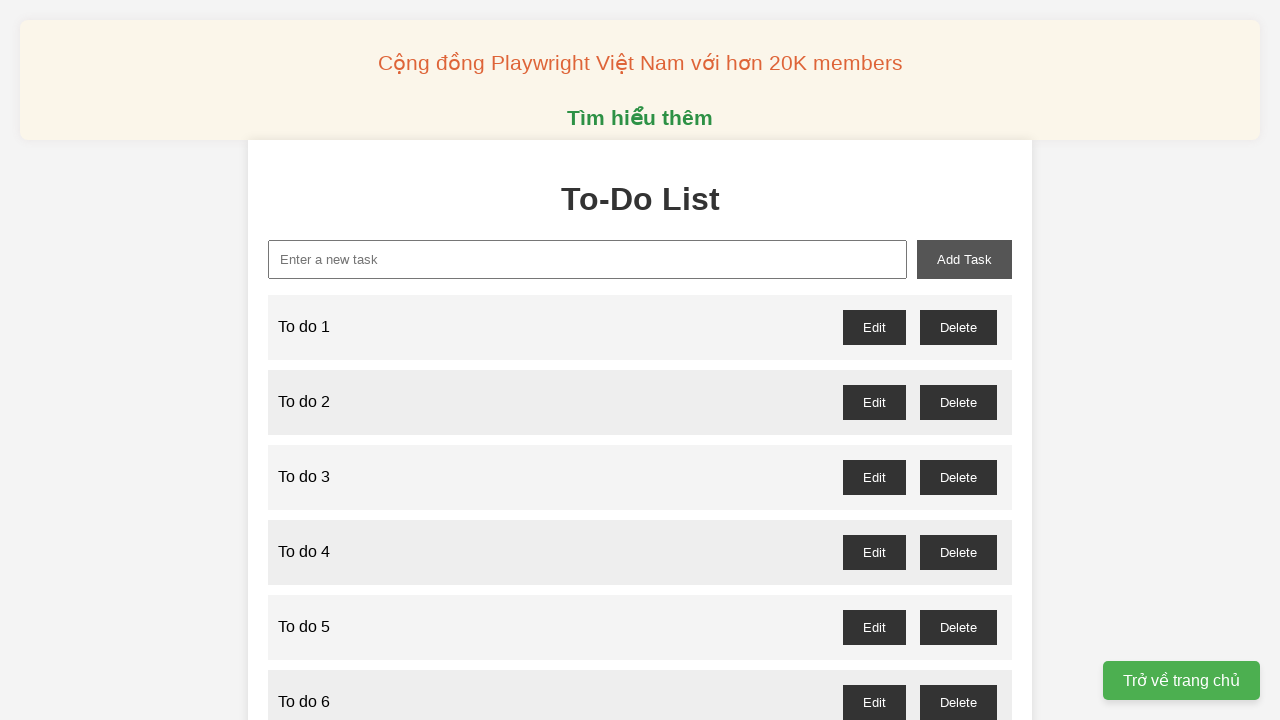

Filled new task input field with 'To do 37' on xpath=//input[@id='new-task']
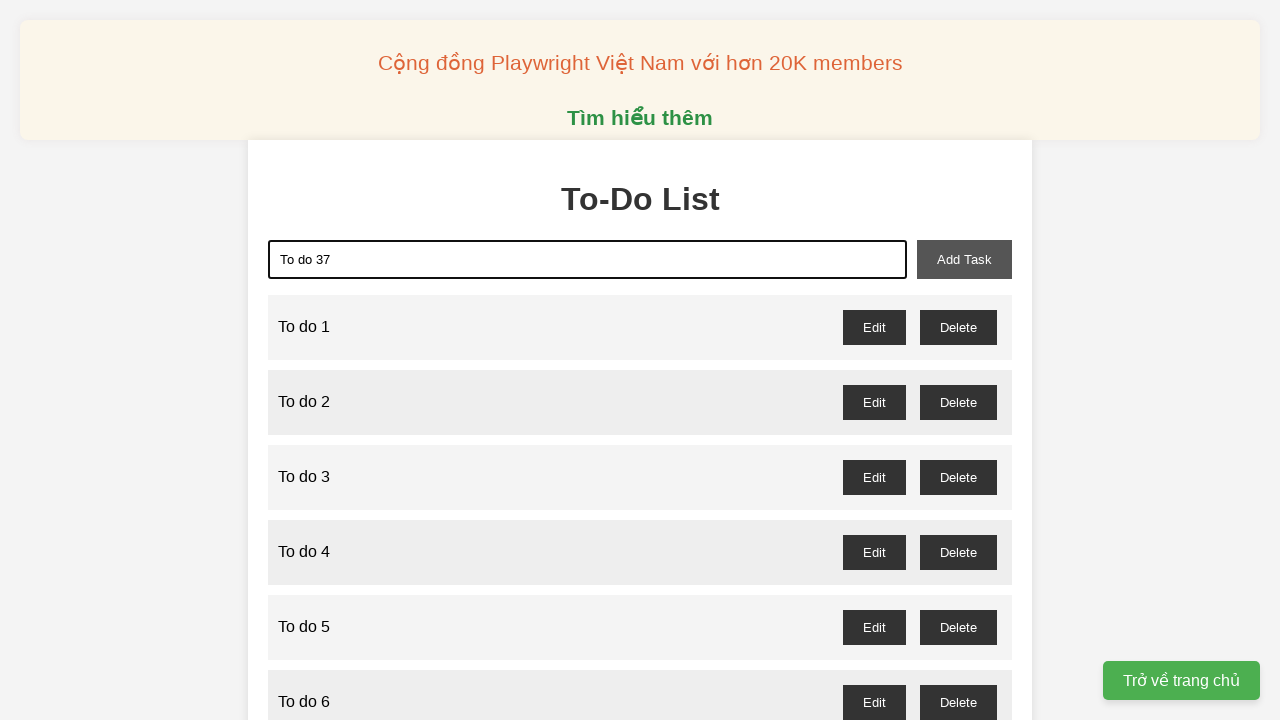

Clicked add task button to create todo item 37 at (964, 259) on xpath=//button[@id='add-task']
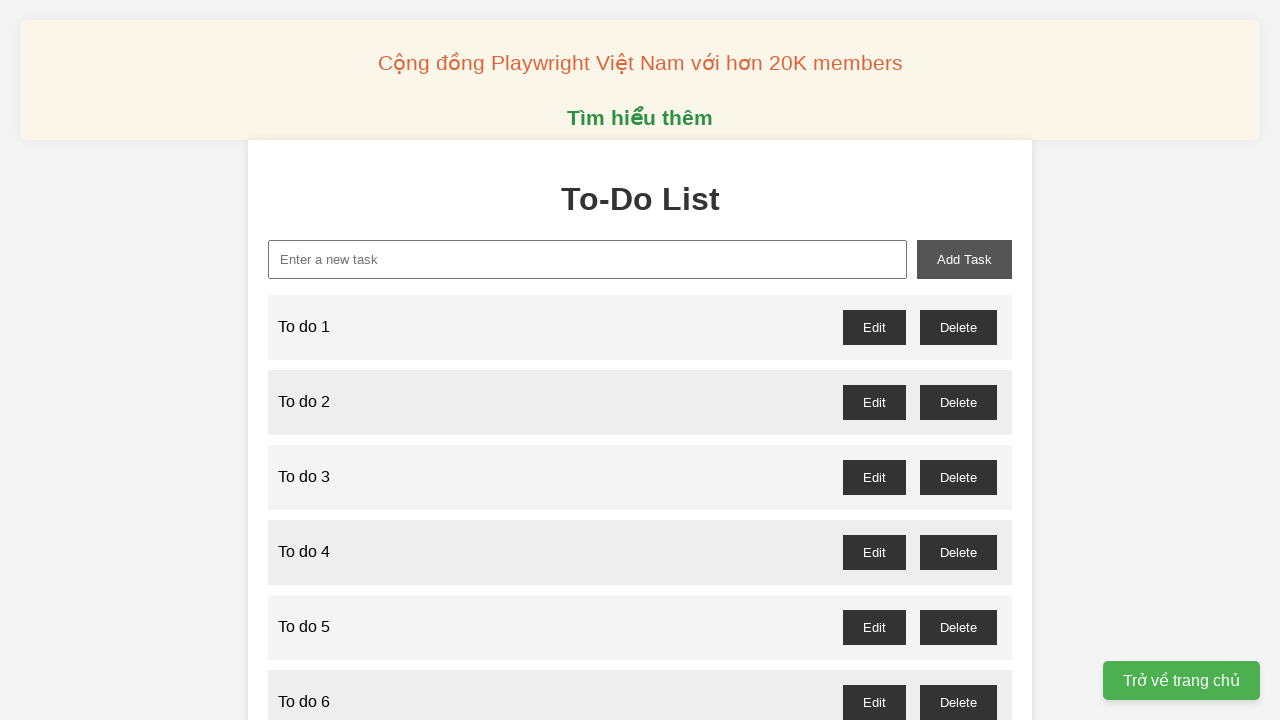

Filled new task input field with 'To do 38' on xpath=//input[@id='new-task']
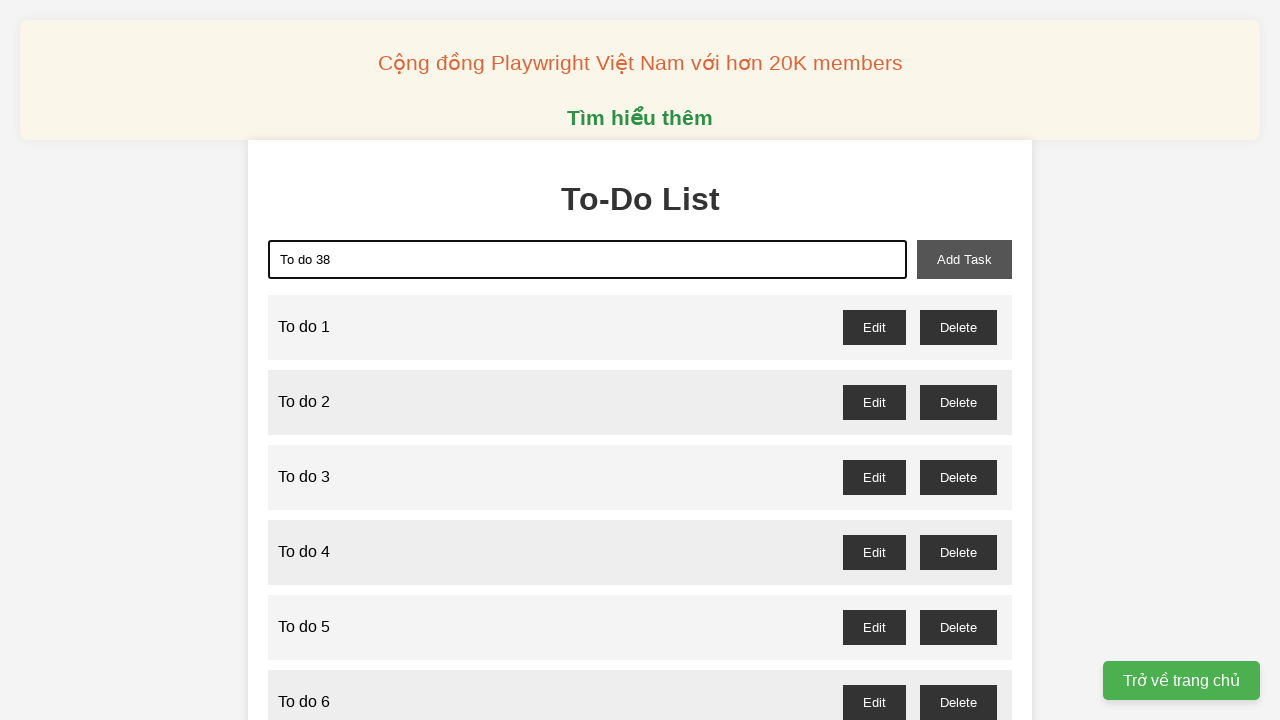

Clicked add task button to create todo item 38 at (964, 259) on xpath=//button[@id='add-task']
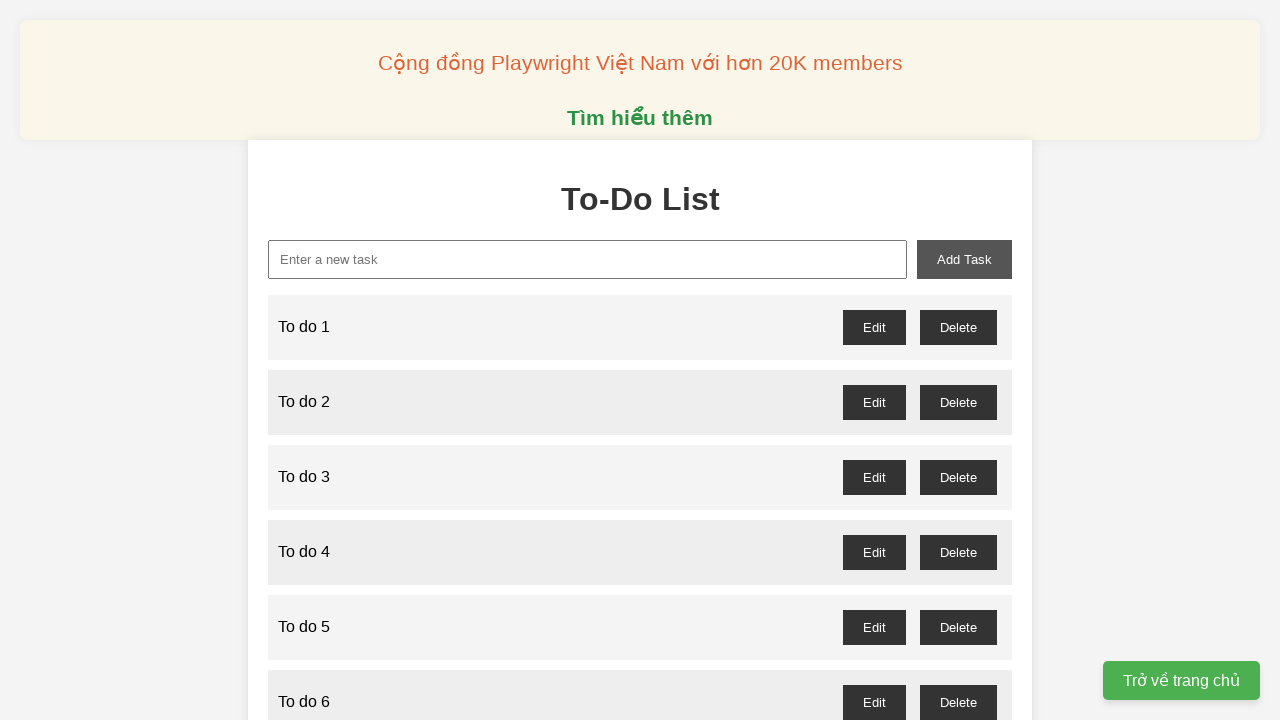

Filled new task input field with 'To do 39' on xpath=//input[@id='new-task']
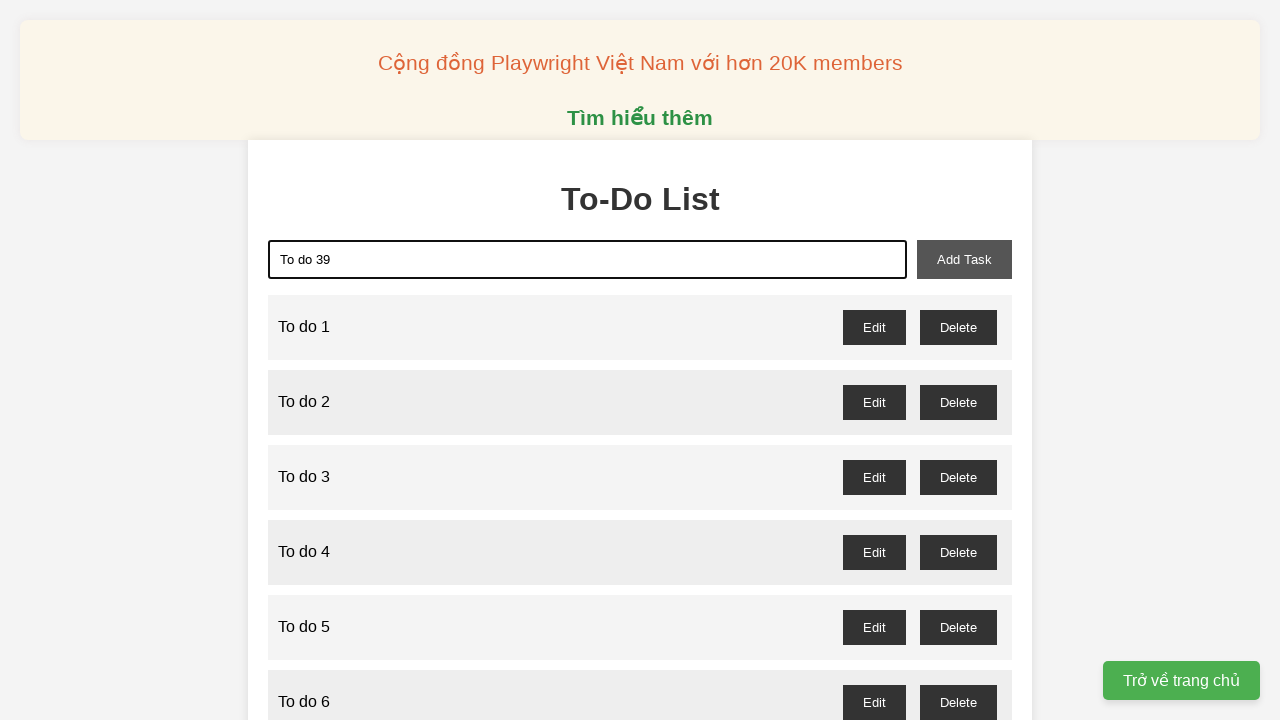

Clicked add task button to create todo item 39 at (964, 259) on xpath=//button[@id='add-task']
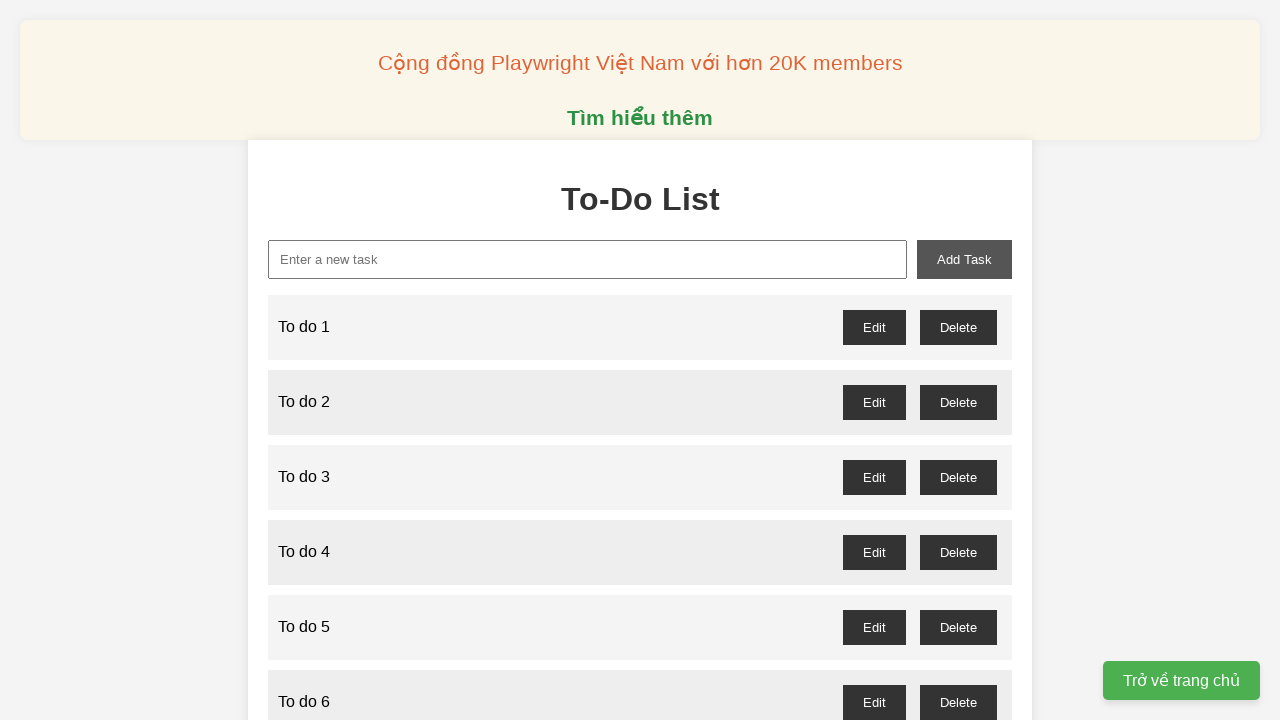

Filled new task input field with 'To do 40' on xpath=//input[@id='new-task']
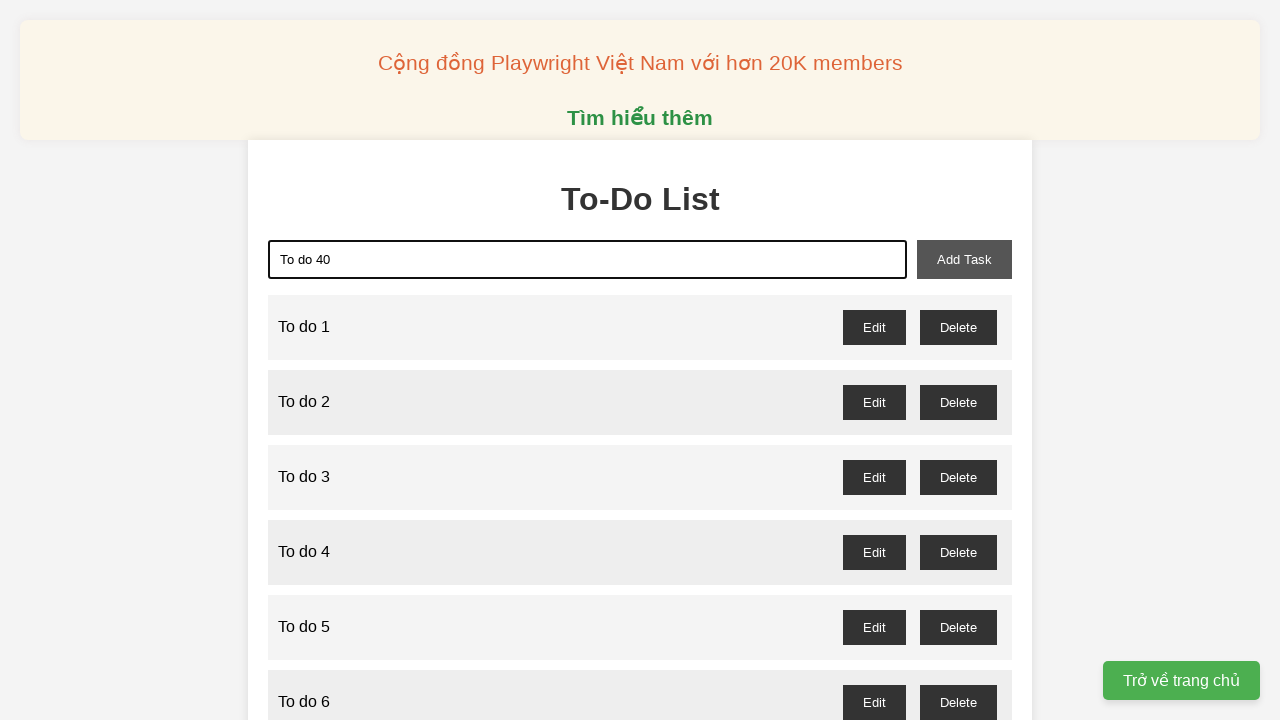

Clicked add task button to create todo item 40 at (964, 259) on xpath=//button[@id='add-task']
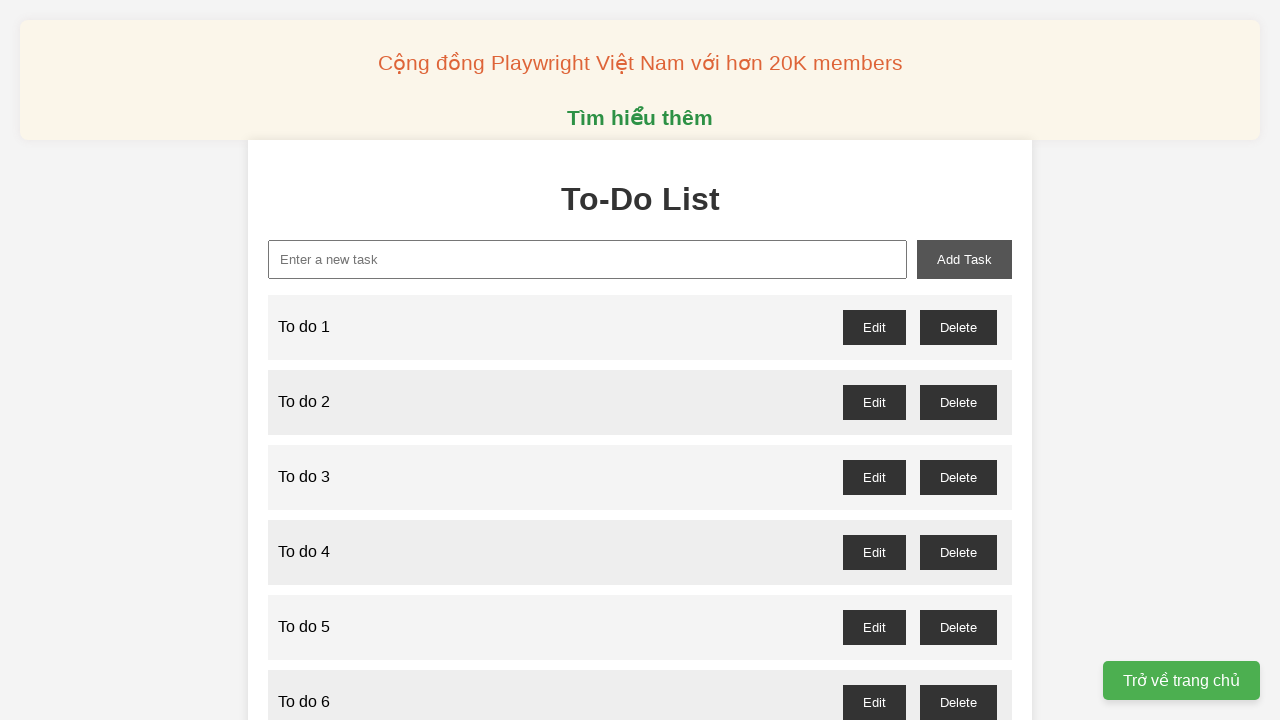

Filled new task input field with 'To do 41' on xpath=//input[@id='new-task']
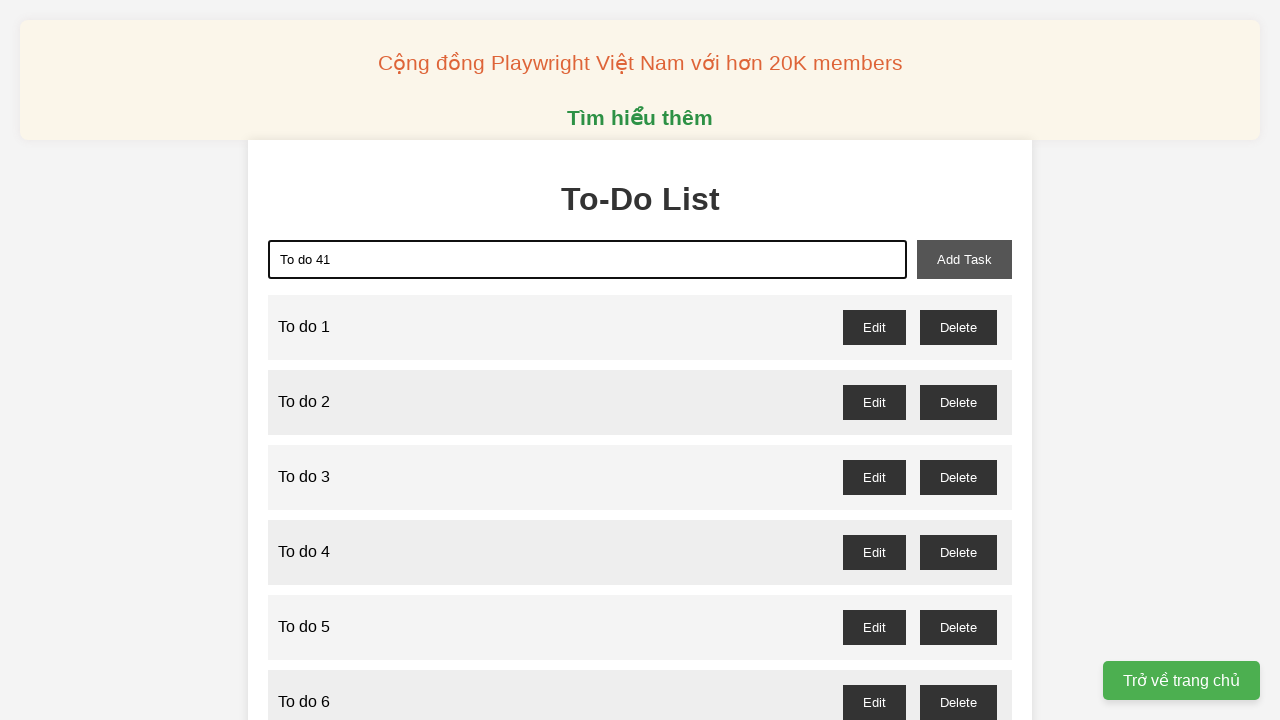

Clicked add task button to create todo item 41 at (964, 259) on xpath=//button[@id='add-task']
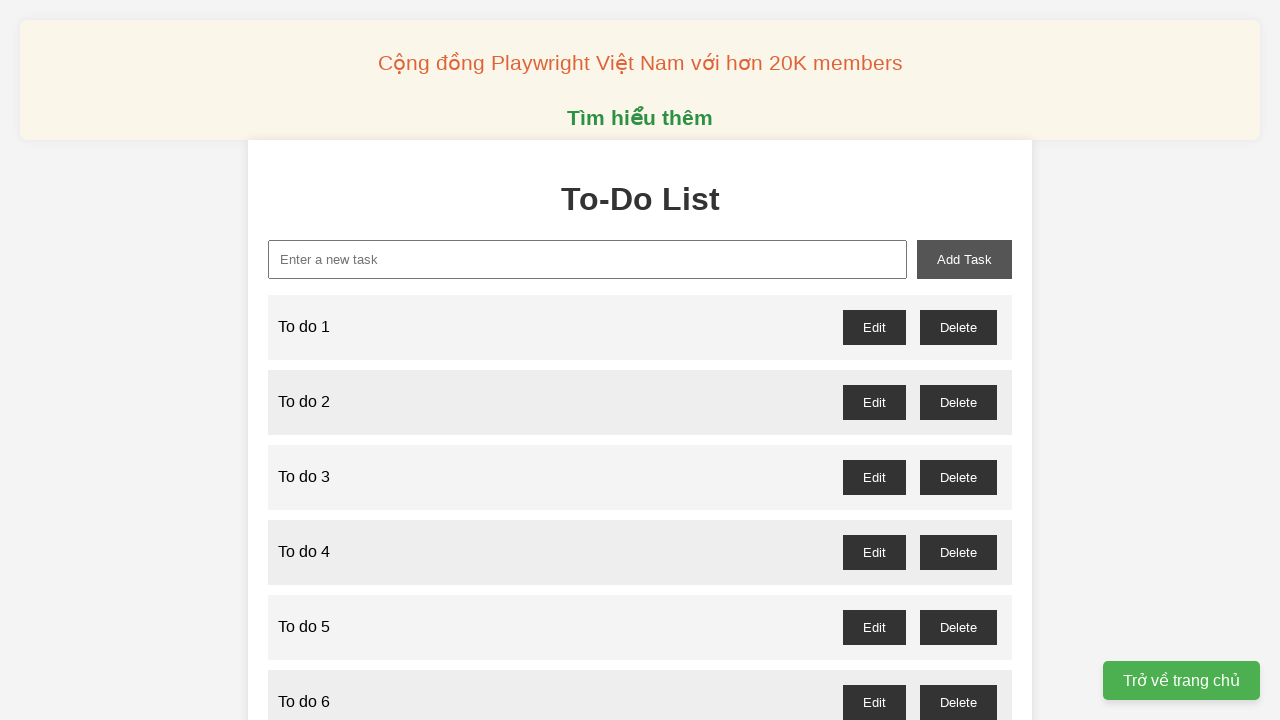

Filled new task input field with 'To do 42' on xpath=//input[@id='new-task']
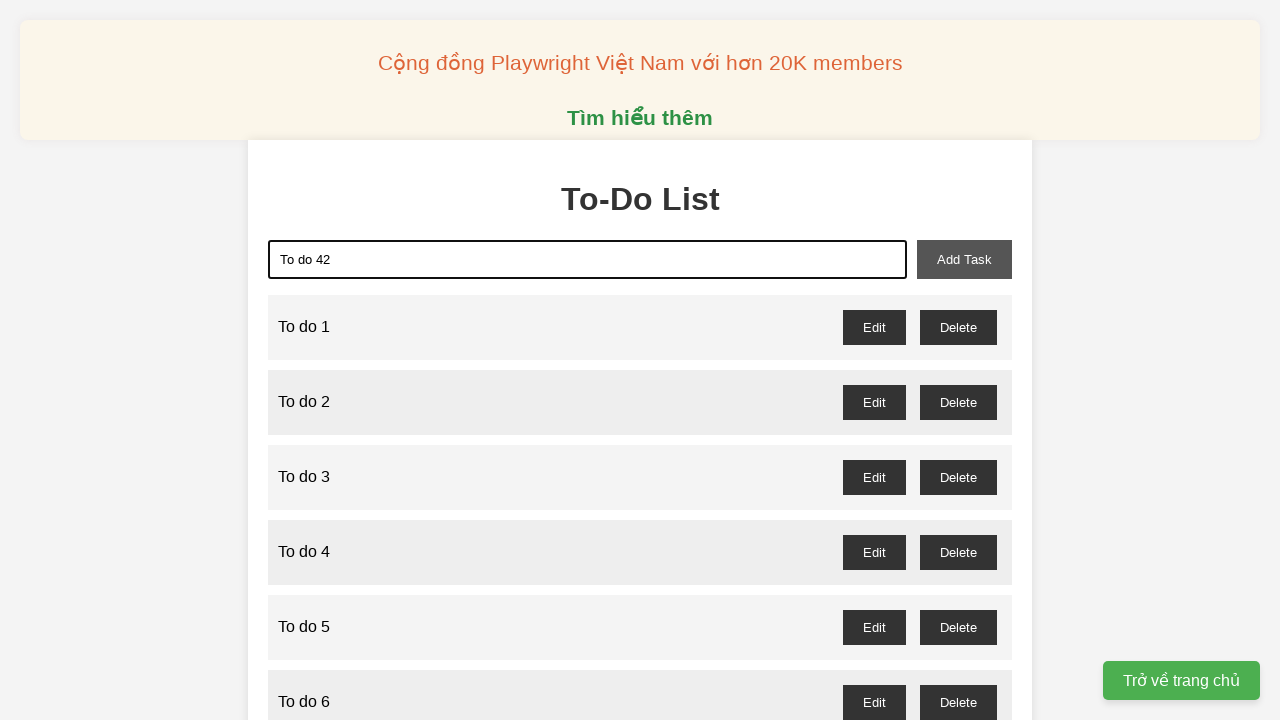

Clicked add task button to create todo item 42 at (964, 259) on xpath=//button[@id='add-task']
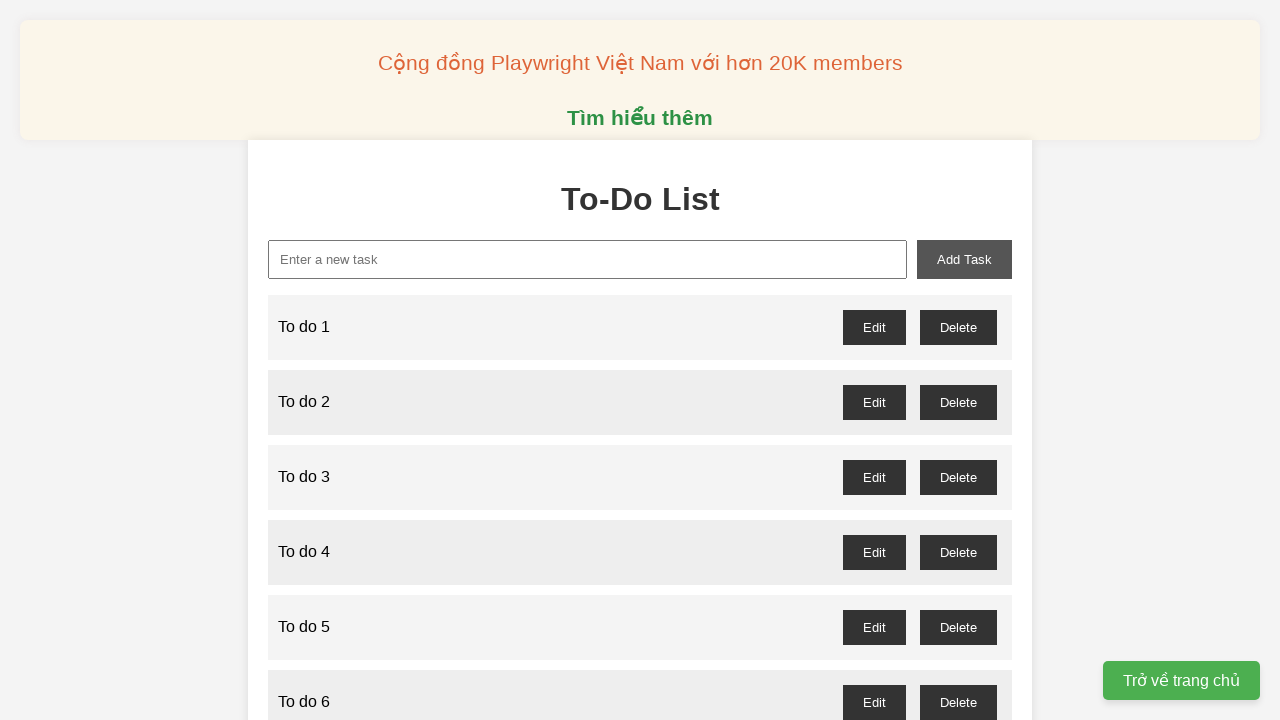

Filled new task input field with 'To do 43' on xpath=//input[@id='new-task']
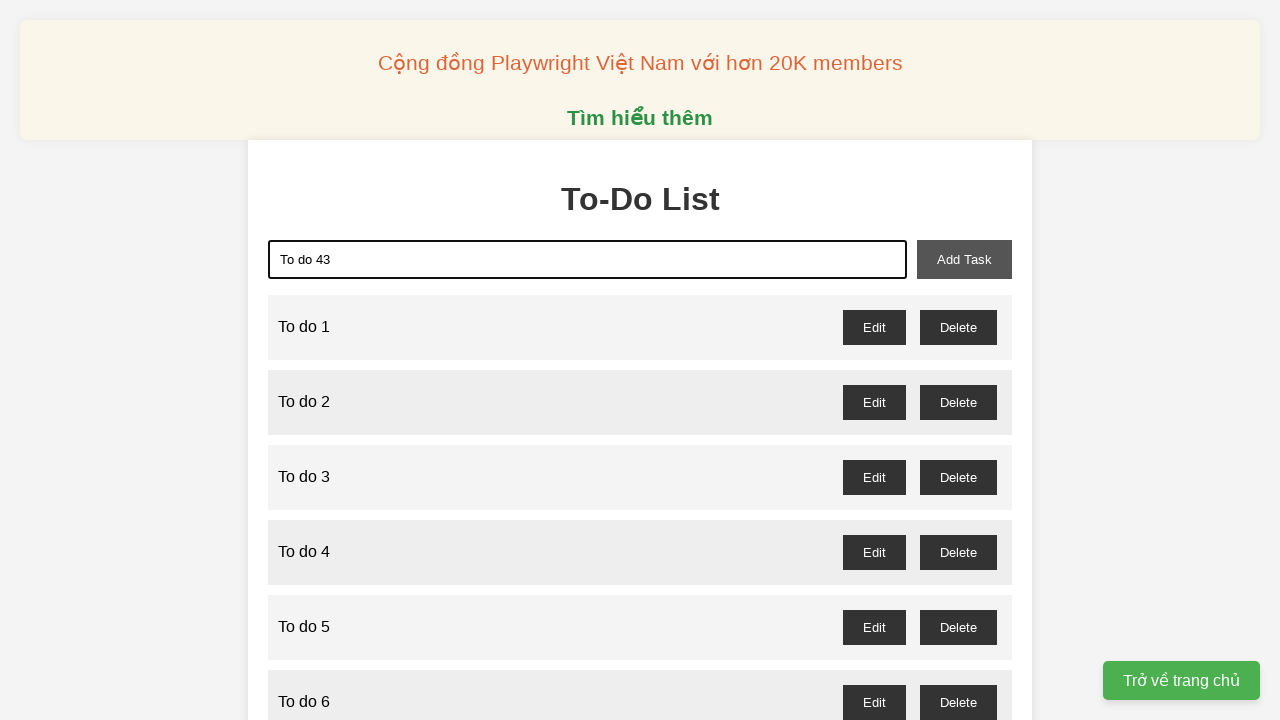

Clicked add task button to create todo item 43 at (964, 259) on xpath=//button[@id='add-task']
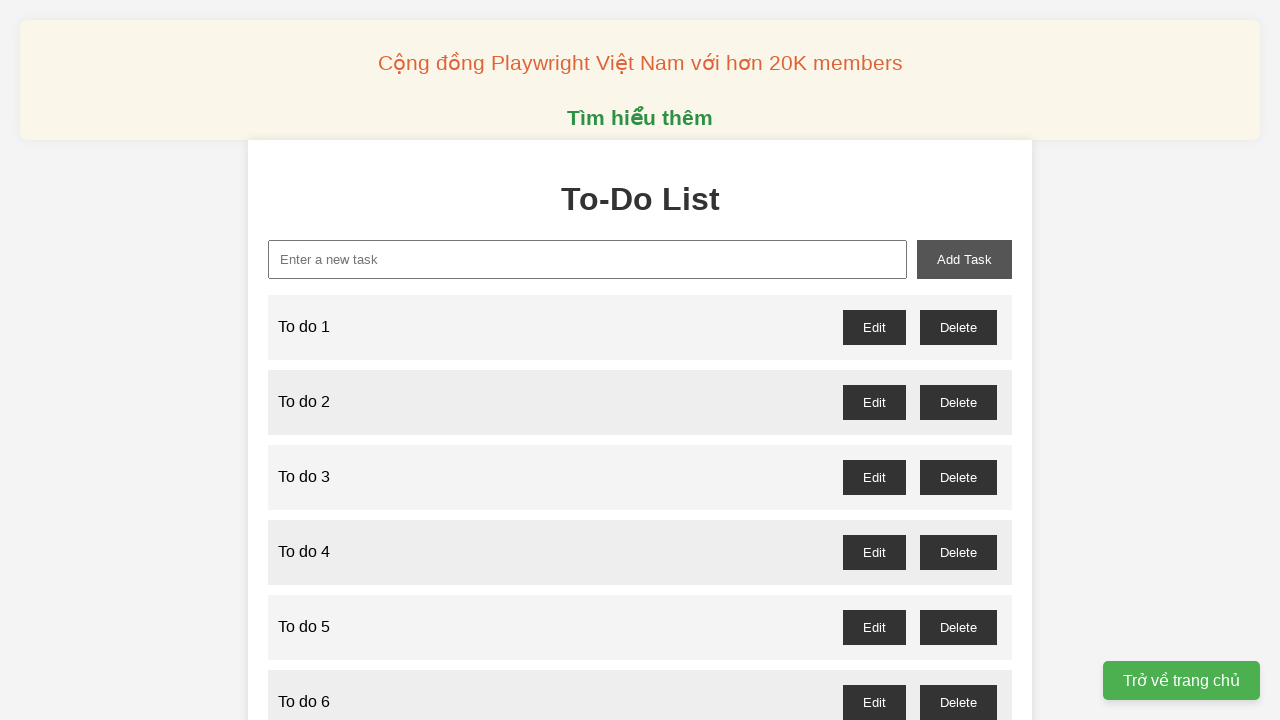

Filled new task input field with 'To do 44' on xpath=//input[@id='new-task']
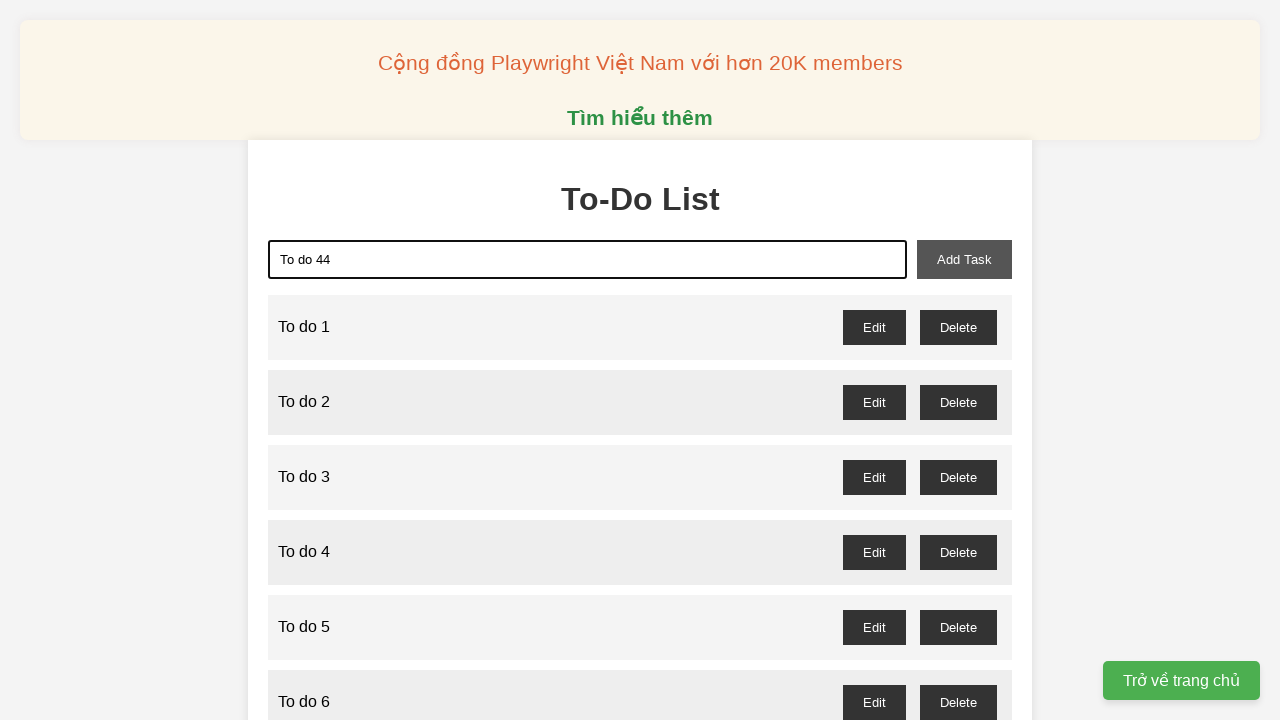

Clicked add task button to create todo item 44 at (964, 259) on xpath=//button[@id='add-task']
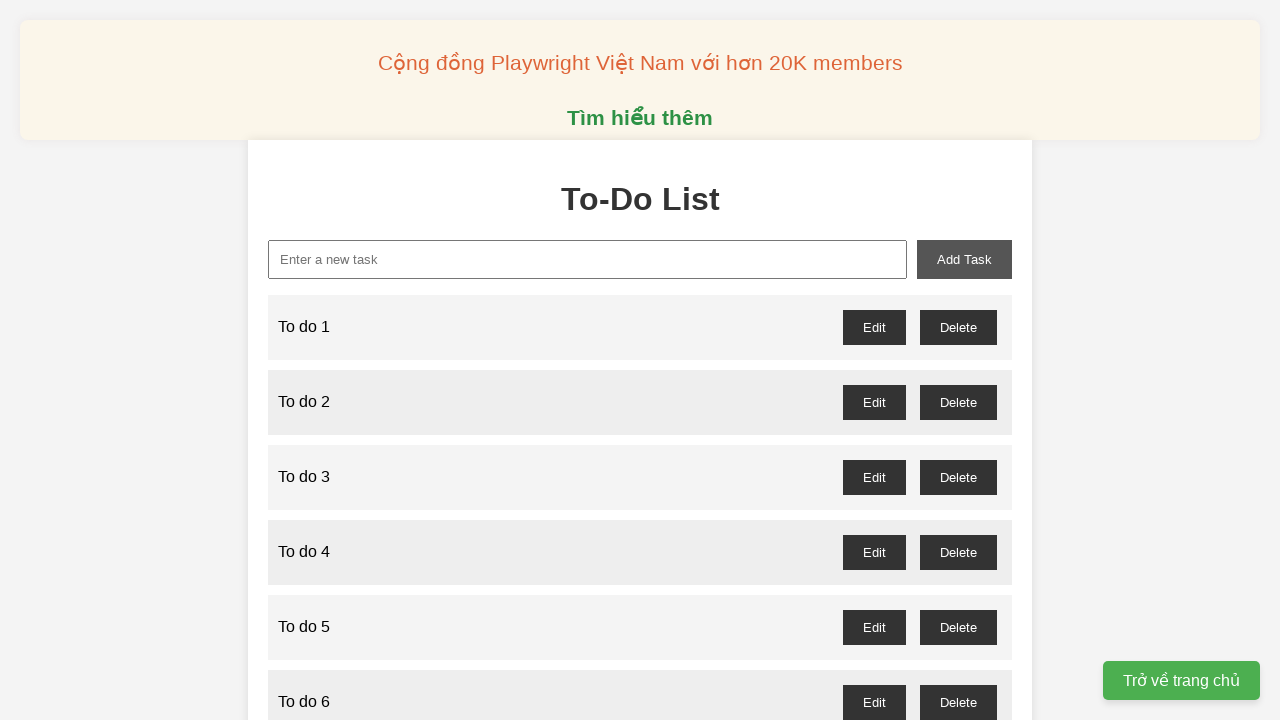

Filled new task input field with 'To do 45' on xpath=//input[@id='new-task']
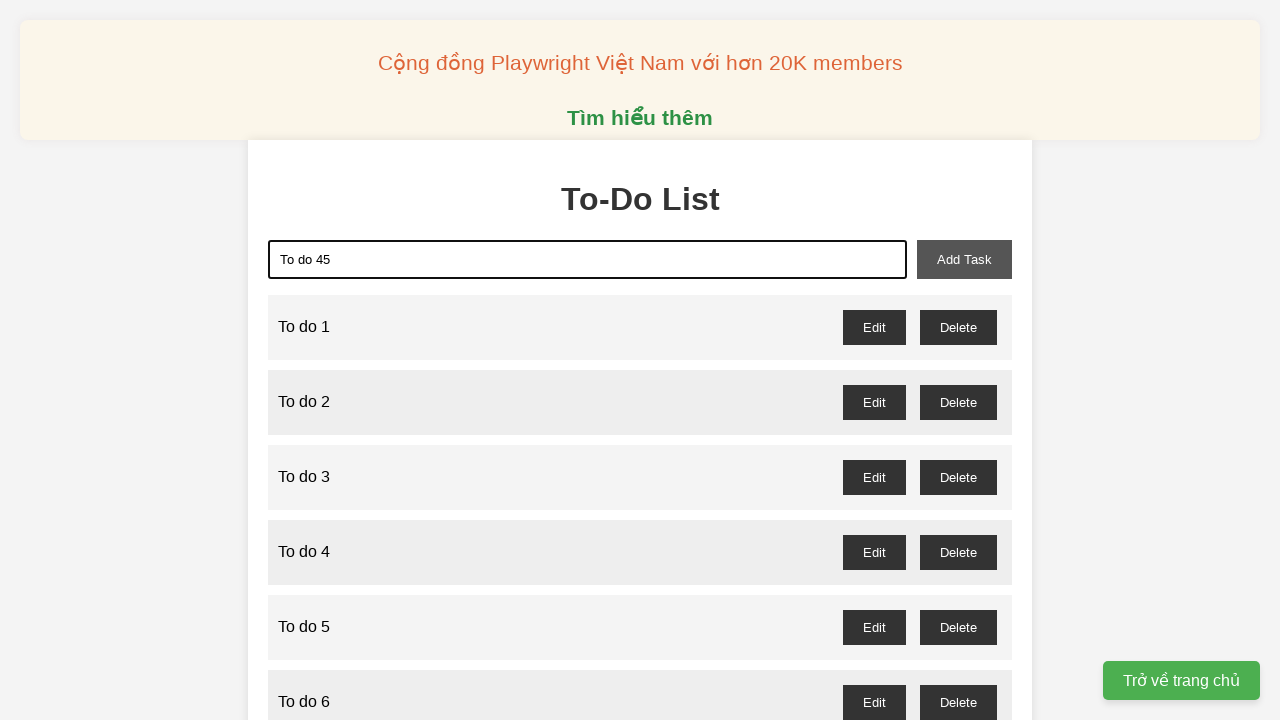

Clicked add task button to create todo item 45 at (964, 259) on xpath=//button[@id='add-task']
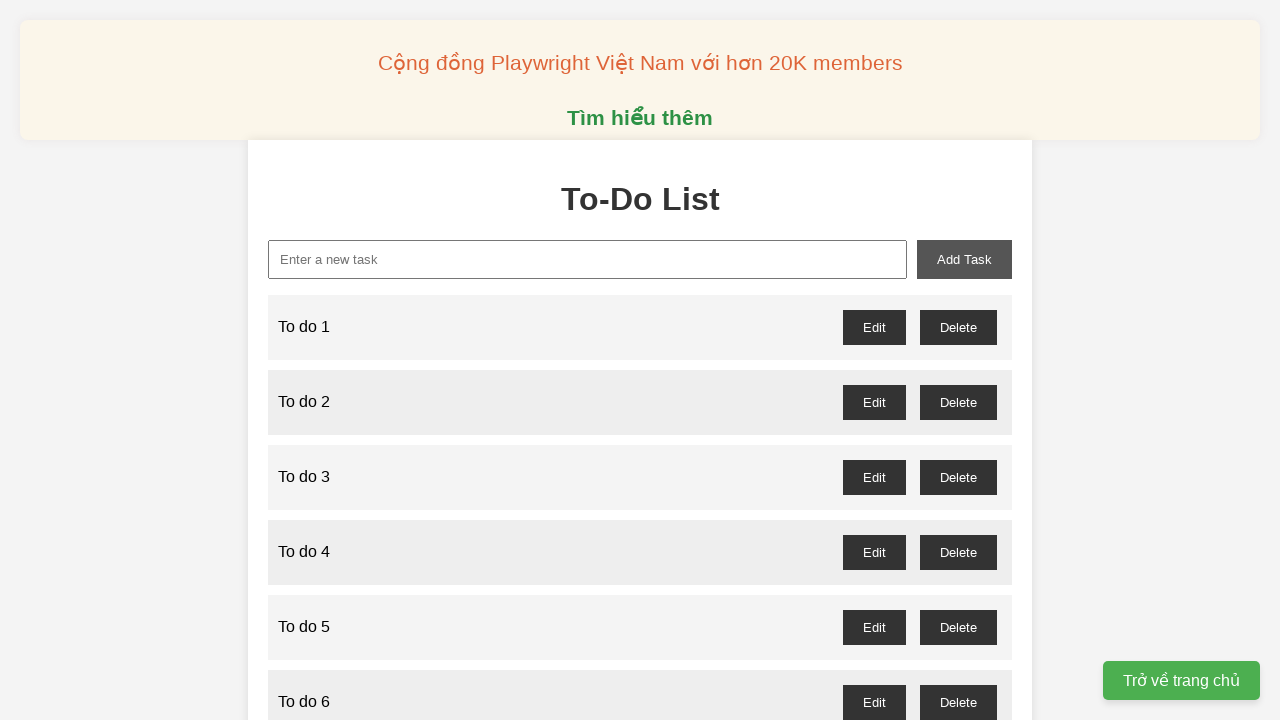

Filled new task input field with 'To do 46' on xpath=//input[@id='new-task']
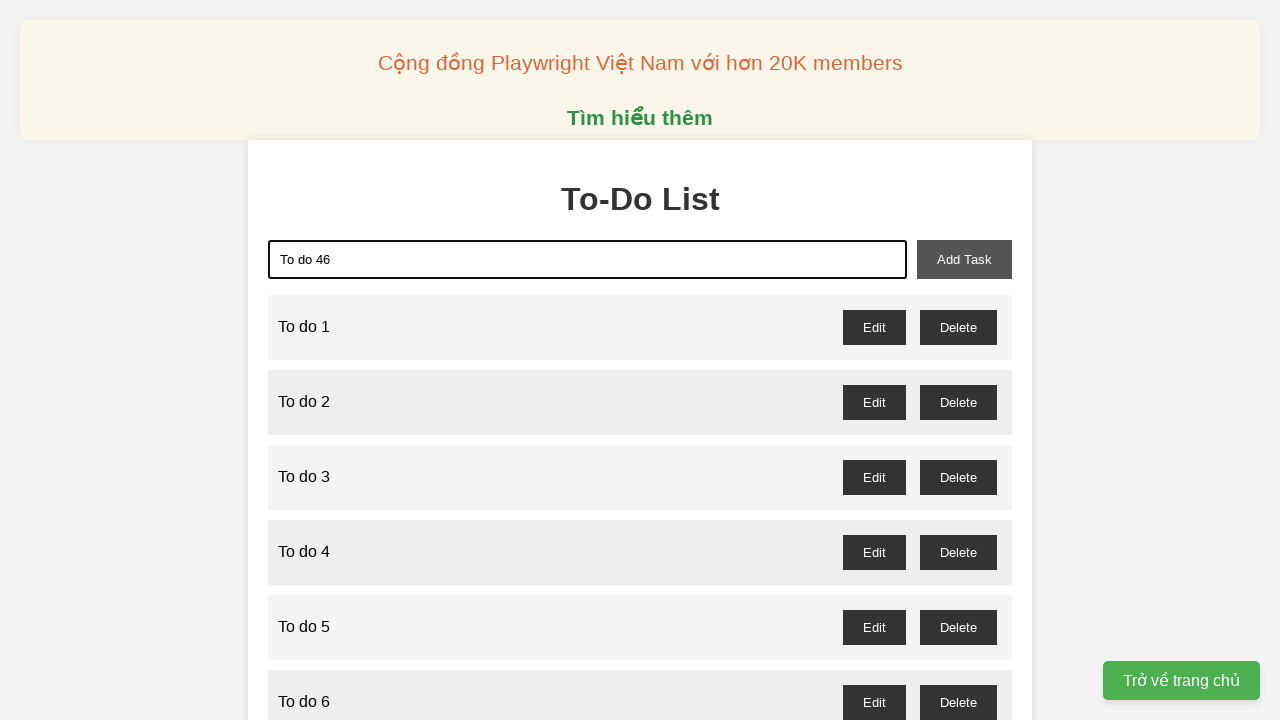

Clicked add task button to create todo item 46 at (964, 259) on xpath=//button[@id='add-task']
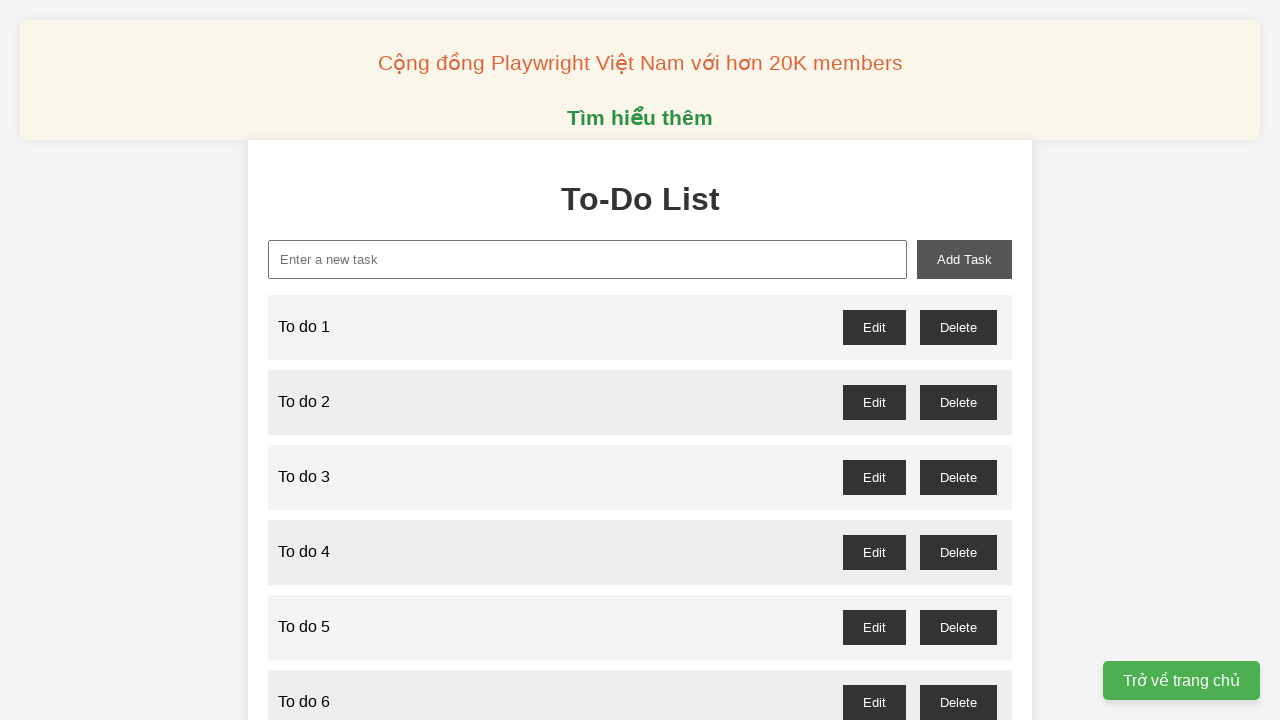

Filled new task input field with 'To do 47' on xpath=//input[@id='new-task']
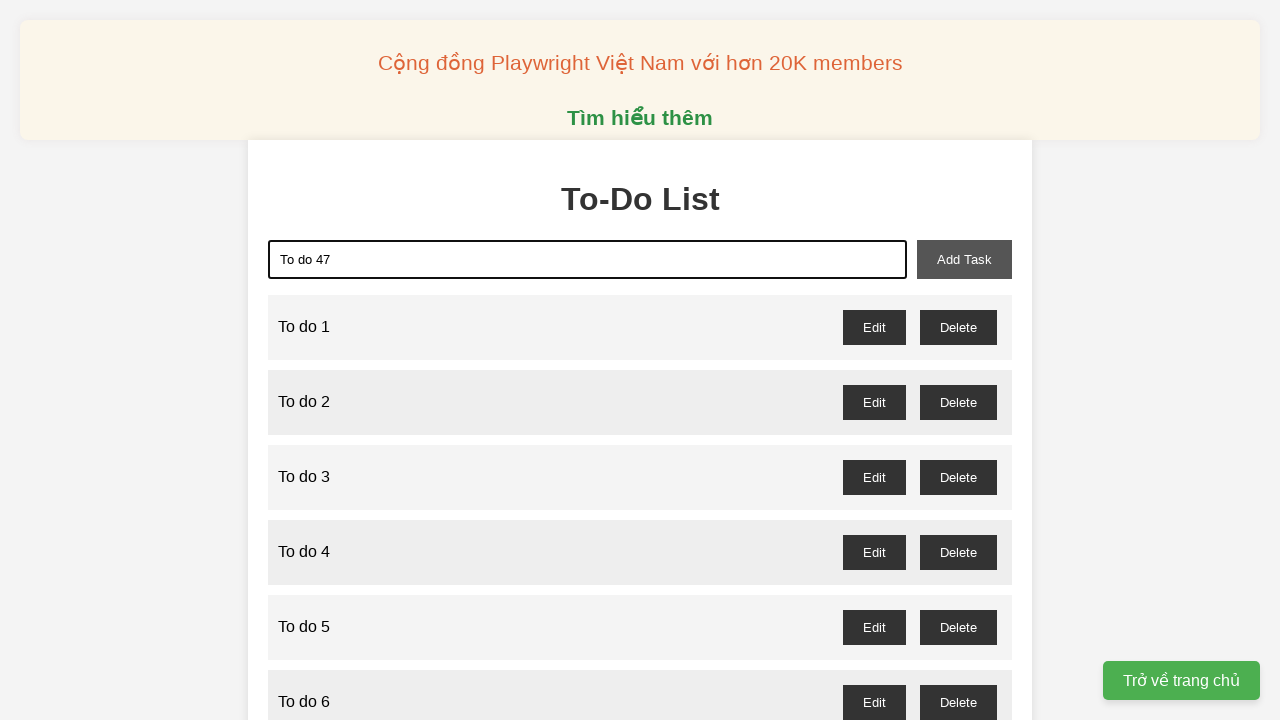

Clicked add task button to create todo item 47 at (964, 259) on xpath=//button[@id='add-task']
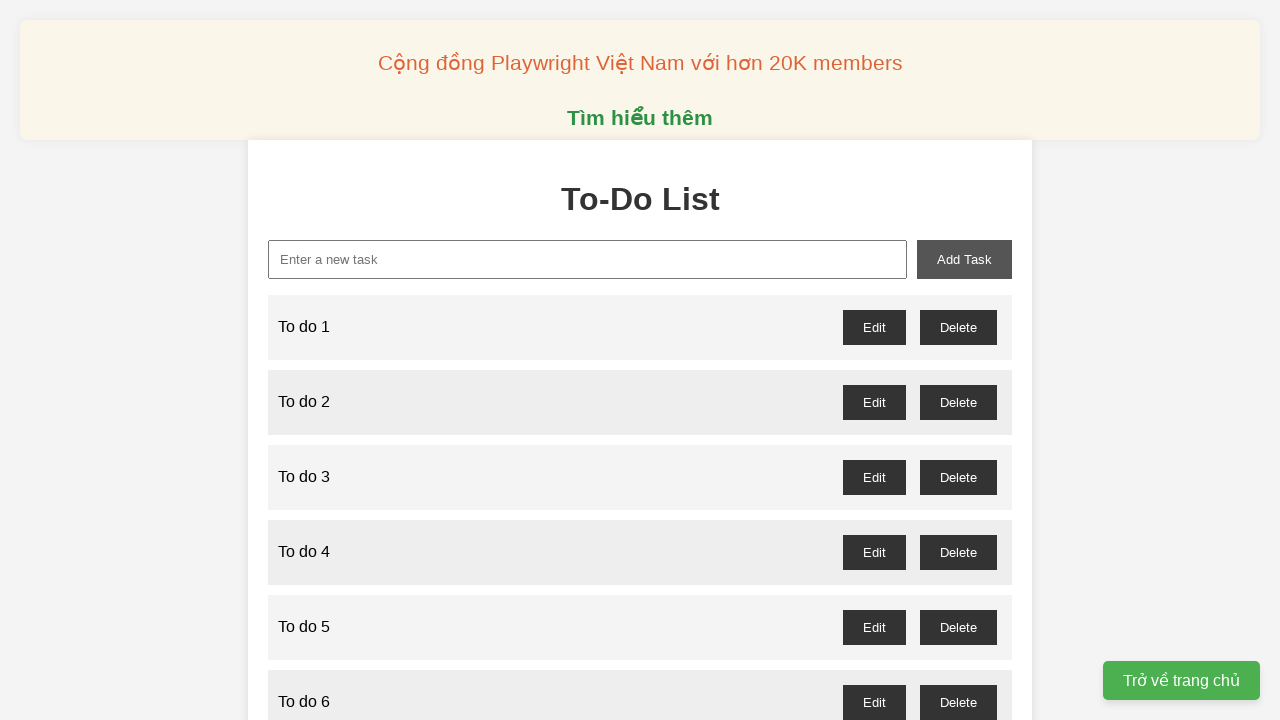

Filled new task input field with 'To do 48' on xpath=//input[@id='new-task']
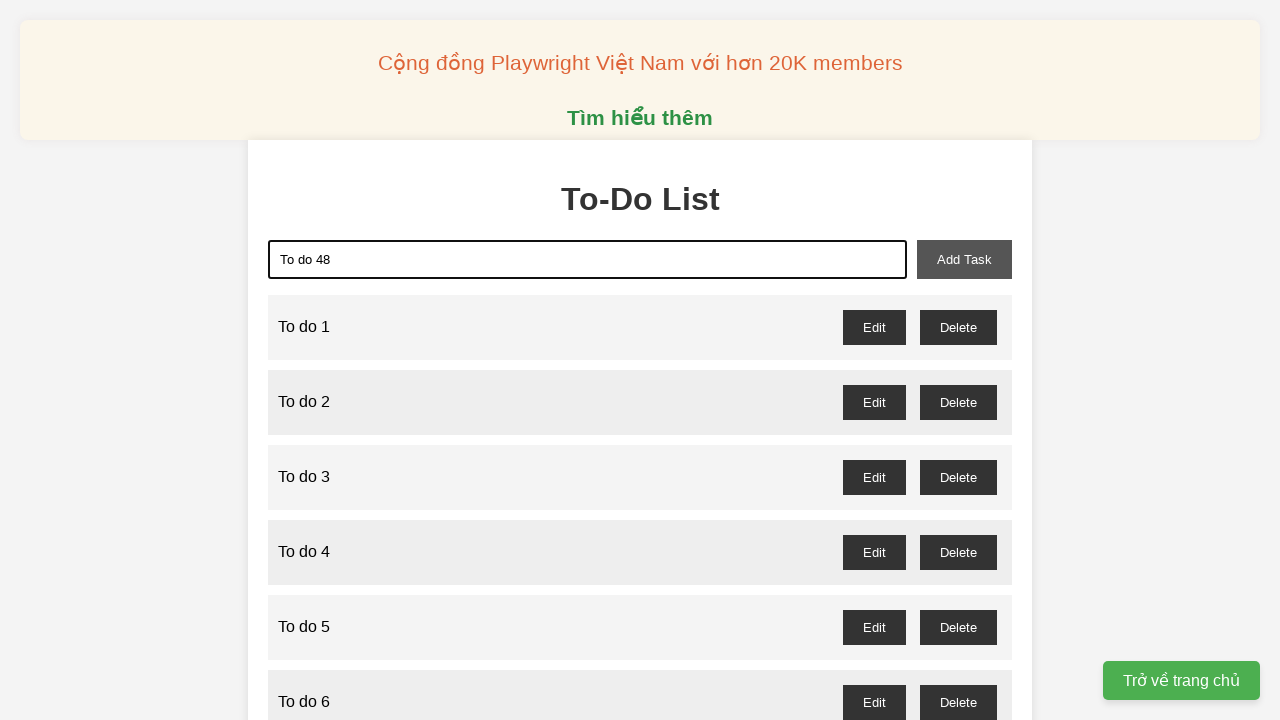

Clicked add task button to create todo item 48 at (964, 259) on xpath=//button[@id='add-task']
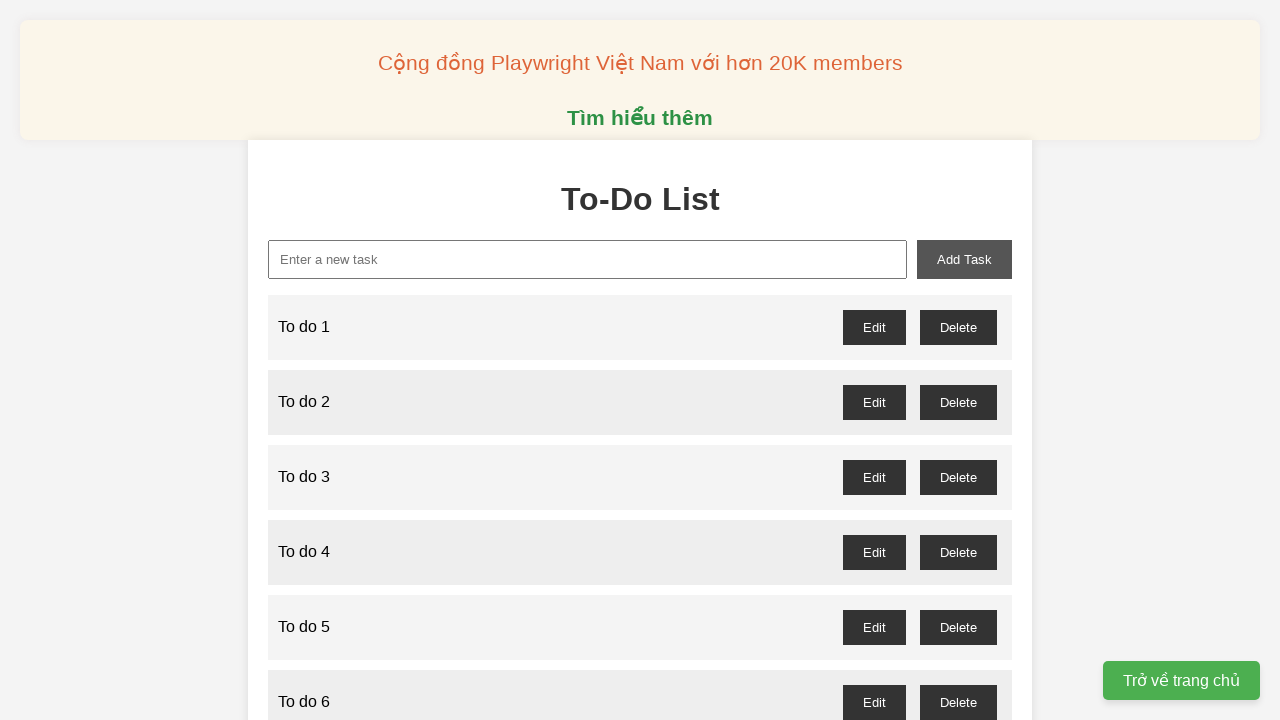

Filled new task input field with 'To do 49' on xpath=//input[@id='new-task']
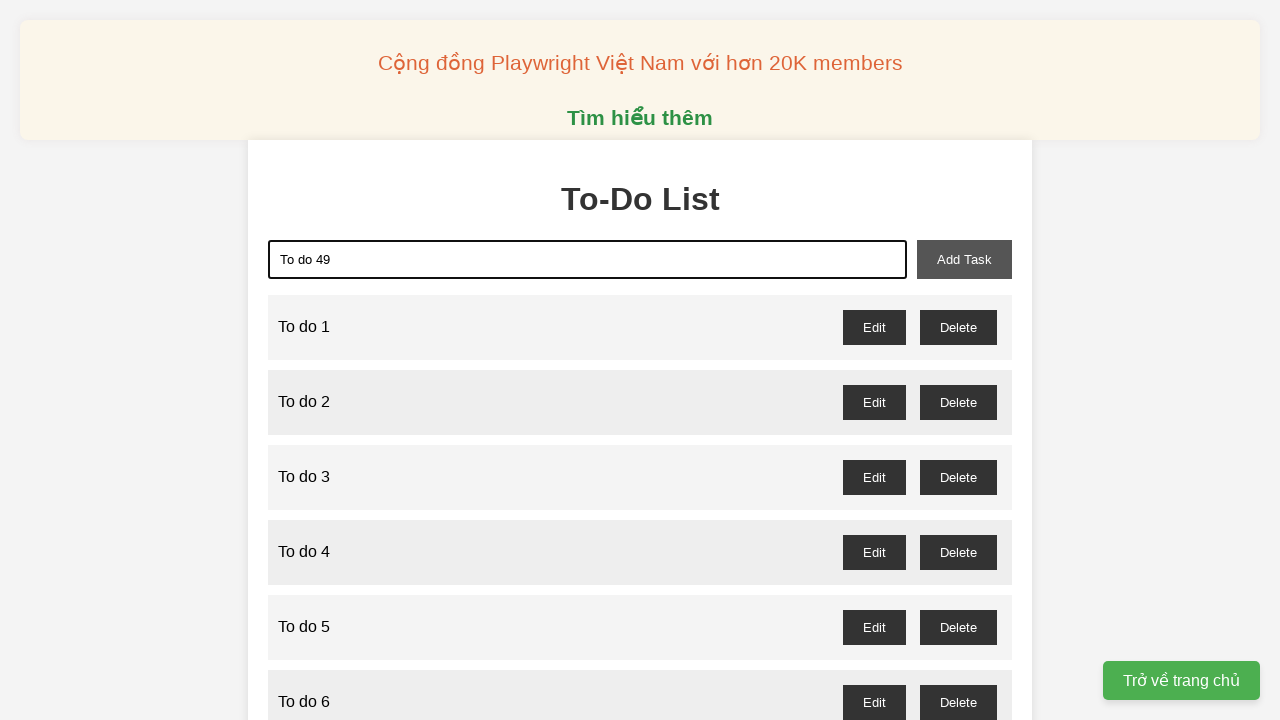

Clicked add task button to create todo item 49 at (964, 259) on xpath=//button[@id='add-task']
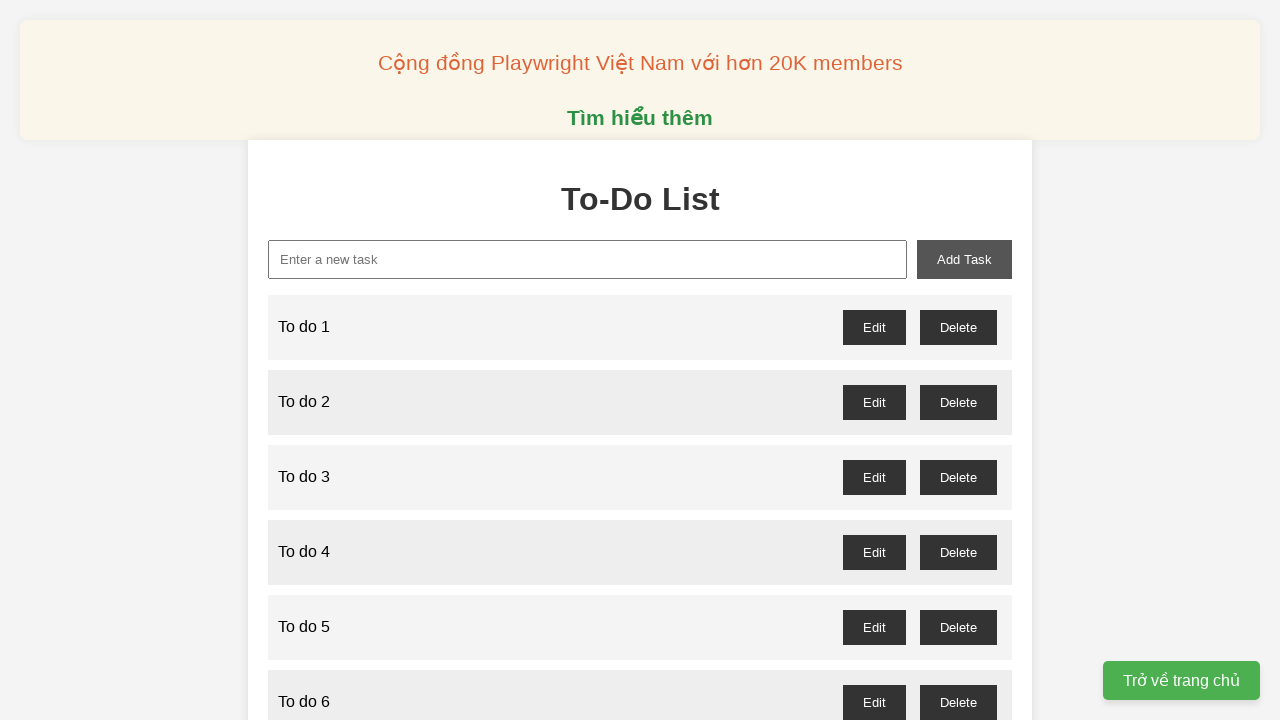

Filled new task input field with 'To do 50' on xpath=//input[@id='new-task']
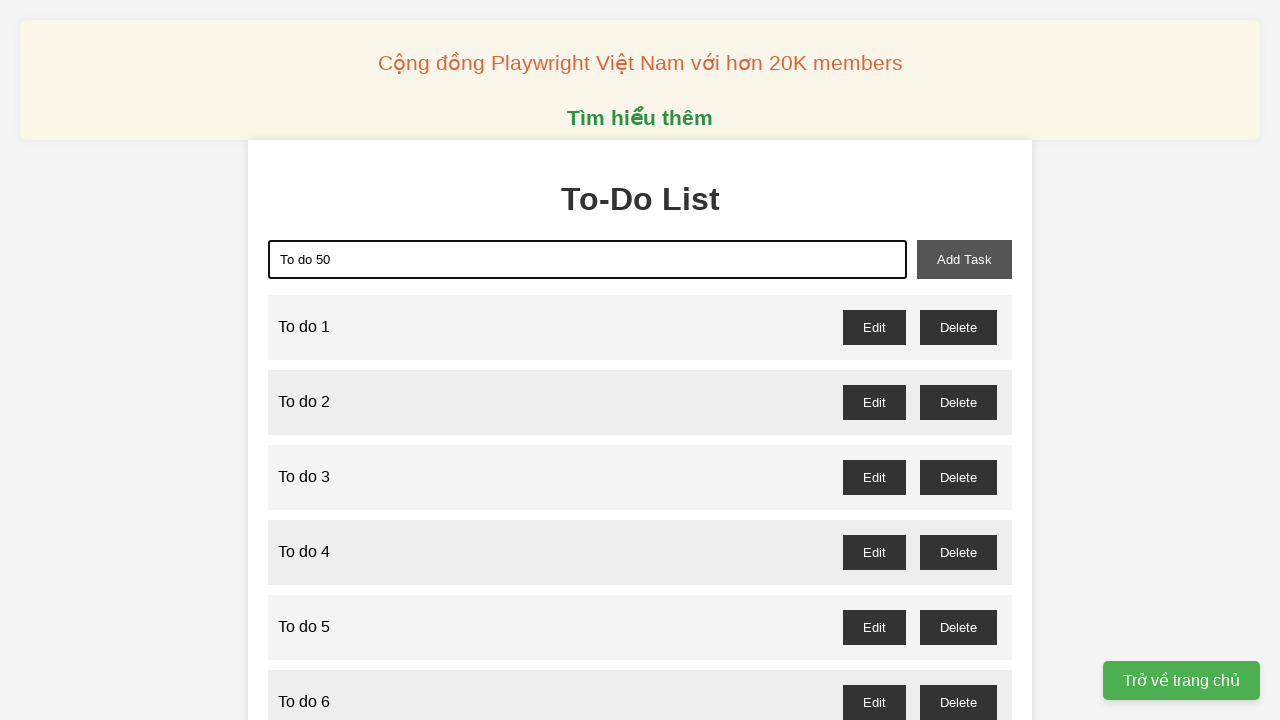

Clicked add task button to create todo item 50 at (964, 259) on xpath=//button[@id='add-task']
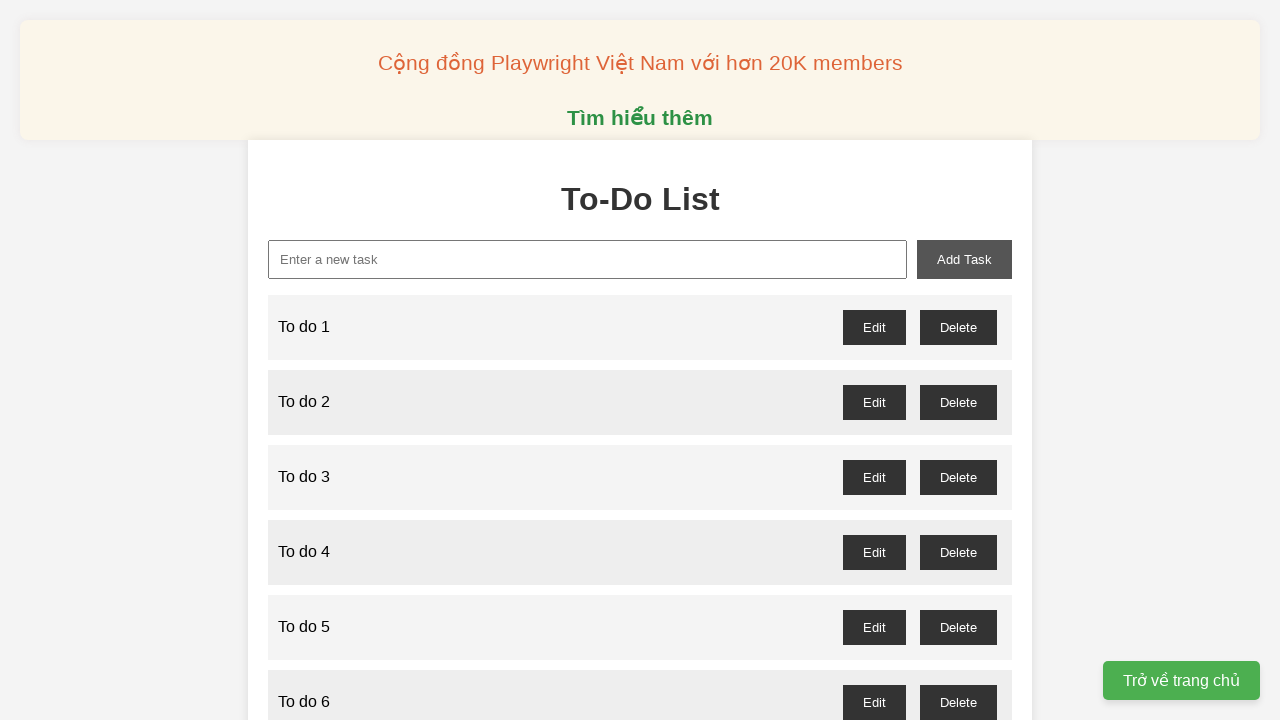

Filled new task input field with 'To do 51' on xpath=//input[@id='new-task']
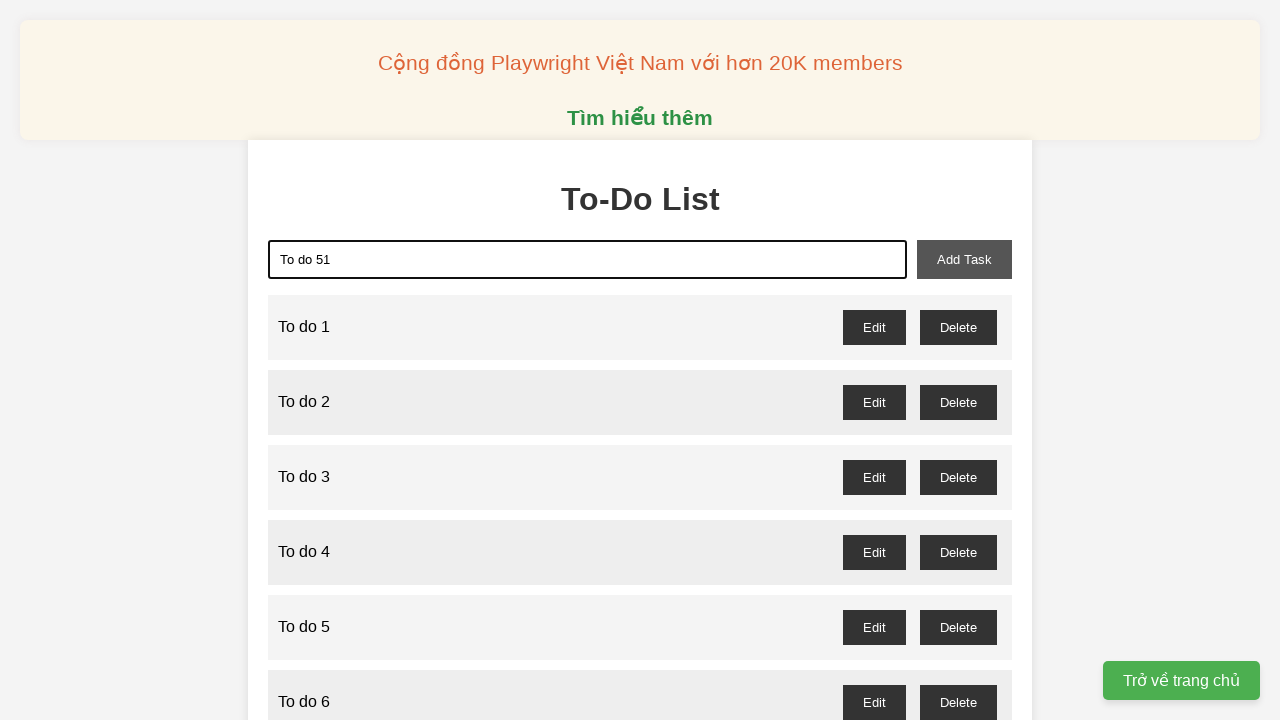

Clicked add task button to create todo item 51 at (964, 259) on xpath=//button[@id='add-task']
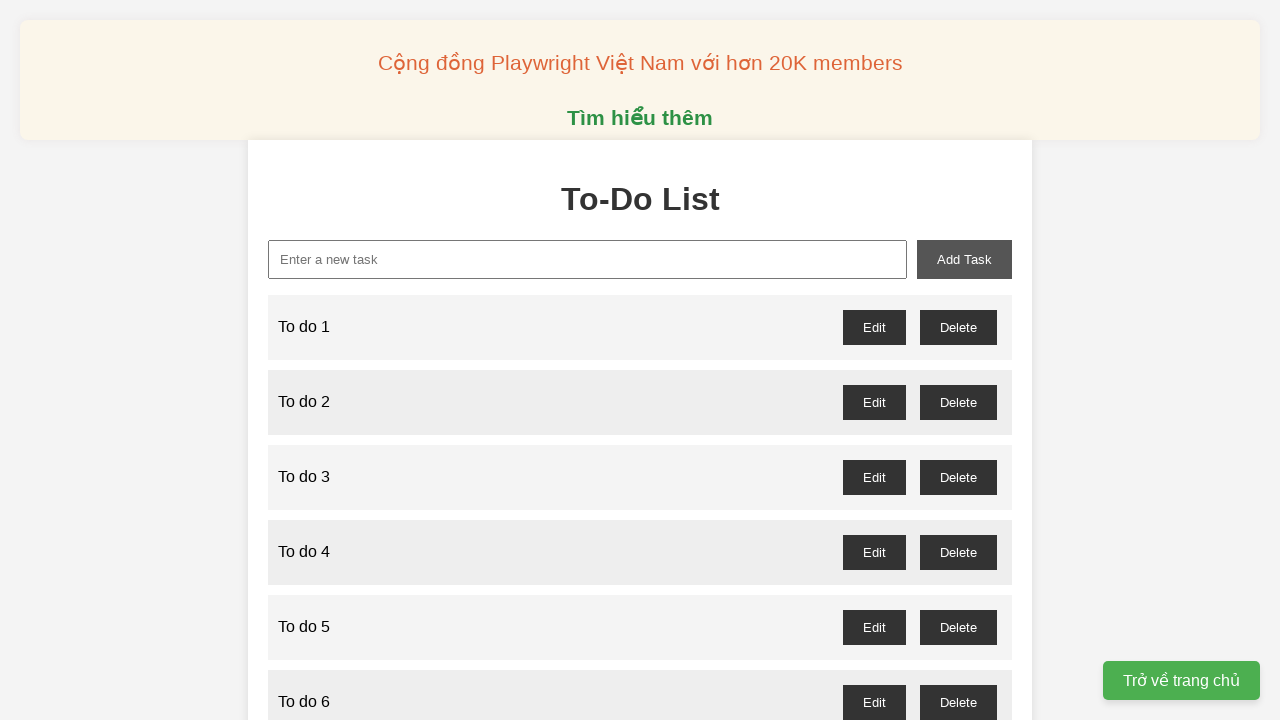

Filled new task input field with 'To do 52' on xpath=//input[@id='new-task']
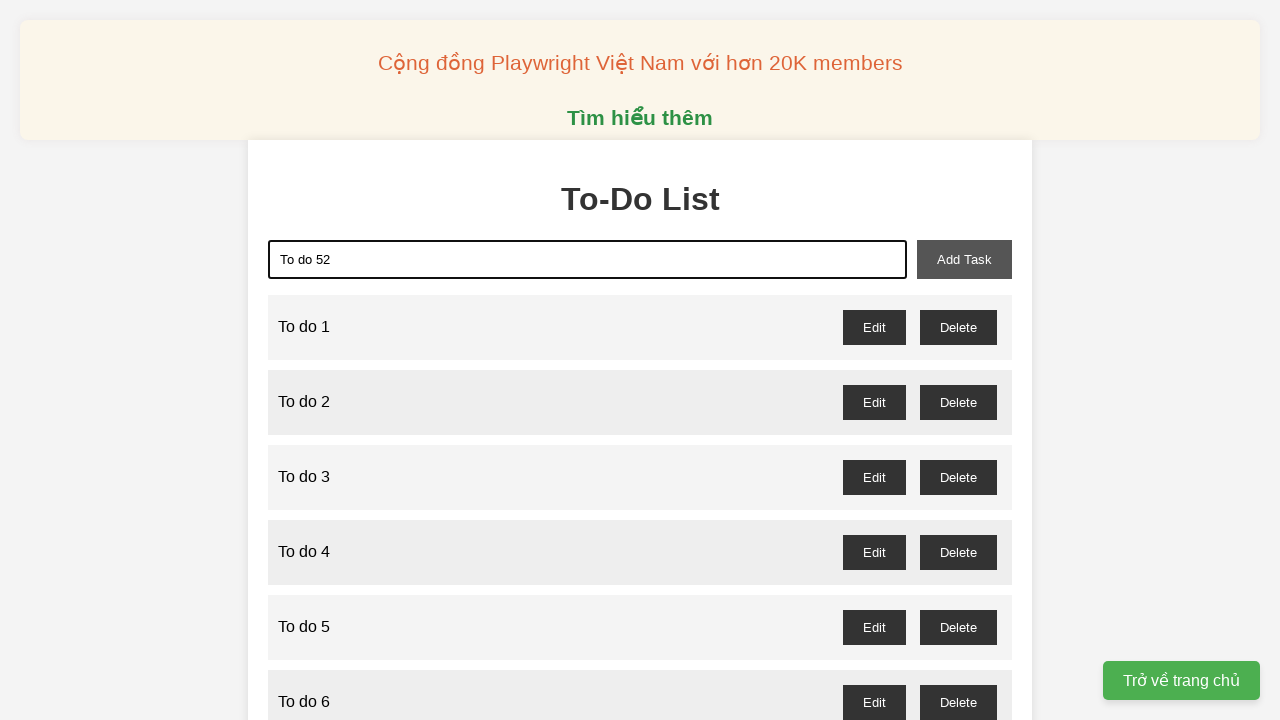

Clicked add task button to create todo item 52 at (964, 259) on xpath=//button[@id='add-task']
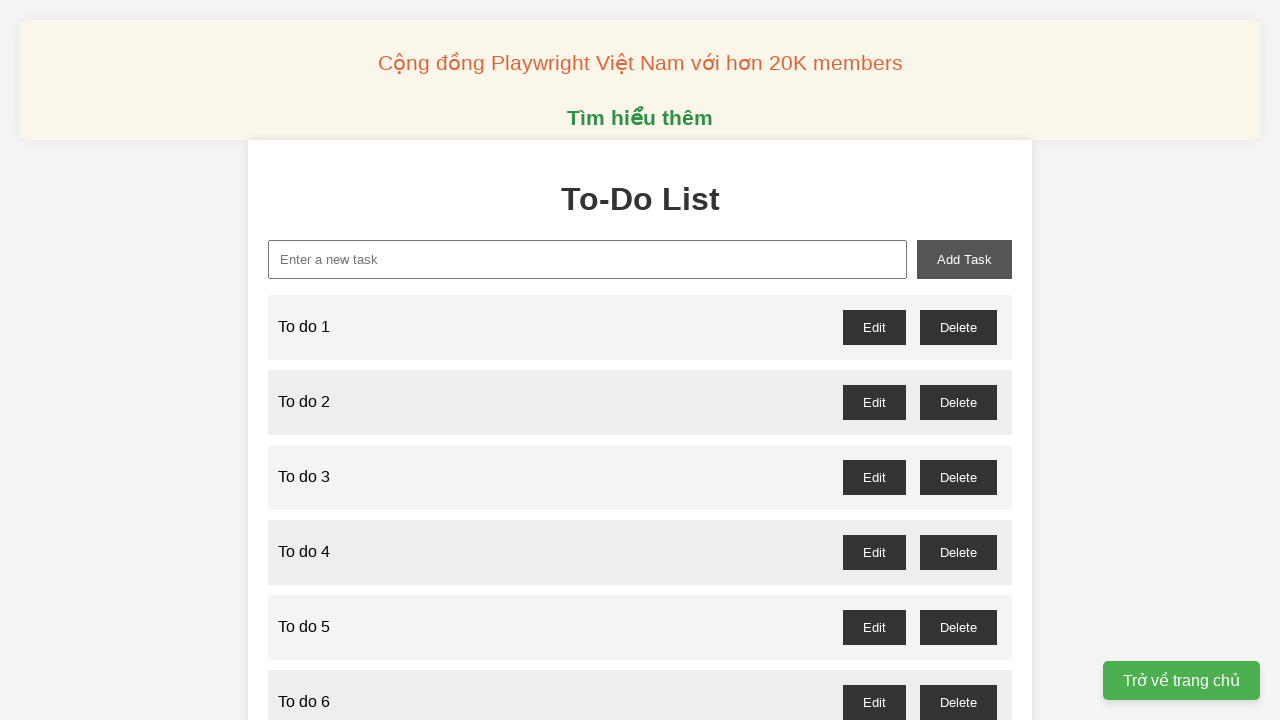

Filled new task input field with 'To do 53' on xpath=//input[@id='new-task']
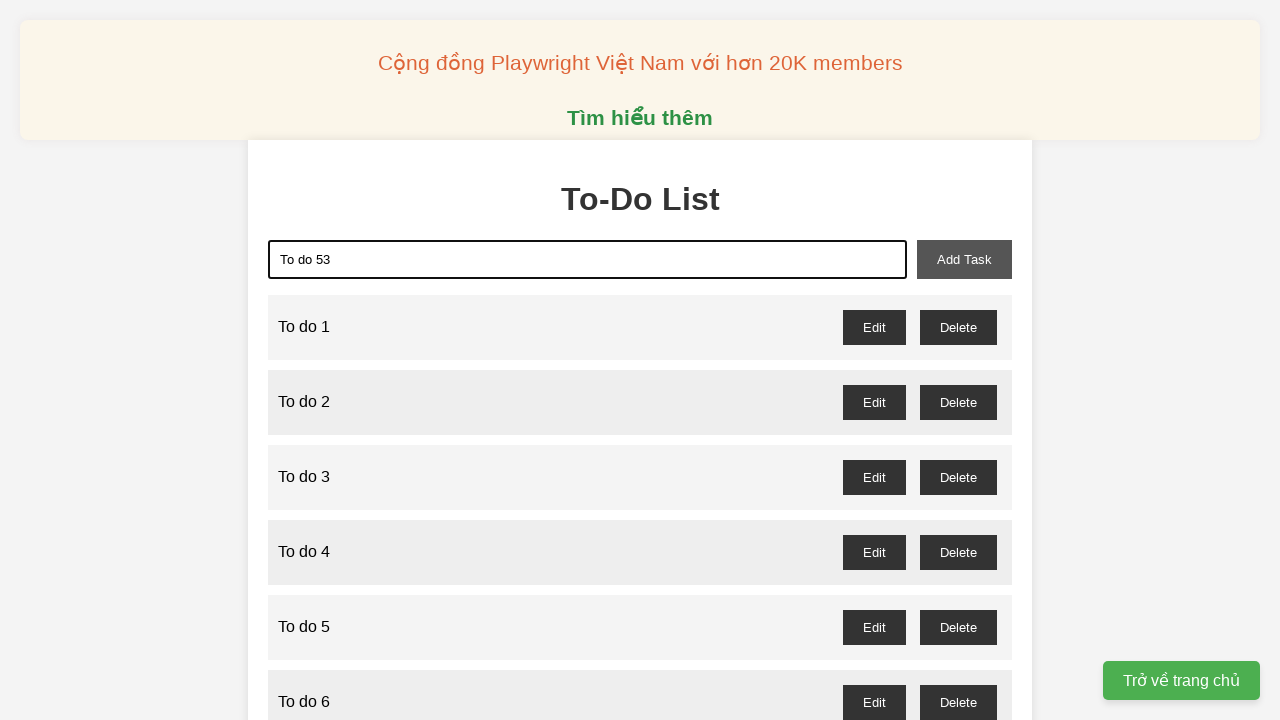

Clicked add task button to create todo item 53 at (964, 259) on xpath=//button[@id='add-task']
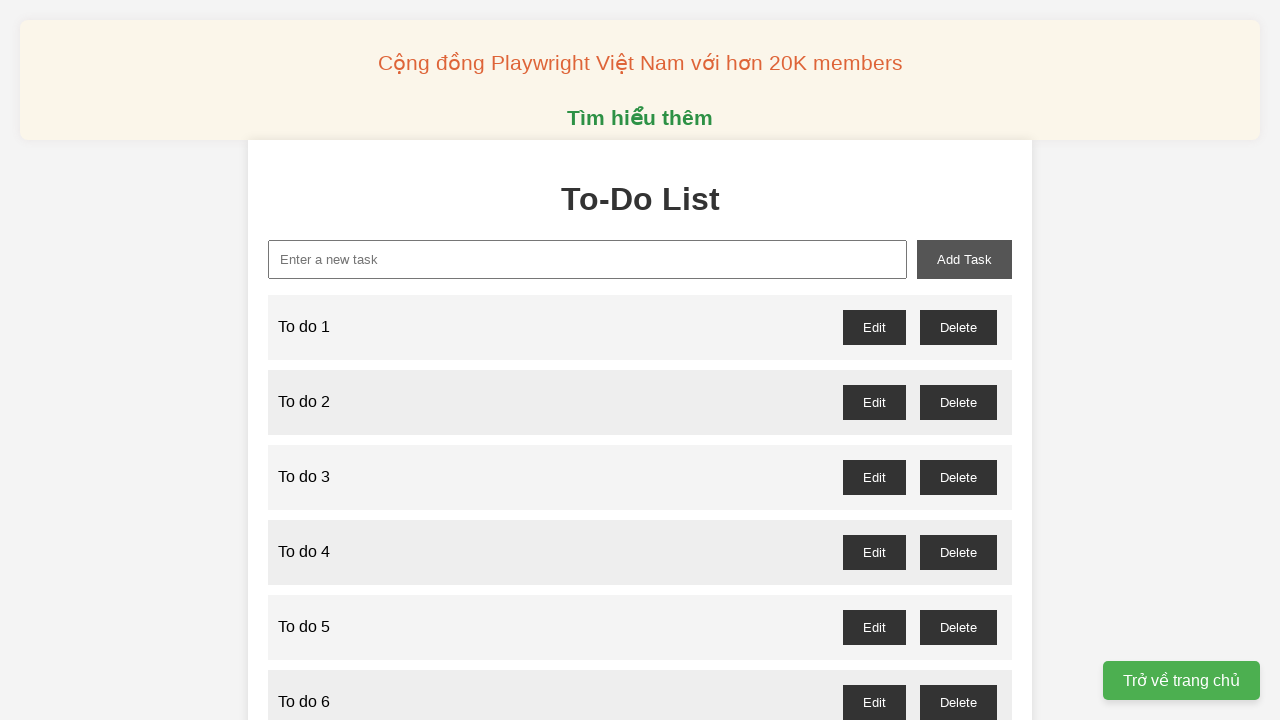

Filled new task input field with 'To do 54' on xpath=//input[@id='new-task']
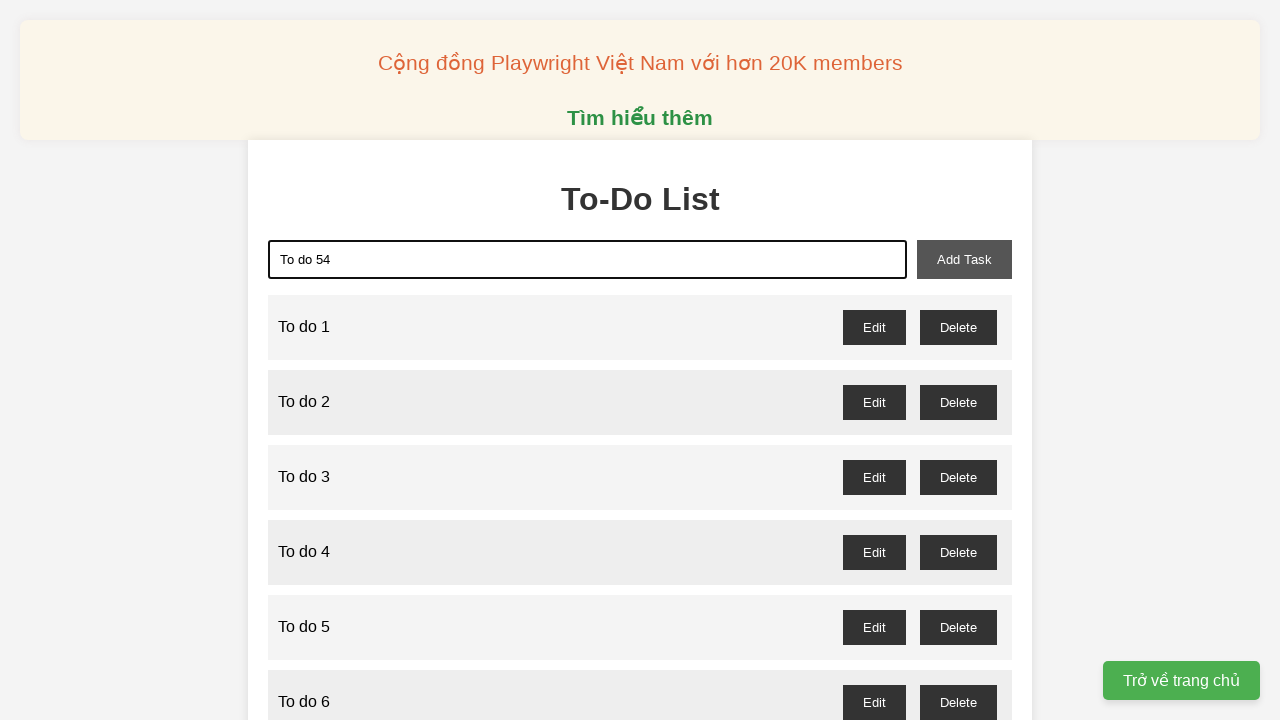

Clicked add task button to create todo item 54 at (964, 259) on xpath=//button[@id='add-task']
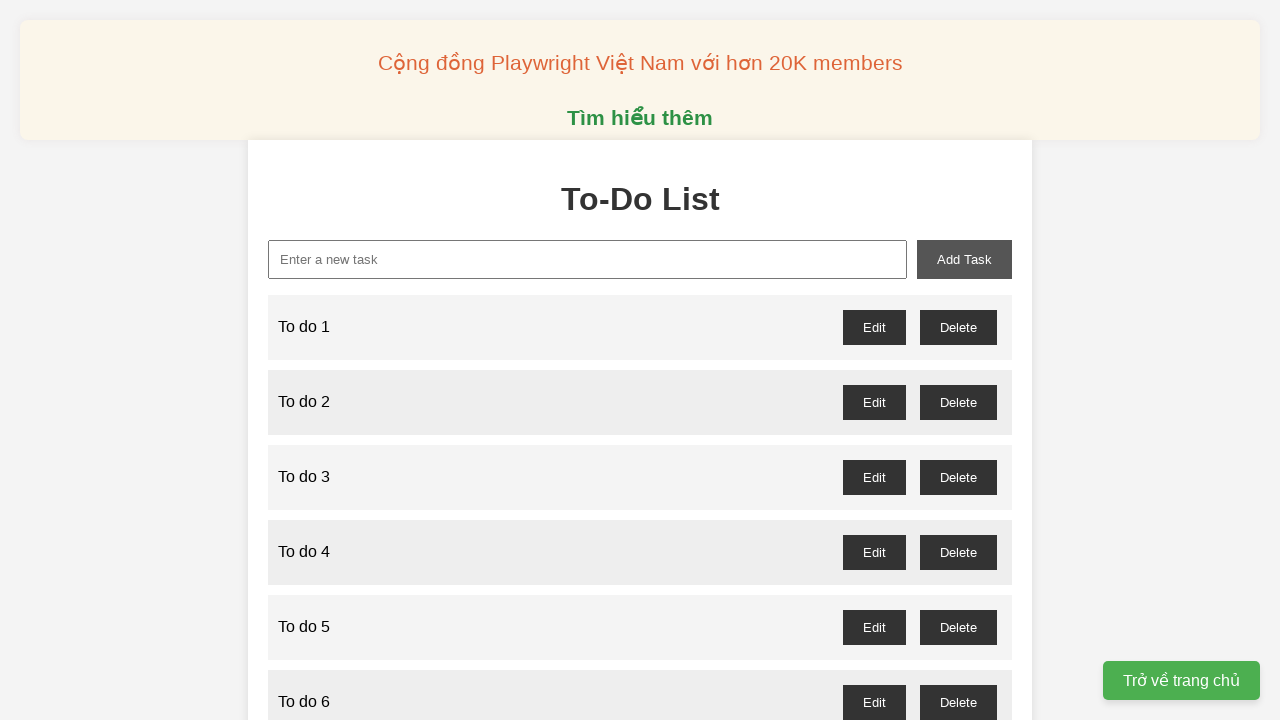

Filled new task input field with 'To do 55' on xpath=//input[@id='new-task']
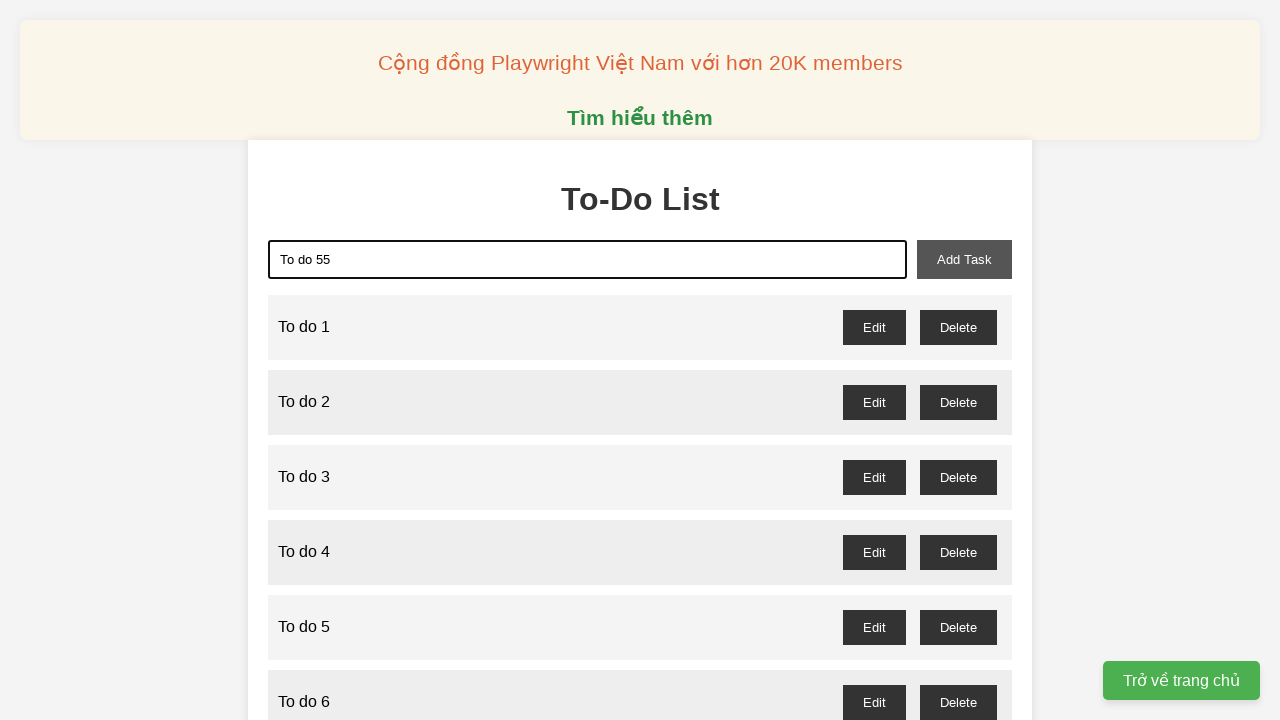

Clicked add task button to create todo item 55 at (964, 259) on xpath=//button[@id='add-task']
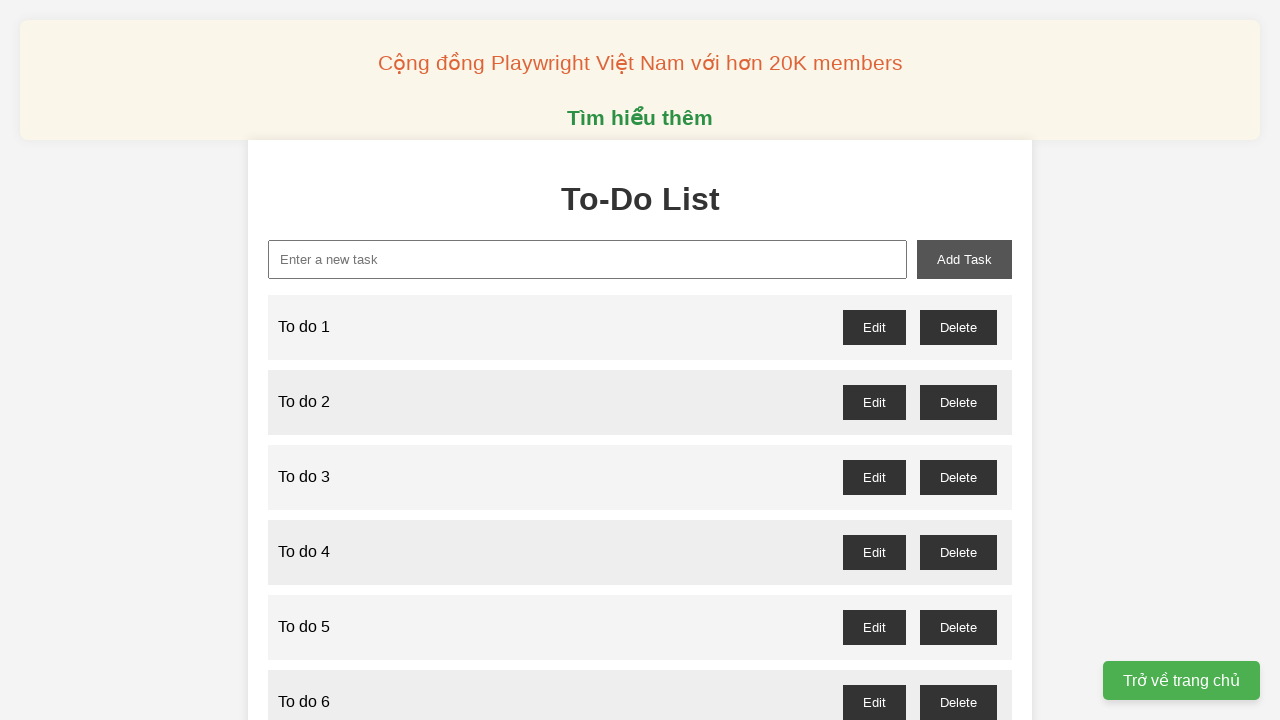

Filled new task input field with 'To do 56' on xpath=//input[@id='new-task']
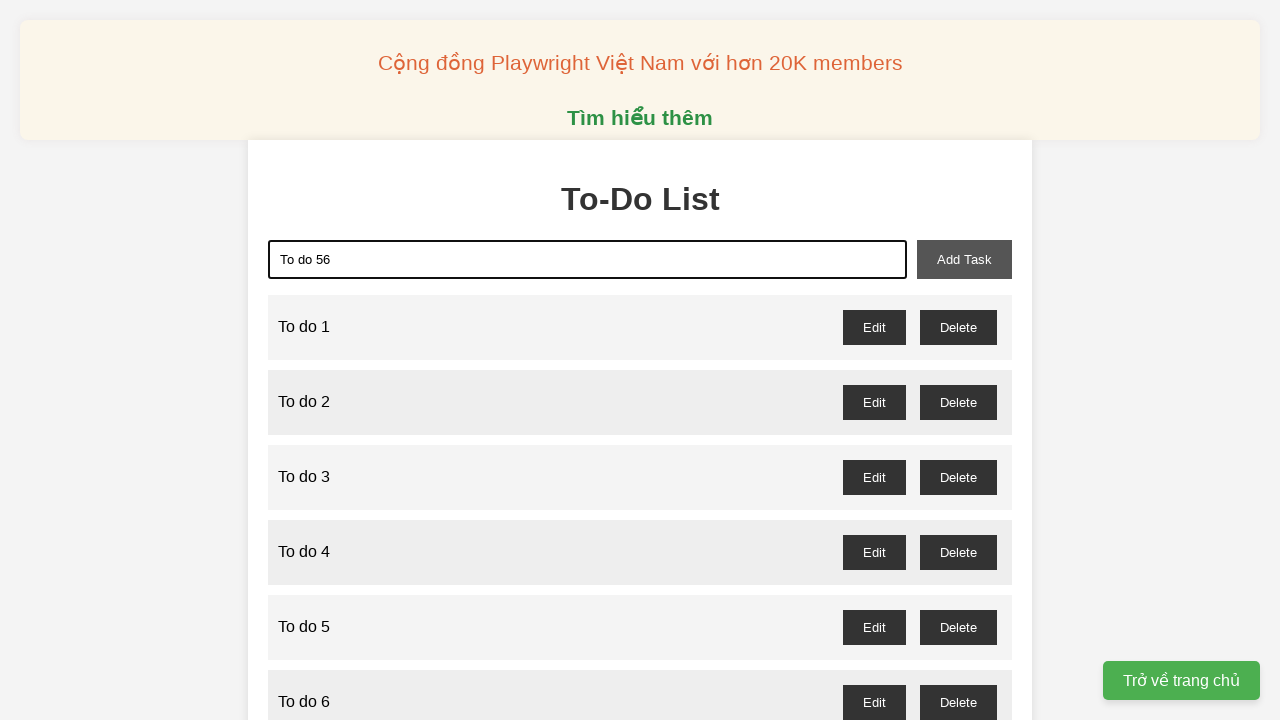

Clicked add task button to create todo item 56 at (964, 259) on xpath=//button[@id='add-task']
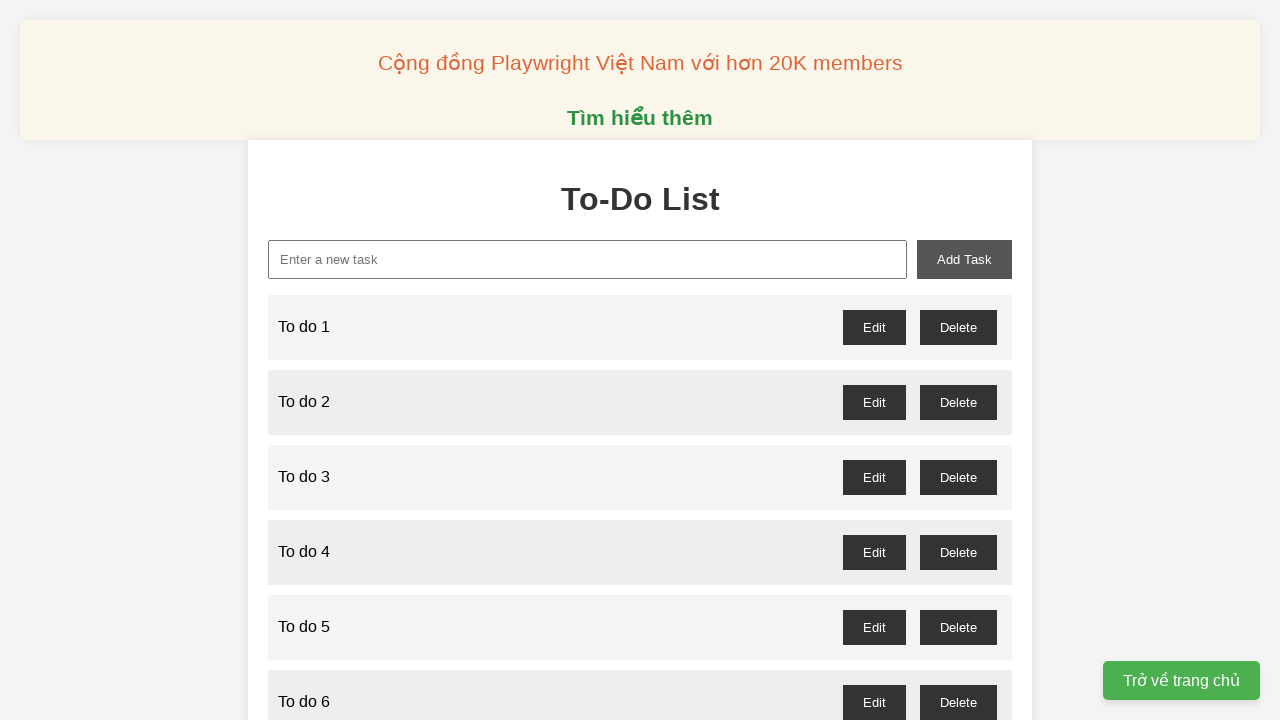

Filled new task input field with 'To do 57' on xpath=//input[@id='new-task']
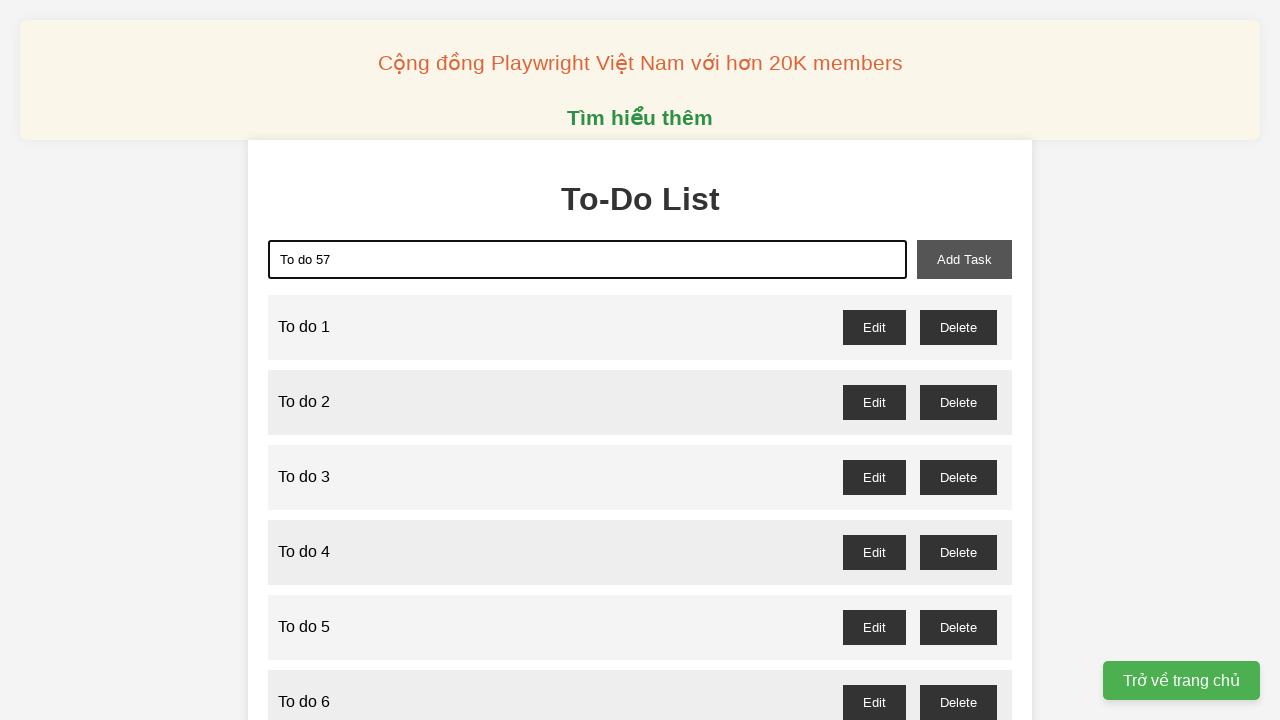

Clicked add task button to create todo item 57 at (964, 259) on xpath=//button[@id='add-task']
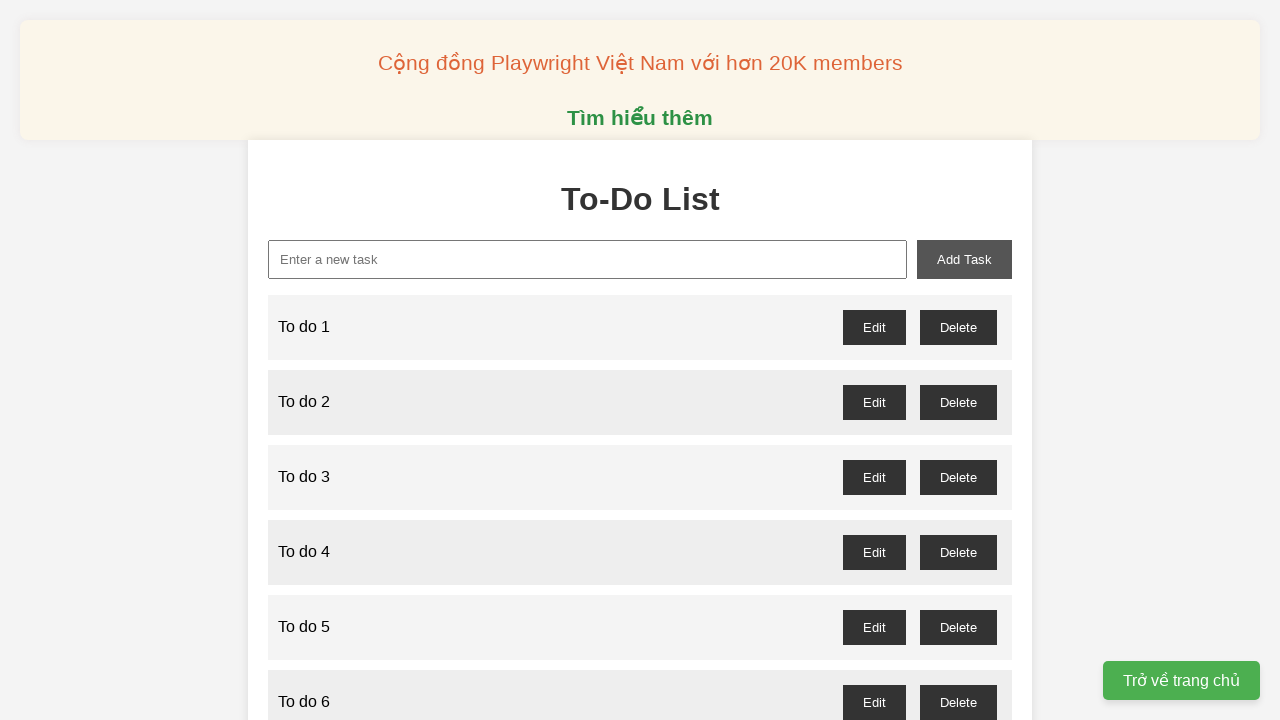

Filled new task input field with 'To do 58' on xpath=//input[@id='new-task']
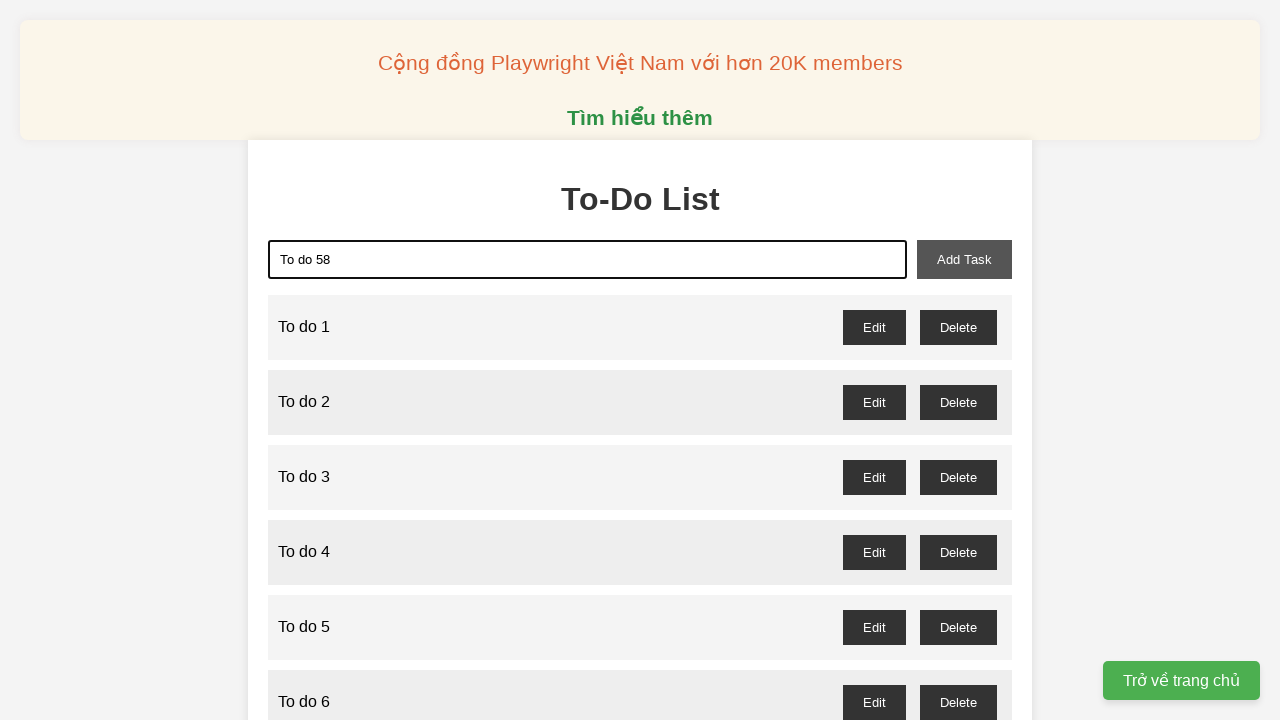

Clicked add task button to create todo item 58 at (964, 259) on xpath=//button[@id='add-task']
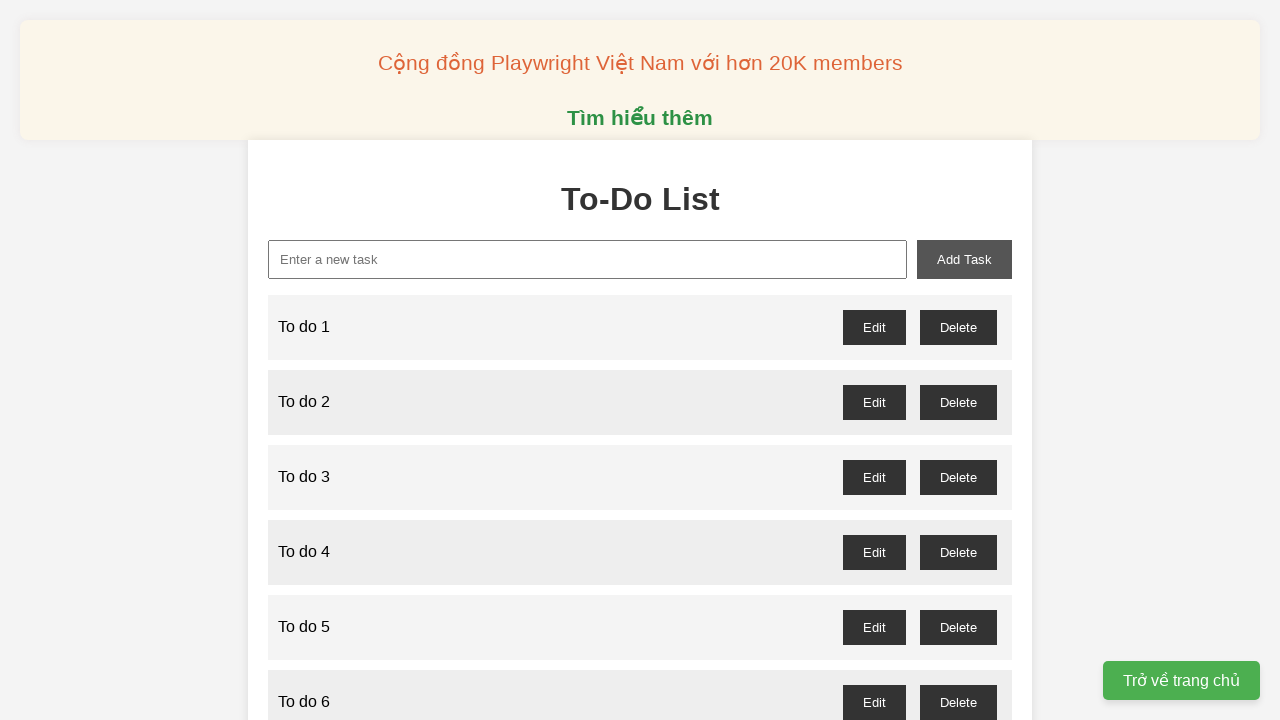

Filled new task input field with 'To do 59' on xpath=//input[@id='new-task']
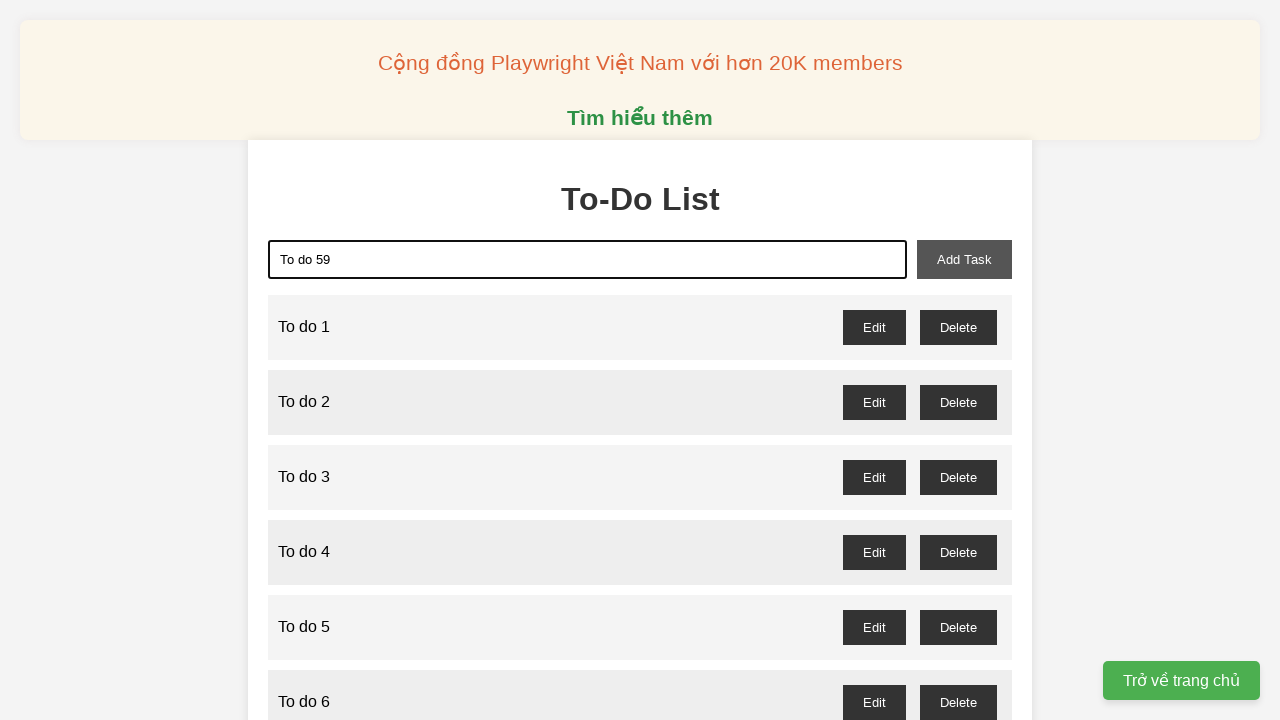

Clicked add task button to create todo item 59 at (964, 259) on xpath=//button[@id='add-task']
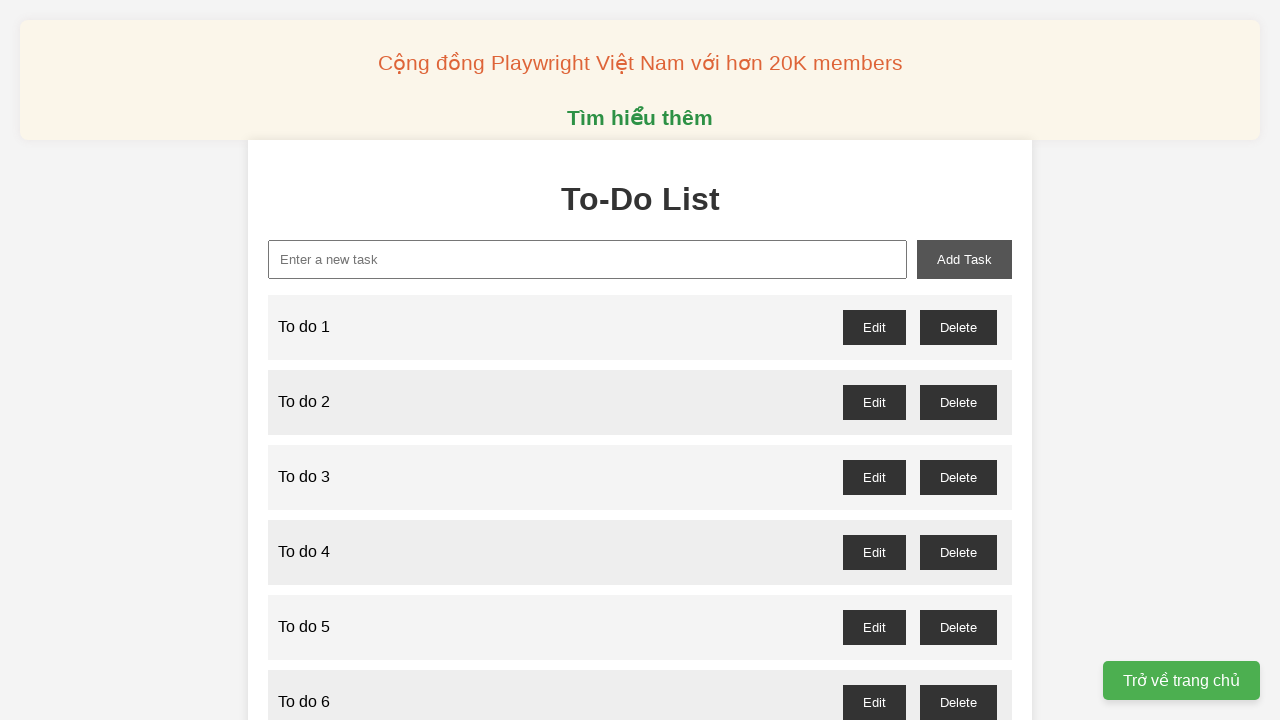

Filled new task input field with 'To do 60' on xpath=//input[@id='new-task']
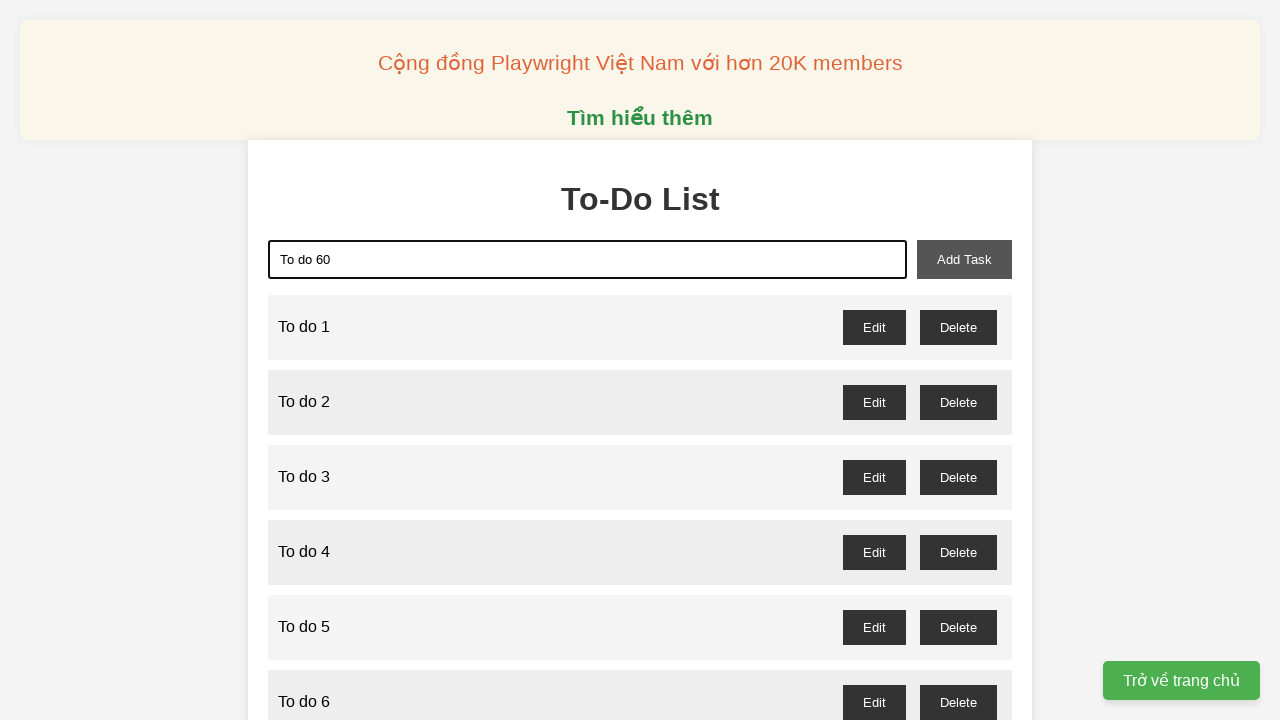

Clicked add task button to create todo item 60 at (964, 259) on xpath=//button[@id='add-task']
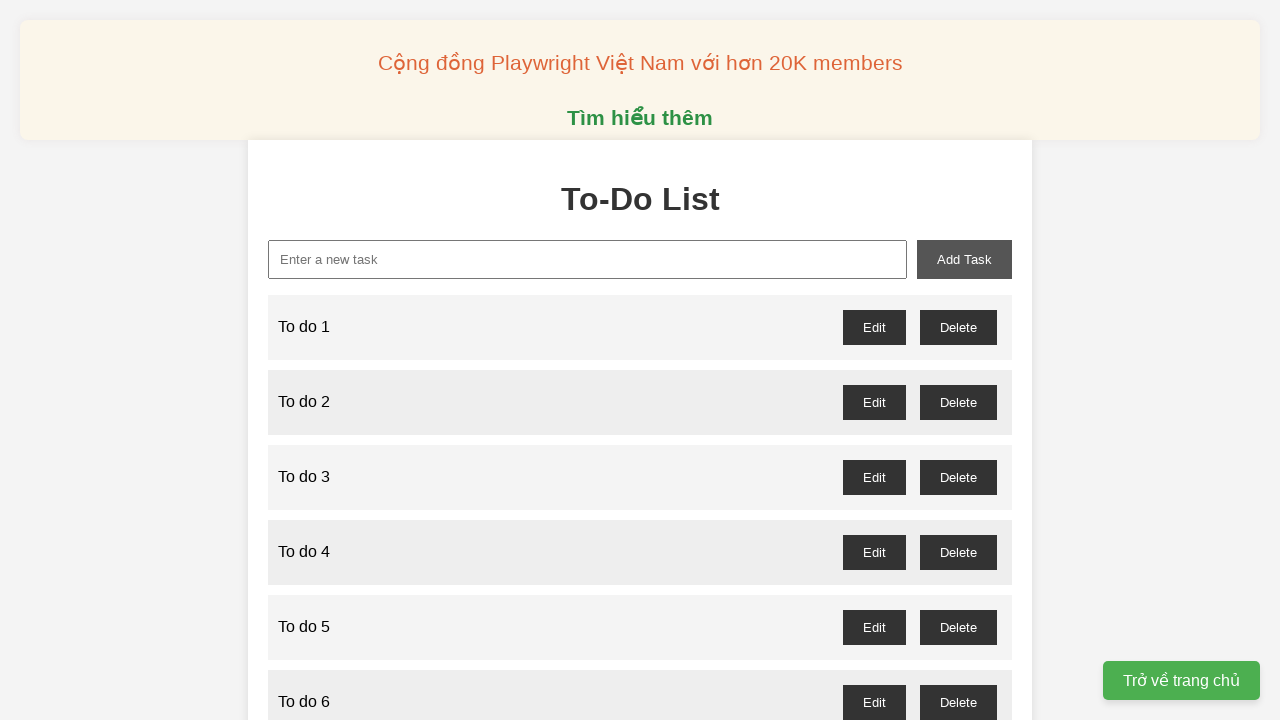

Filled new task input field with 'To do 61' on xpath=//input[@id='new-task']
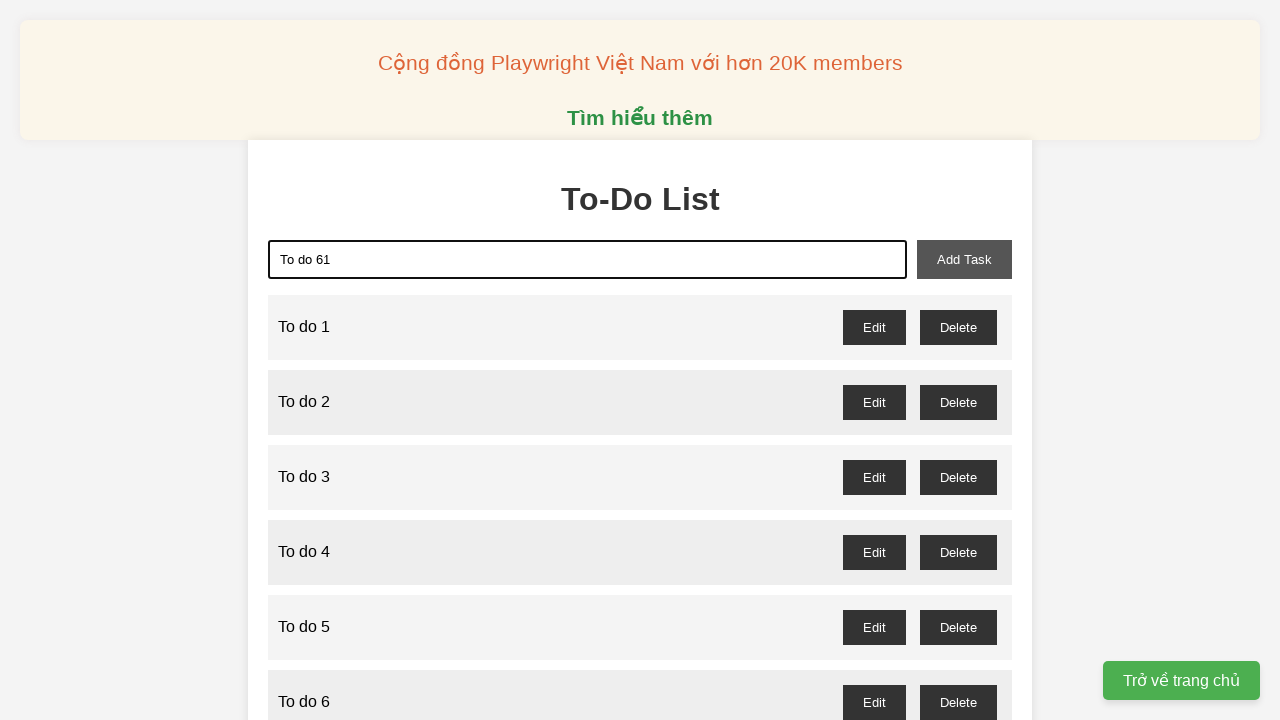

Clicked add task button to create todo item 61 at (964, 259) on xpath=//button[@id='add-task']
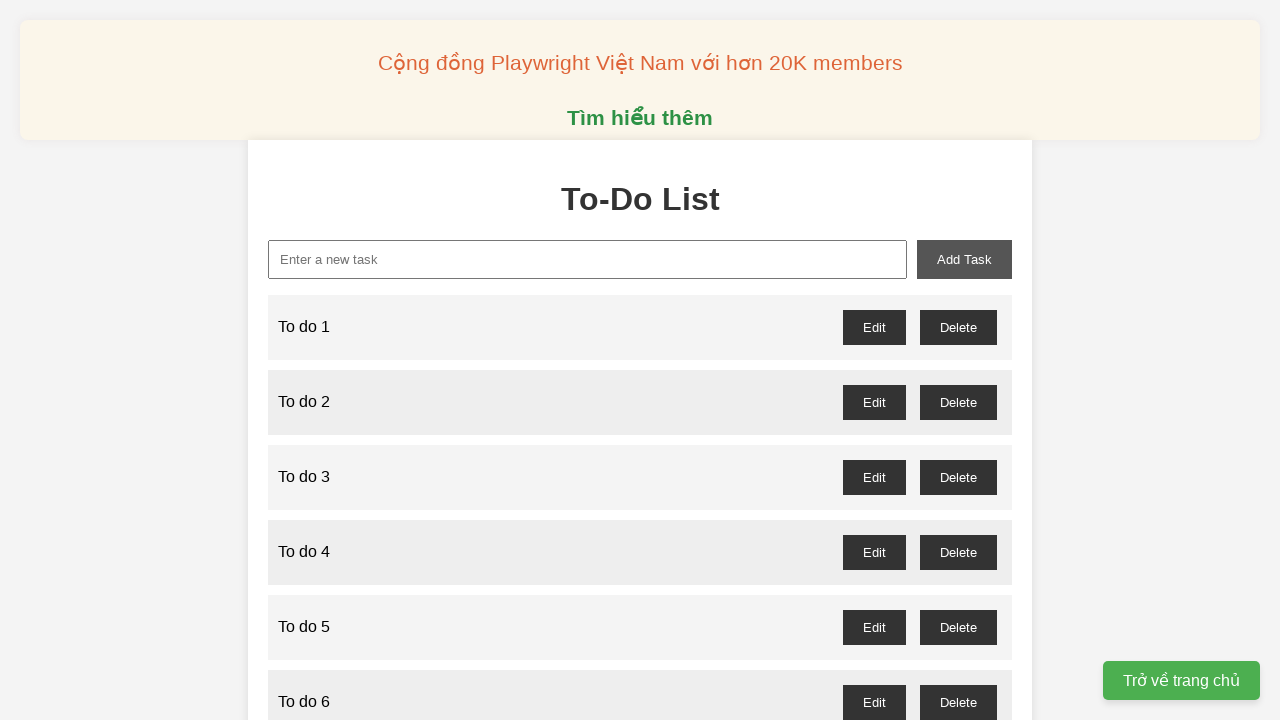

Filled new task input field with 'To do 62' on xpath=//input[@id='new-task']
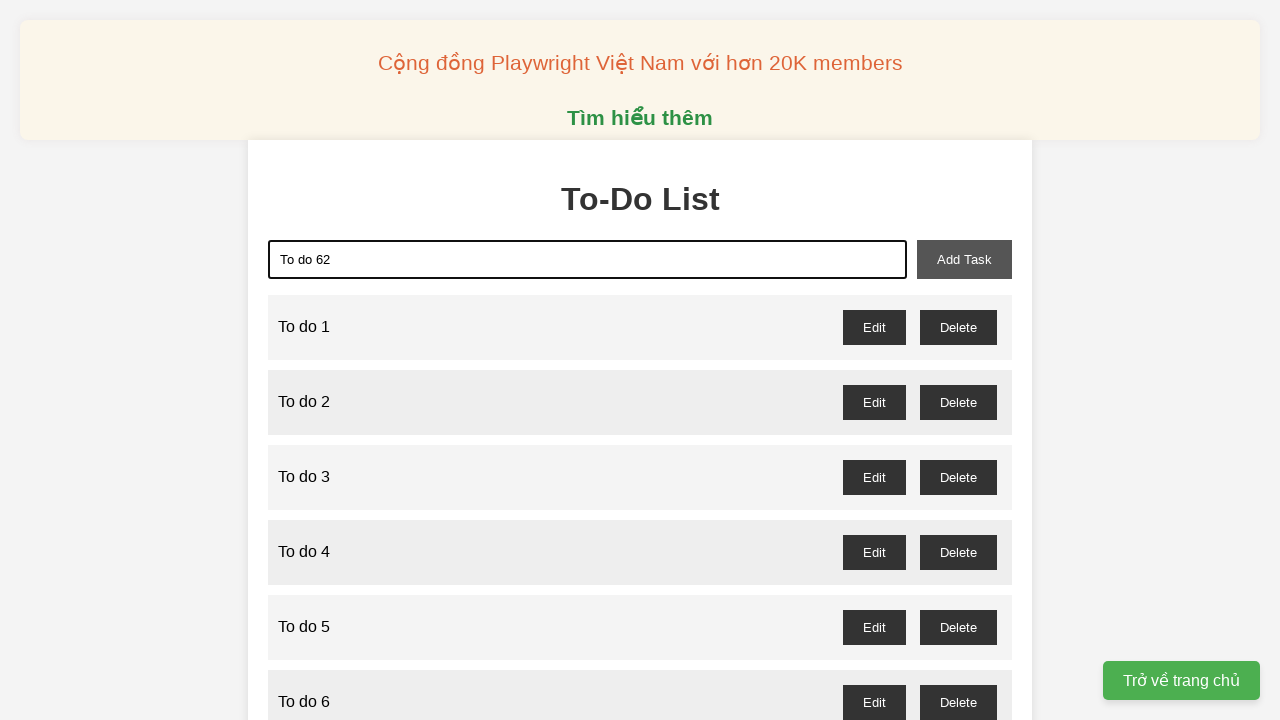

Clicked add task button to create todo item 62 at (964, 259) on xpath=//button[@id='add-task']
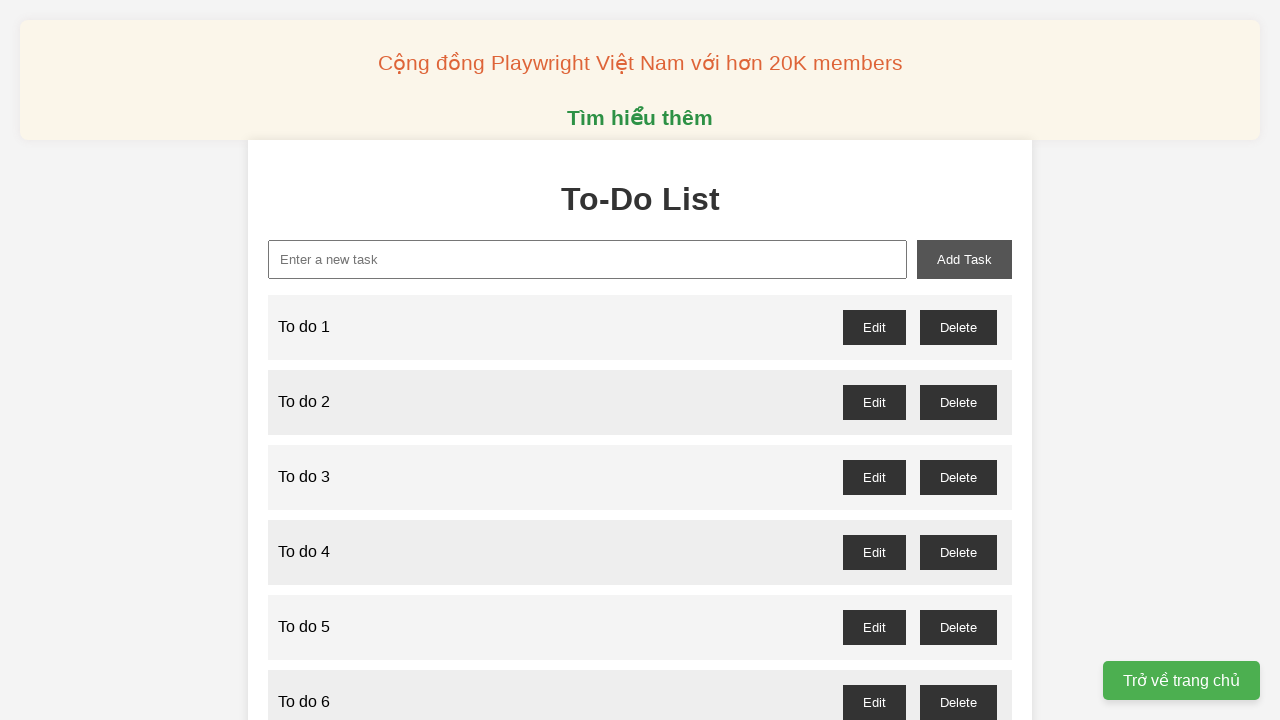

Filled new task input field with 'To do 63' on xpath=//input[@id='new-task']
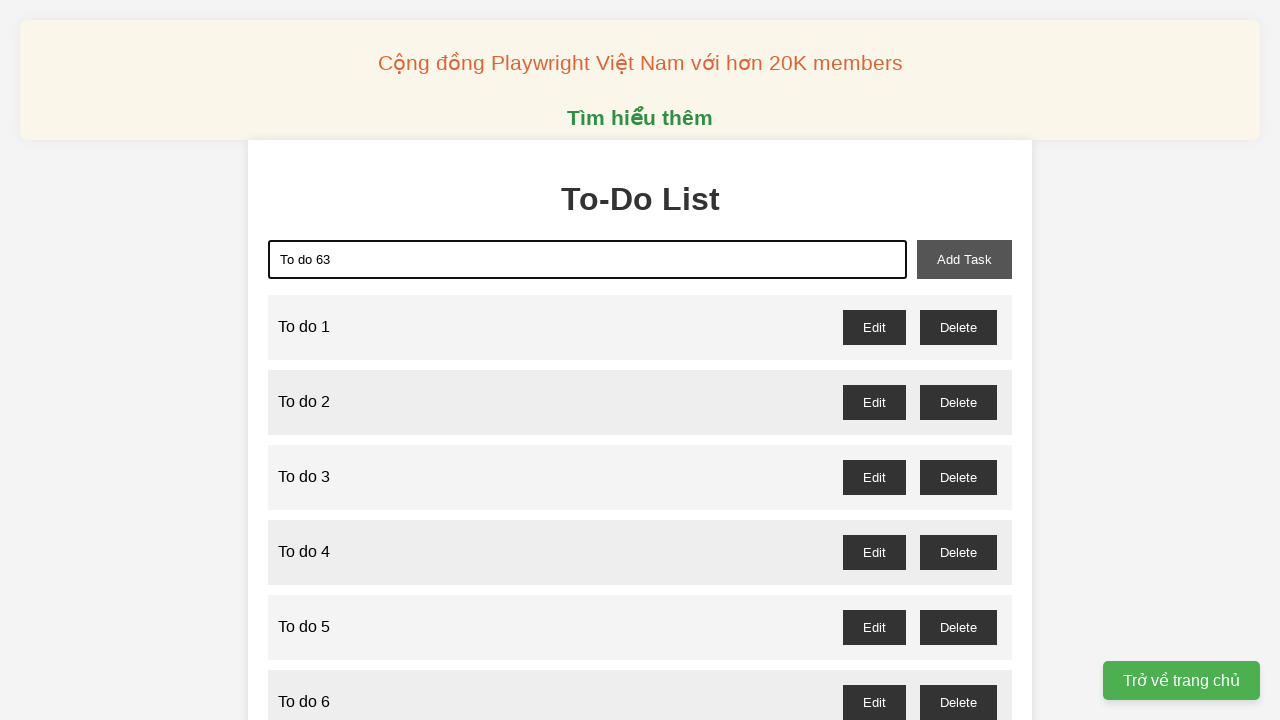

Clicked add task button to create todo item 63 at (964, 259) on xpath=//button[@id='add-task']
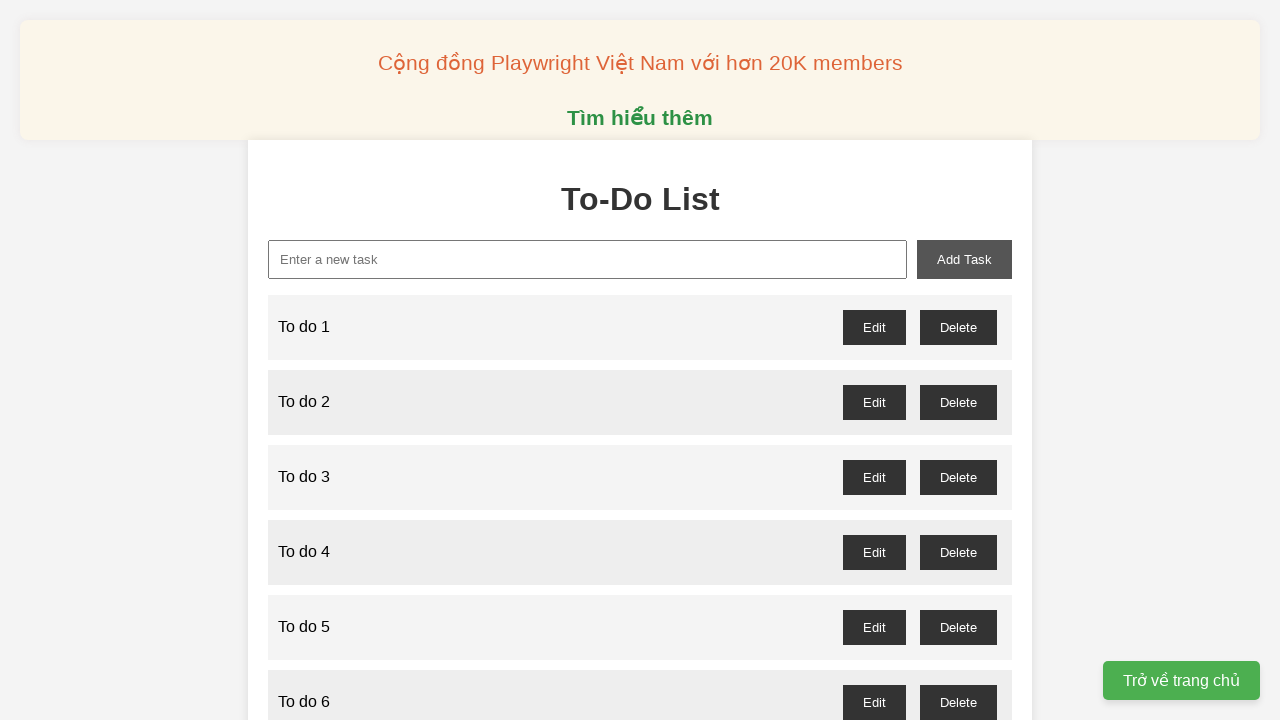

Filled new task input field with 'To do 64' on xpath=//input[@id='new-task']
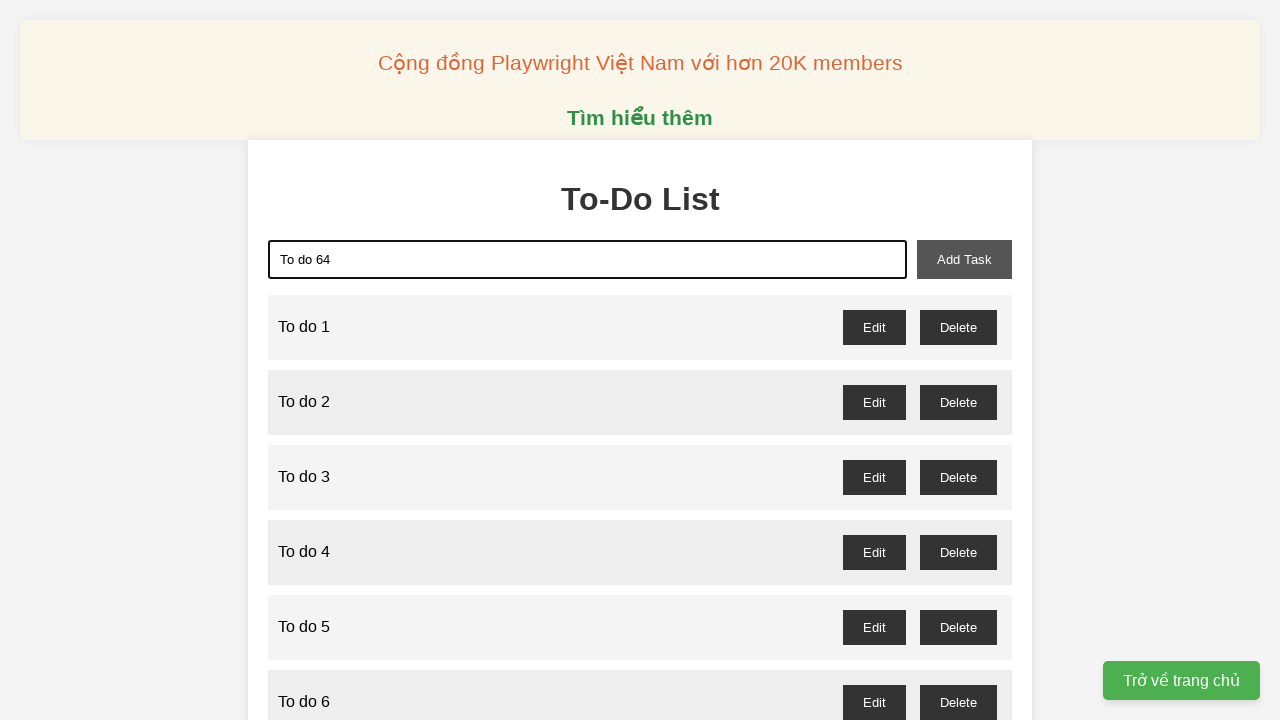

Clicked add task button to create todo item 64 at (964, 259) on xpath=//button[@id='add-task']
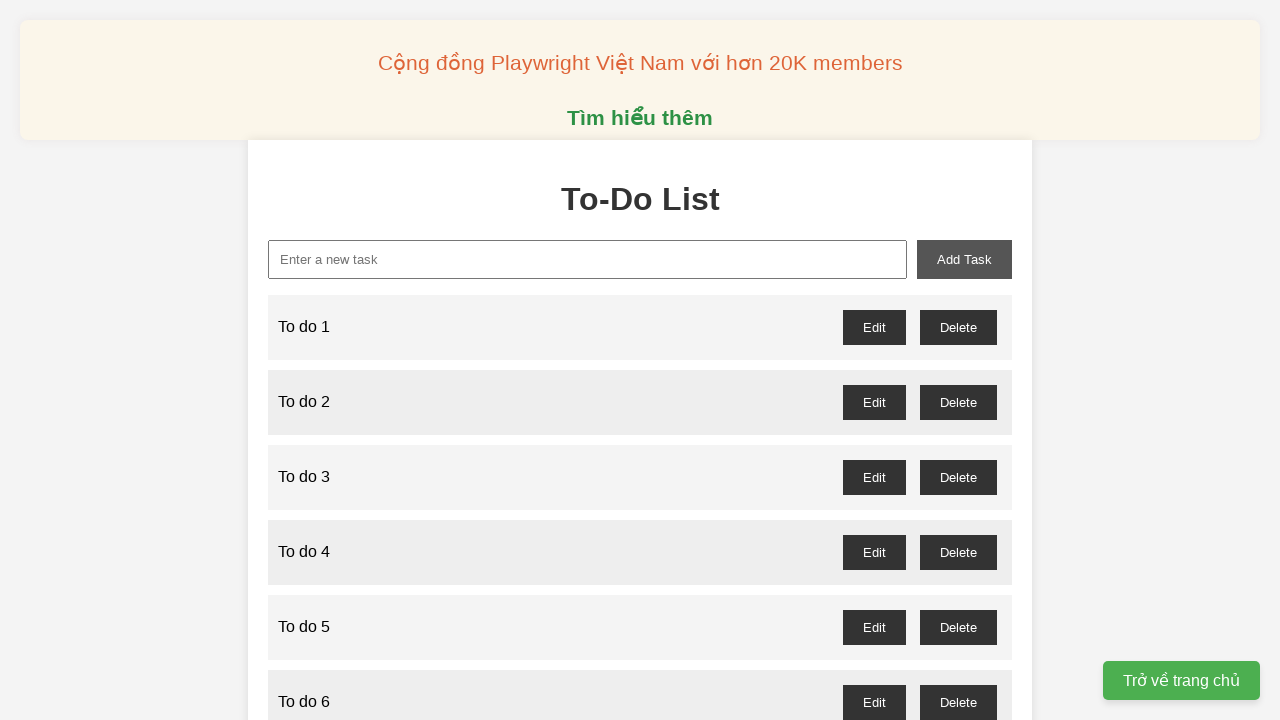

Filled new task input field with 'To do 65' on xpath=//input[@id='new-task']
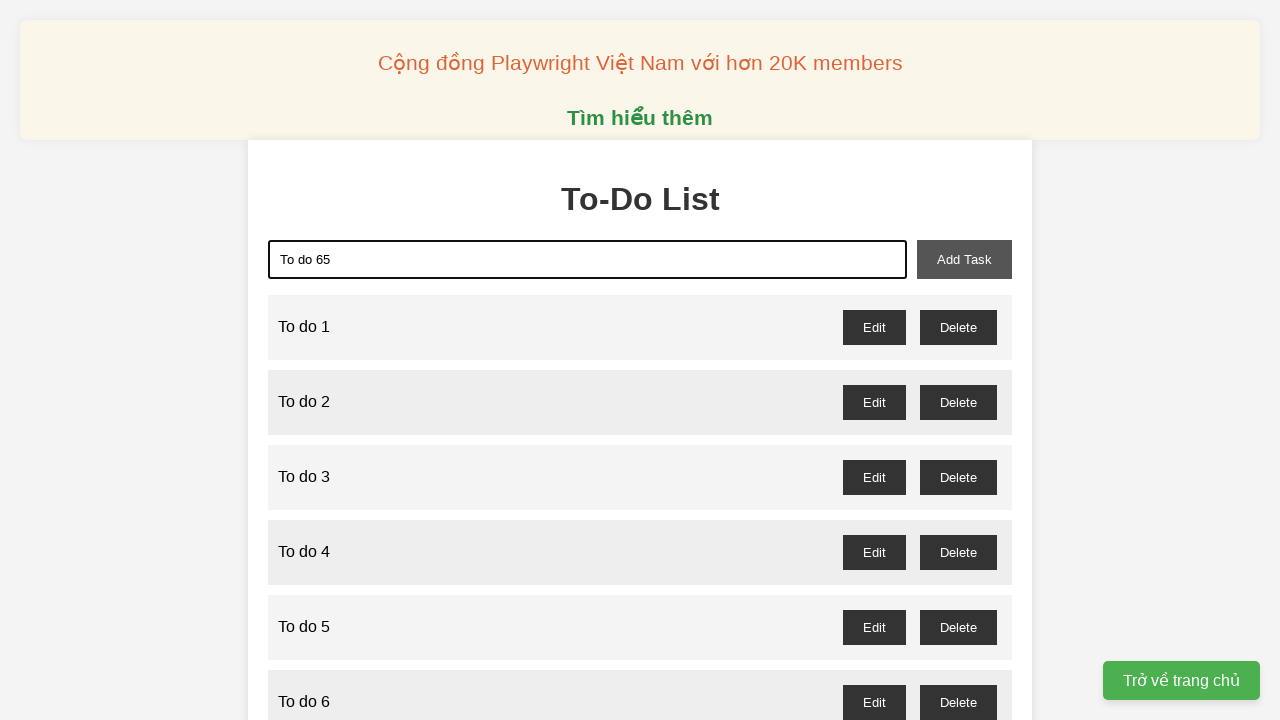

Clicked add task button to create todo item 65 at (964, 259) on xpath=//button[@id='add-task']
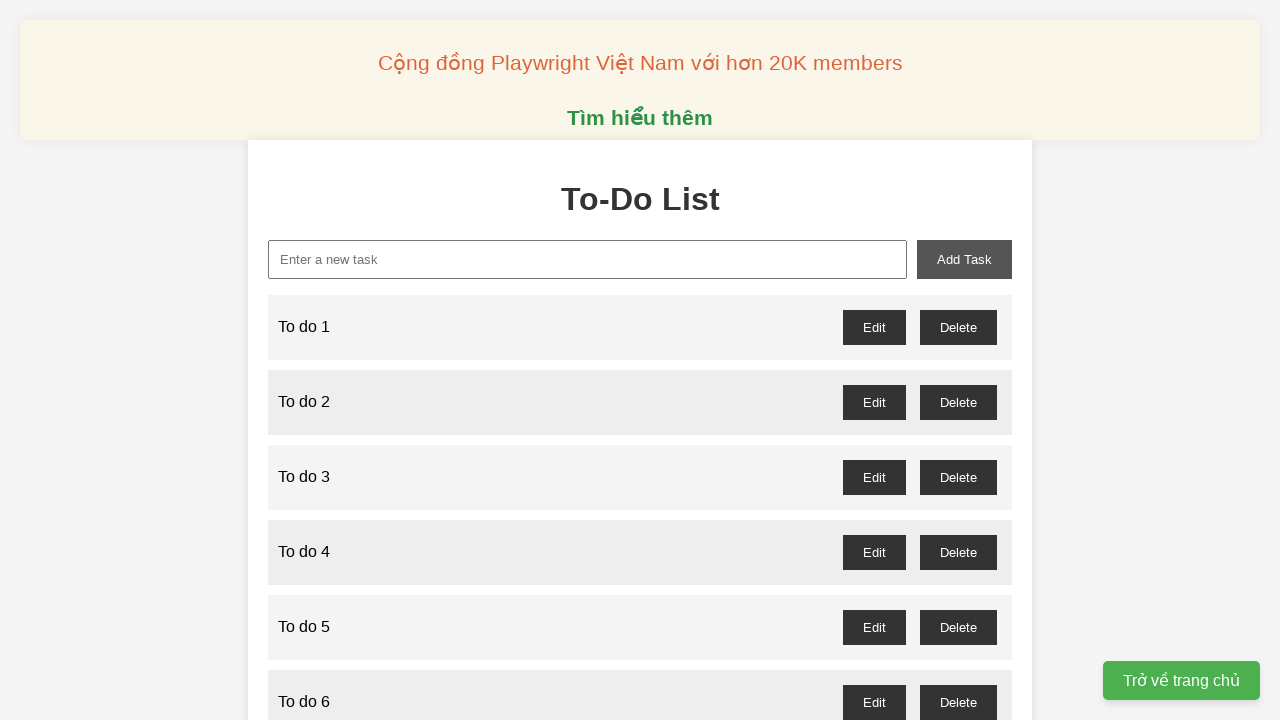

Filled new task input field with 'To do 66' on xpath=//input[@id='new-task']
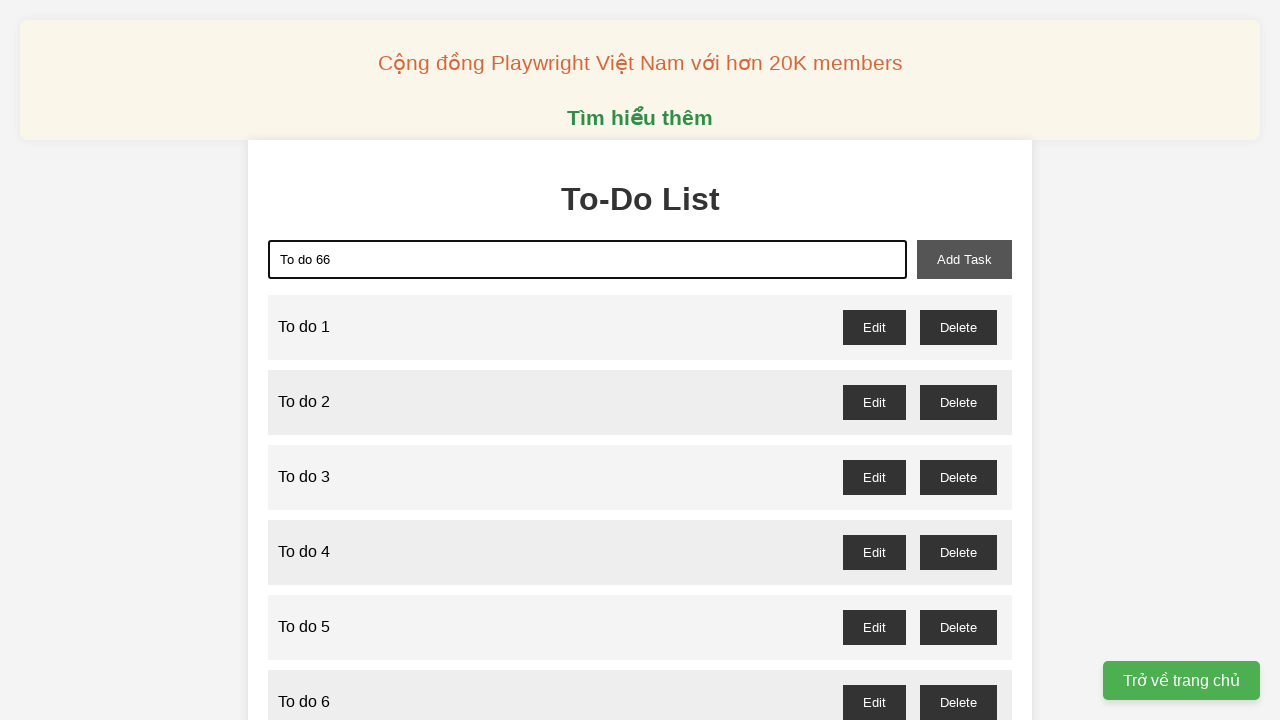

Clicked add task button to create todo item 66 at (964, 259) on xpath=//button[@id='add-task']
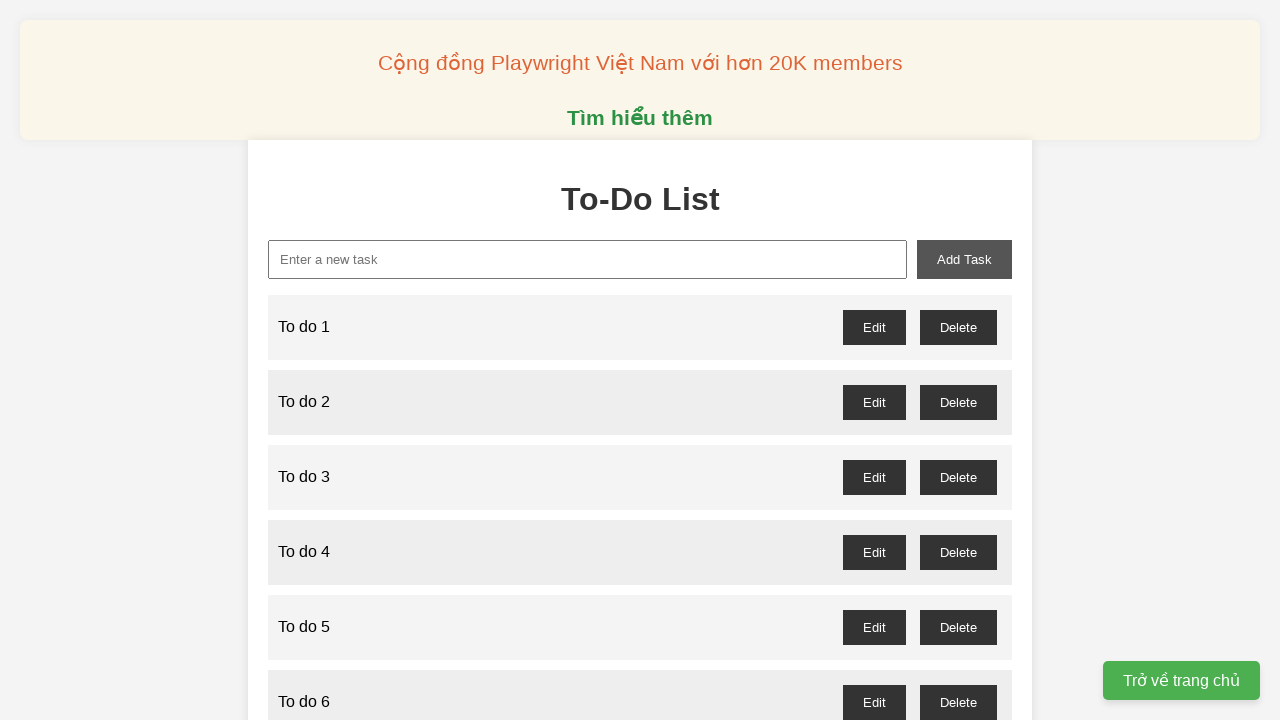

Filled new task input field with 'To do 67' on xpath=//input[@id='new-task']
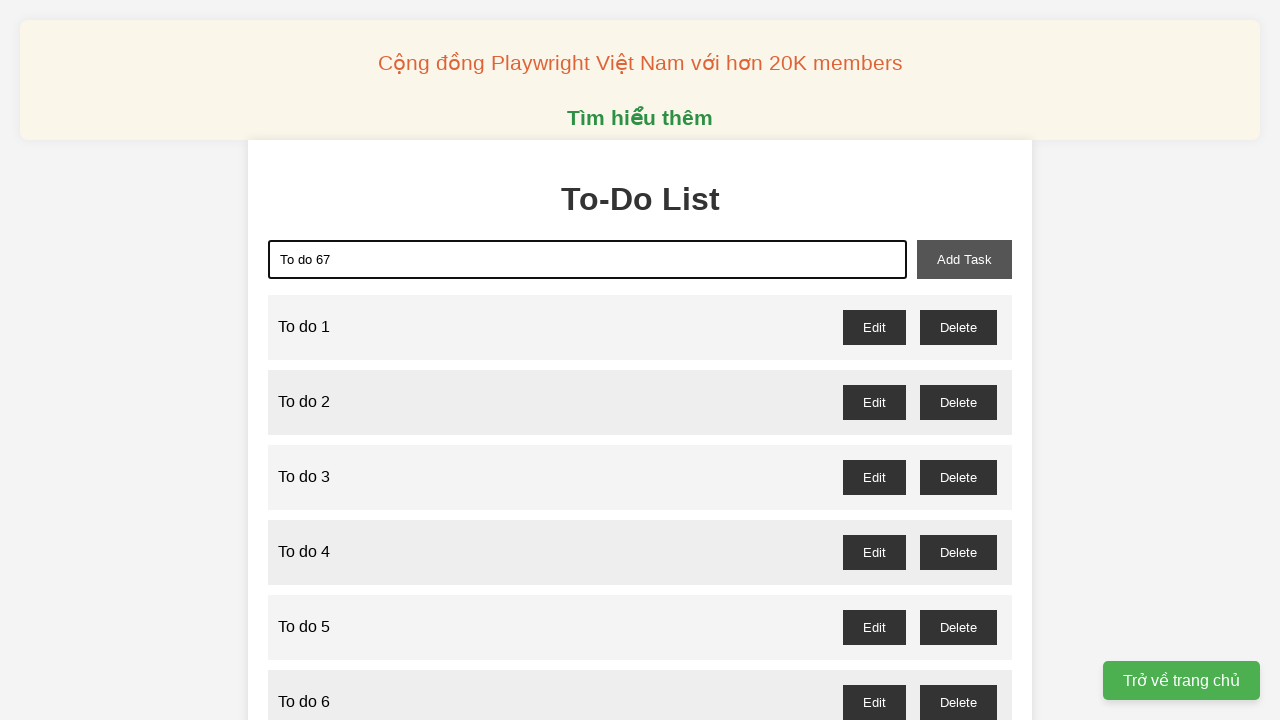

Clicked add task button to create todo item 67 at (964, 259) on xpath=//button[@id='add-task']
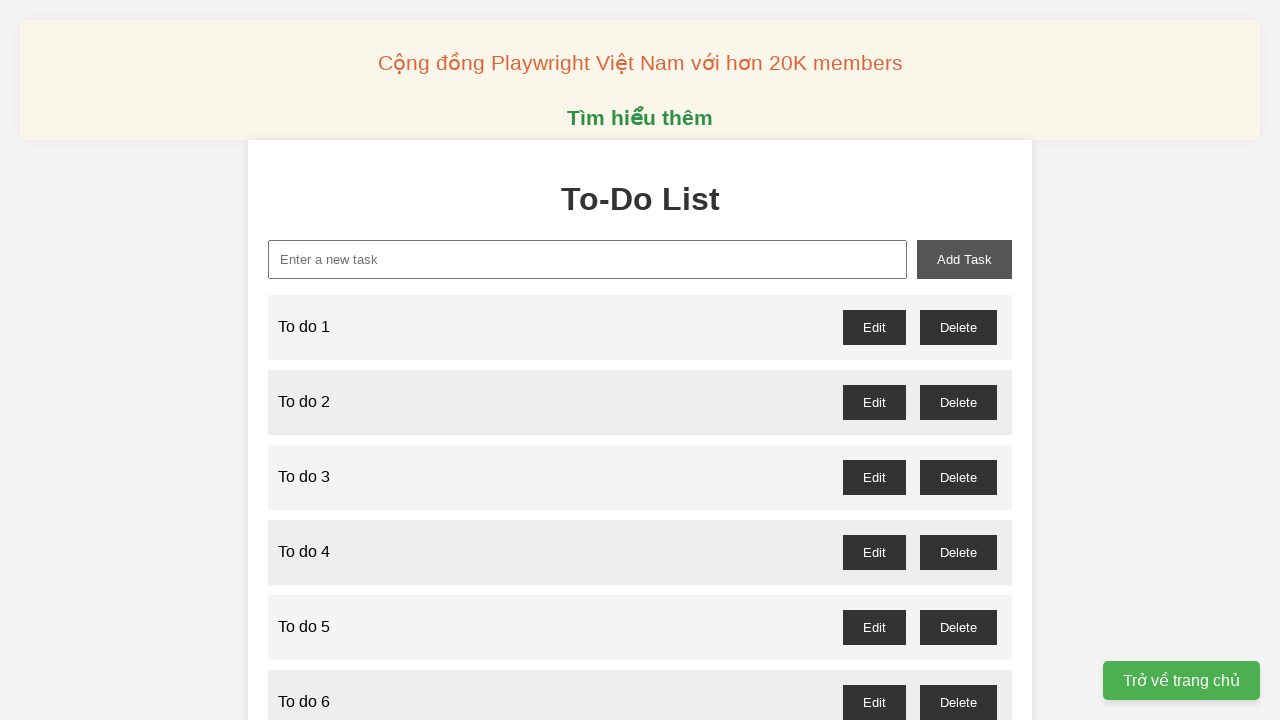

Filled new task input field with 'To do 68' on xpath=//input[@id='new-task']
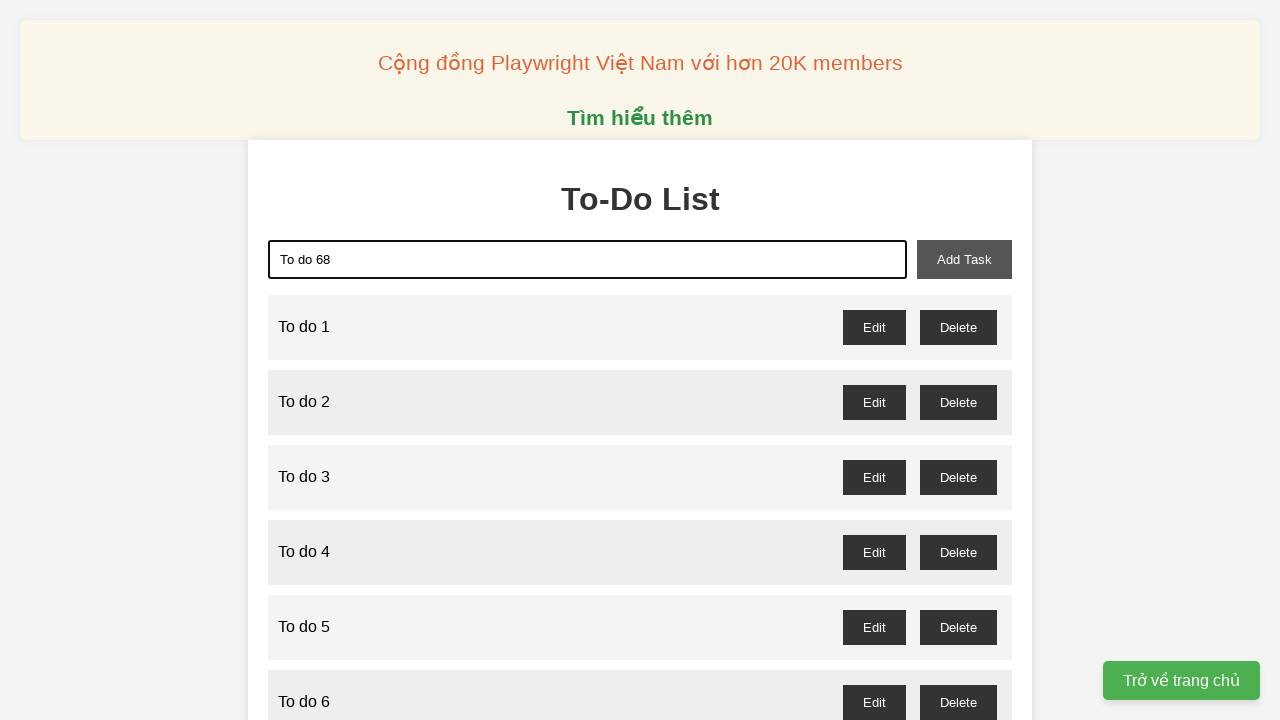

Clicked add task button to create todo item 68 at (964, 259) on xpath=//button[@id='add-task']
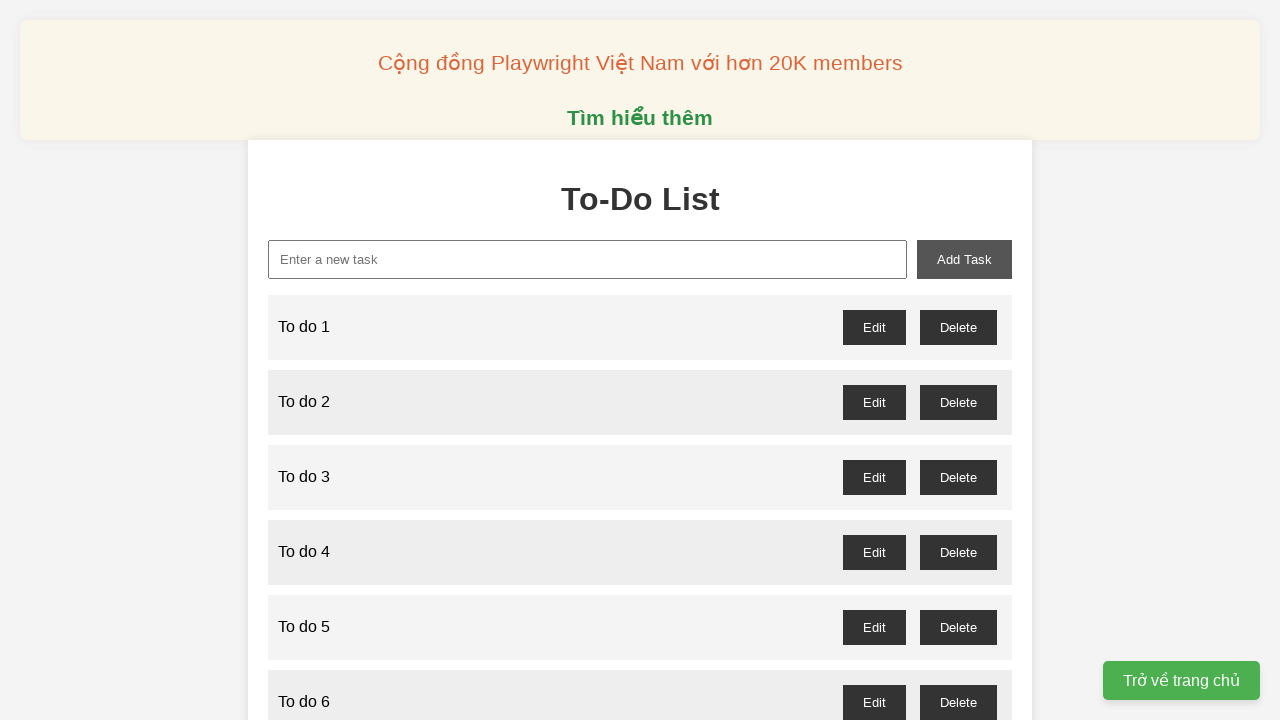

Filled new task input field with 'To do 69' on xpath=//input[@id='new-task']
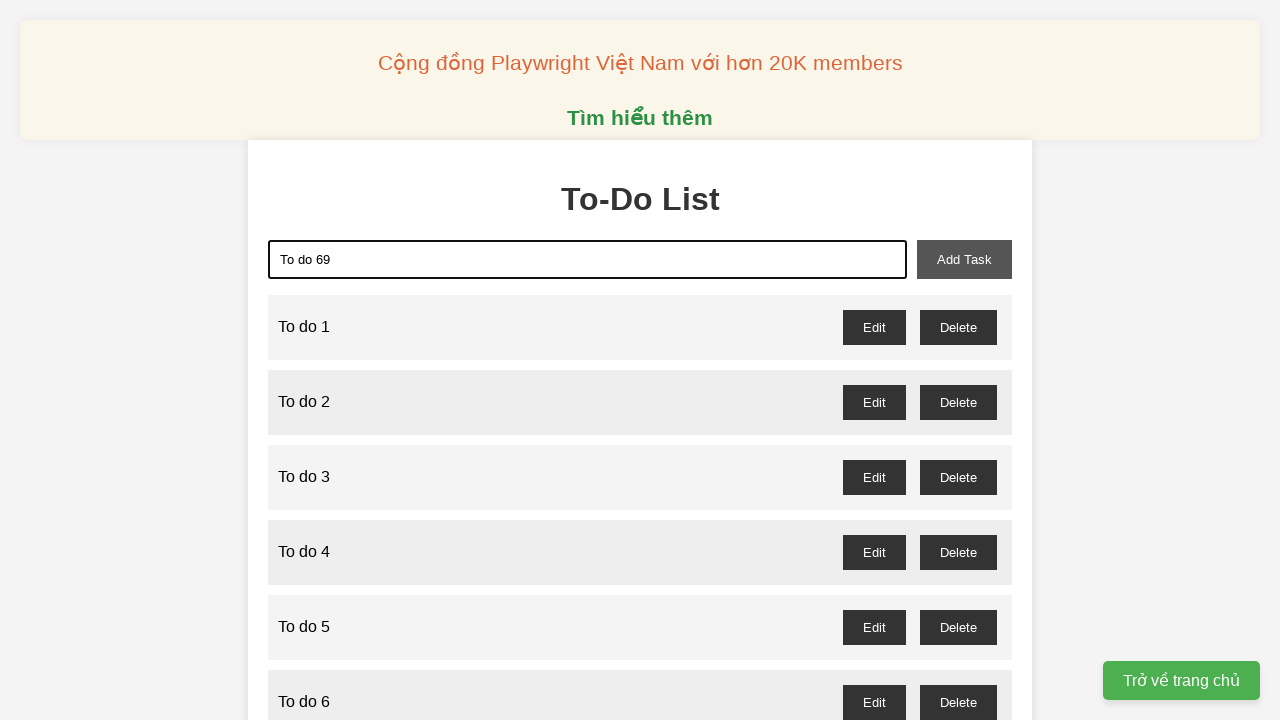

Clicked add task button to create todo item 69 at (964, 259) on xpath=//button[@id='add-task']
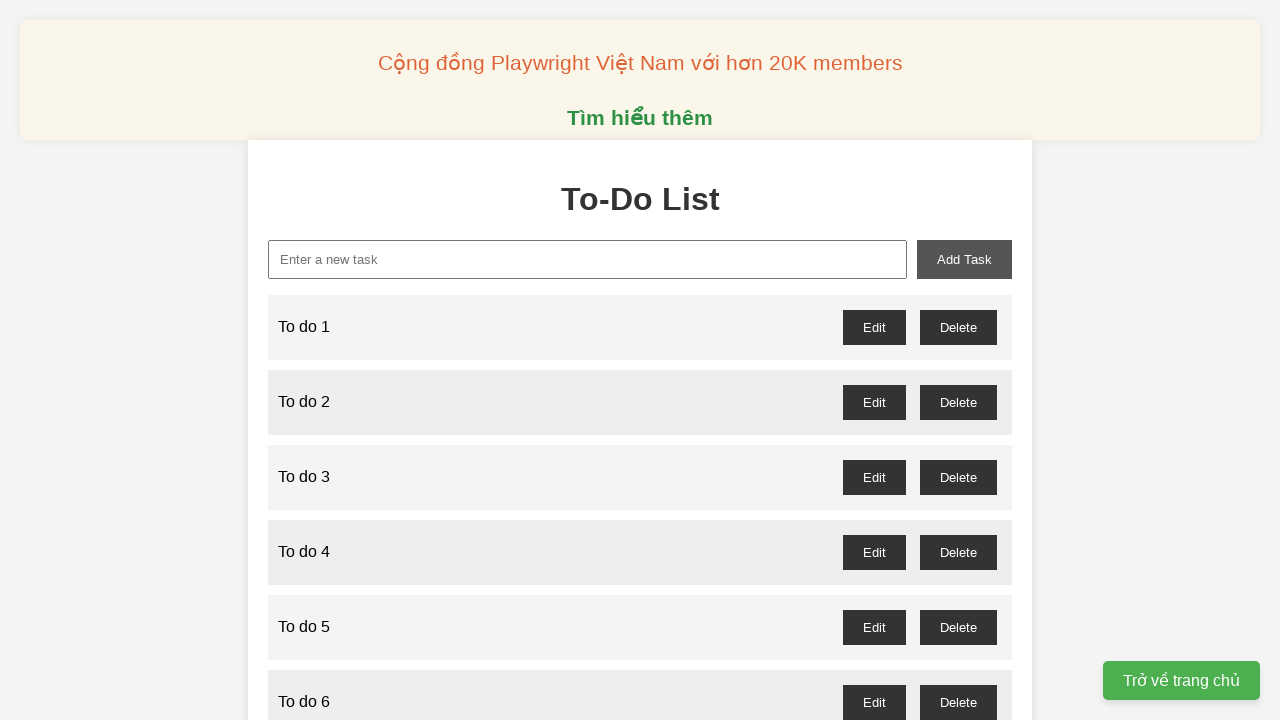

Filled new task input field with 'To do 70' on xpath=//input[@id='new-task']
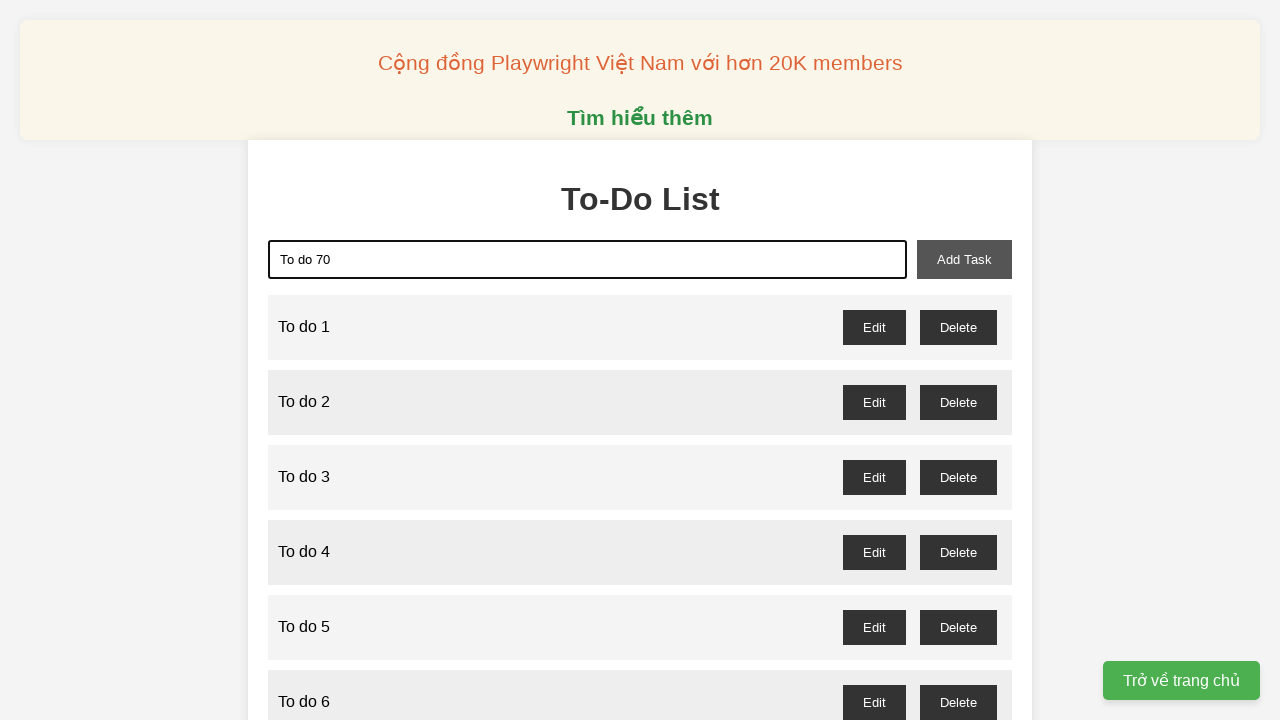

Clicked add task button to create todo item 70 at (964, 259) on xpath=//button[@id='add-task']
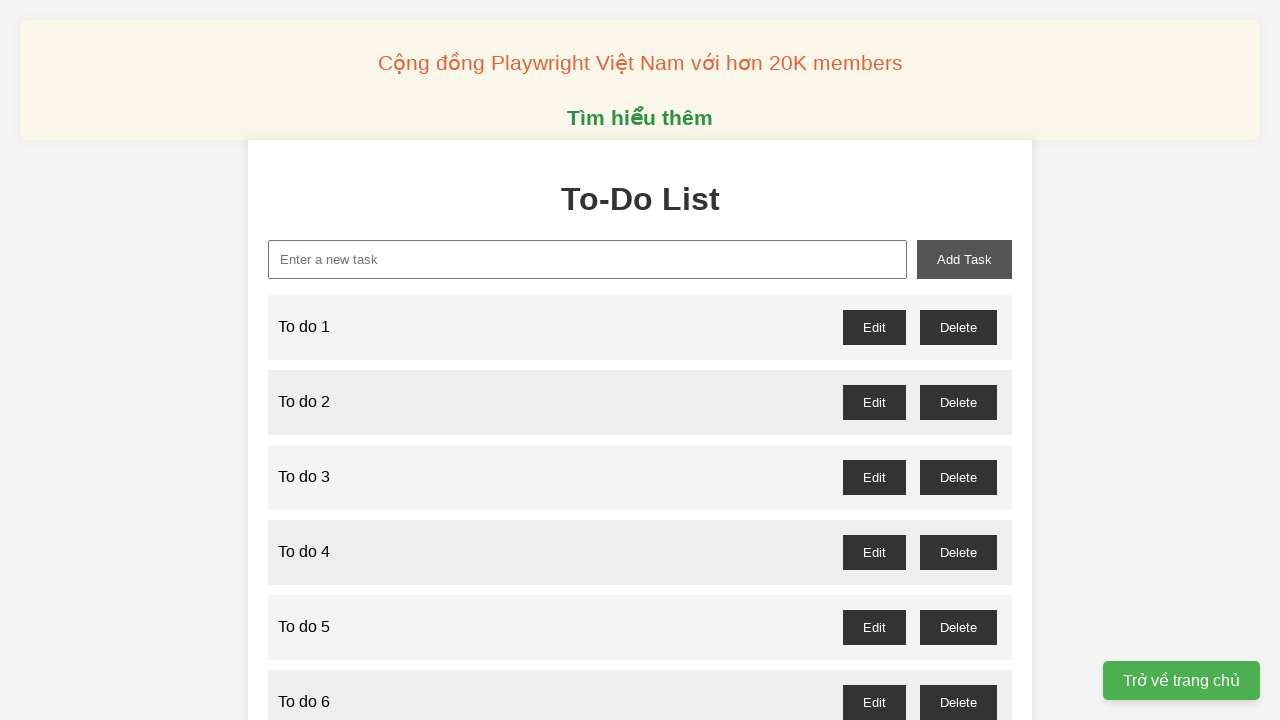

Filled new task input field with 'To do 71' on xpath=//input[@id='new-task']
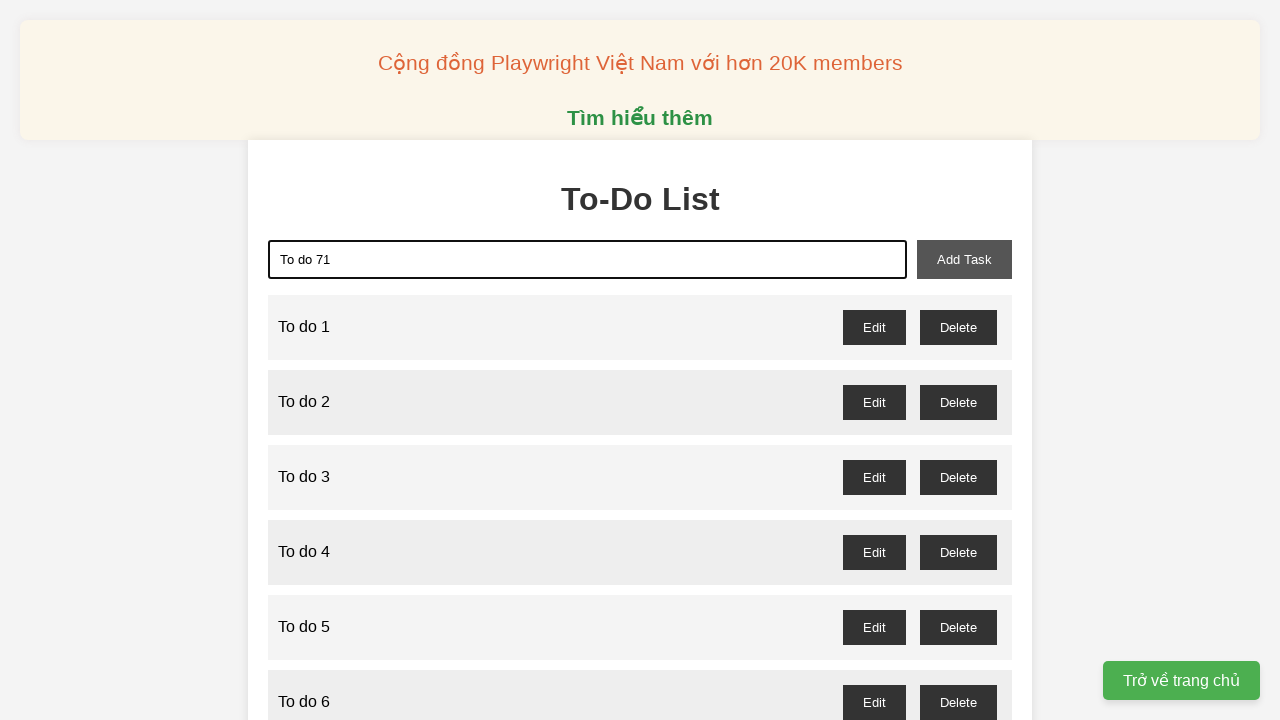

Clicked add task button to create todo item 71 at (964, 259) on xpath=//button[@id='add-task']
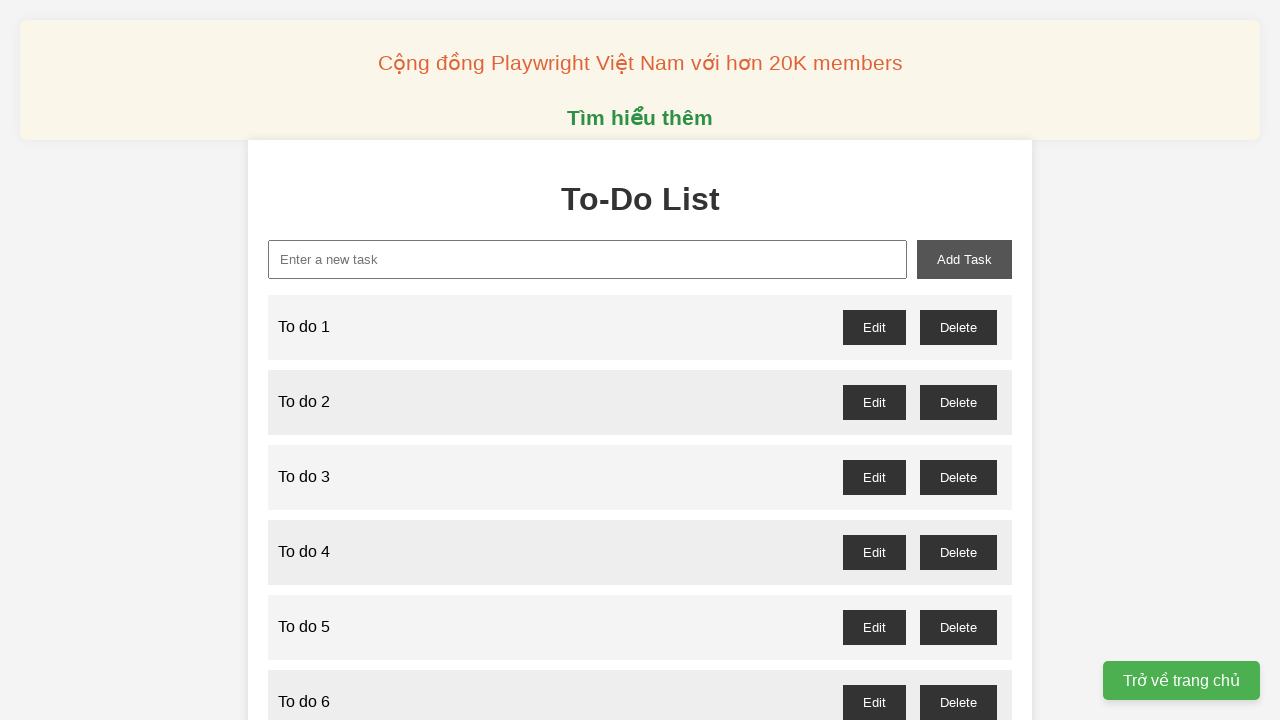

Filled new task input field with 'To do 72' on xpath=//input[@id='new-task']
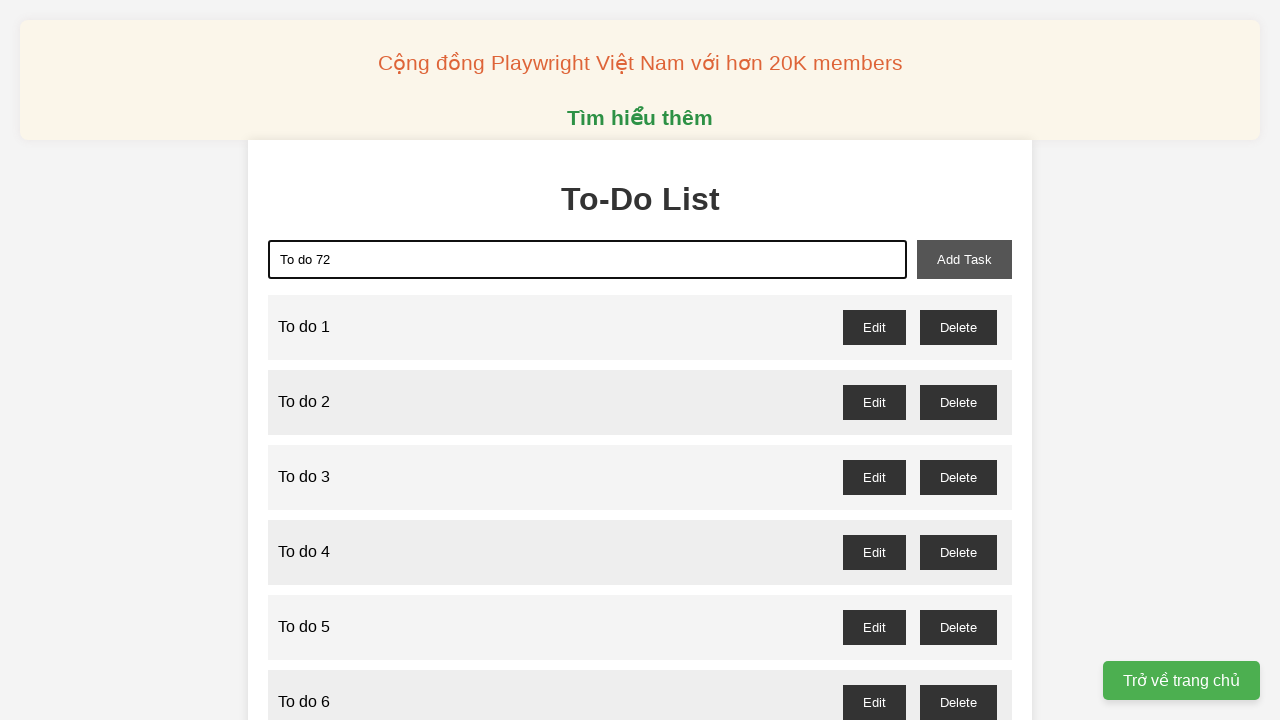

Clicked add task button to create todo item 72 at (964, 259) on xpath=//button[@id='add-task']
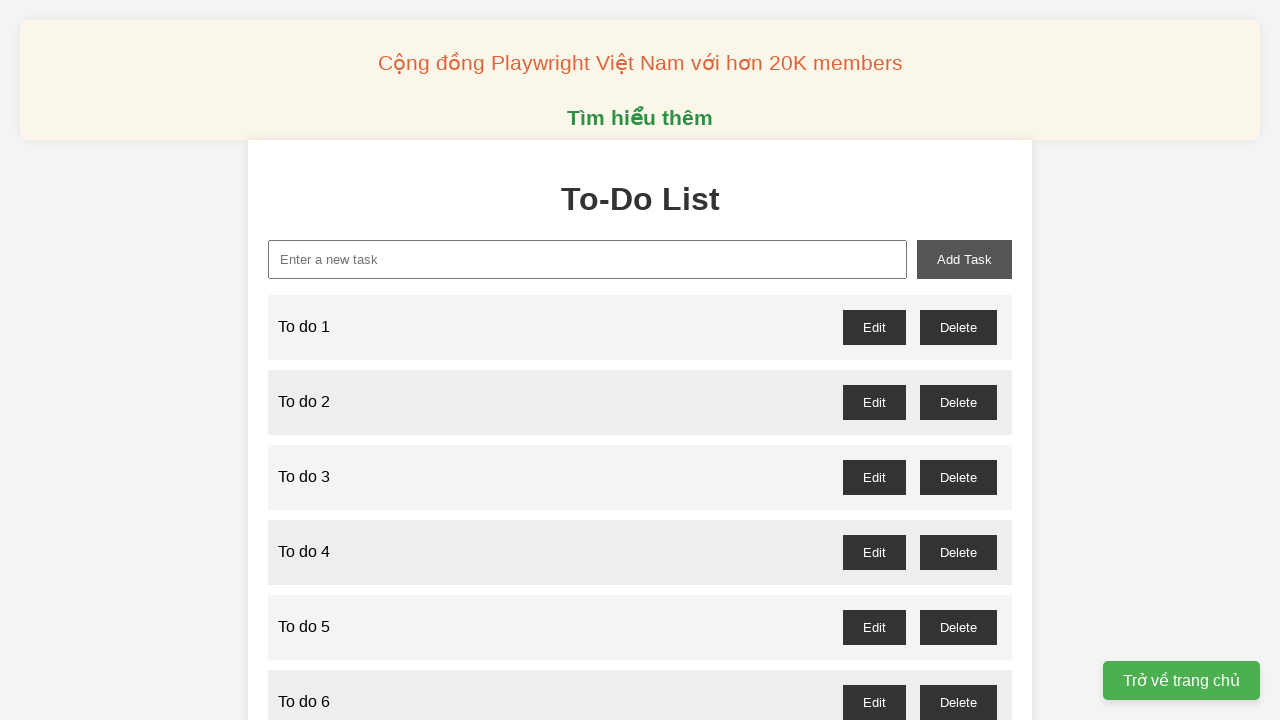

Filled new task input field with 'To do 73' on xpath=//input[@id='new-task']
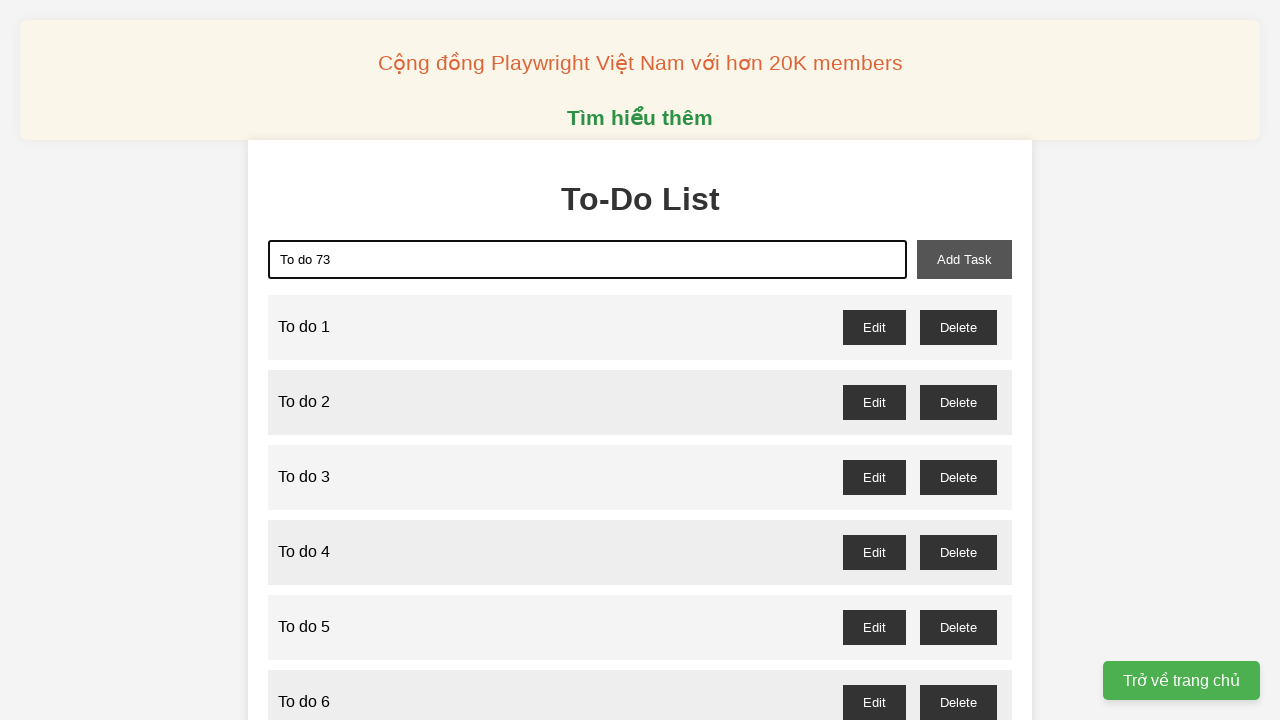

Clicked add task button to create todo item 73 at (964, 259) on xpath=//button[@id='add-task']
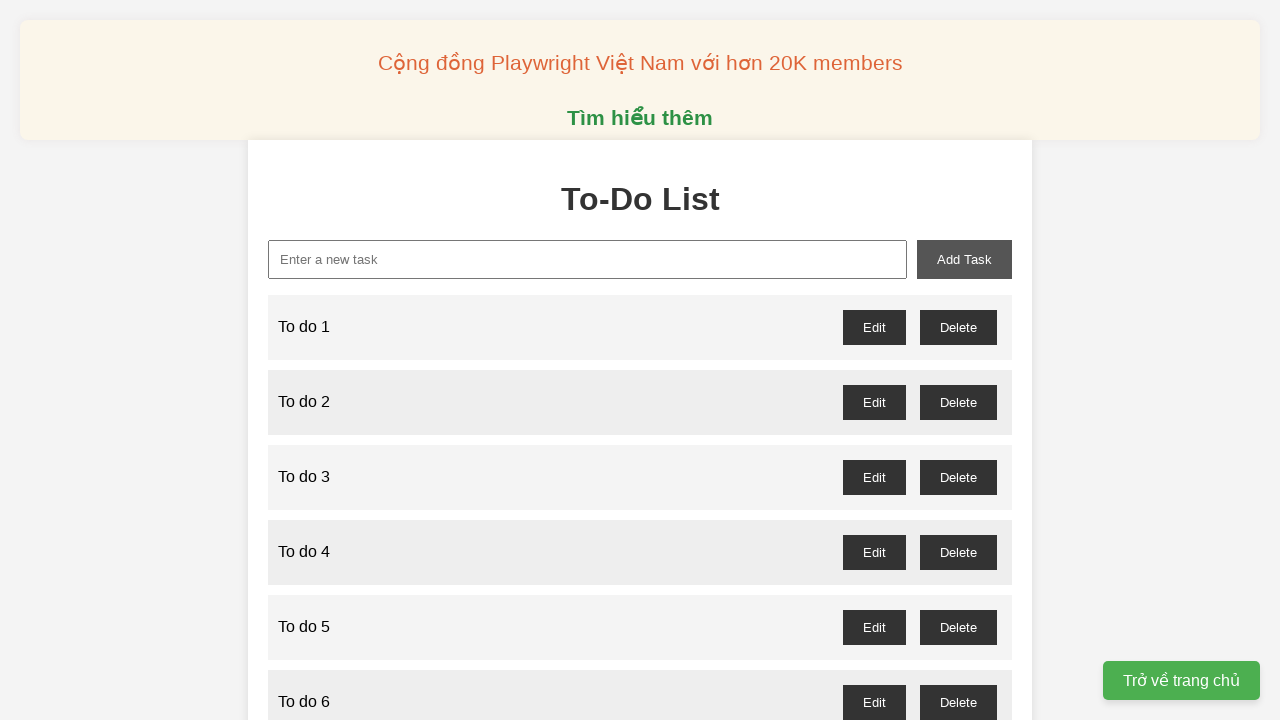

Filled new task input field with 'To do 74' on xpath=//input[@id='new-task']
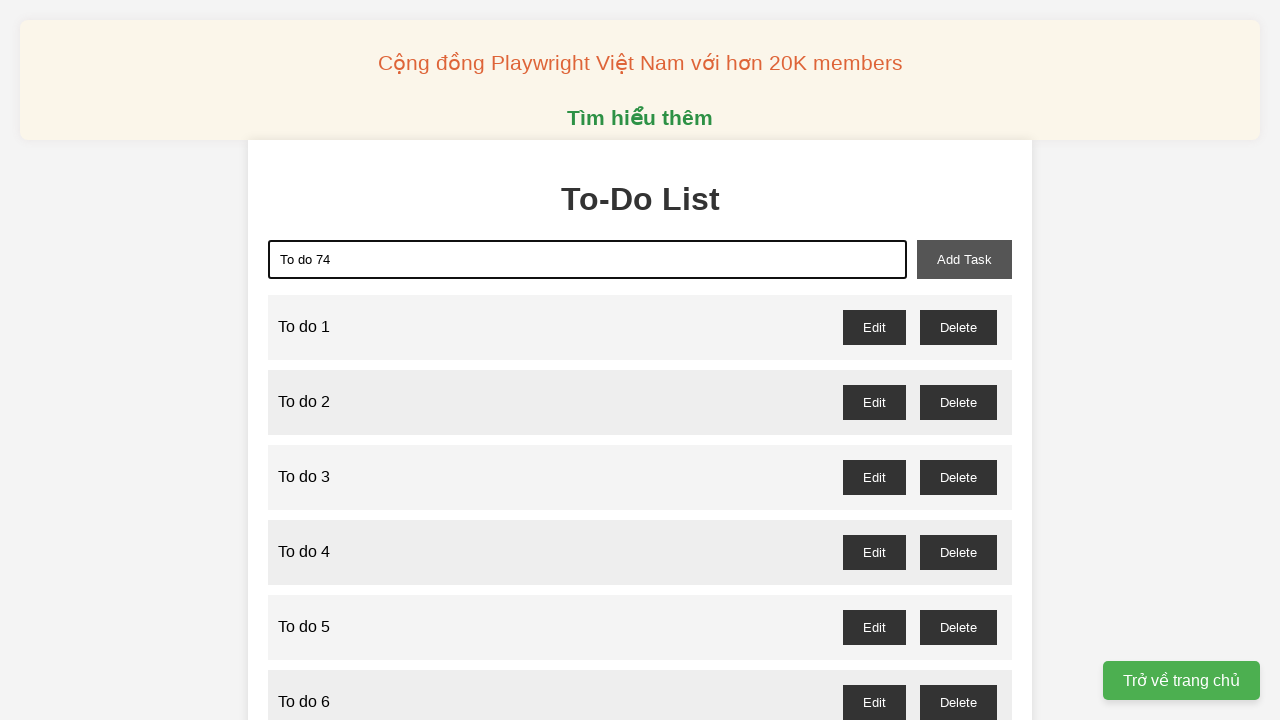

Clicked add task button to create todo item 74 at (964, 259) on xpath=//button[@id='add-task']
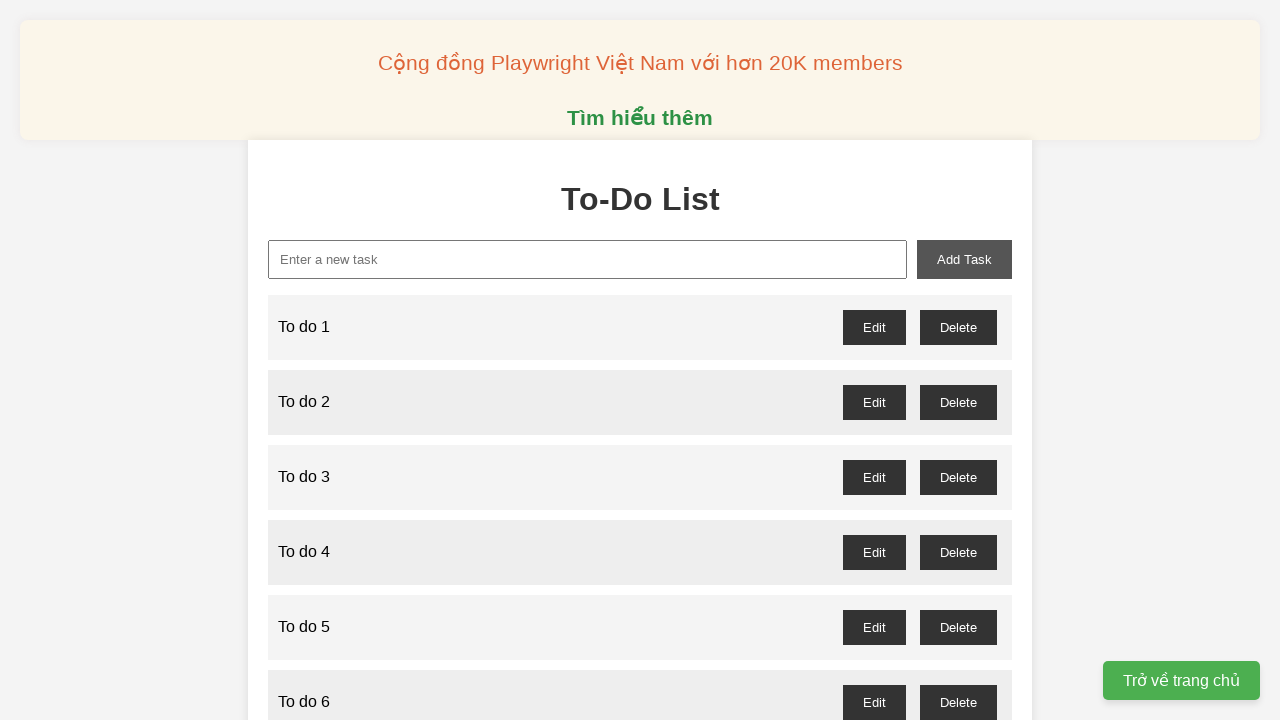

Filled new task input field with 'To do 75' on xpath=//input[@id='new-task']
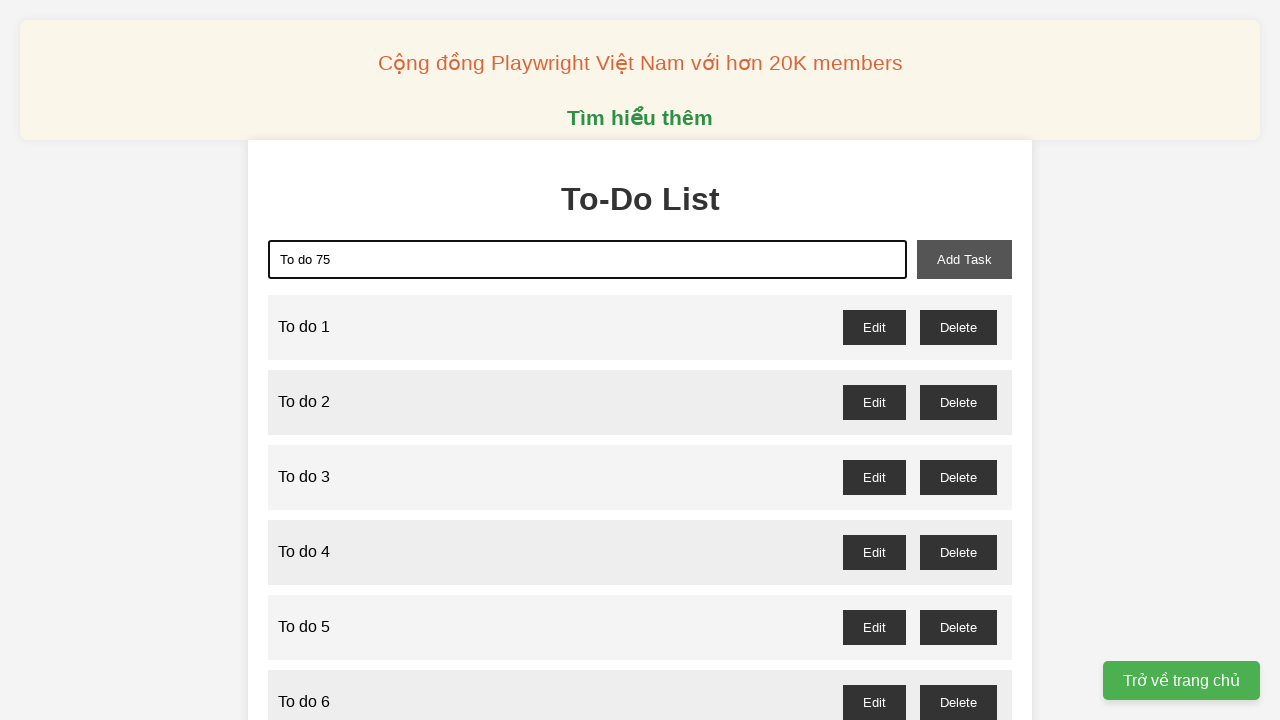

Clicked add task button to create todo item 75 at (964, 259) on xpath=//button[@id='add-task']
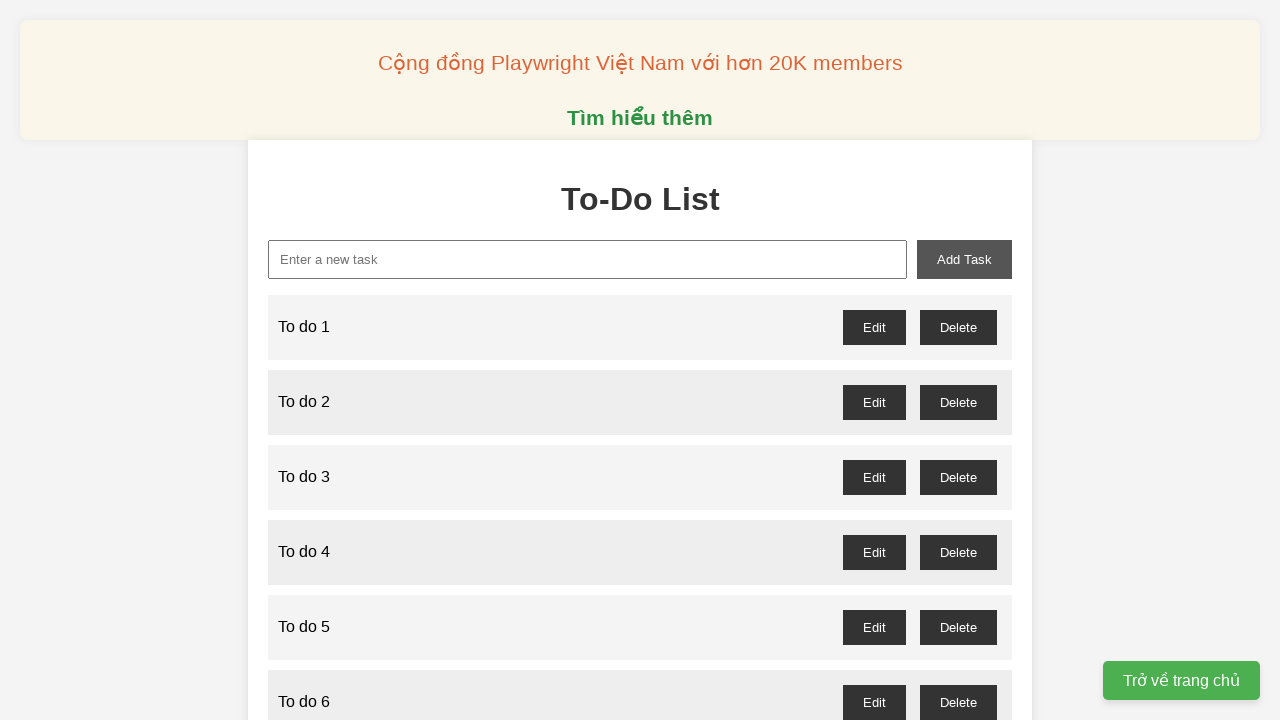

Filled new task input field with 'To do 76' on xpath=//input[@id='new-task']
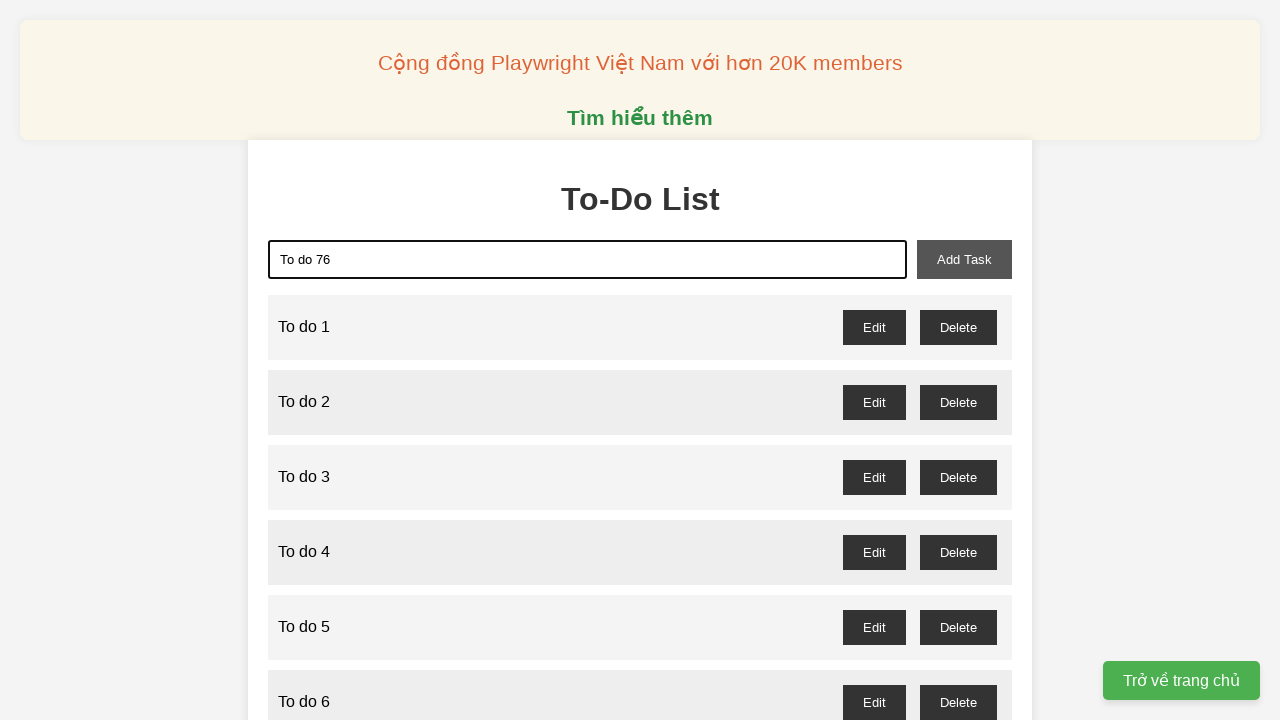

Clicked add task button to create todo item 76 at (964, 259) on xpath=//button[@id='add-task']
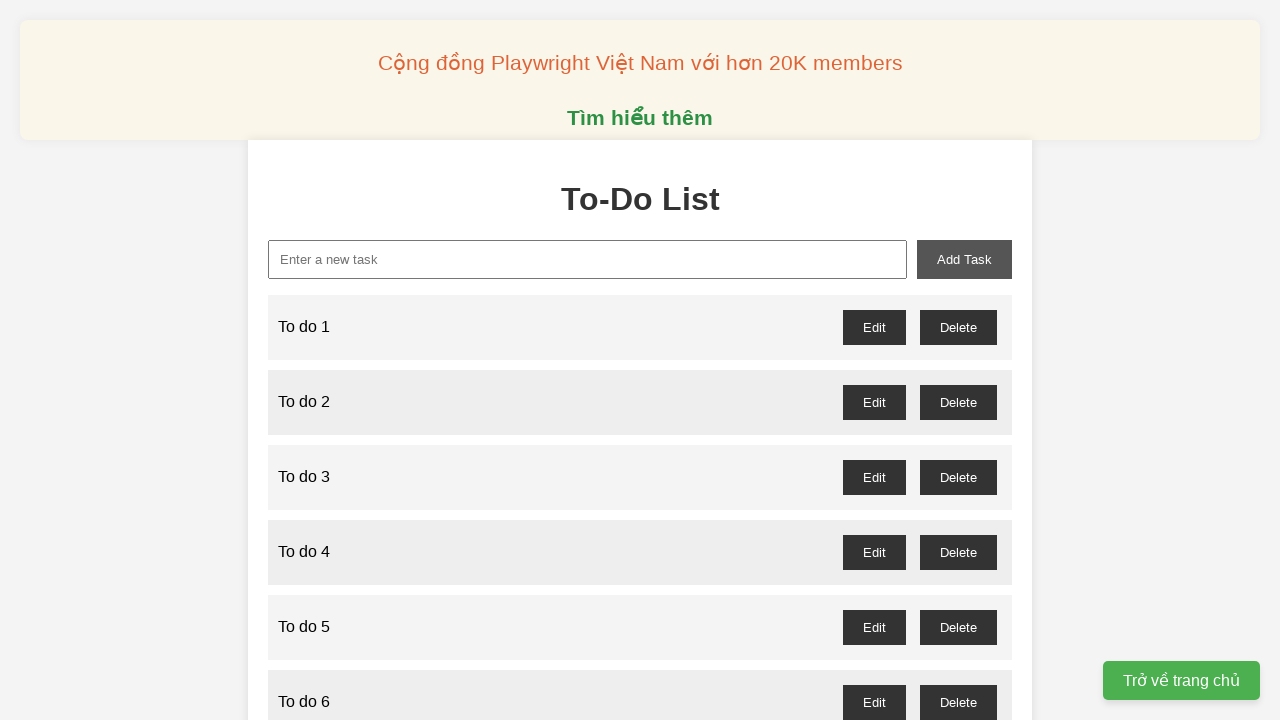

Filled new task input field with 'To do 77' on xpath=//input[@id='new-task']
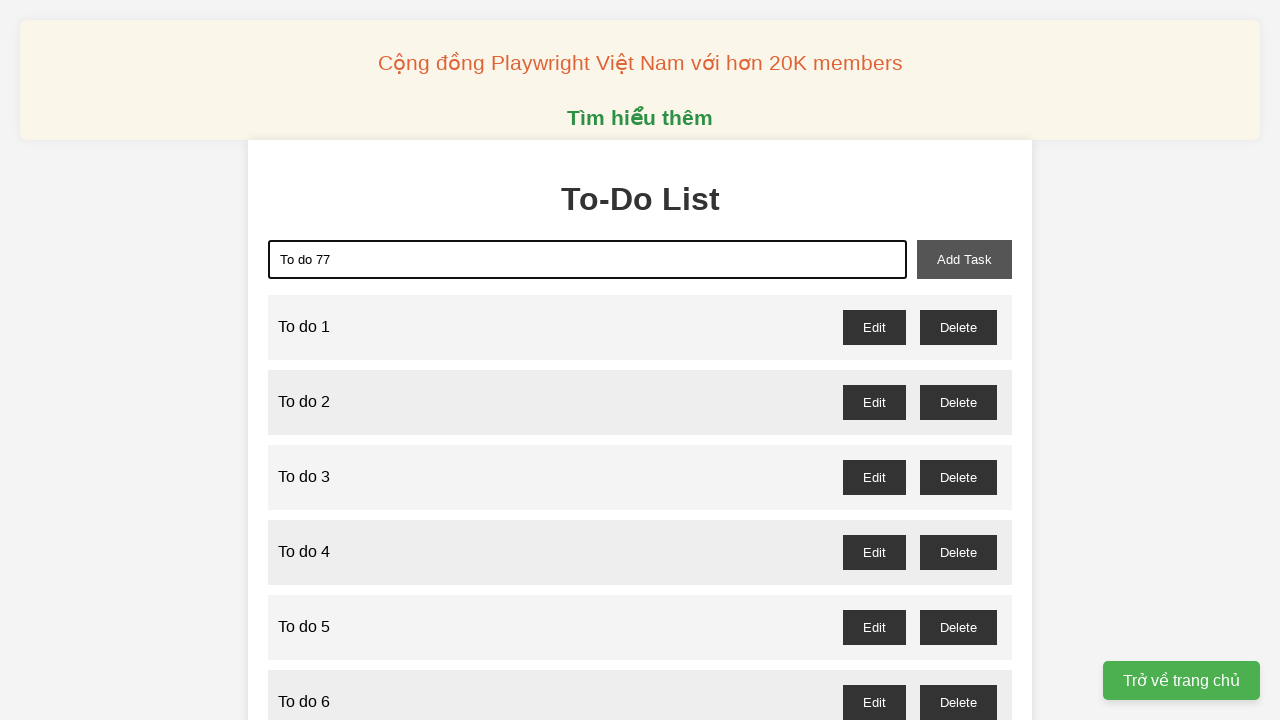

Clicked add task button to create todo item 77 at (964, 259) on xpath=//button[@id='add-task']
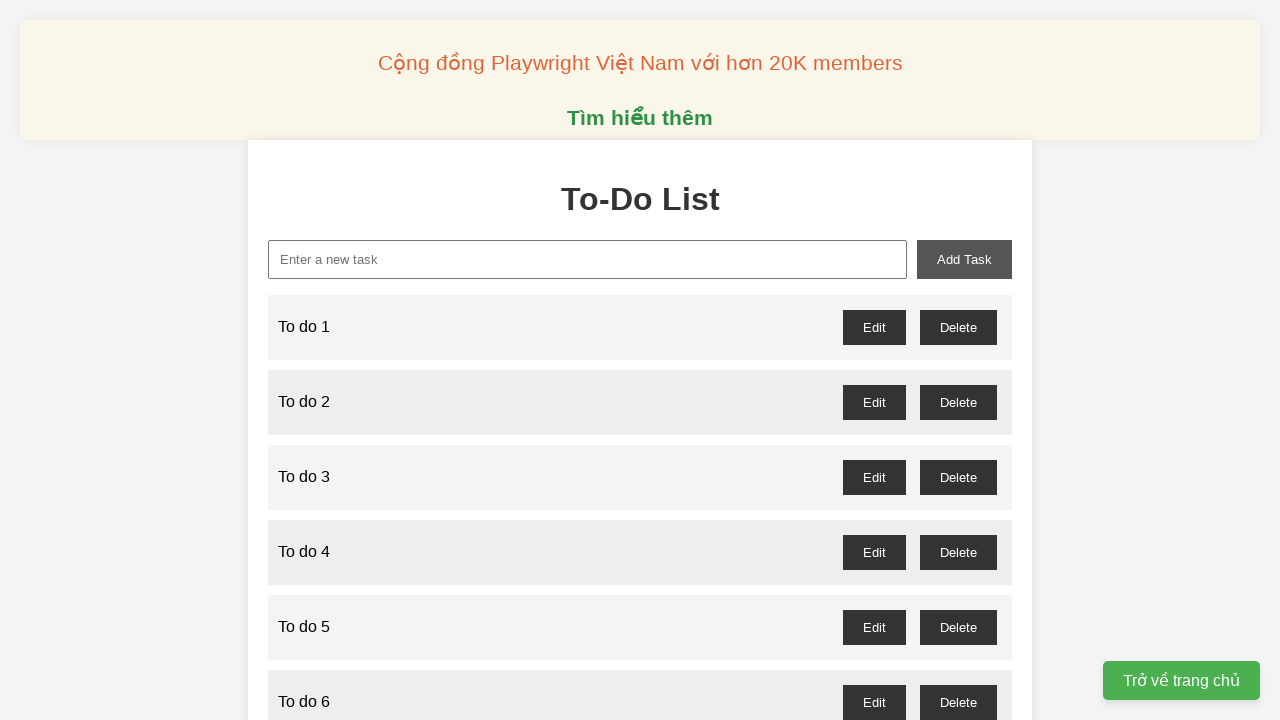

Filled new task input field with 'To do 78' on xpath=//input[@id='new-task']
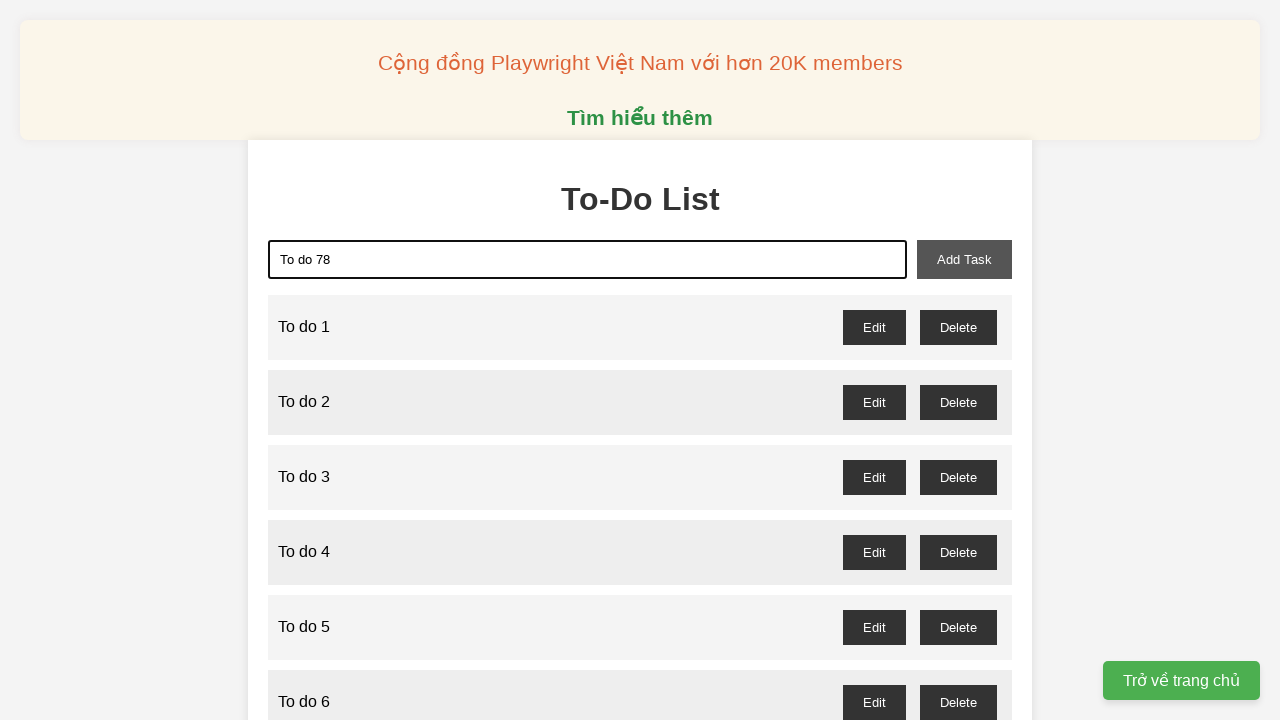

Clicked add task button to create todo item 78 at (964, 259) on xpath=//button[@id='add-task']
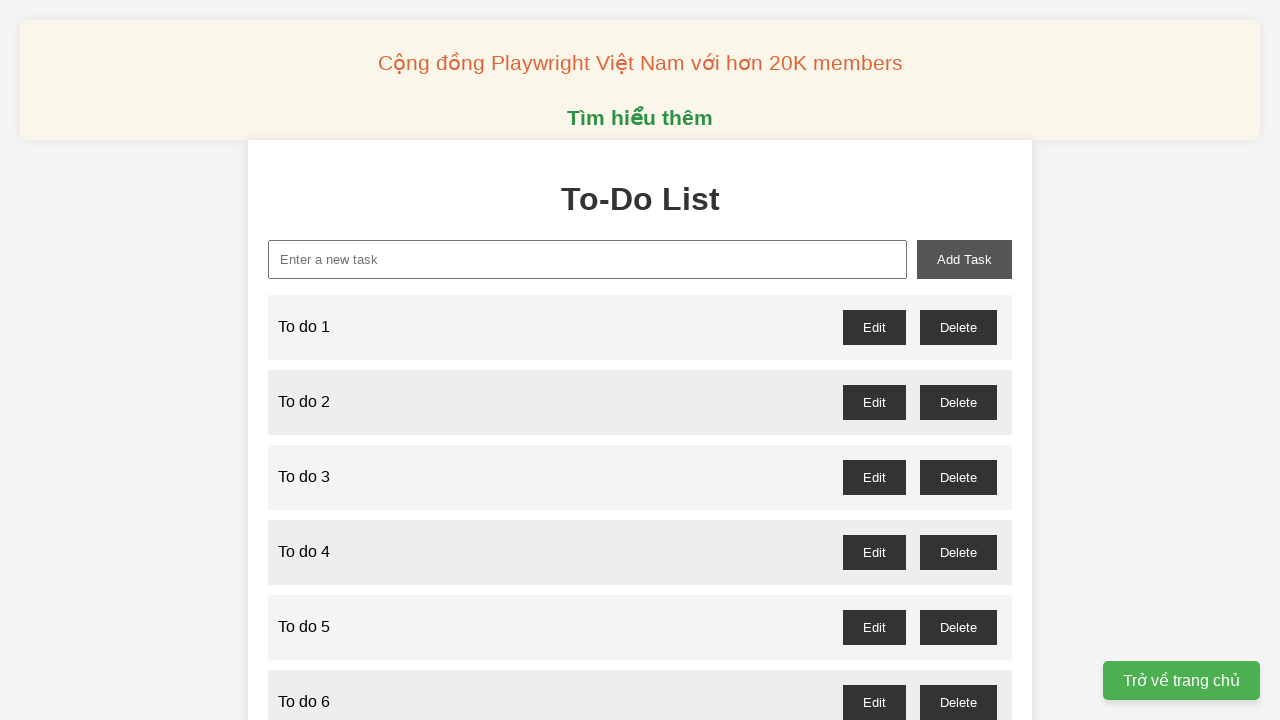

Filled new task input field with 'To do 79' on xpath=//input[@id='new-task']
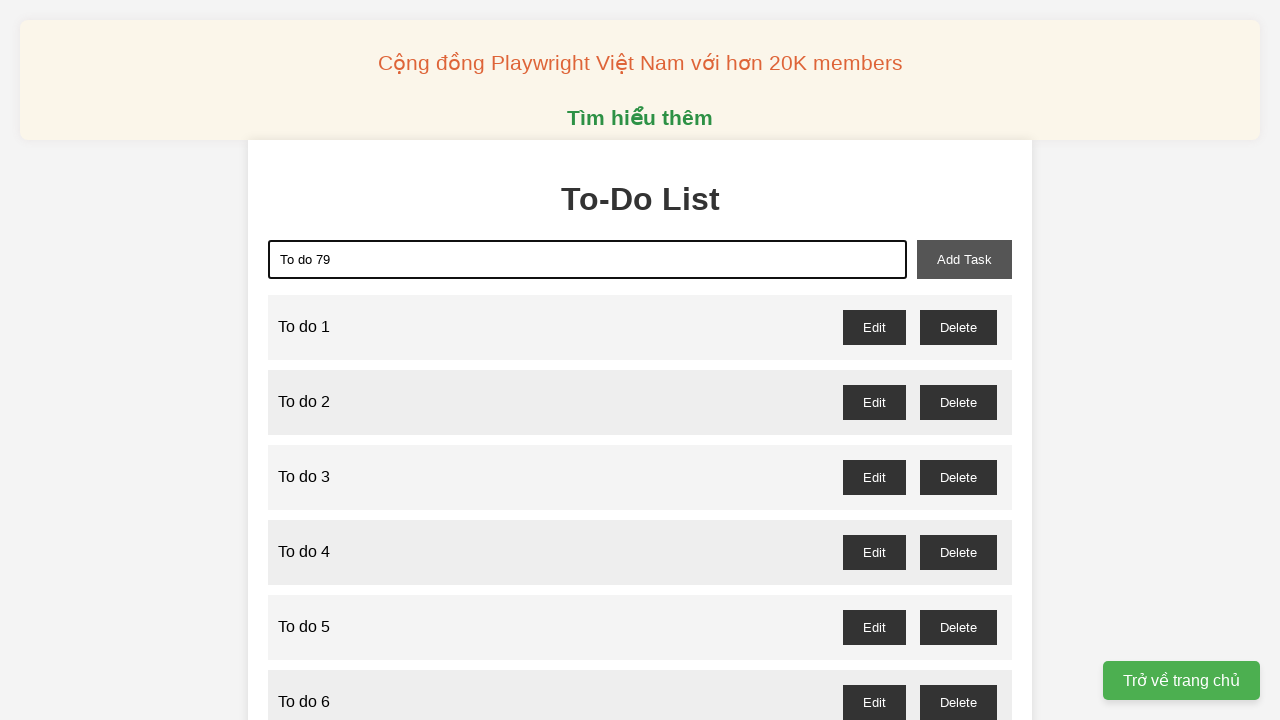

Clicked add task button to create todo item 79 at (964, 259) on xpath=//button[@id='add-task']
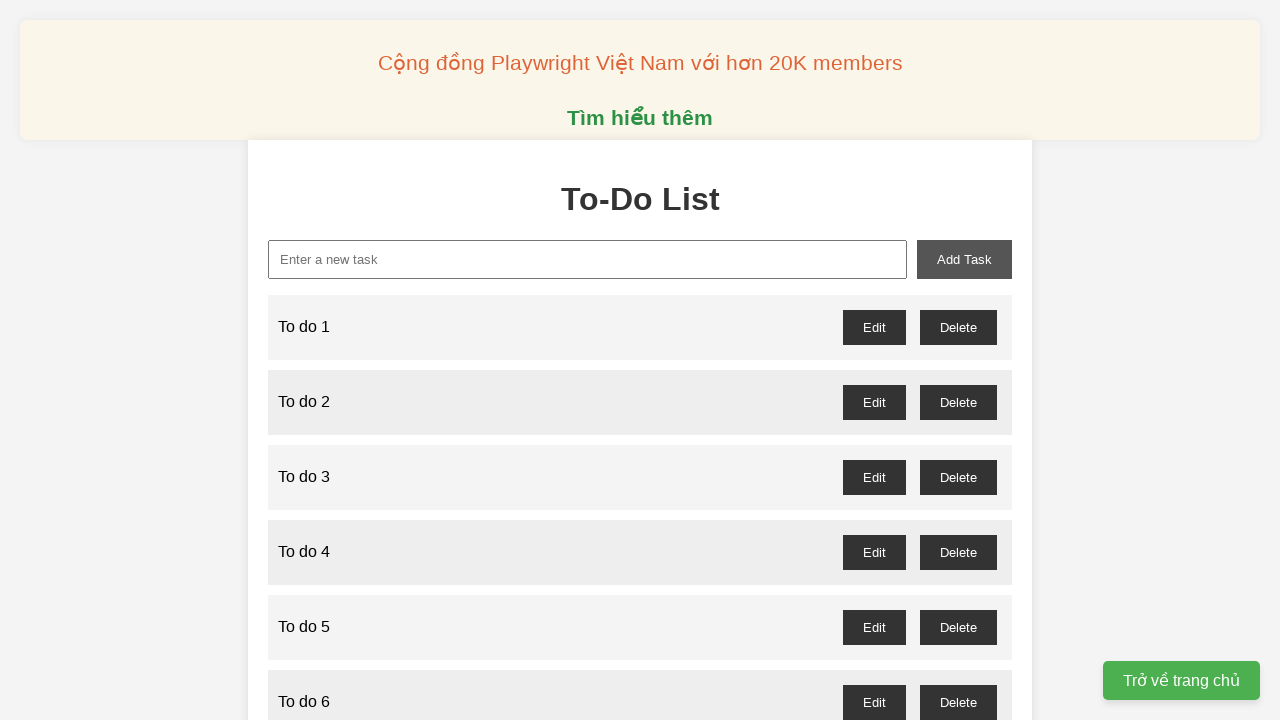

Filled new task input field with 'To do 80' on xpath=//input[@id='new-task']
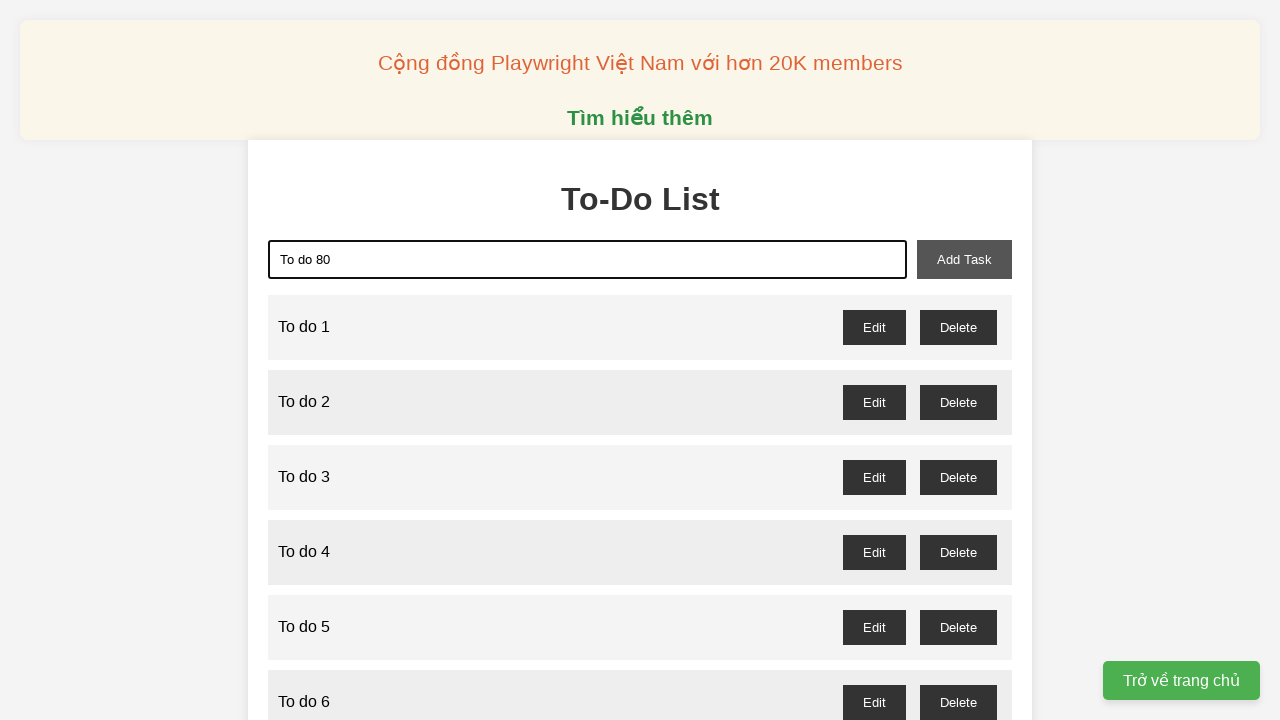

Clicked add task button to create todo item 80 at (964, 259) on xpath=//button[@id='add-task']
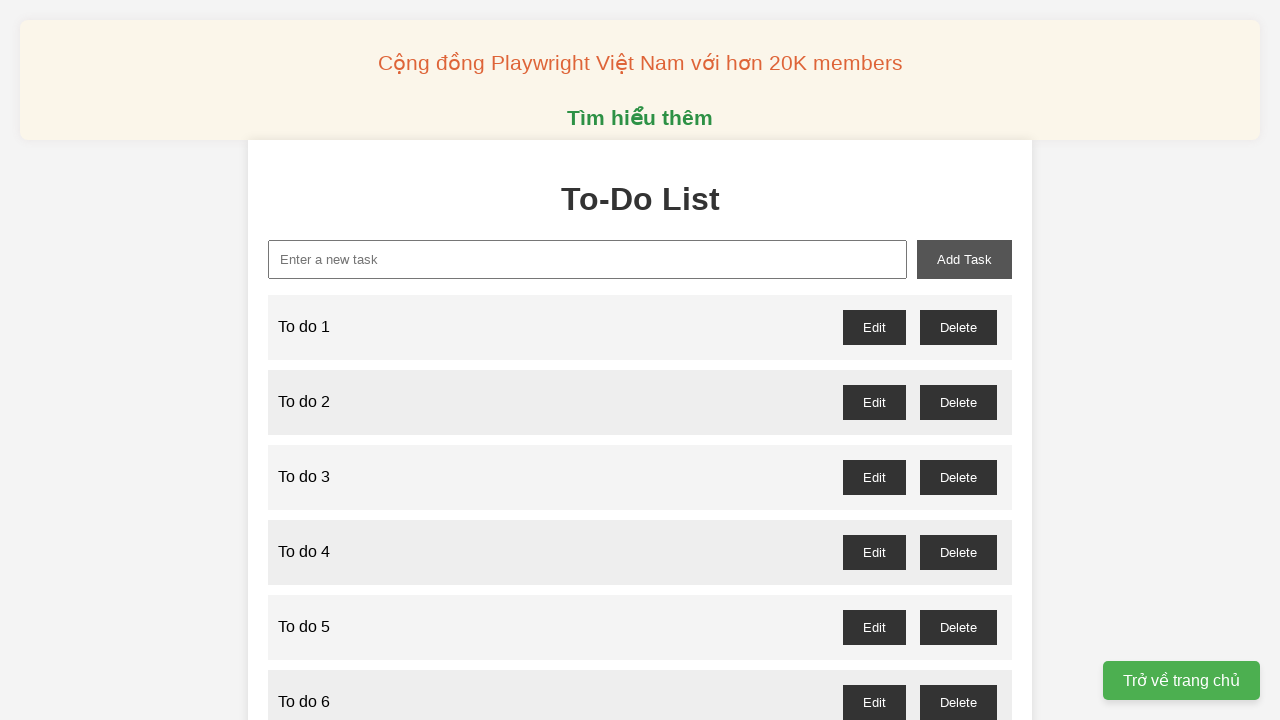

Filled new task input field with 'To do 81' on xpath=//input[@id='new-task']
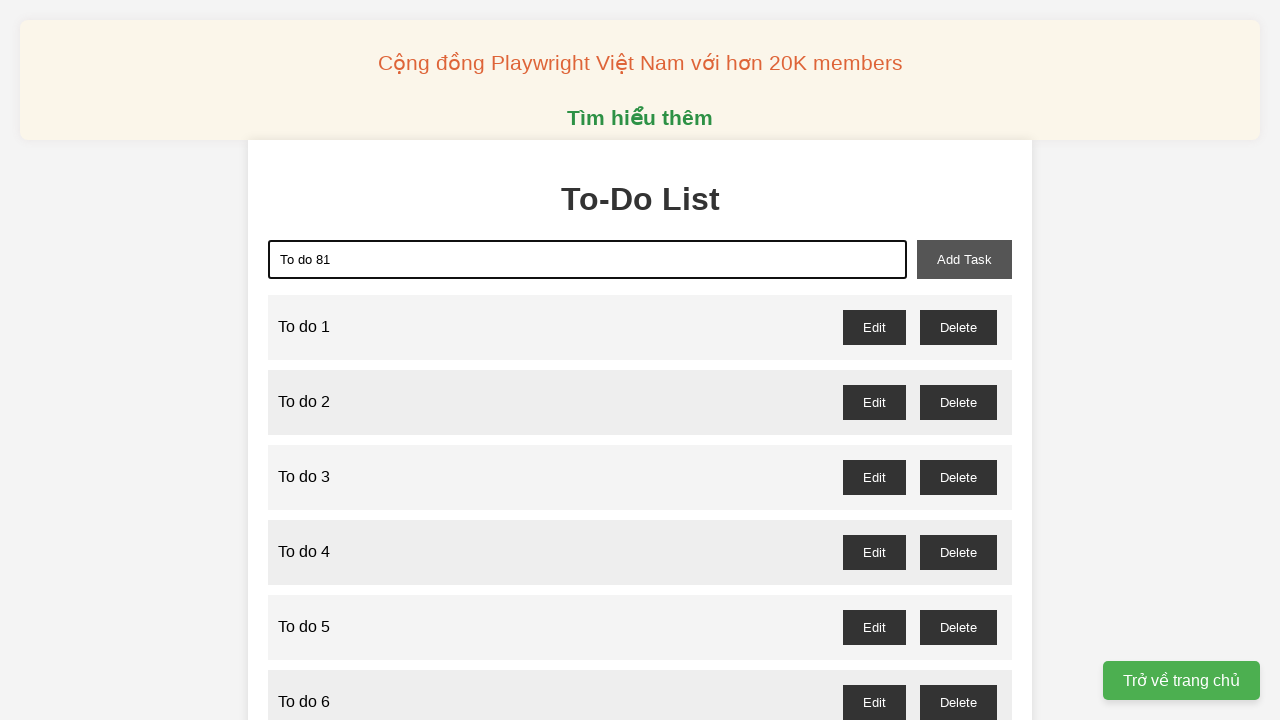

Clicked add task button to create todo item 81 at (964, 259) on xpath=//button[@id='add-task']
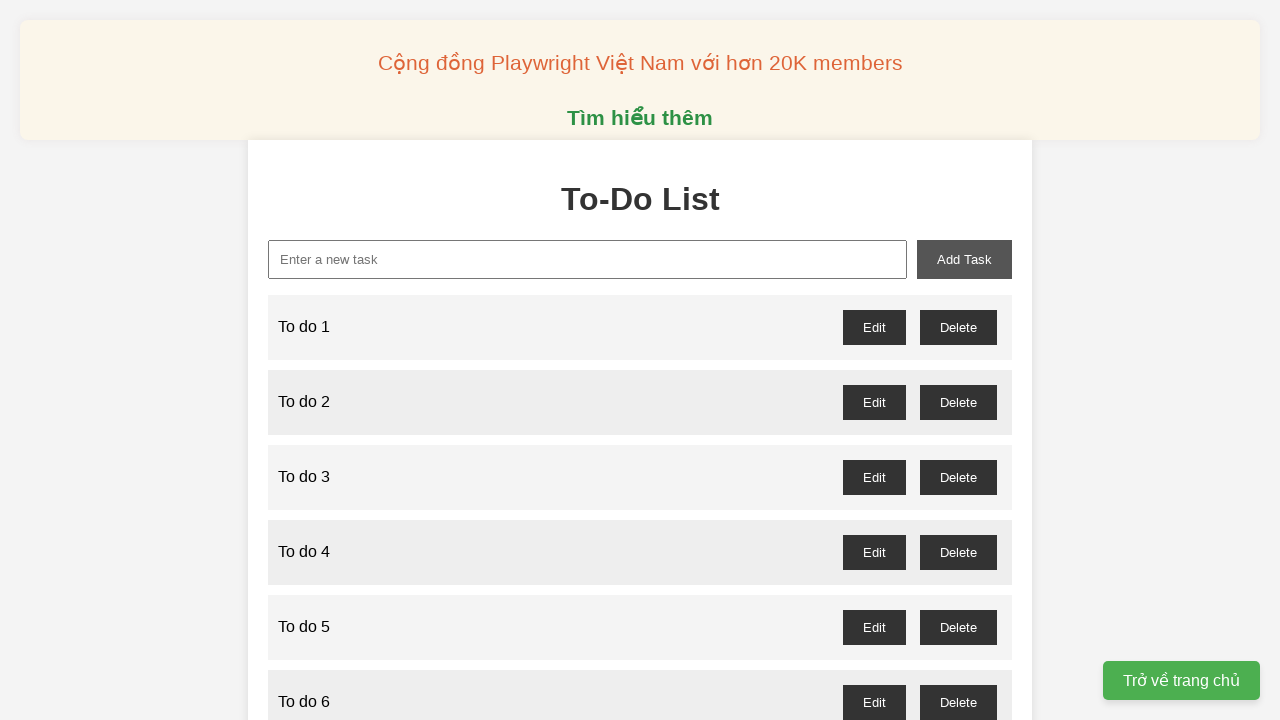

Filled new task input field with 'To do 82' on xpath=//input[@id='new-task']
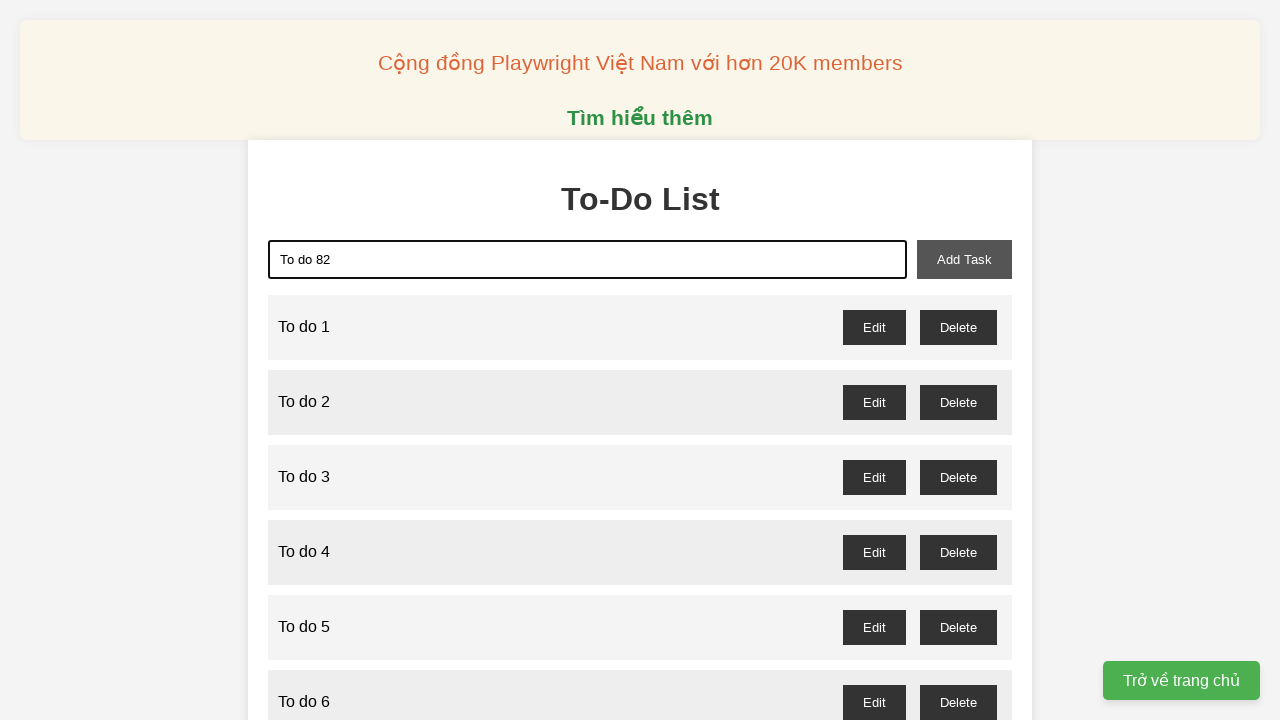

Clicked add task button to create todo item 82 at (964, 259) on xpath=//button[@id='add-task']
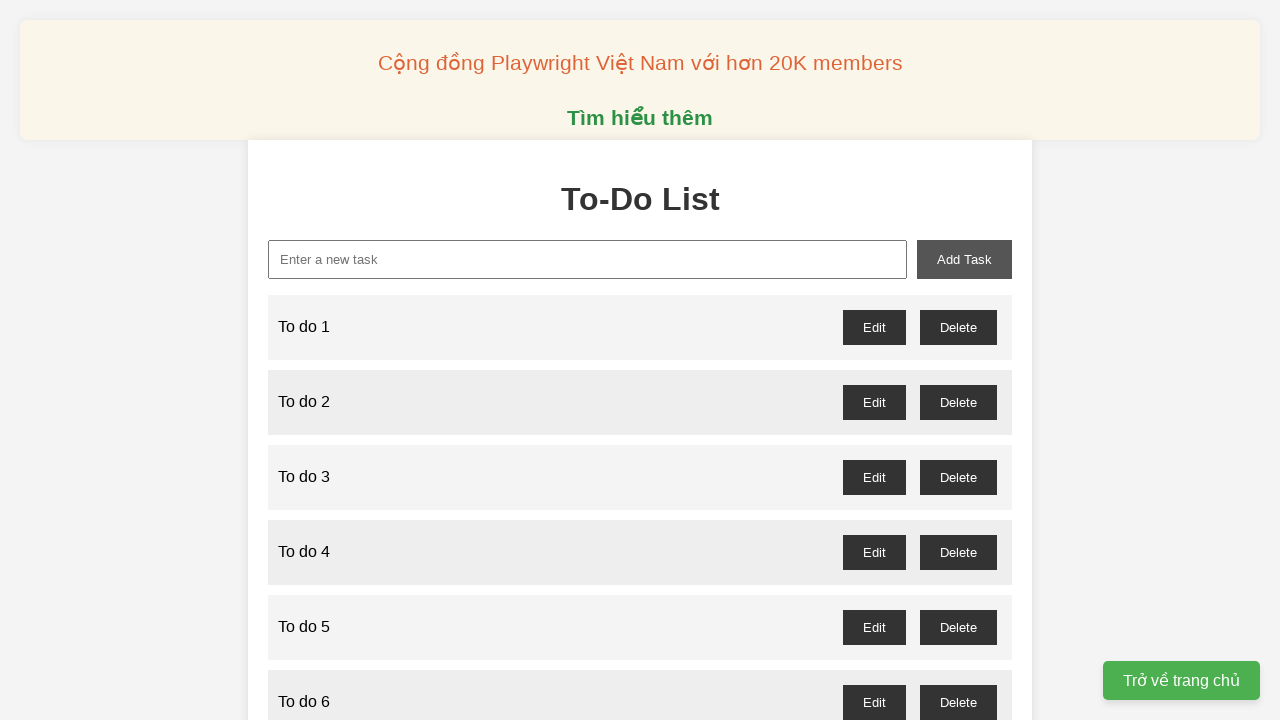

Filled new task input field with 'To do 83' on xpath=//input[@id='new-task']
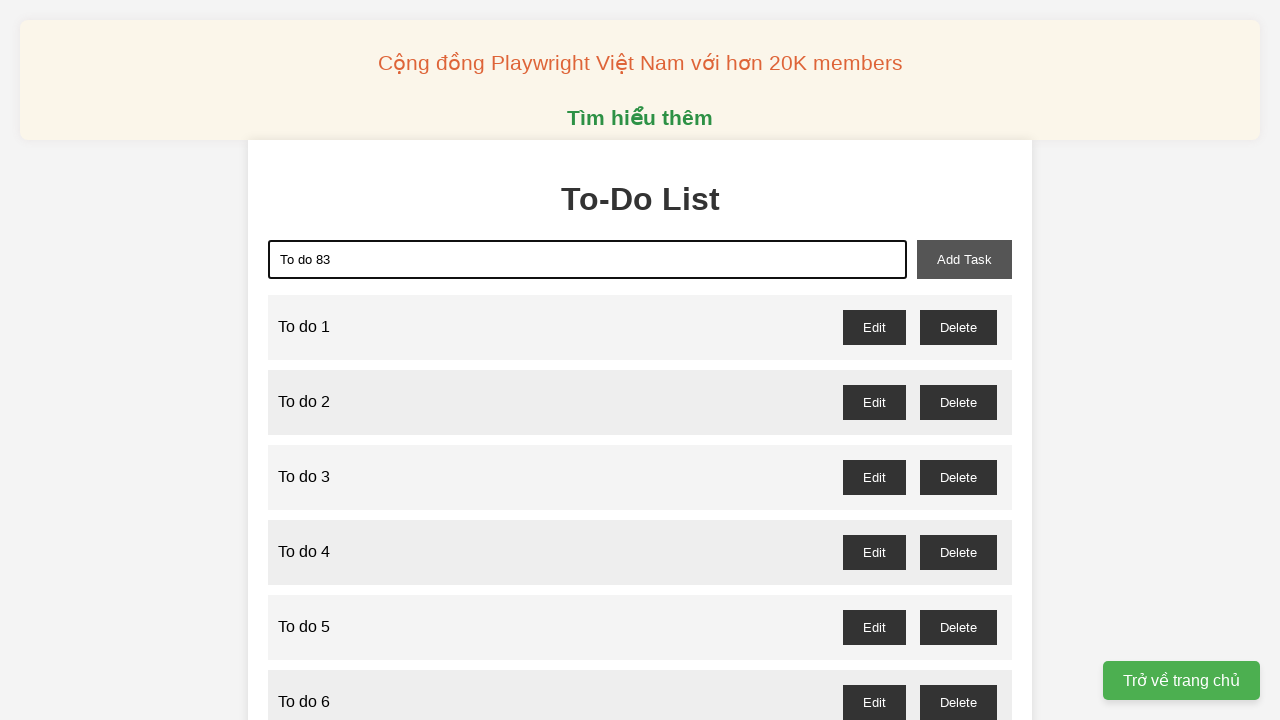

Clicked add task button to create todo item 83 at (964, 259) on xpath=//button[@id='add-task']
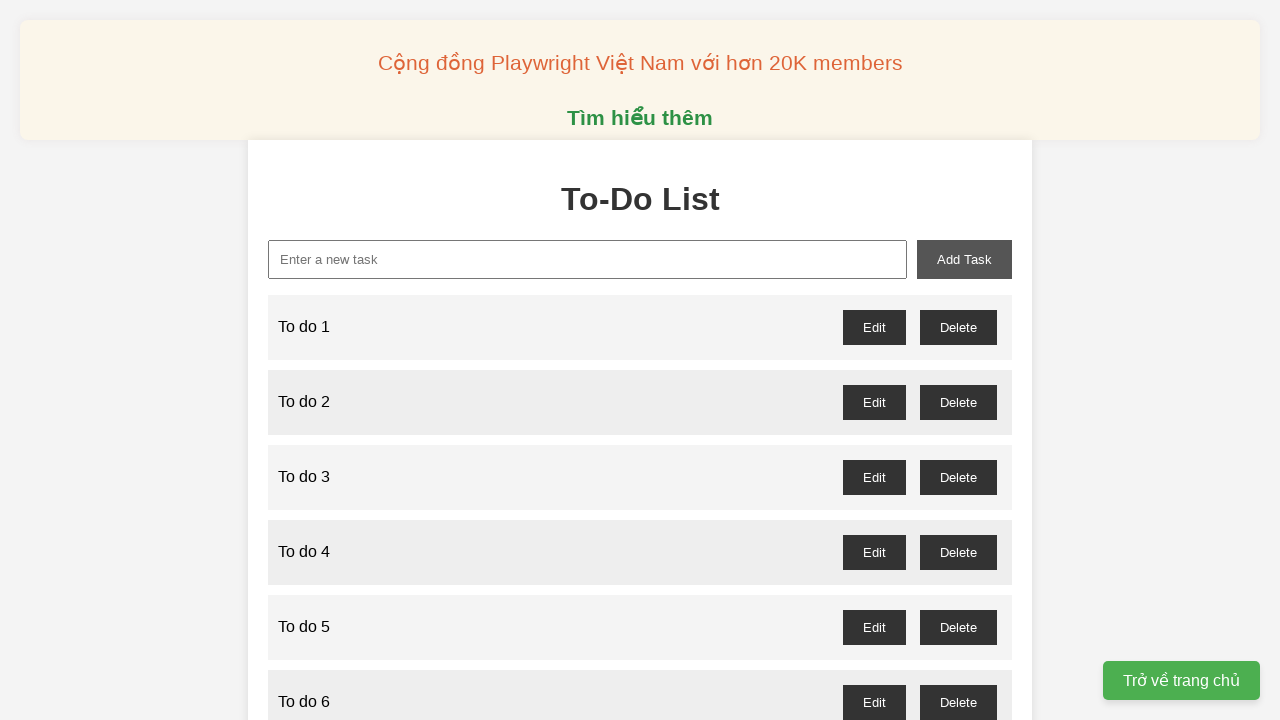

Filled new task input field with 'To do 84' on xpath=//input[@id='new-task']
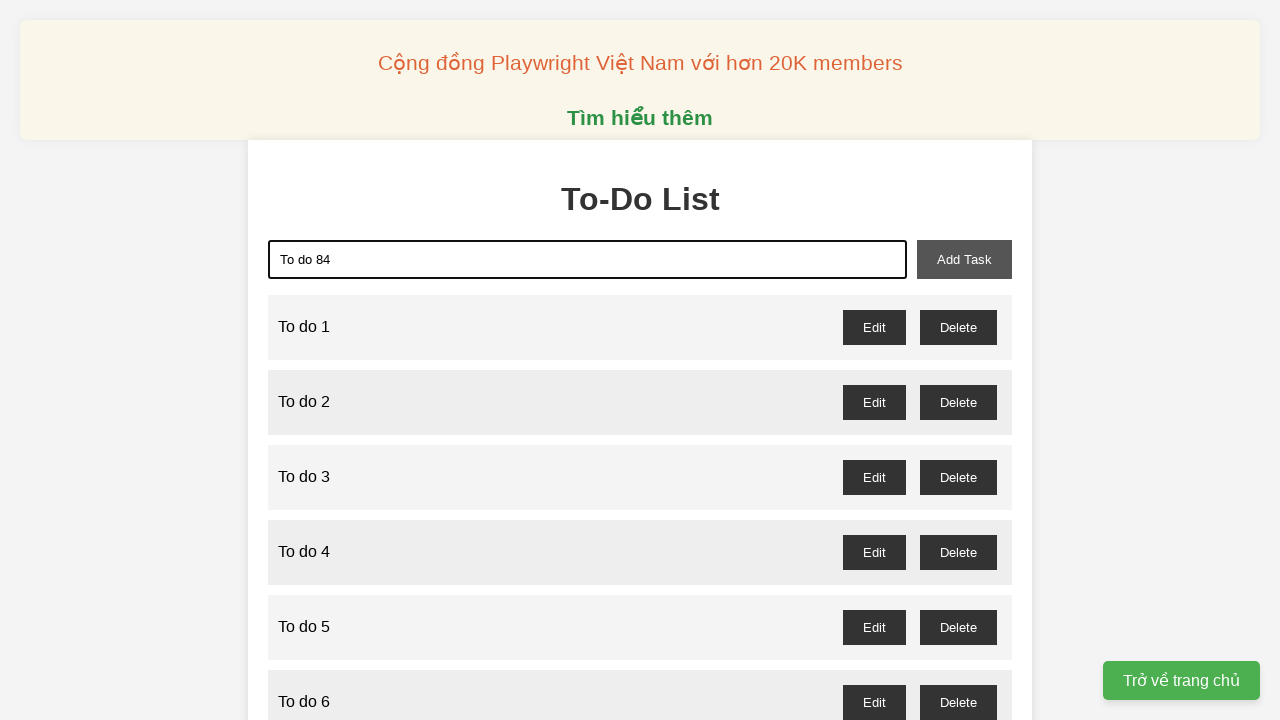

Clicked add task button to create todo item 84 at (964, 259) on xpath=//button[@id='add-task']
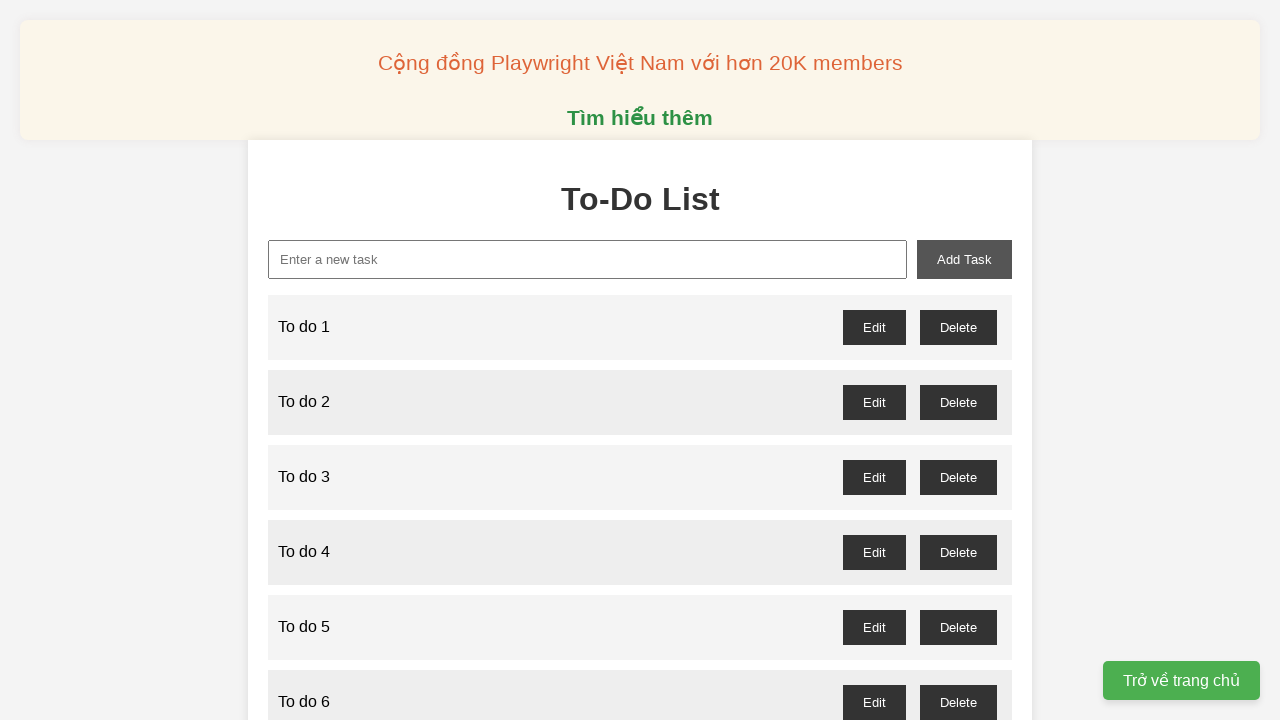

Filled new task input field with 'To do 85' on xpath=//input[@id='new-task']
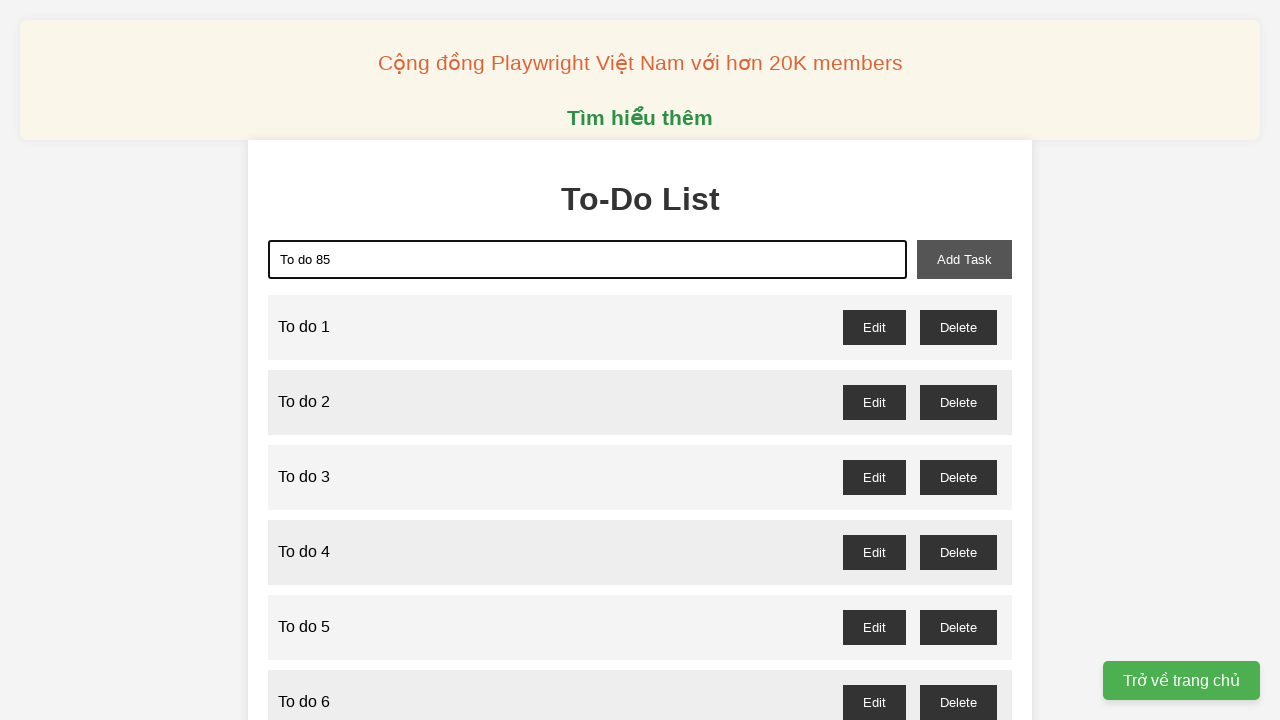

Clicked add task button to create todo item 85 at (964, 259) on xpath=//button[@id='add-task']
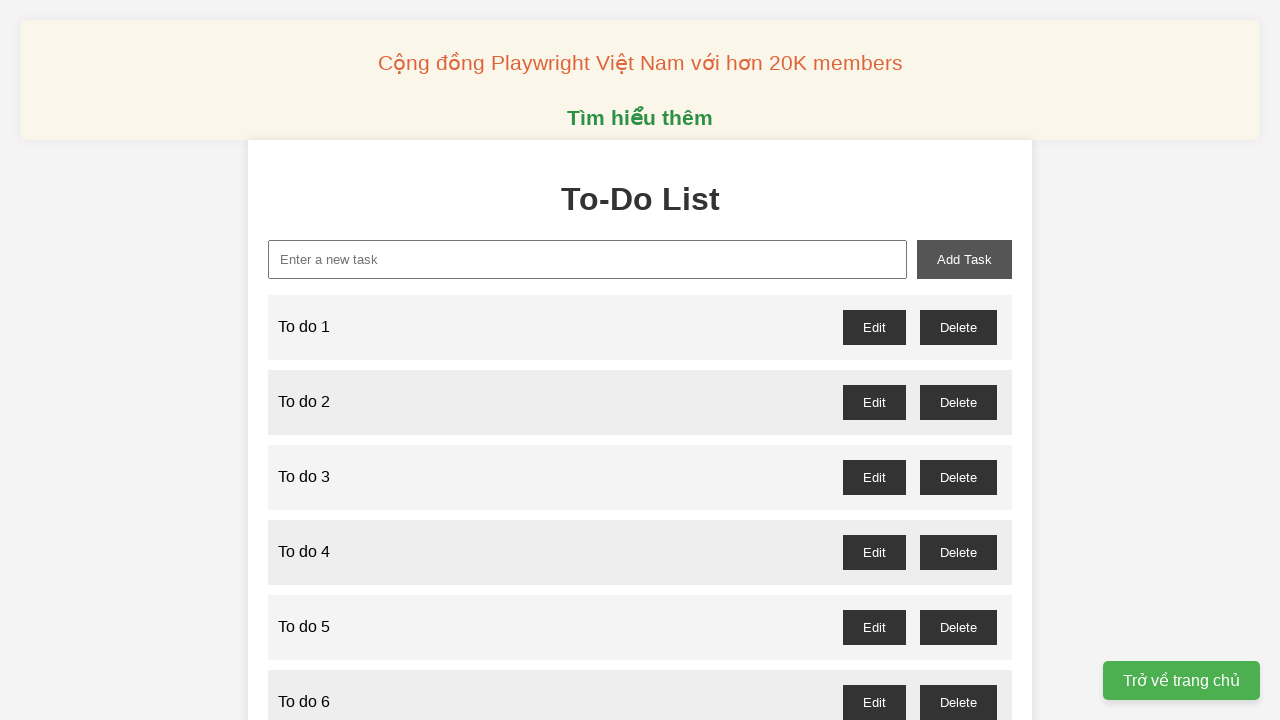

Filled new task input field with 'To do 86' on xpath=//input[@id='new-task']
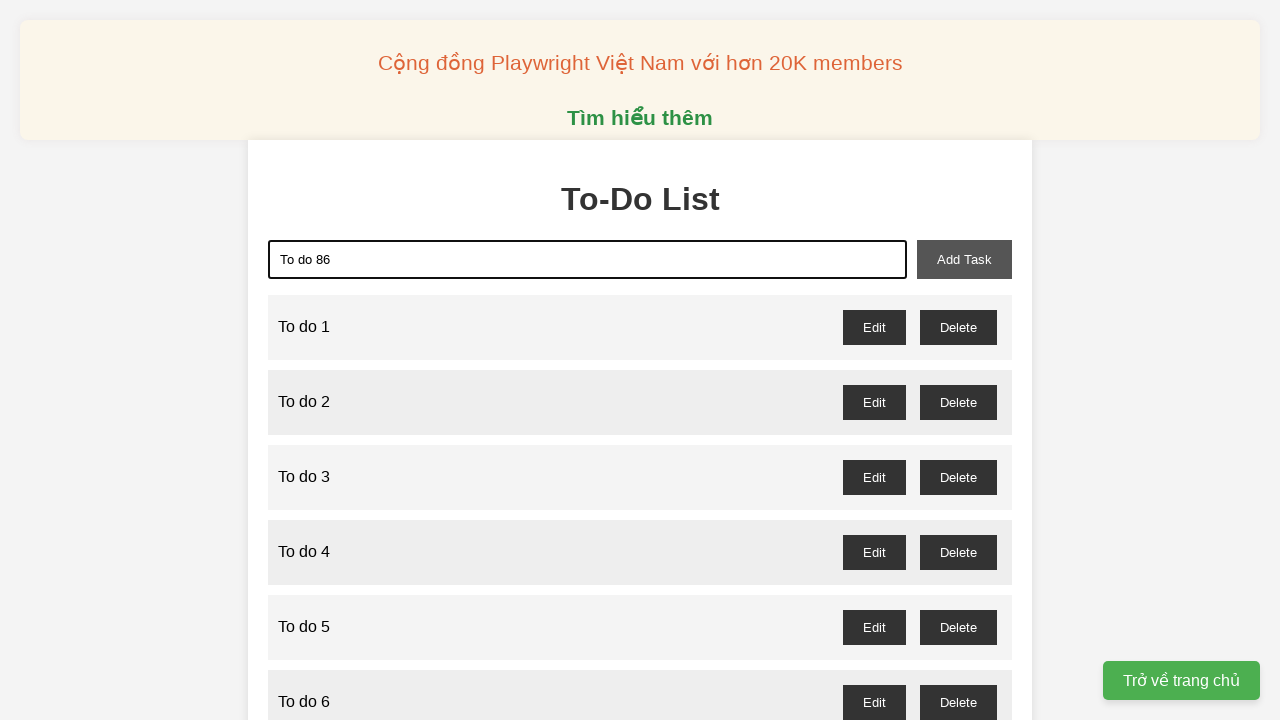

Clicked add task button to create todo item 86 at (964, 259) on xpath=//button[@id='add-task']
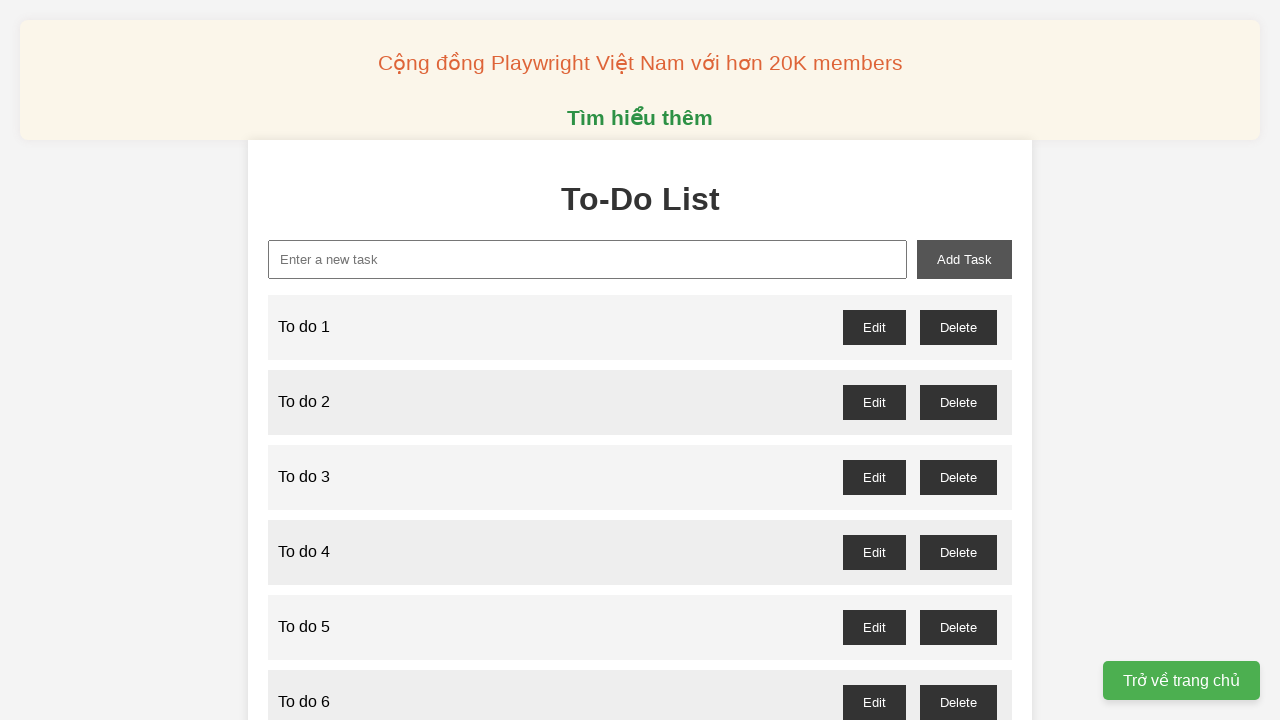

Filled new task input field with 'To do 87' on xpath=//input[@id='new-task']
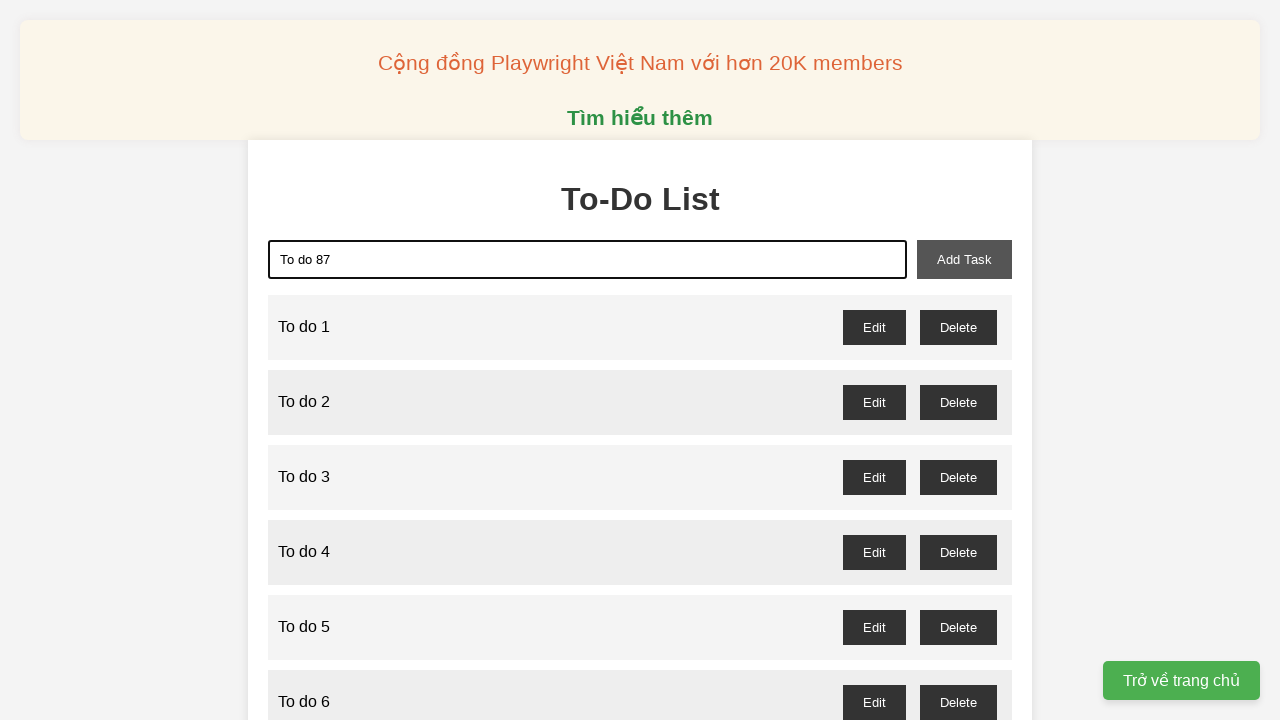

Clicked add task button to create todo item 87 at (964, 259) on xpath=//button[@id='add-task']
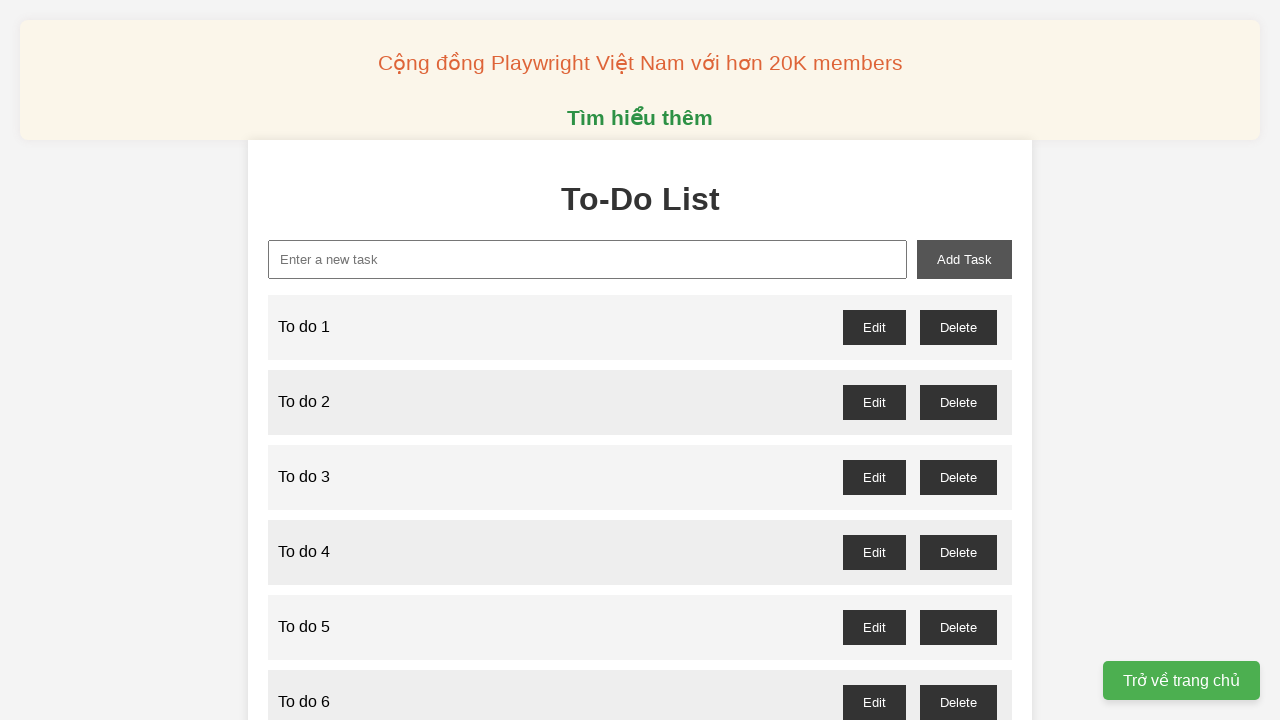

Filled new task input field with 'To do 88' on xpath=//input[@id='new-task']
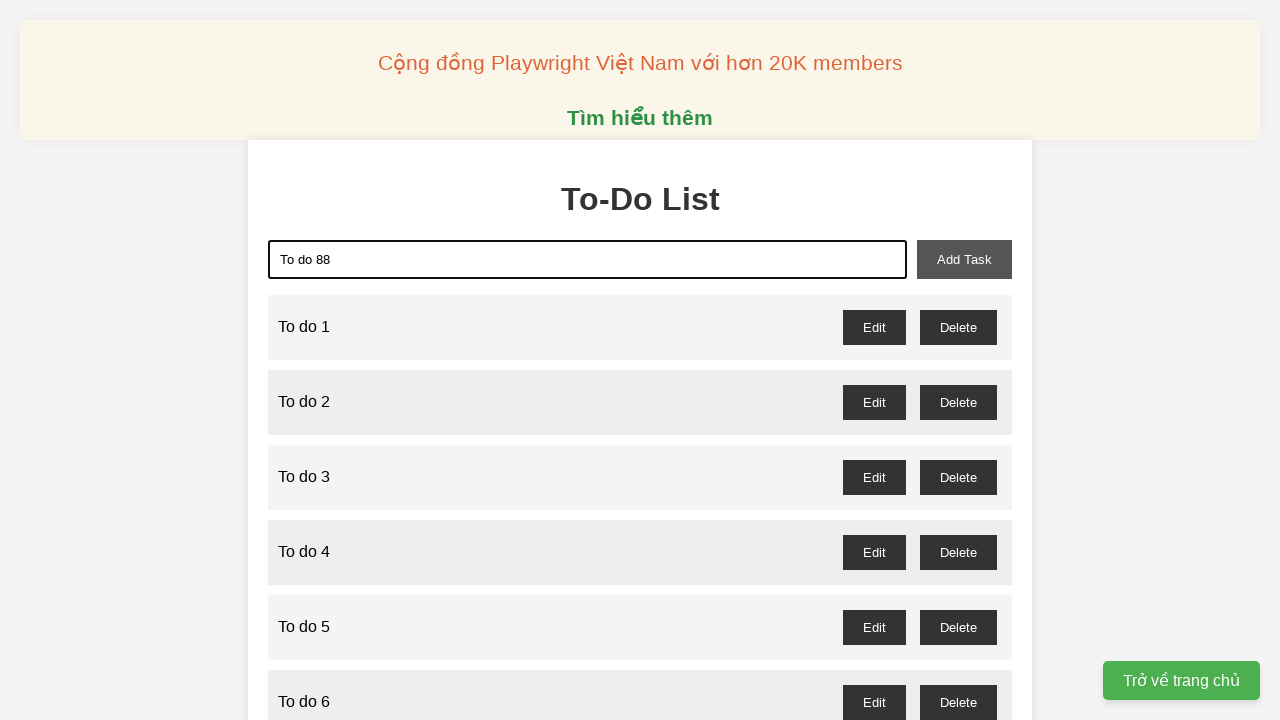

Clicked add task button to create todo item 88 at (964, 259) on xpath=//button[@id='add-task']
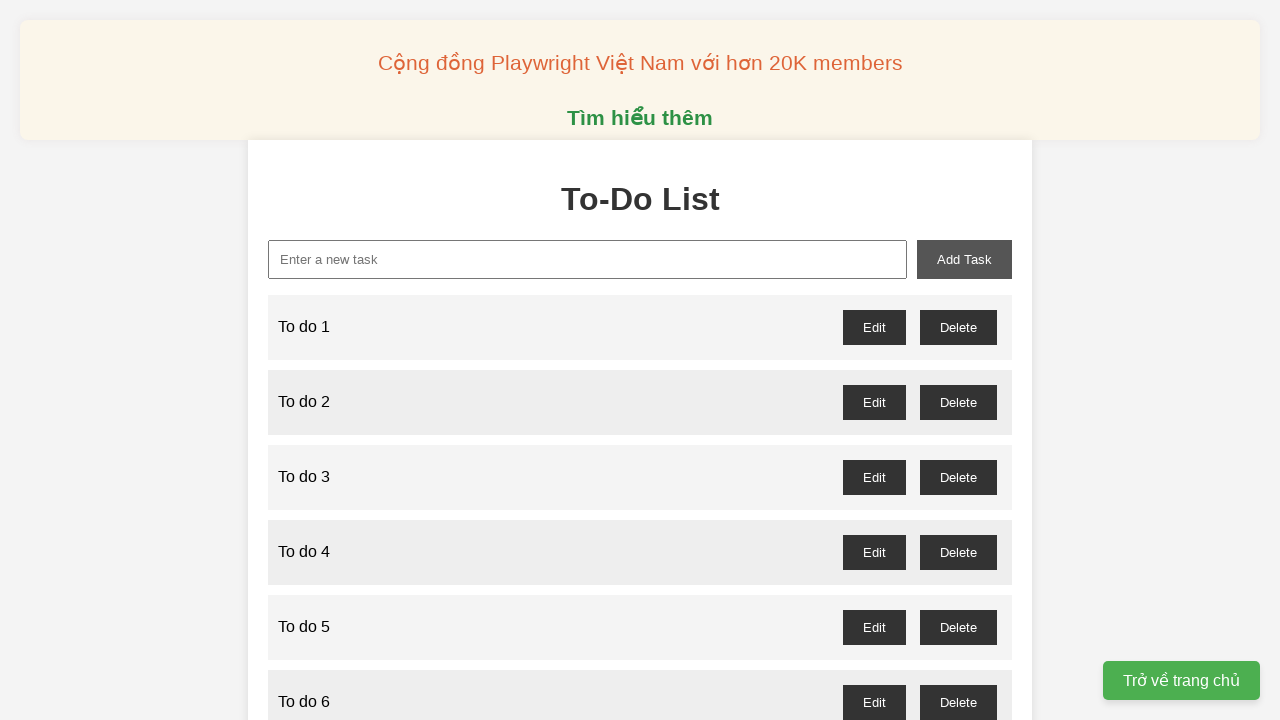

Filled new task input field with 'To do 89' on xpath=//input[@id='new-task']
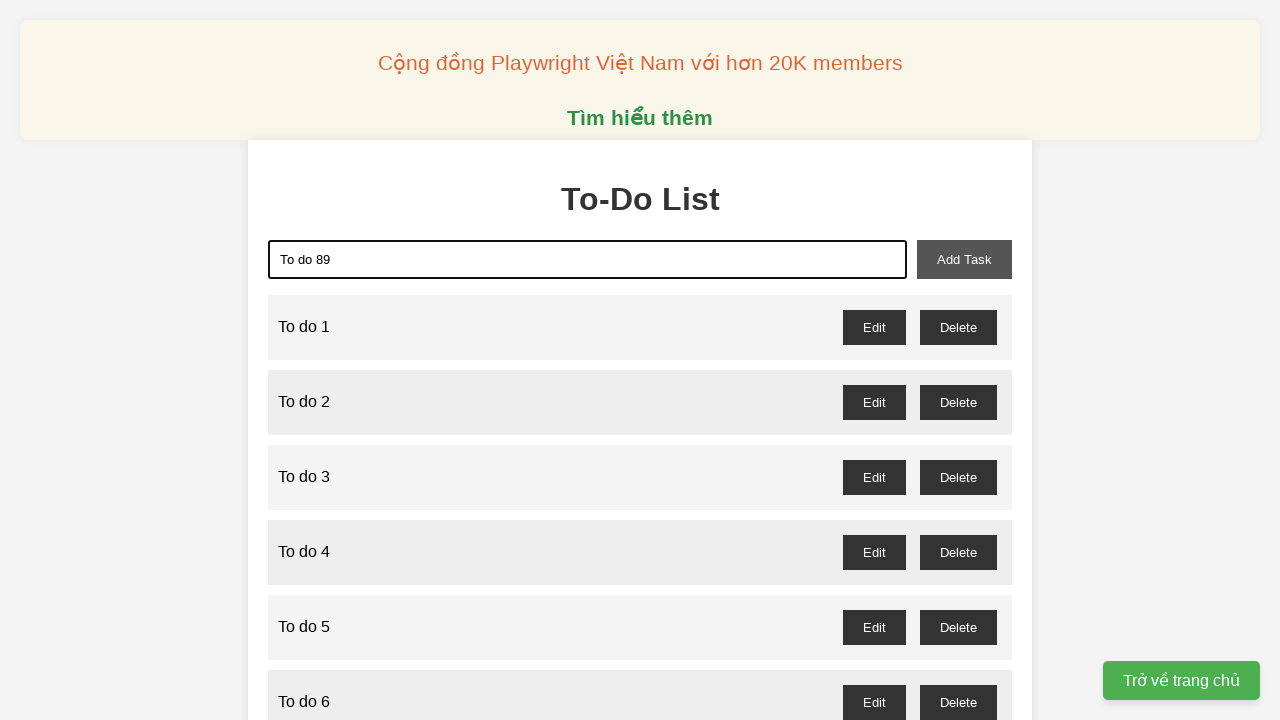

Clicked add task button to create todo item 89 at (964, 259) on xpath=//button[@id='add-task']
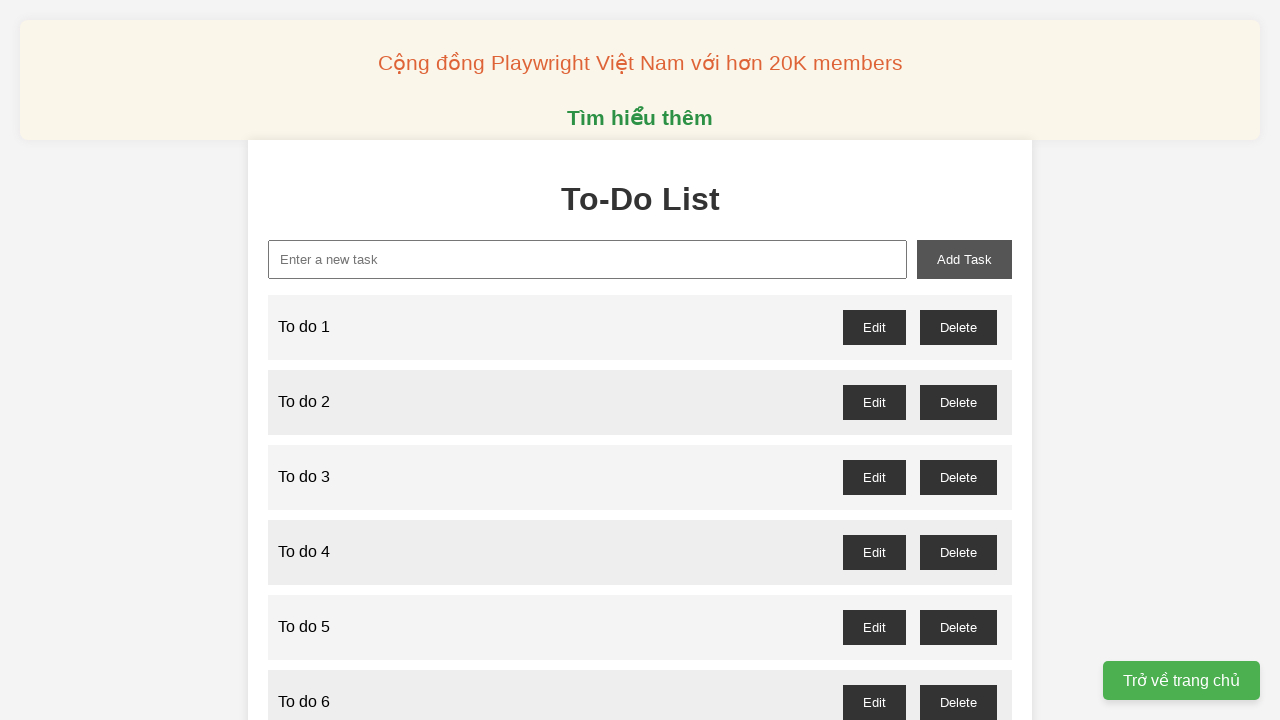

Filled new task input field with 'To do 90' on xpath=//input[@id='new-task']
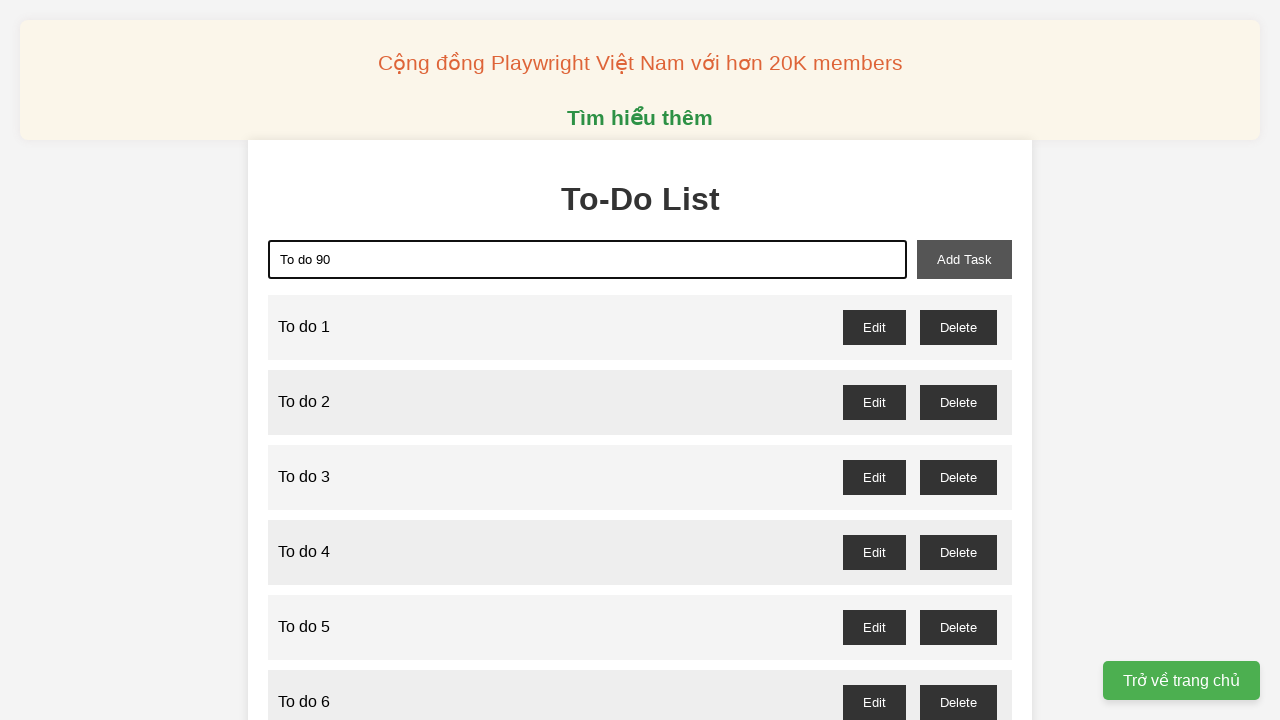

Clicked add task button to create todo item 90 at (964, 259) on xpath=//button[@id='add-task']
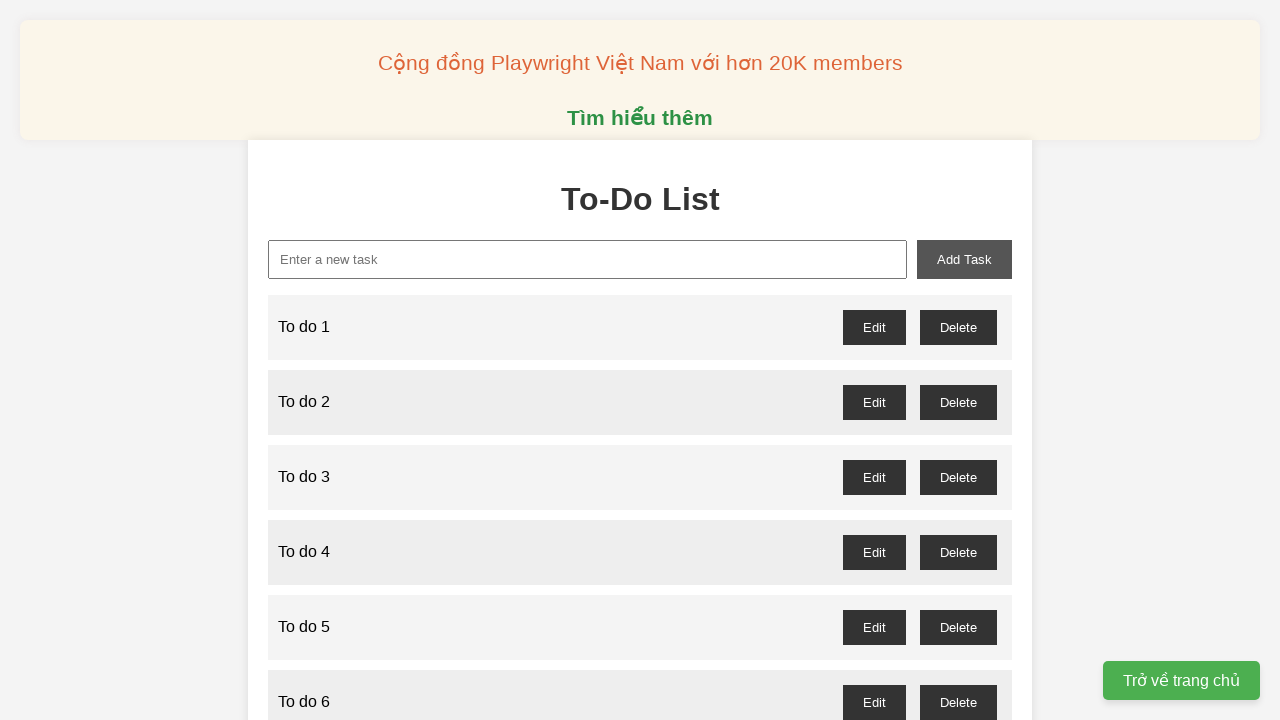

Filled new task input field with 'To do 91' on xpath=//input[@id='new-task']
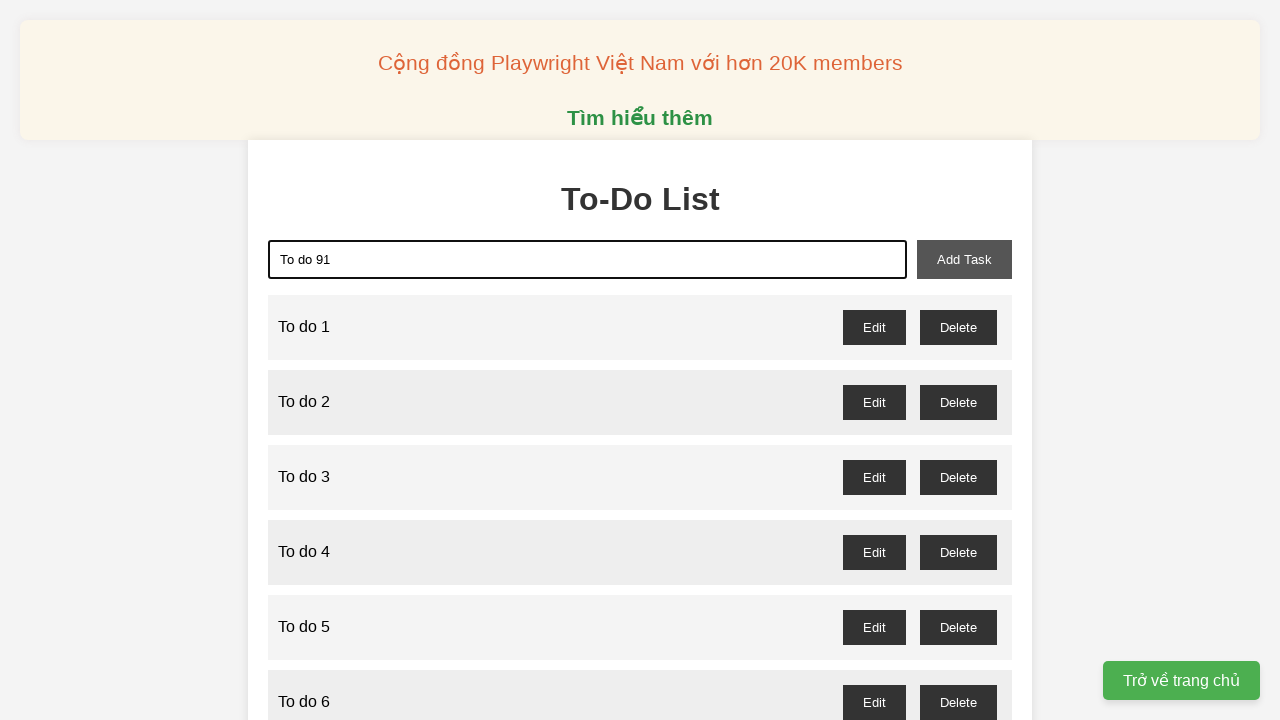

Clicked add task button to create todo item 91 at (964, 259) on xpath=//button[@id='add-task']
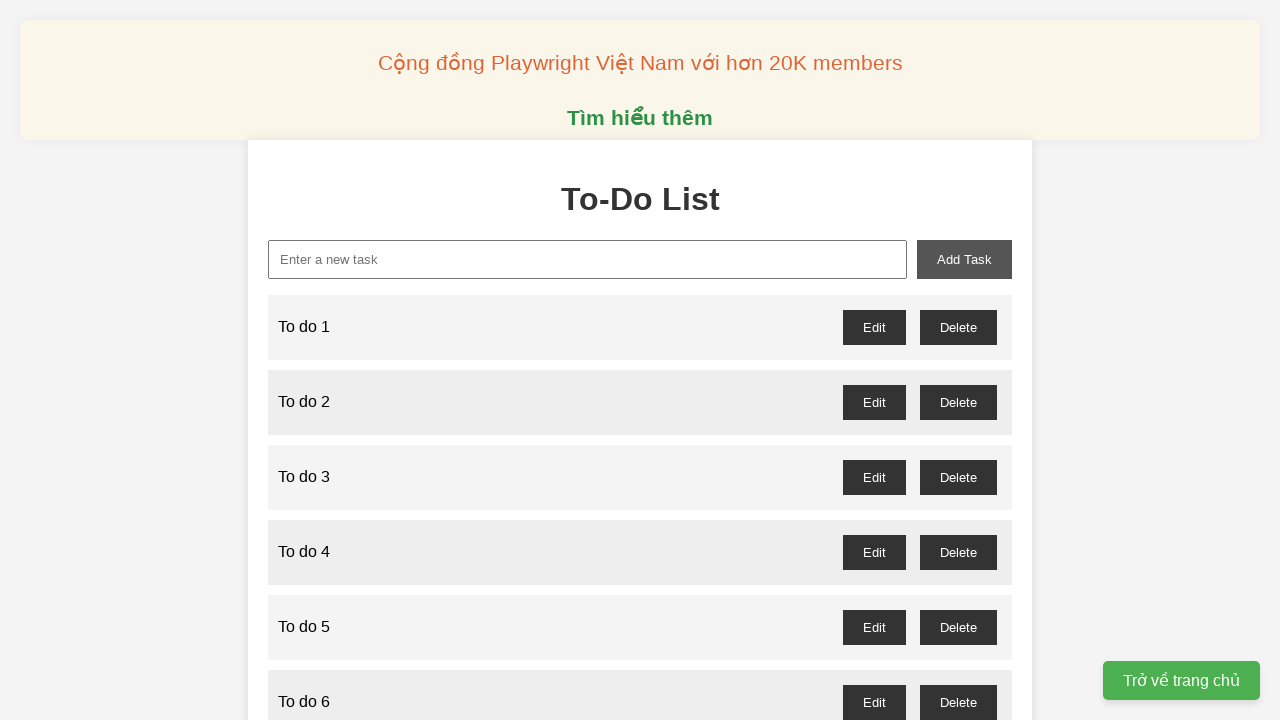

Filled new task input field with 'To do 92' on xpath=//input[@id='new-task']
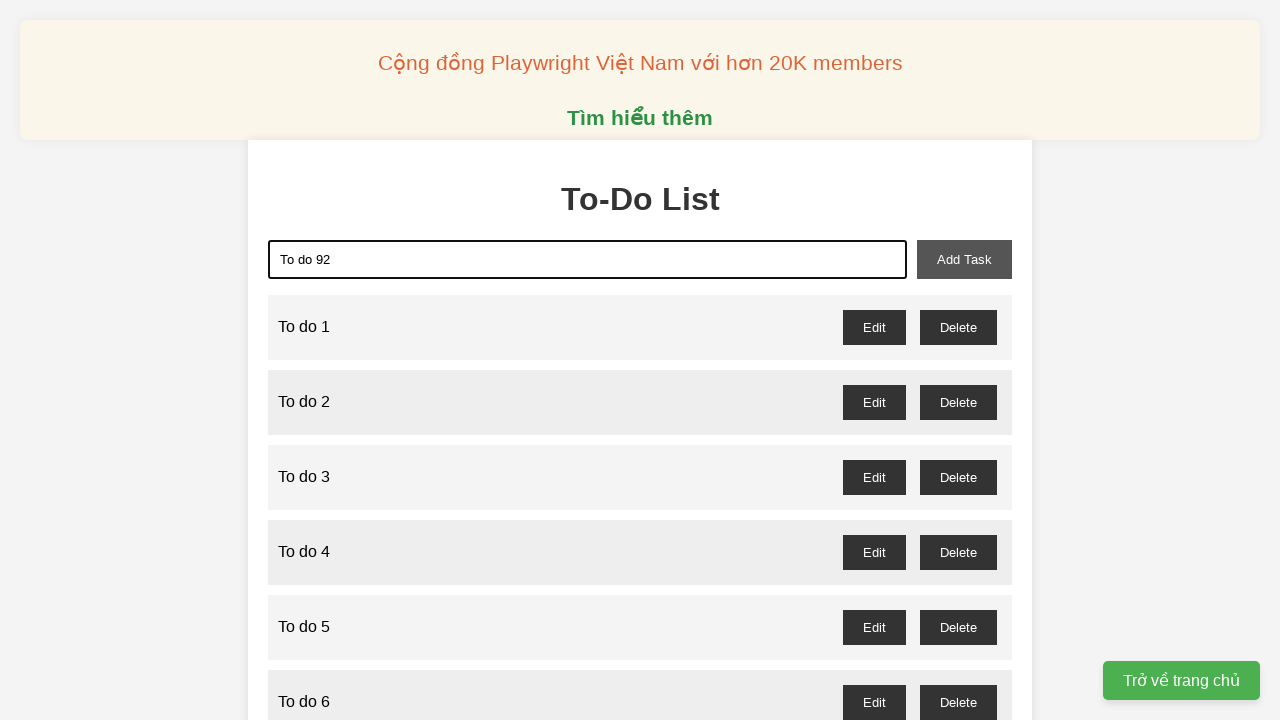

Clicked add task button to create todo item 92 at (964, 259) on xpath=//button[@id='add-task']
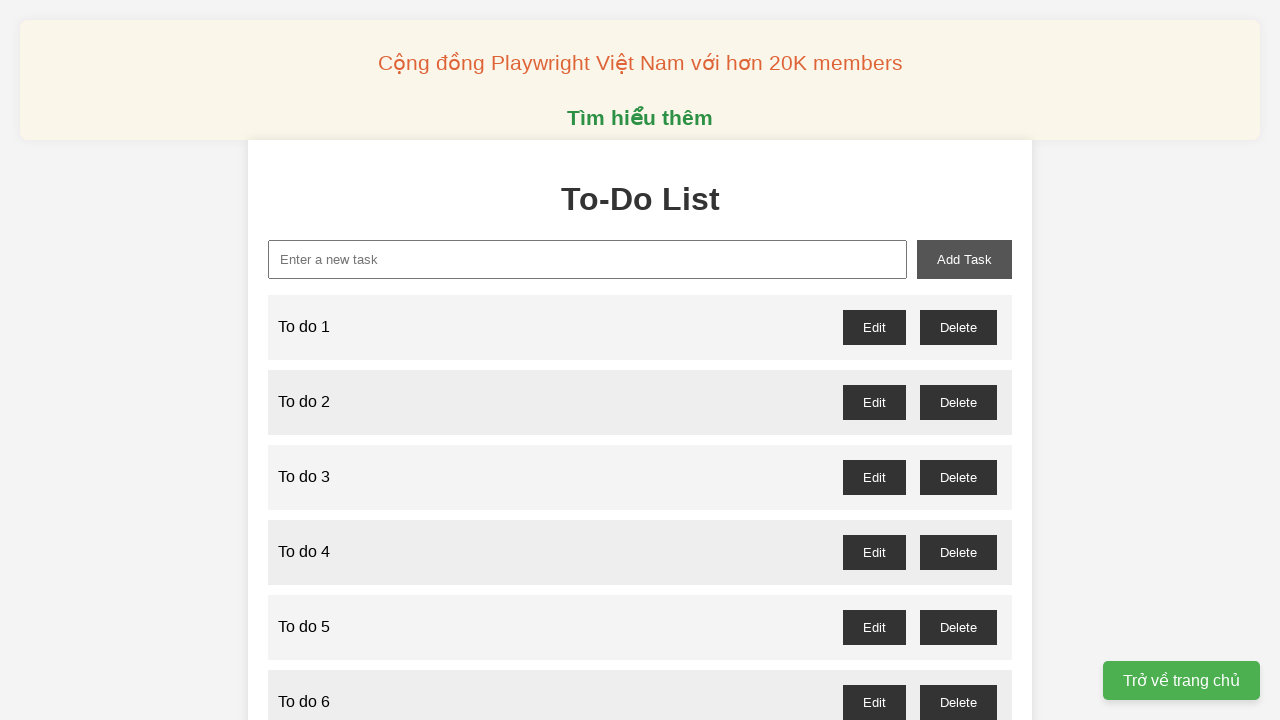

Filled new task input field with 'To do 93' on xpath=//input[@id='new-task']
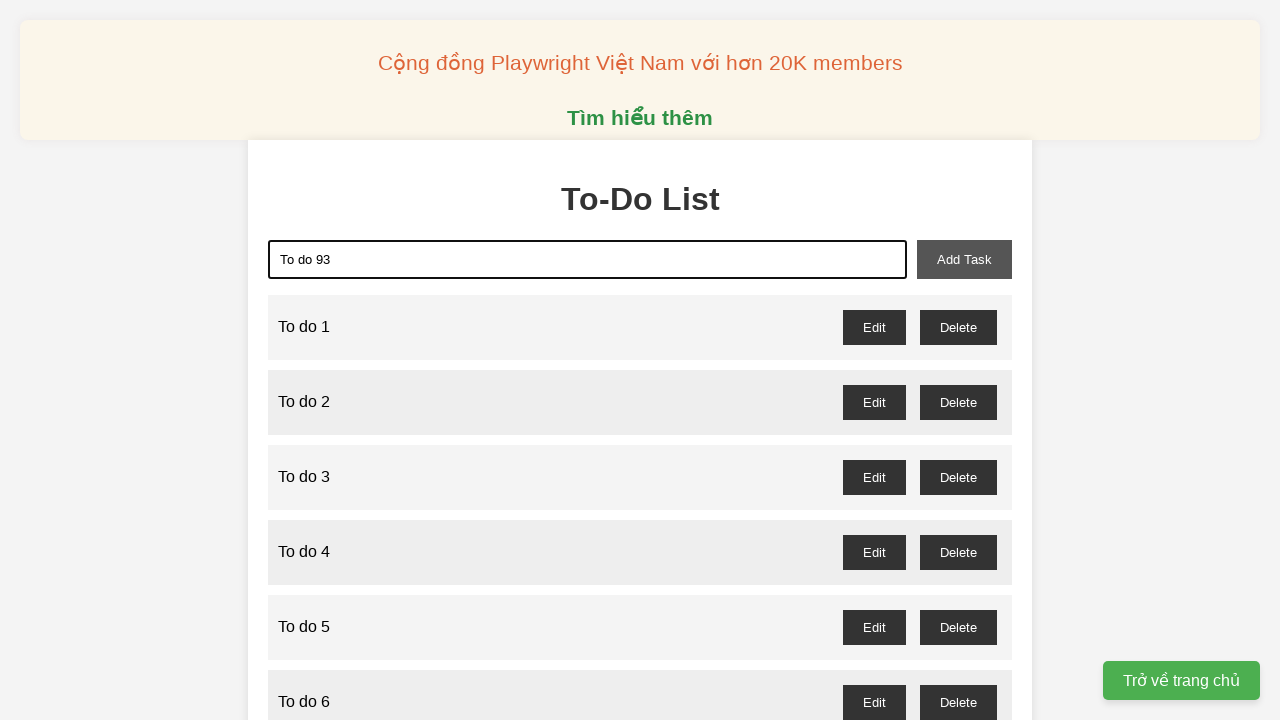

Clicked add task button to create todo item 93 at (964, 259) on xpath=//button[@id='add-task']
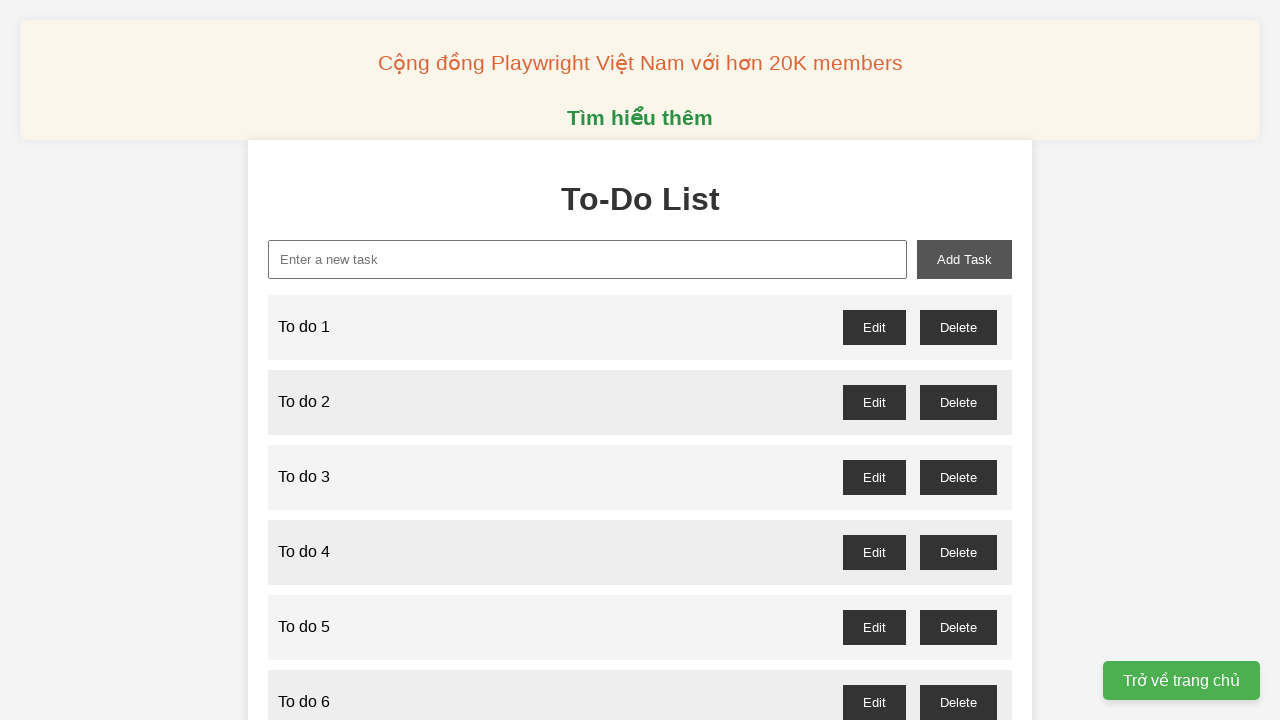

Filled new task input field with 'To do 94' on xpath=//input[@id='new-task']
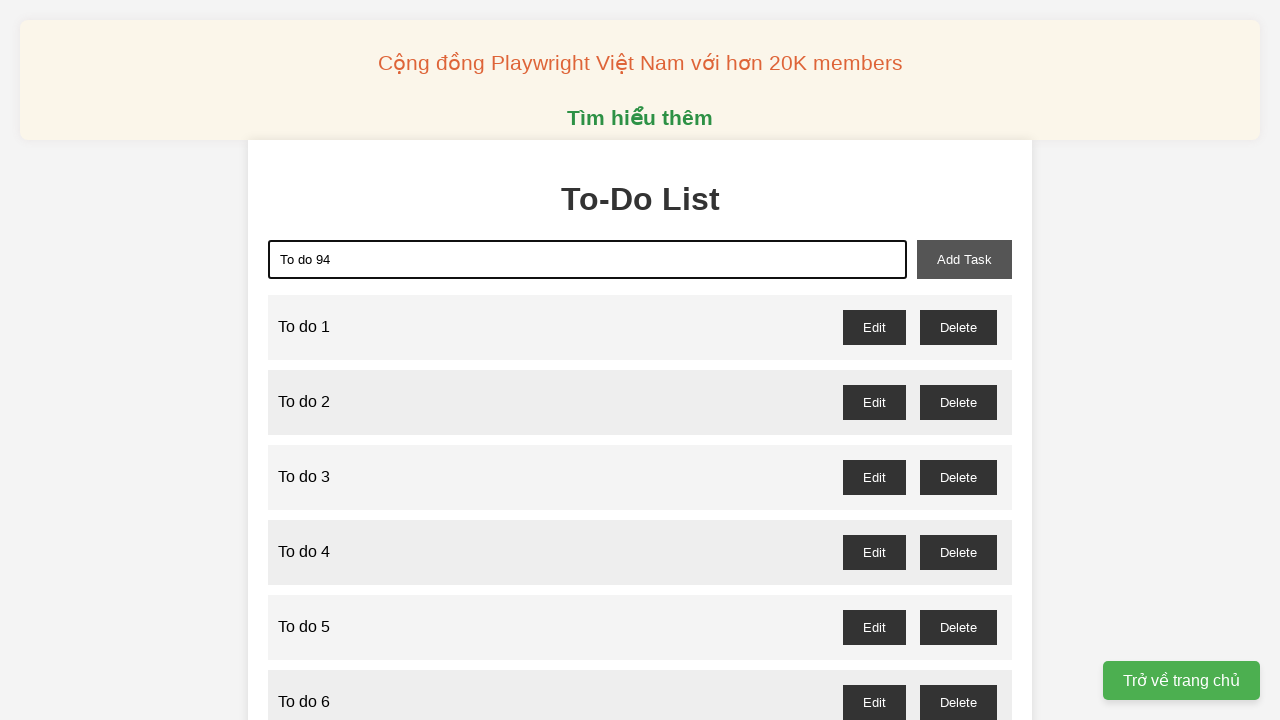

Clicked add task button to create todo item 94 at (964, 259) on xpath=//button[@id='add-task']
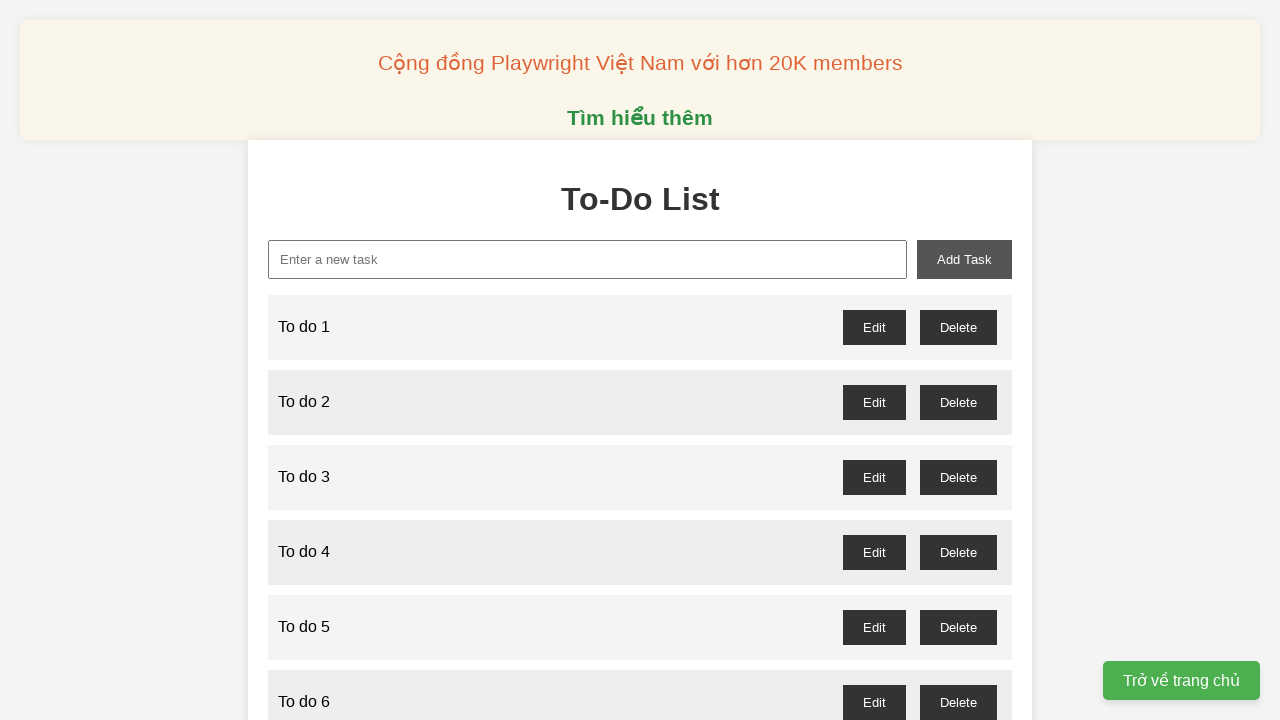

Filled new task input field with 'To do 95' on xpath=//input[@id='new-task']
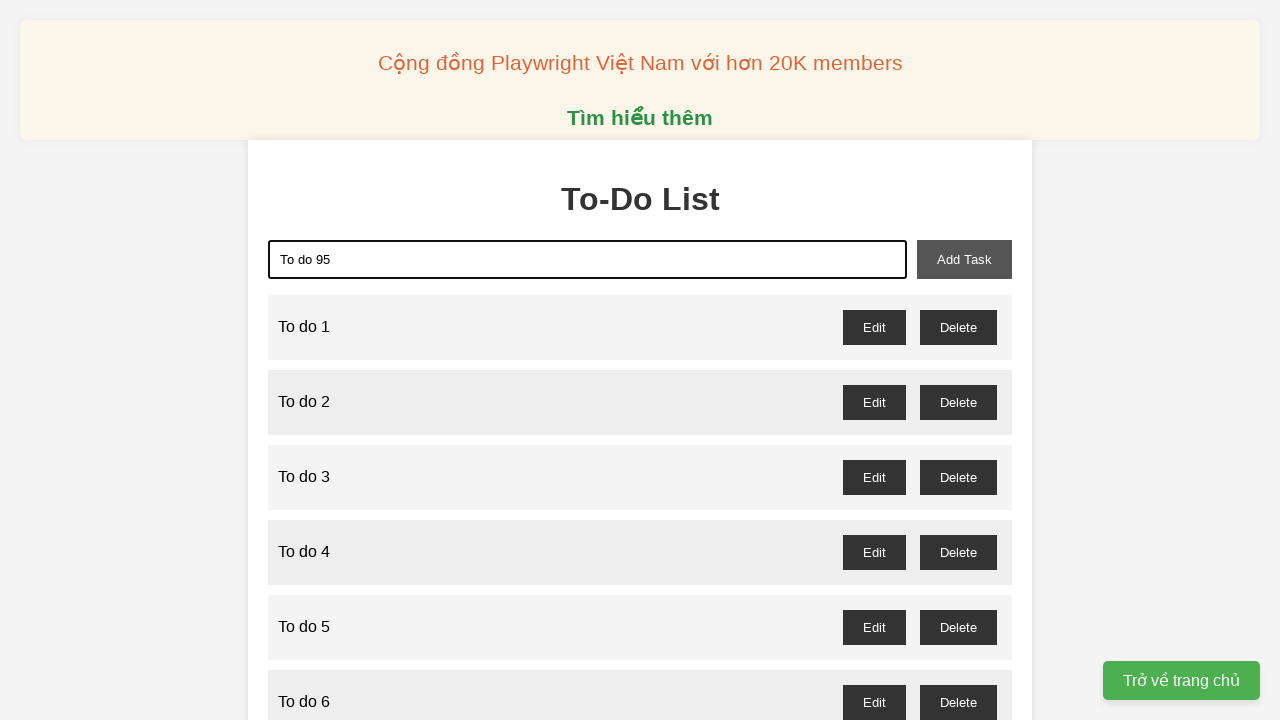

Clicked add task button to create todo item 95 at (964, 259) on xpath=//button[@id='add-task']
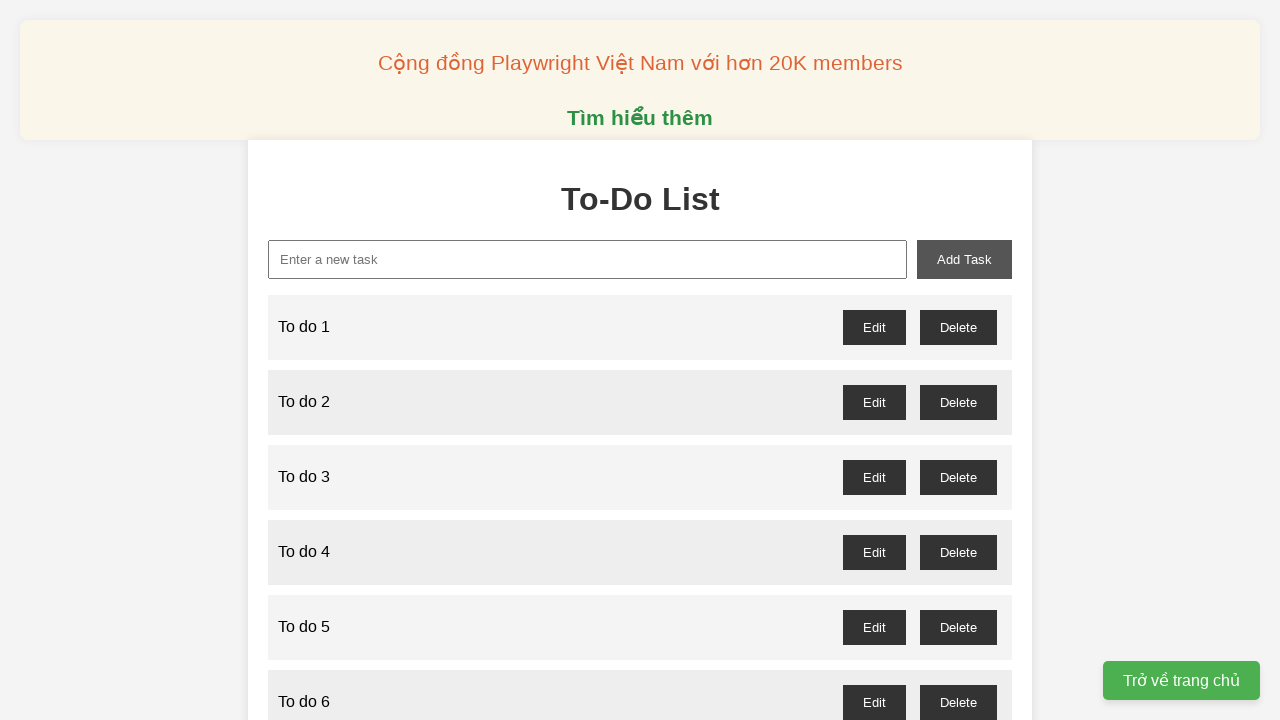

Filled new task input field with 'To do 96' on xpath=//input[@id='new-task']
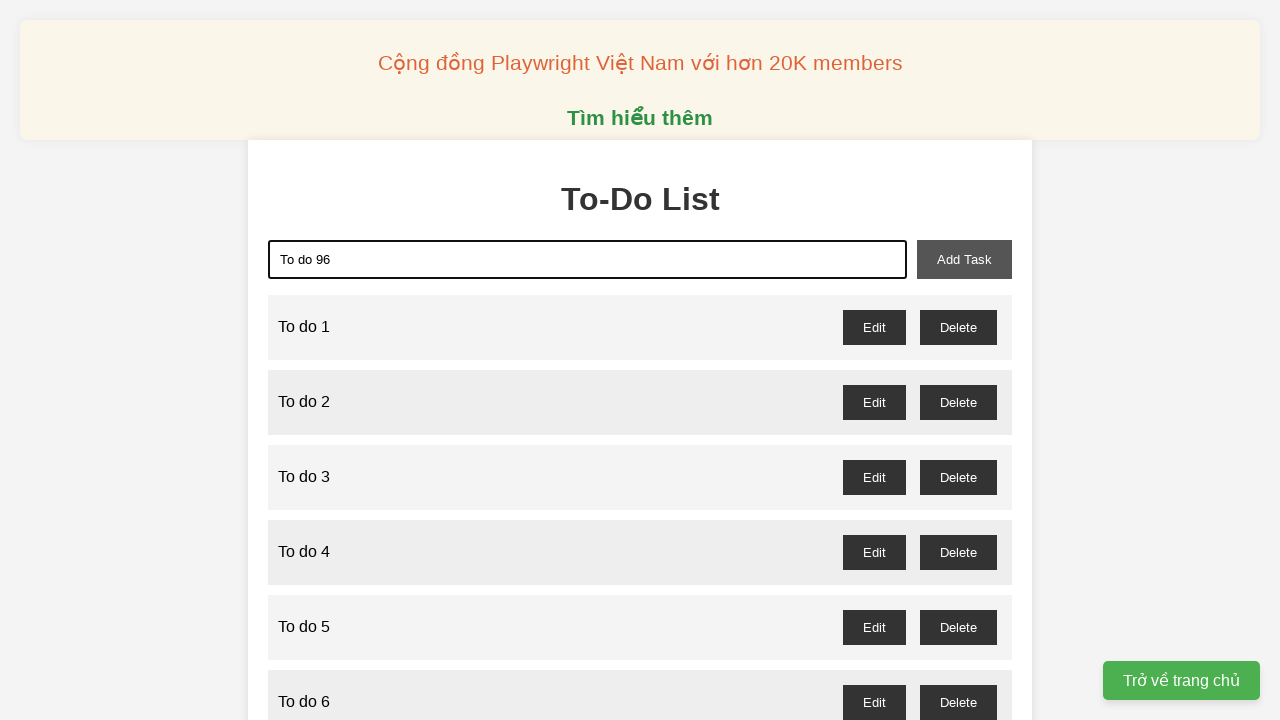

Clicked add task button to create todo item 96 at (964, 259) on xpath=//button[@id='add-task']
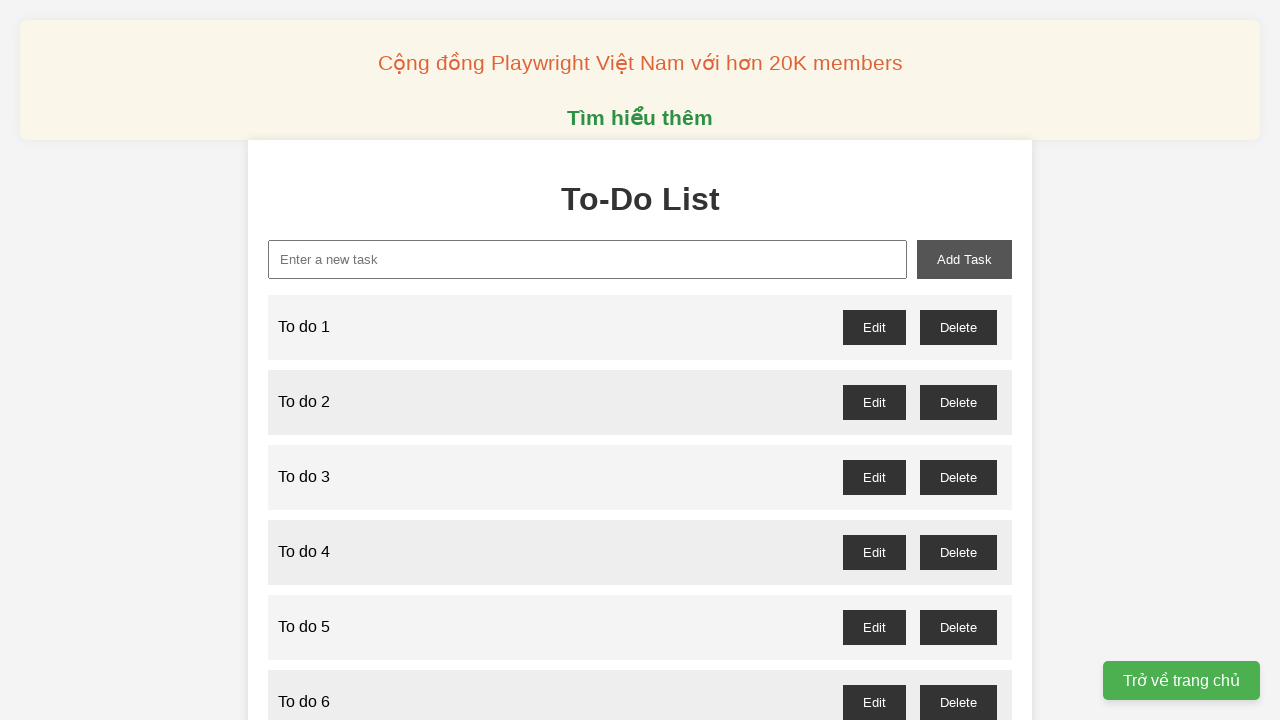

Filled new task input field with 'To do 97' on xpath=//input[@id='new-task']
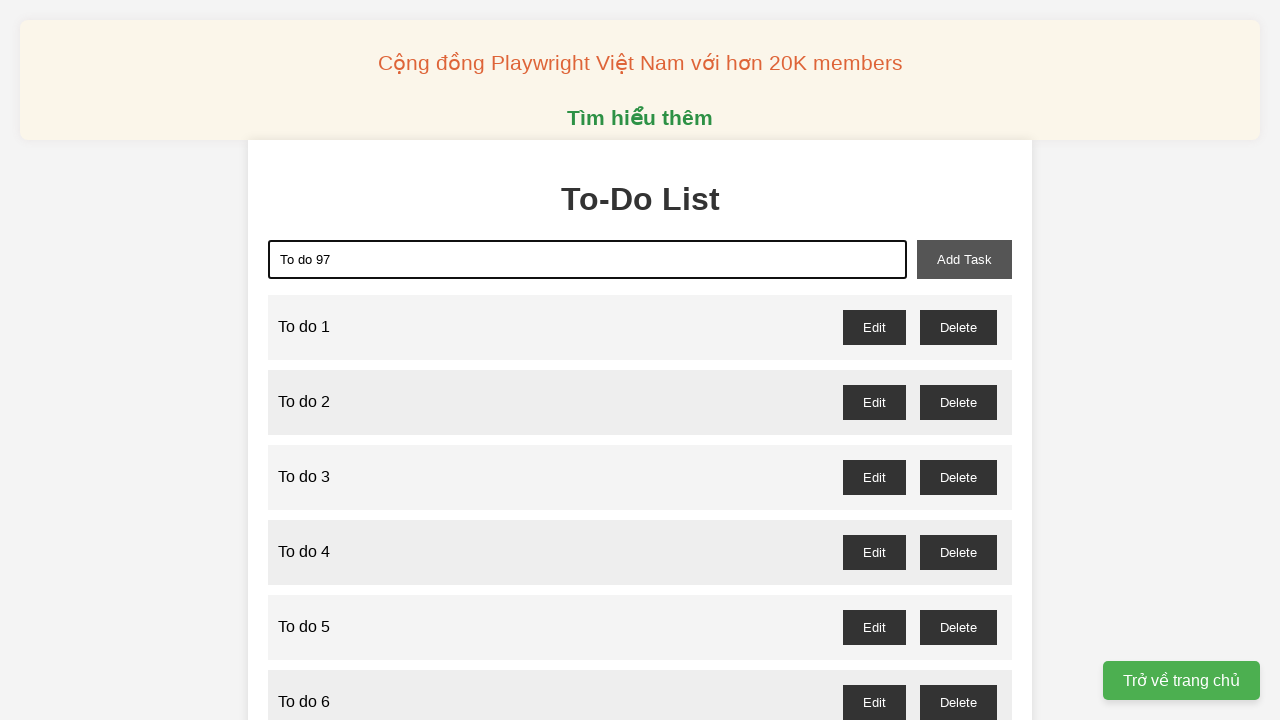

Clicked add task button to create todo item 97 at (964, 259) on xpath=//button[@id='add-task']
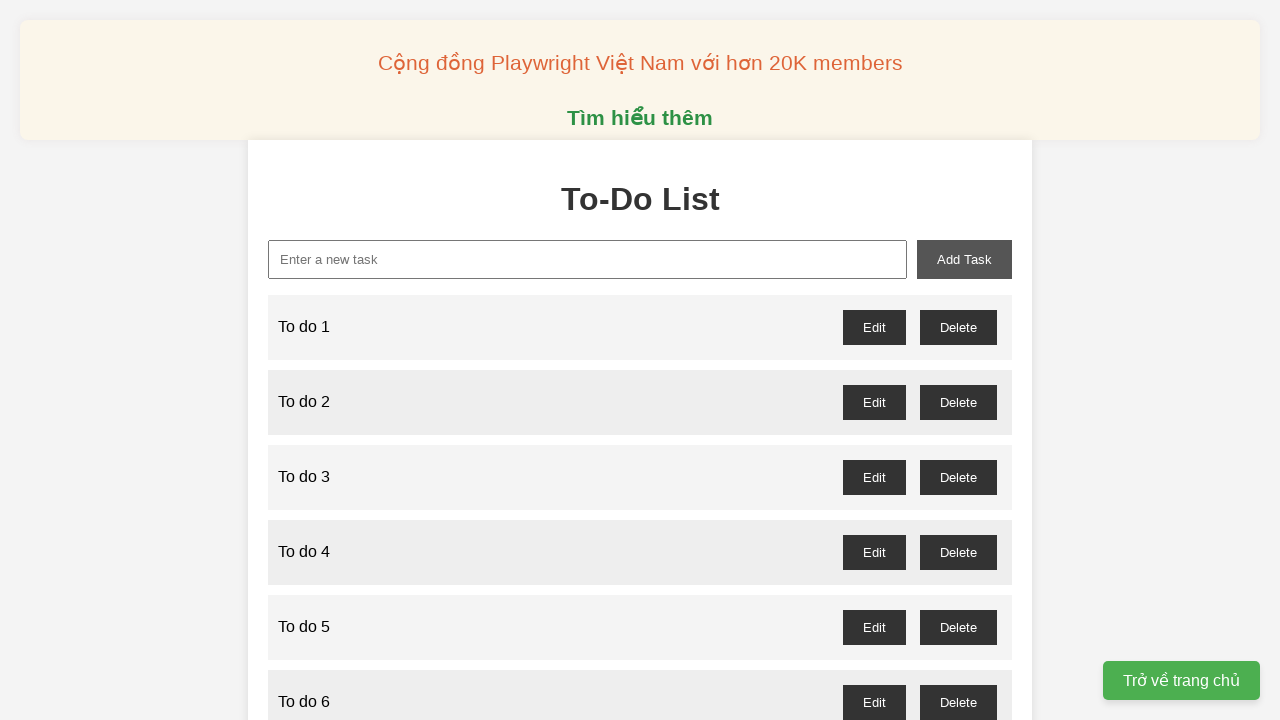

Filled new task input field with 'To do 98' on xpath=//input[@id='new-task']
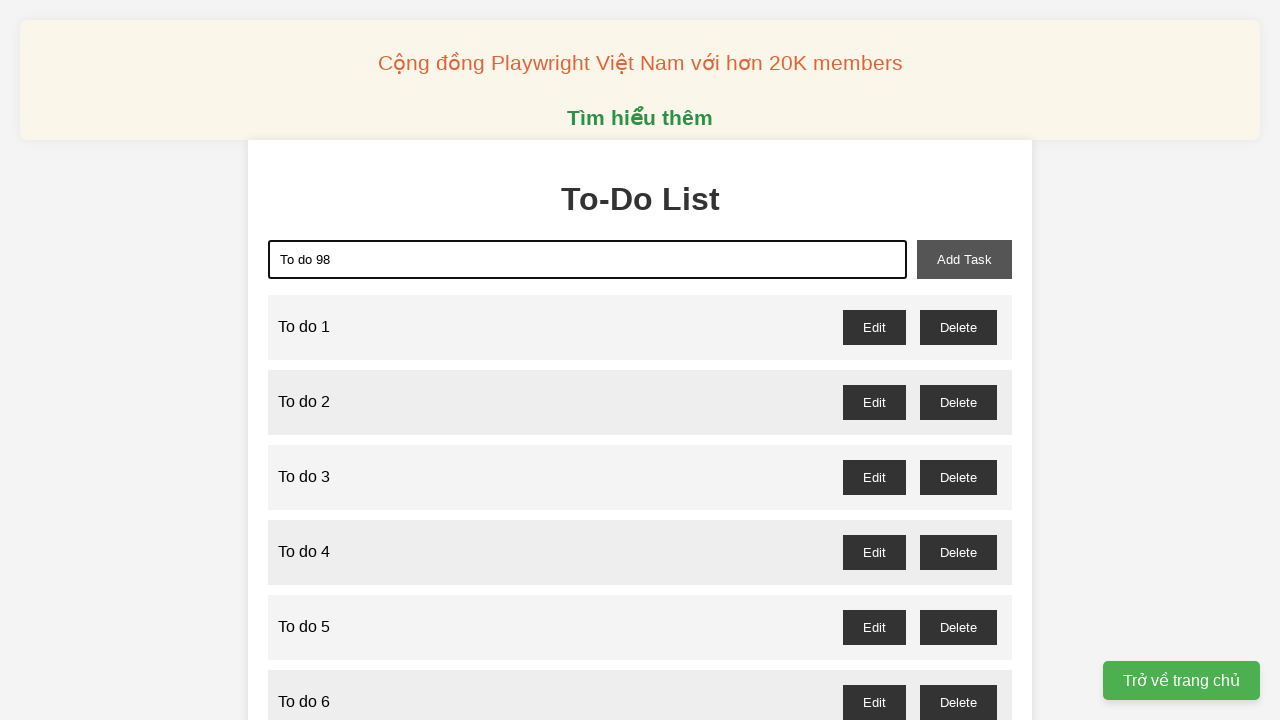

Clicked add task button to create todo item 98 at (964, 259) on xpath=//button[@id='add-task']
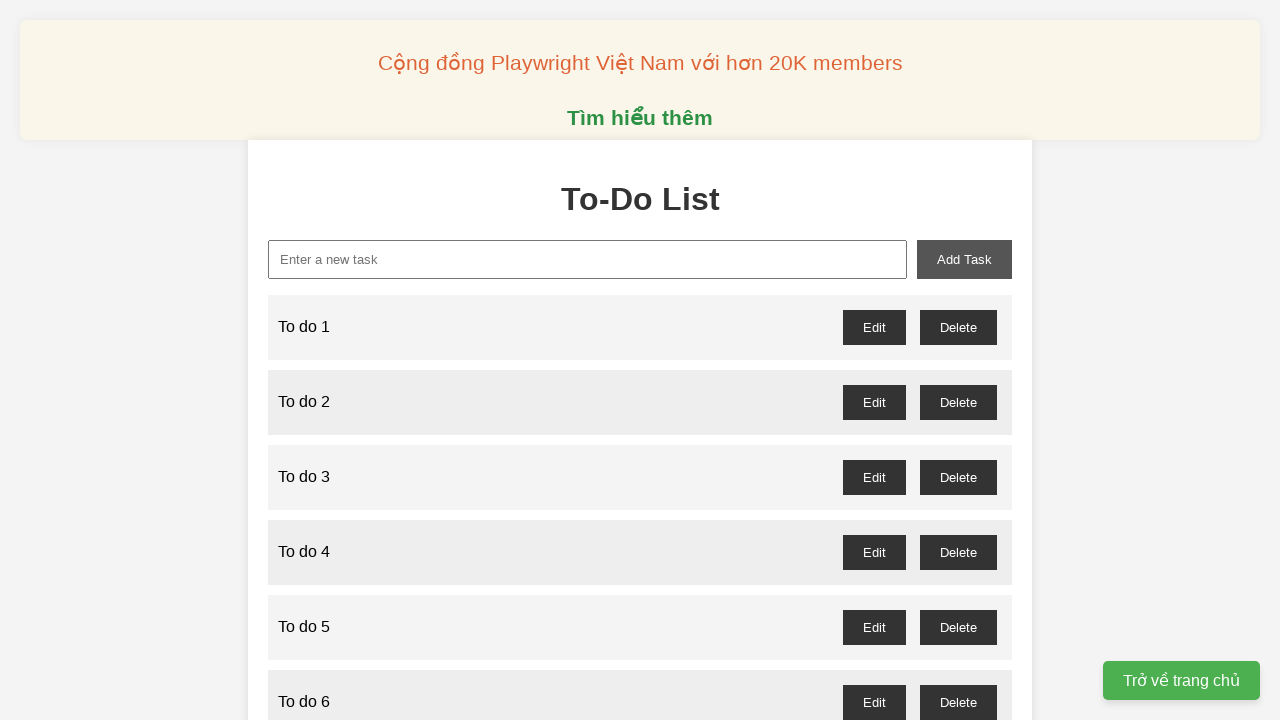

Filled new task input field with 'To do 99' on xpath=//input[@id='new-task']
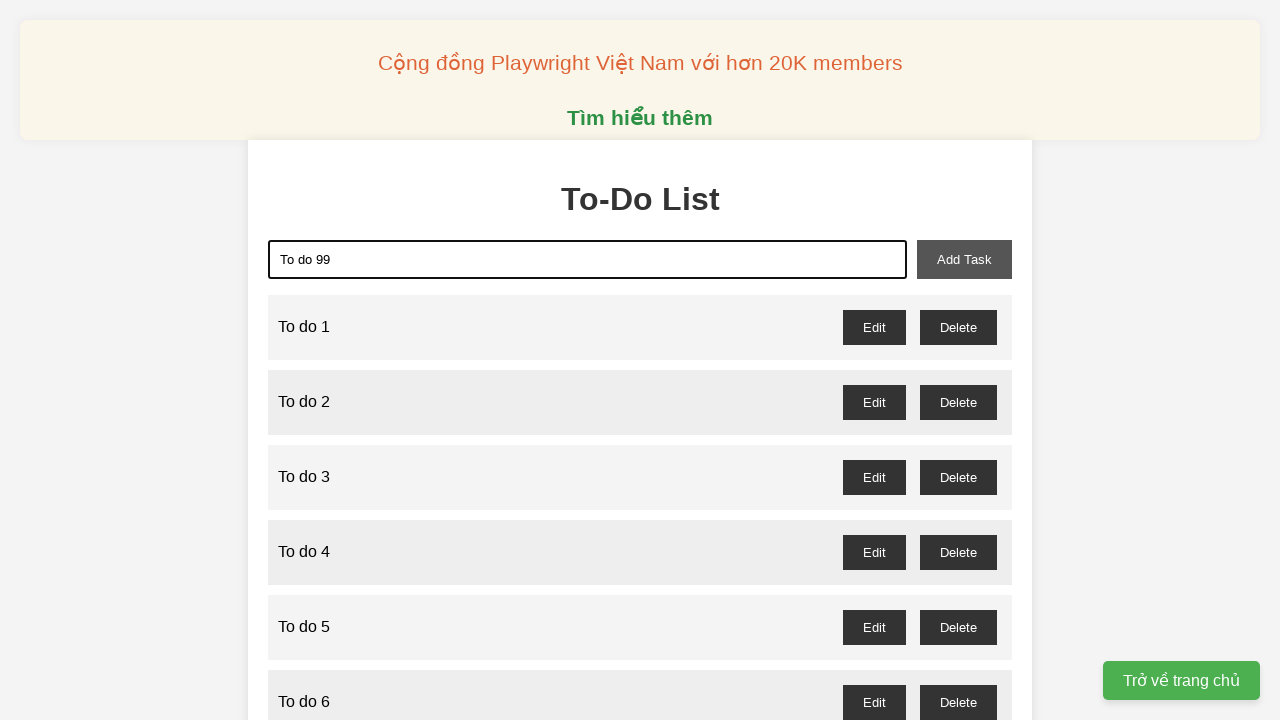

Clicked add task button to create todo item 99 at (964, 259) on xpath=//button[@id='add-task']
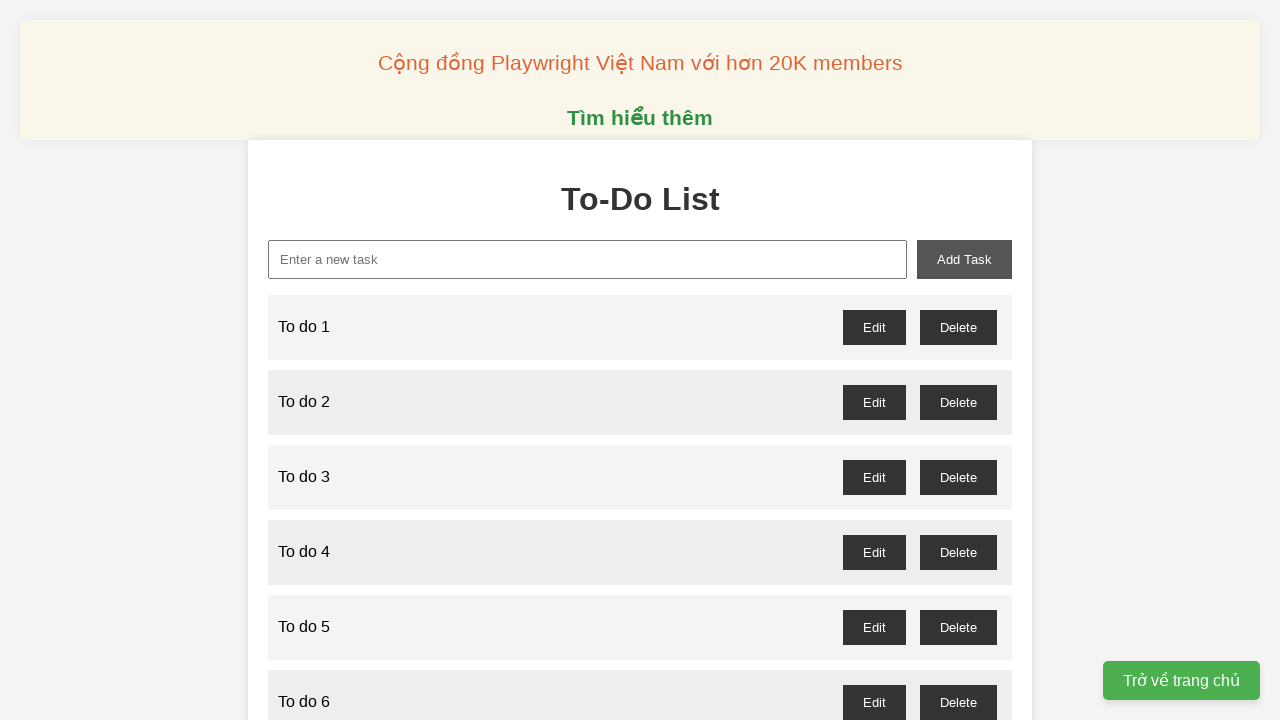

Filled new task input field with 'To do 100' on xpath=//input[@id='new-task']
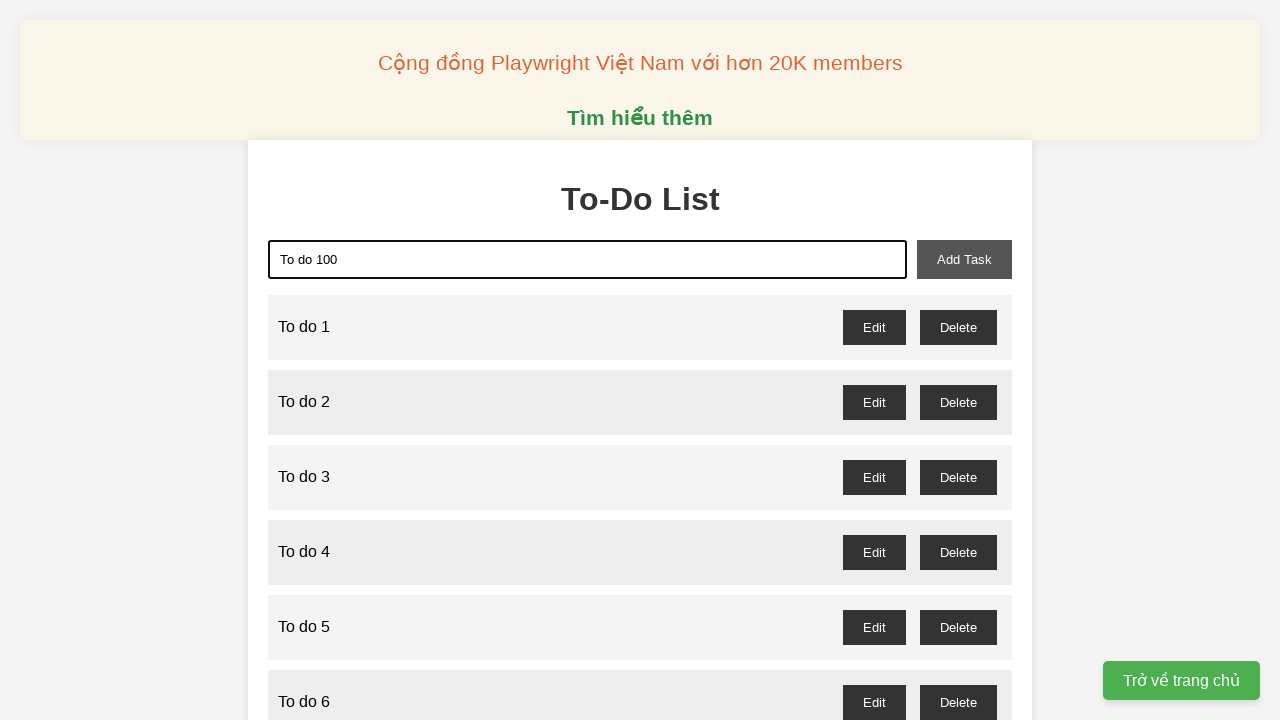

Clicked add task button to create todo item 100 at (964, 259) on xpath=//button[@id='add-task']
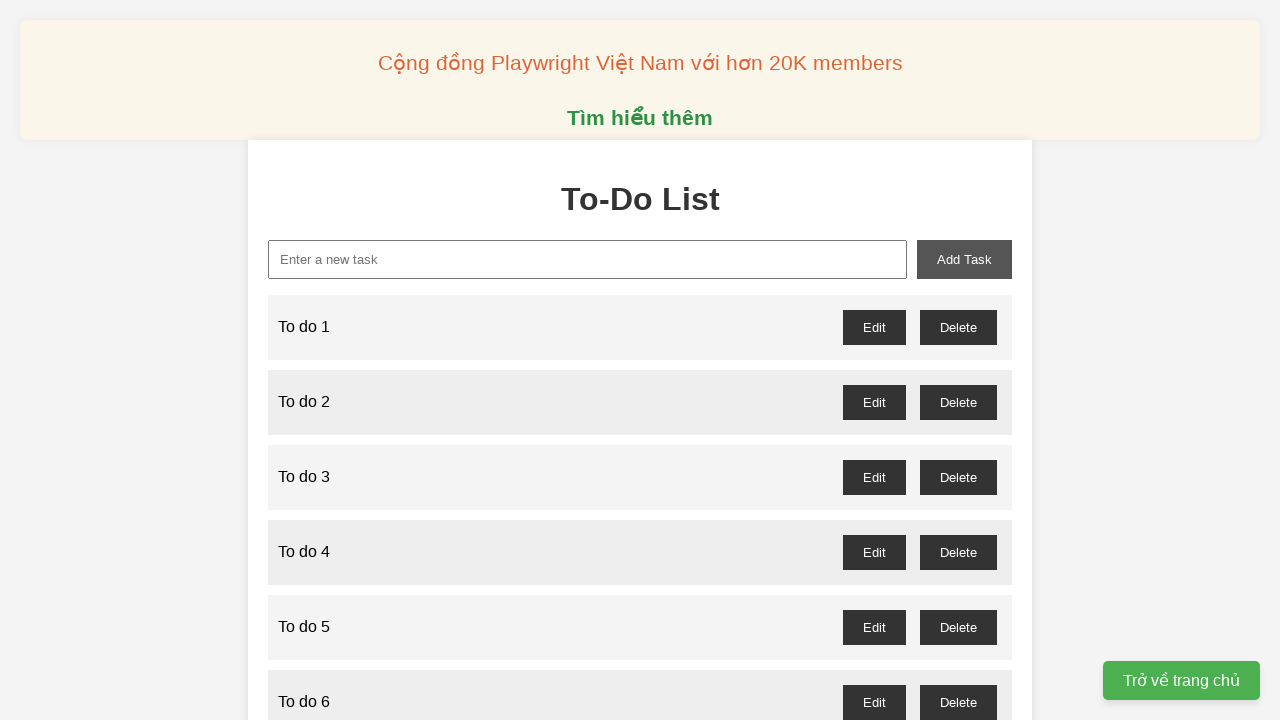

Set up dialog handler to auto-accept confirmation dialogs
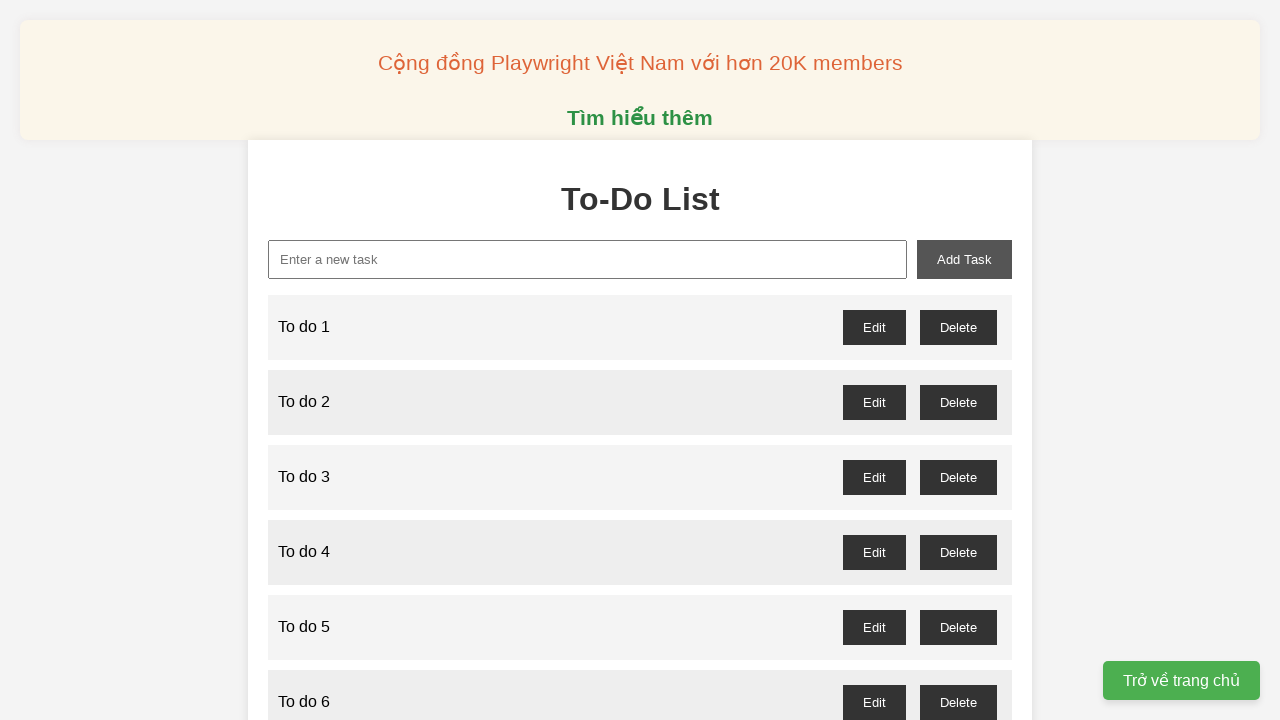

Clicked delete button for odd-numbered todo item 1 and accepted confirmation dialog at (958, 327) on //button[@id='to-do-1-delete']
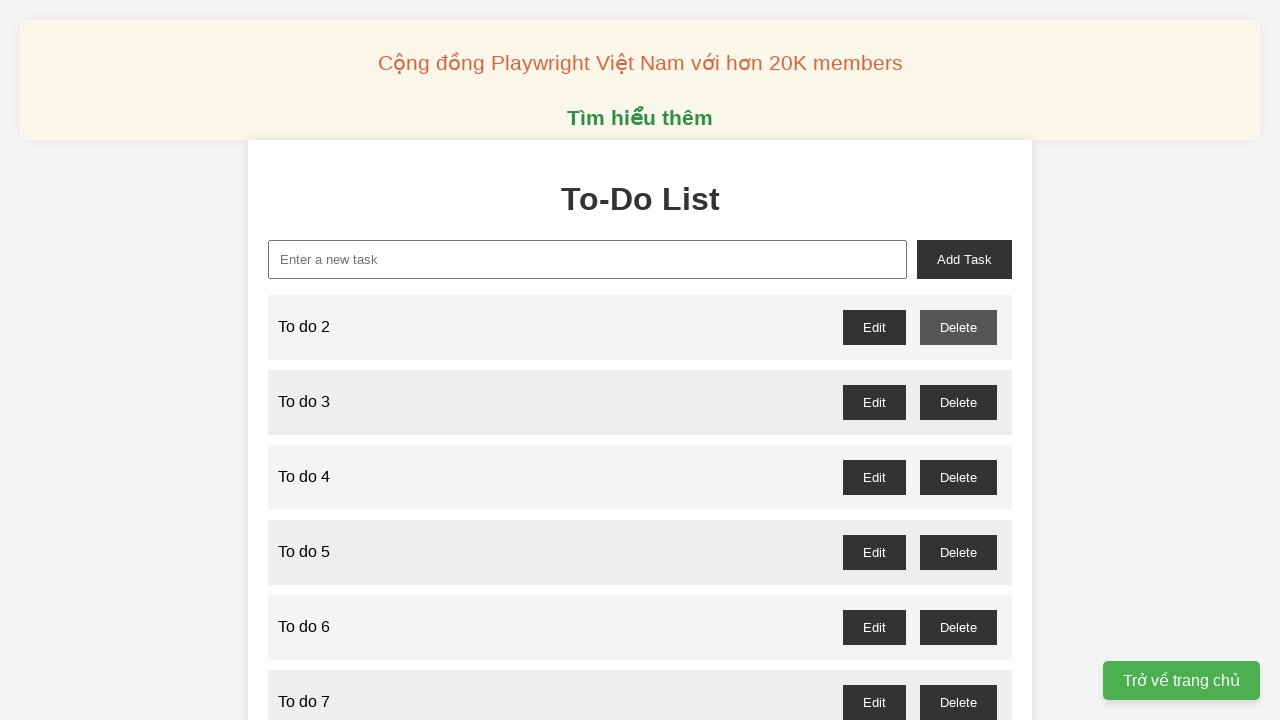

Clicked delete button for odd-numbered todo item 3 and accepted confirmation dialog at (958, 402) on //button[@id='to-do-3-delete']
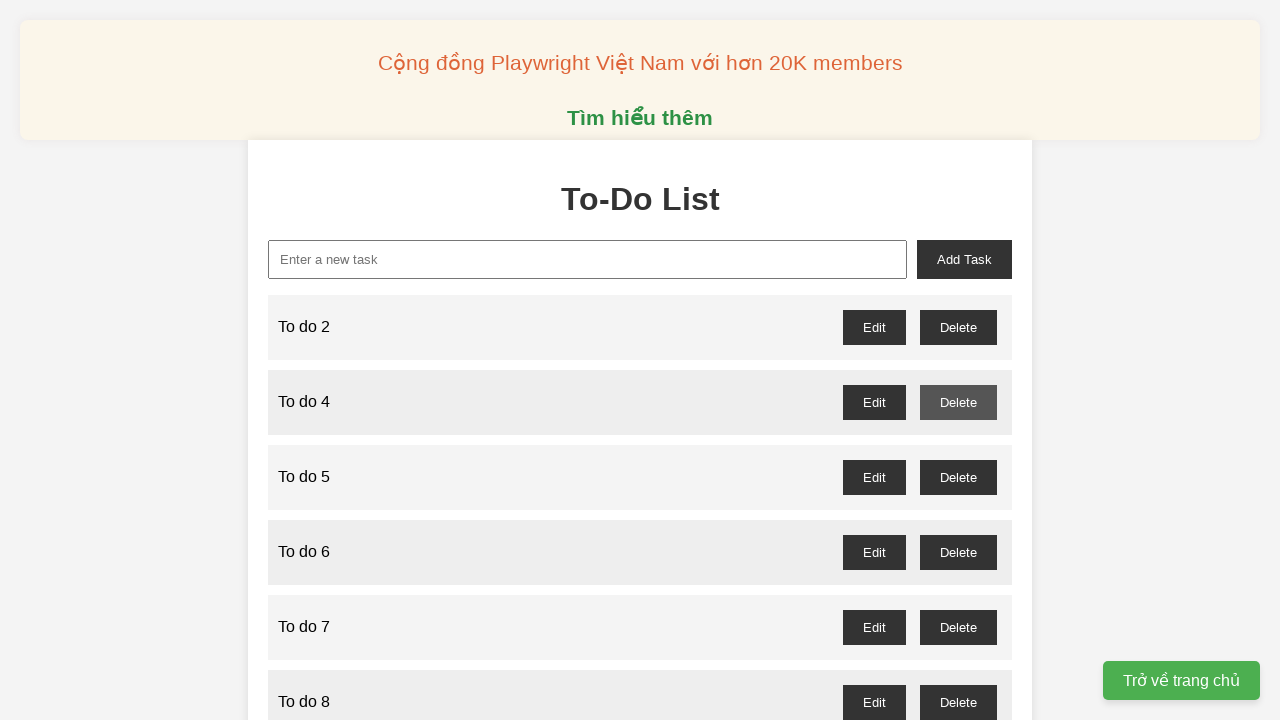

Clicked delete button for odd-numbered todo item 5 and accepted confirmation dialog at (958, 477) on //button[@id='to-do-5-delete']
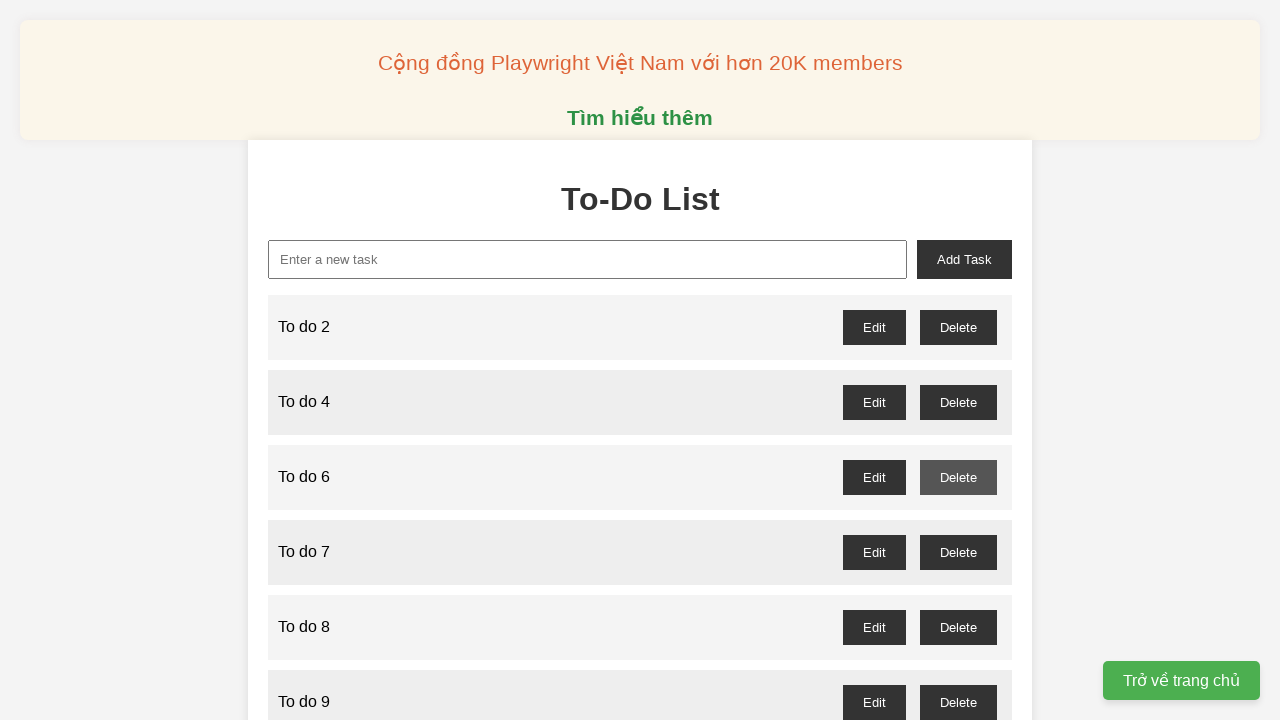

Clicked delete button for odd-numbered todo item 7 and accepted confirmation dialog at (958, 552) on //button[@id='to-do-7-delete']
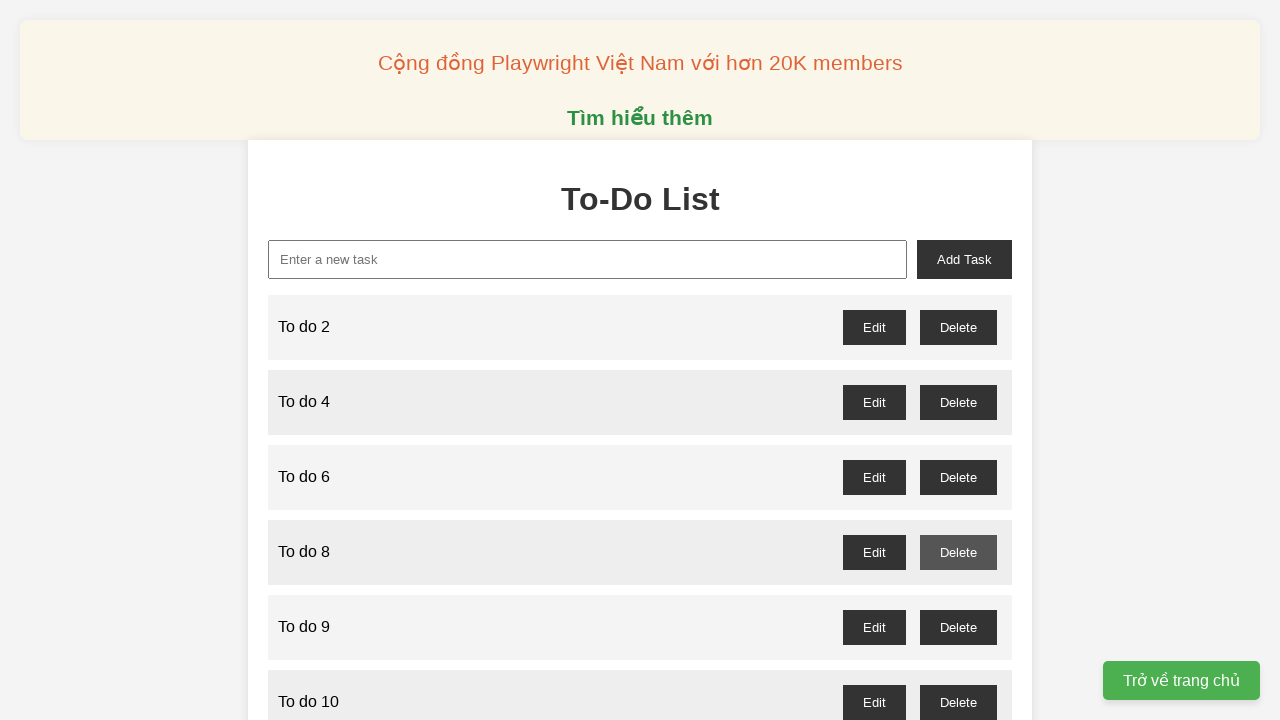

Clicked delete button for odd-numbered todo item 9 and accepted confirmation dialog at (958, 627) on //button[@id='to-do-9-delete']
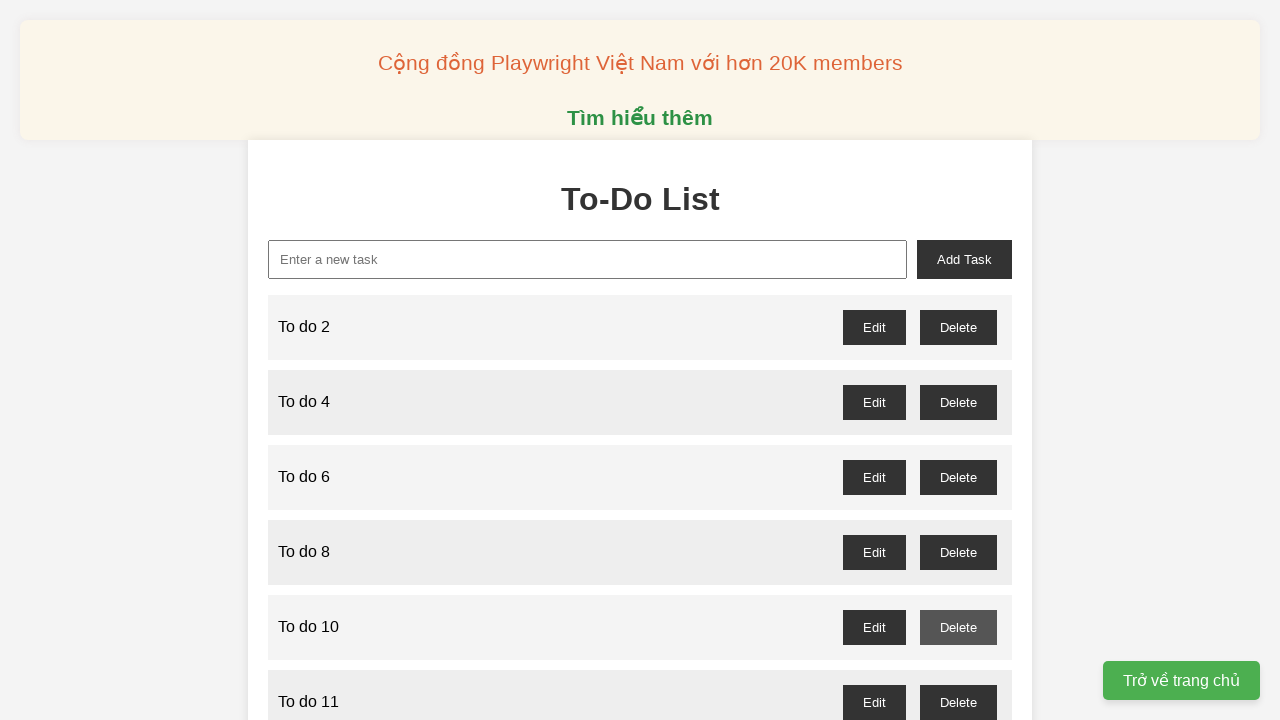

Clicked delete button for odd-numbered todo item 11 and accepted confirmation dialog at (958, 702) on //button[@id='to-do-11-delete']
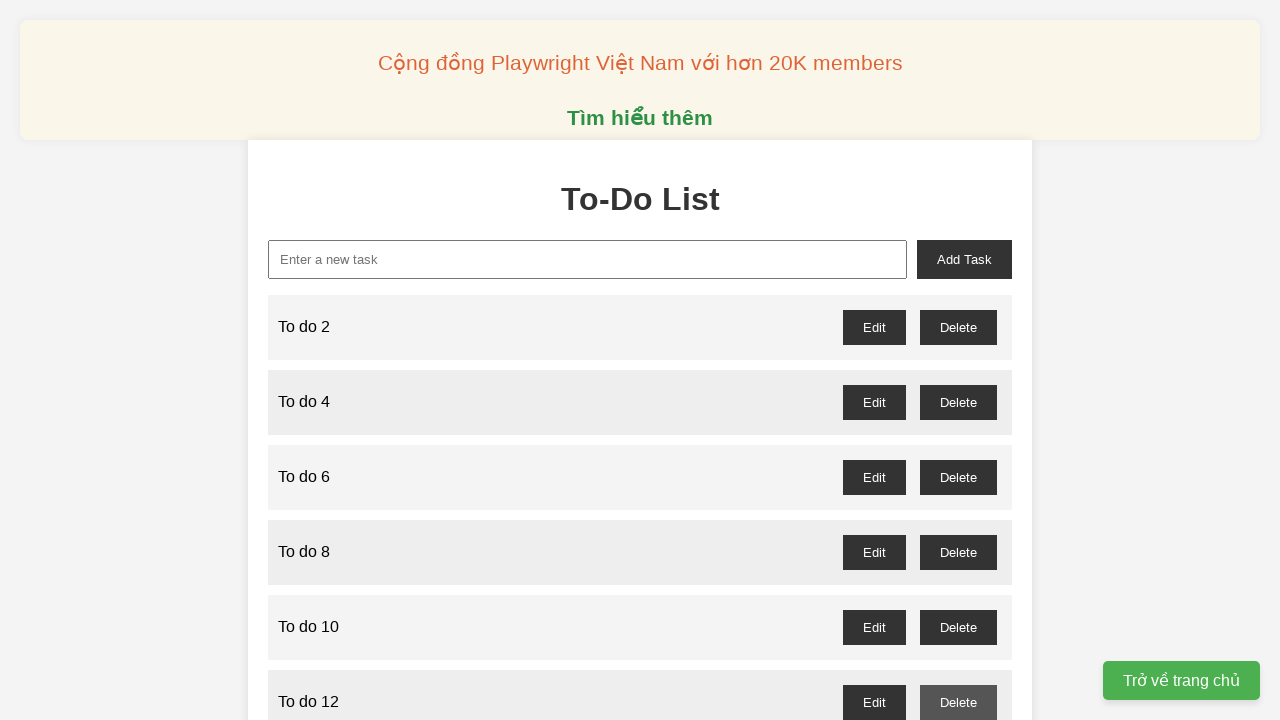

Clicked delete button for odd-numbered todo item 13 and accepted confirmation dialog at (958, 360) on //button[@id='to-do-13-delete']
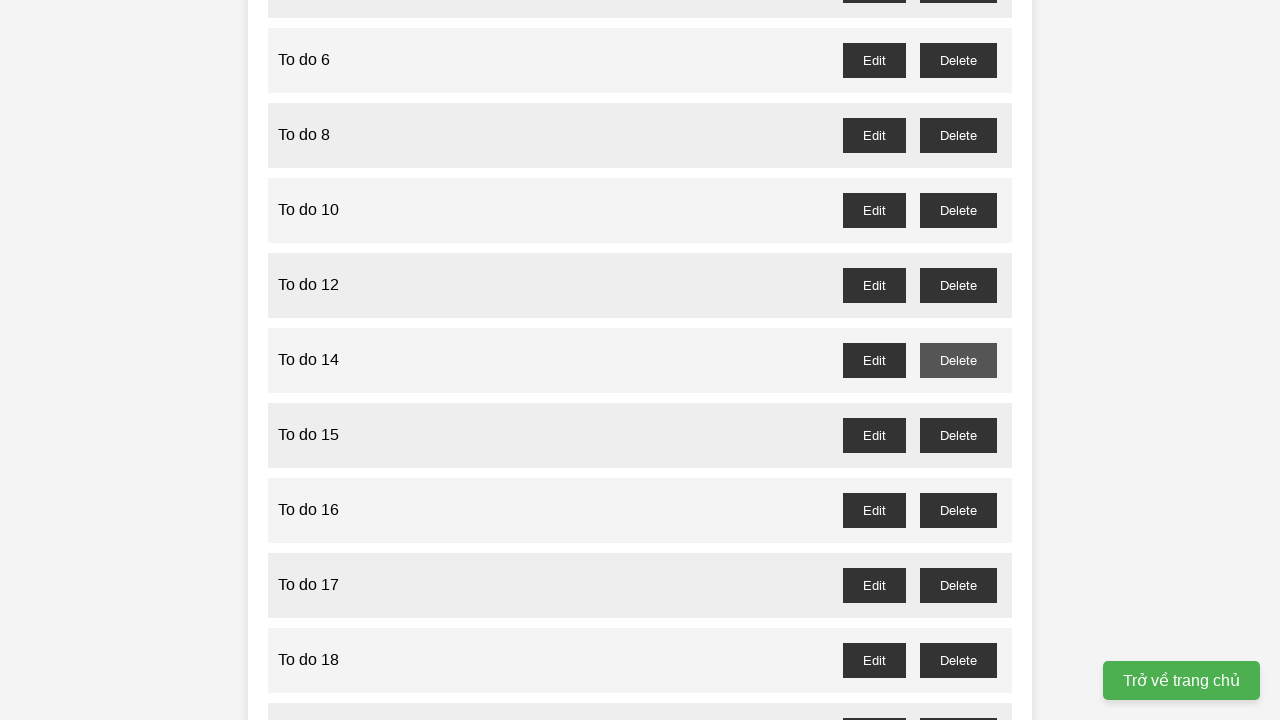

Clicked delete button for odd-numbered todo item 15 and accepted confirmation dialog at (958, 435) on //button[@id='to-do-15-delete']
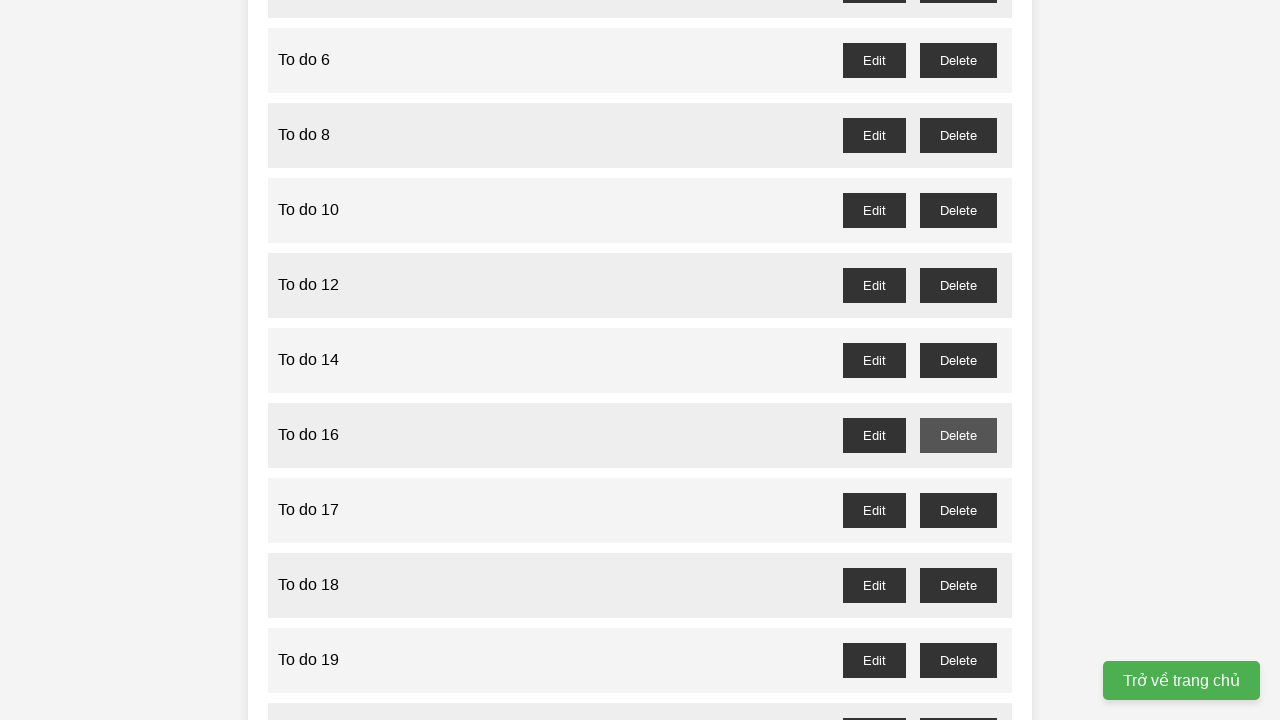

Clicked delete button for odd-numbered todo item 17 and accepted confirmation dialog at (958, 510) on //button[@id='to-do-17-delete']
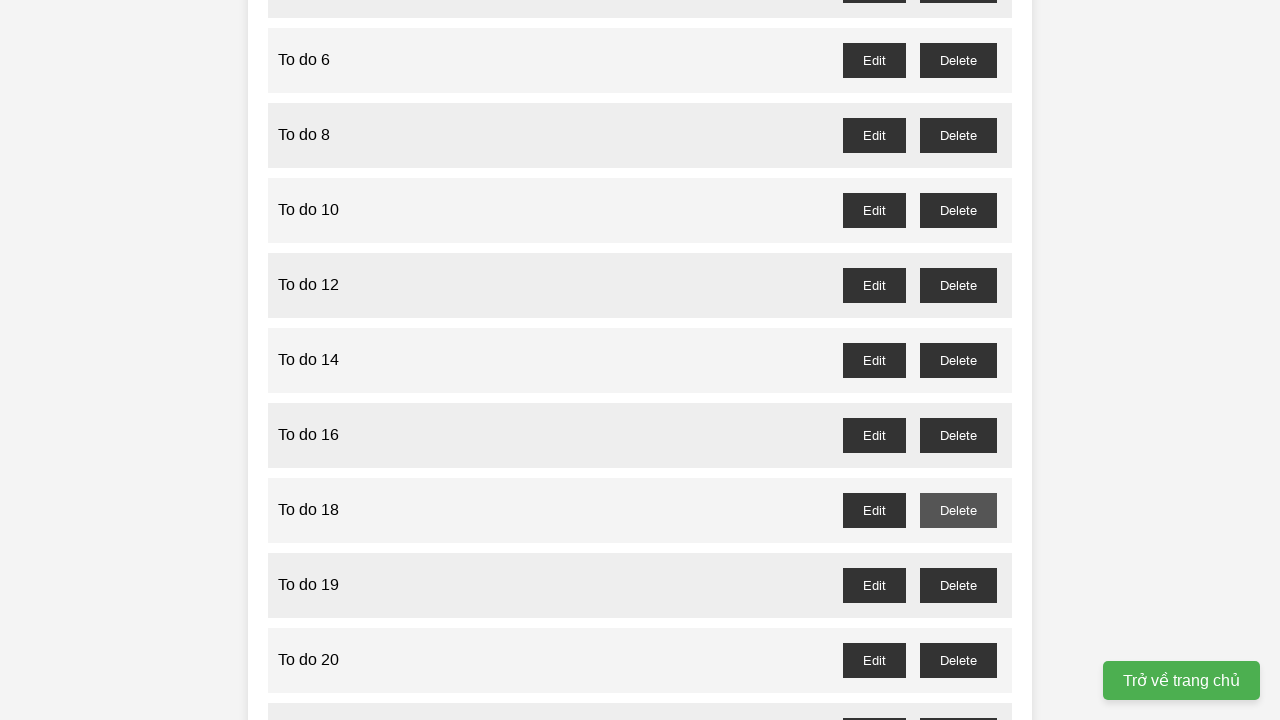

Clicked delete button for odd-numbered todo item 19 and accepted confirmation dialog at (958, 585) on //button[@id='to-do-19-delete']
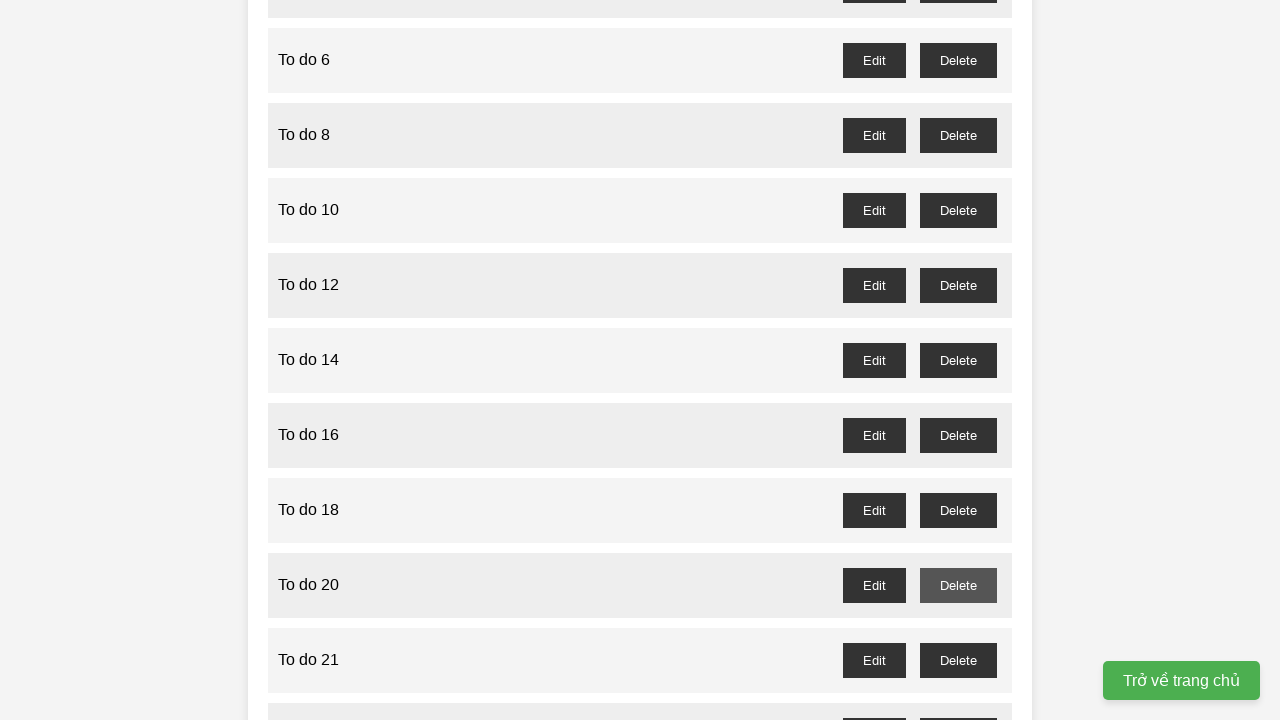

Clicked delete button for odd-numbered todo item 21 and accepted confirmation dialog at (958, 660) on //button[@id='to-do-21-delete']
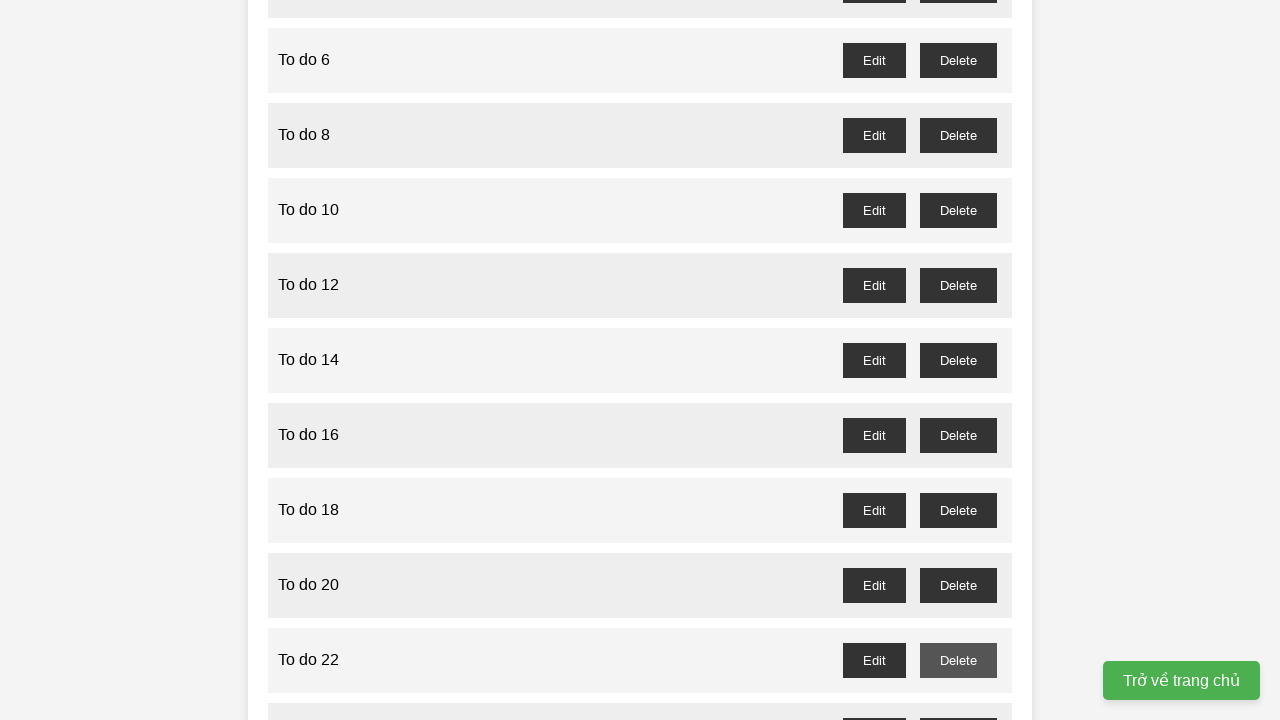

Clicked delete button for odd-numbered todo item 23 and accepted confirmation dialog at (958, 703) on //button[@id='to-do-23-delete']
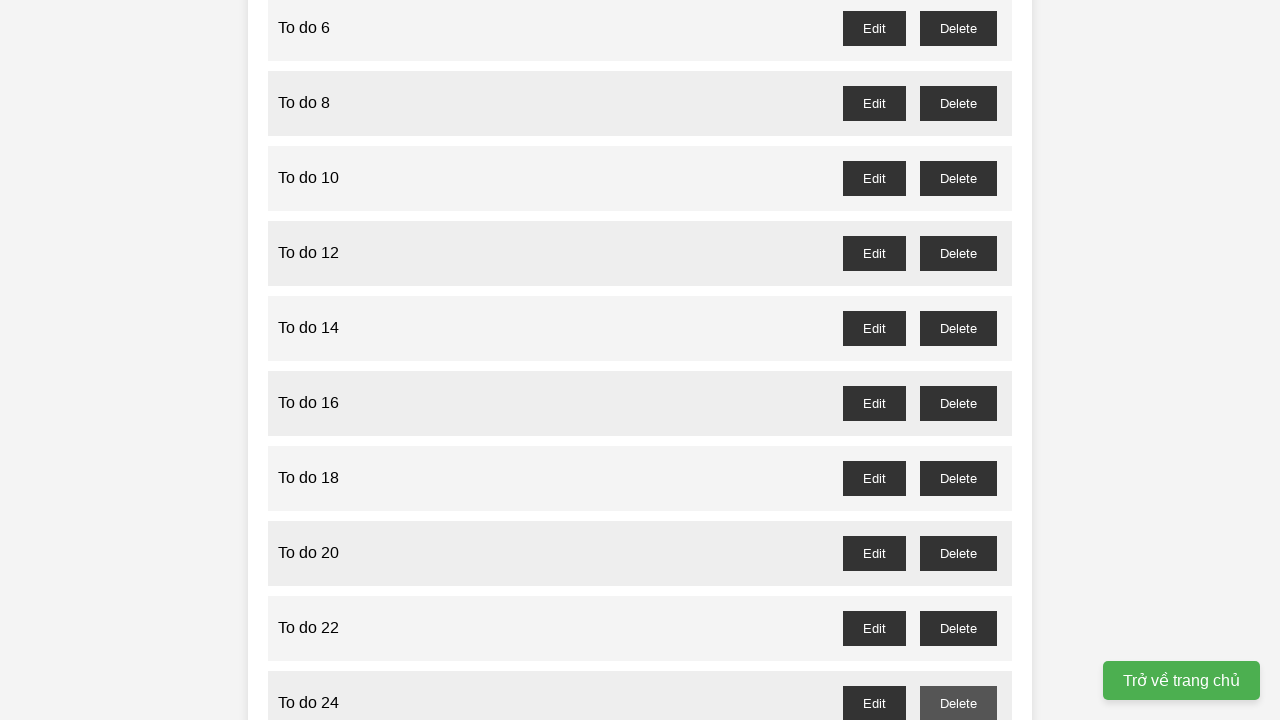

Clicked delete button for odd-numbered todo item 25 and accepted confirmation dialog at (958, 360) on //button[@id='to-do-25-delete']
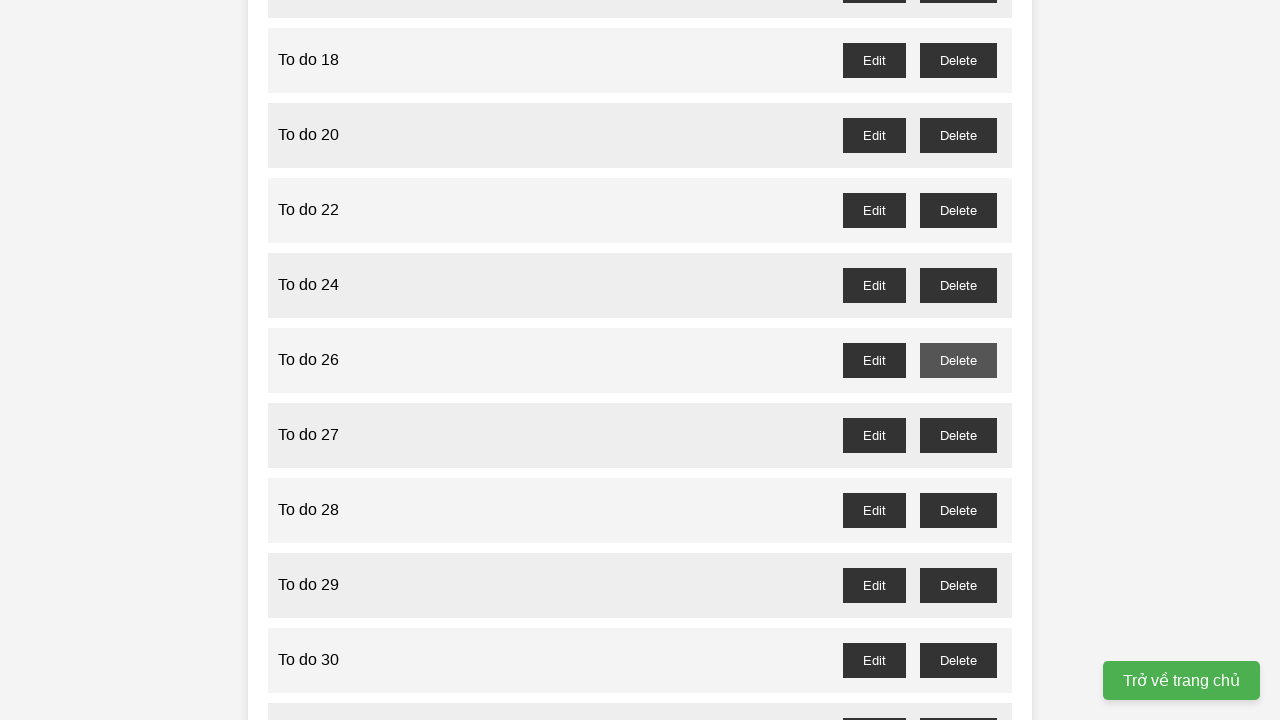

Clicked delete button for odd-numbered todo item 27 and accepted confirmation dialog at (958, 435) on //button[@id='to-do-27-delete']
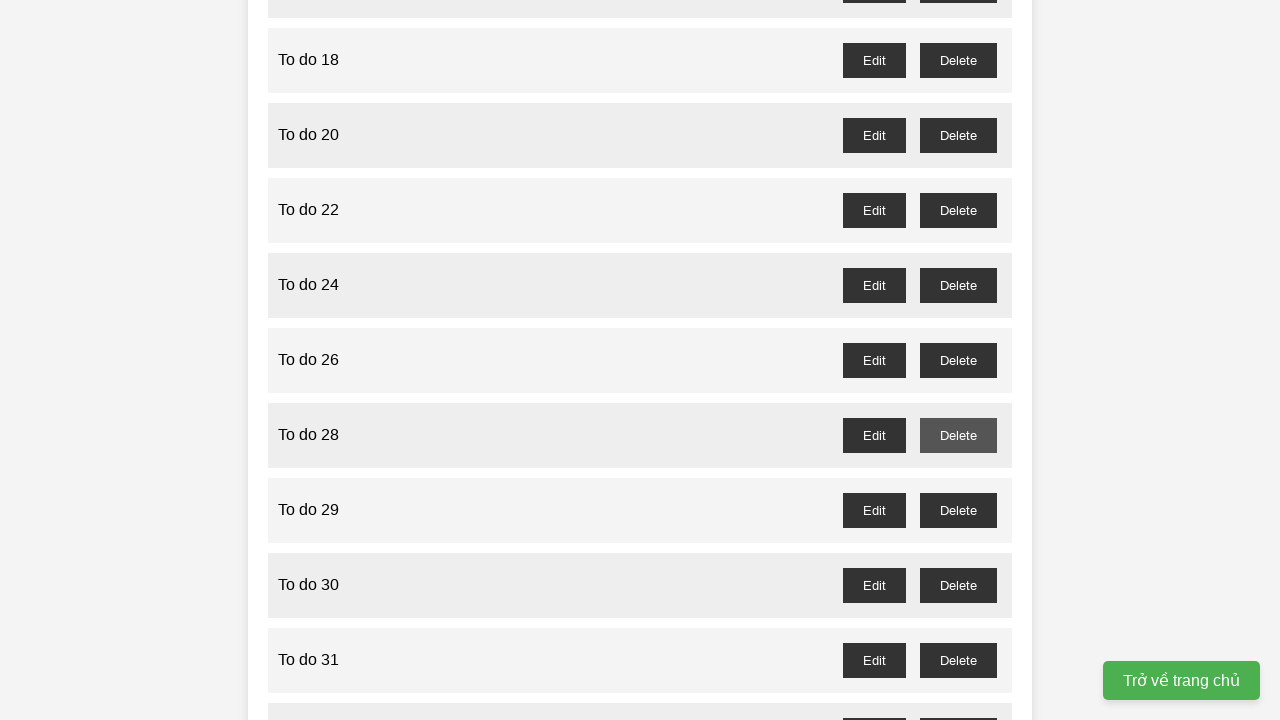

Clicked delete button for odd-numbered todo item 29 and accepted confirmation dialog at (958, 510) on //button[@id='to-do-29-delete']
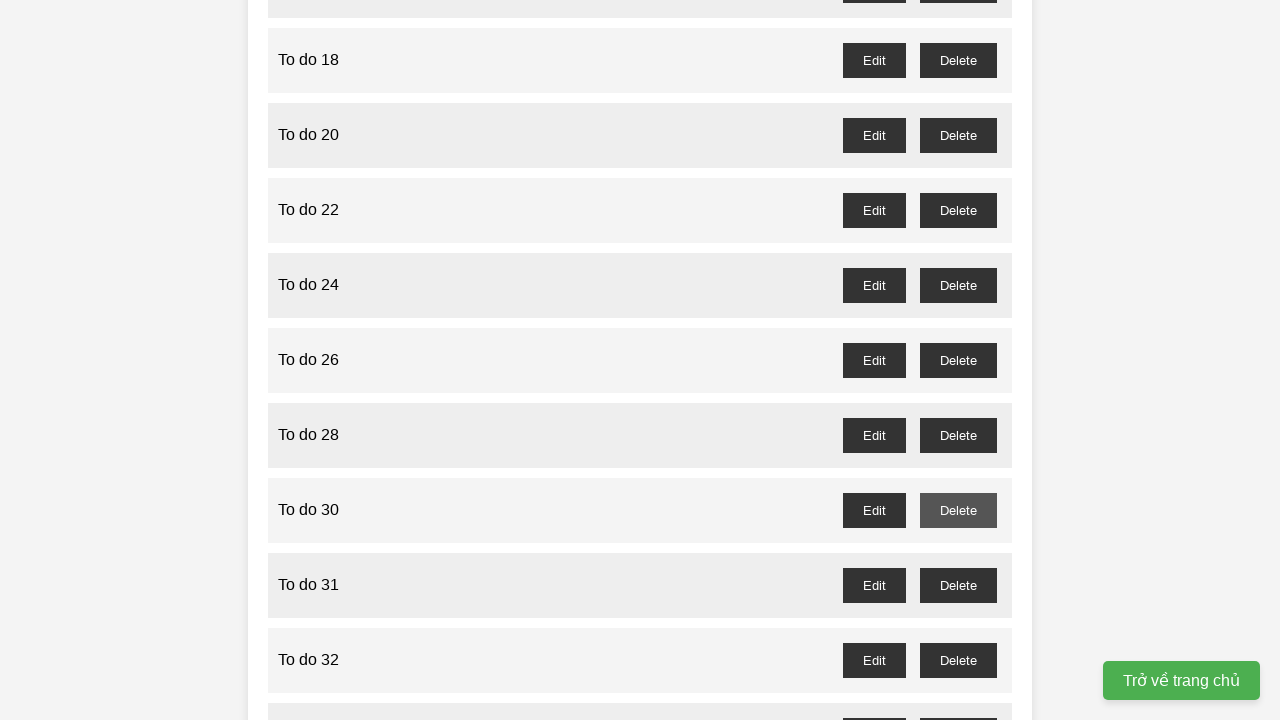

Clicked delete button for odd-numbered todo item 31 and accepted confirmation dialog at (958, 585) on //button[@id='to-do-31-delete']
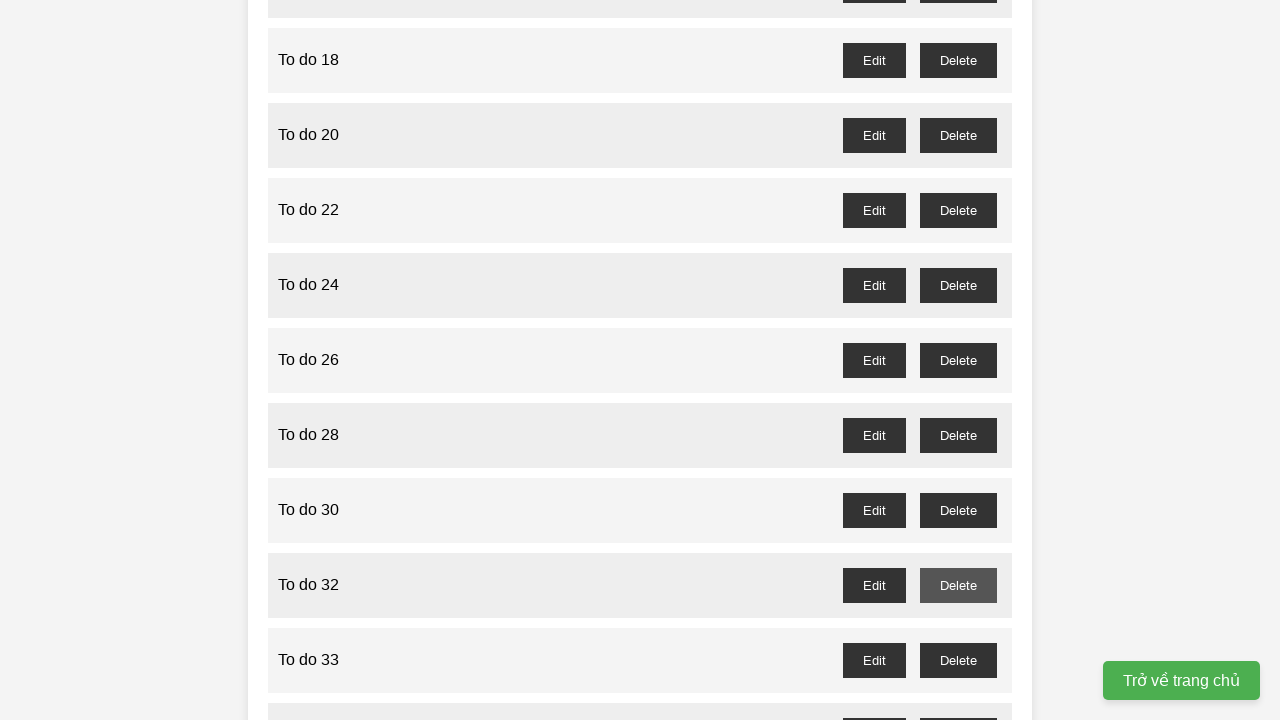

Clicked delete button for odd-numbered todo item 33 and accepted confirmation dialog at (958, 660) on //button[@id='to-do-33-delete']
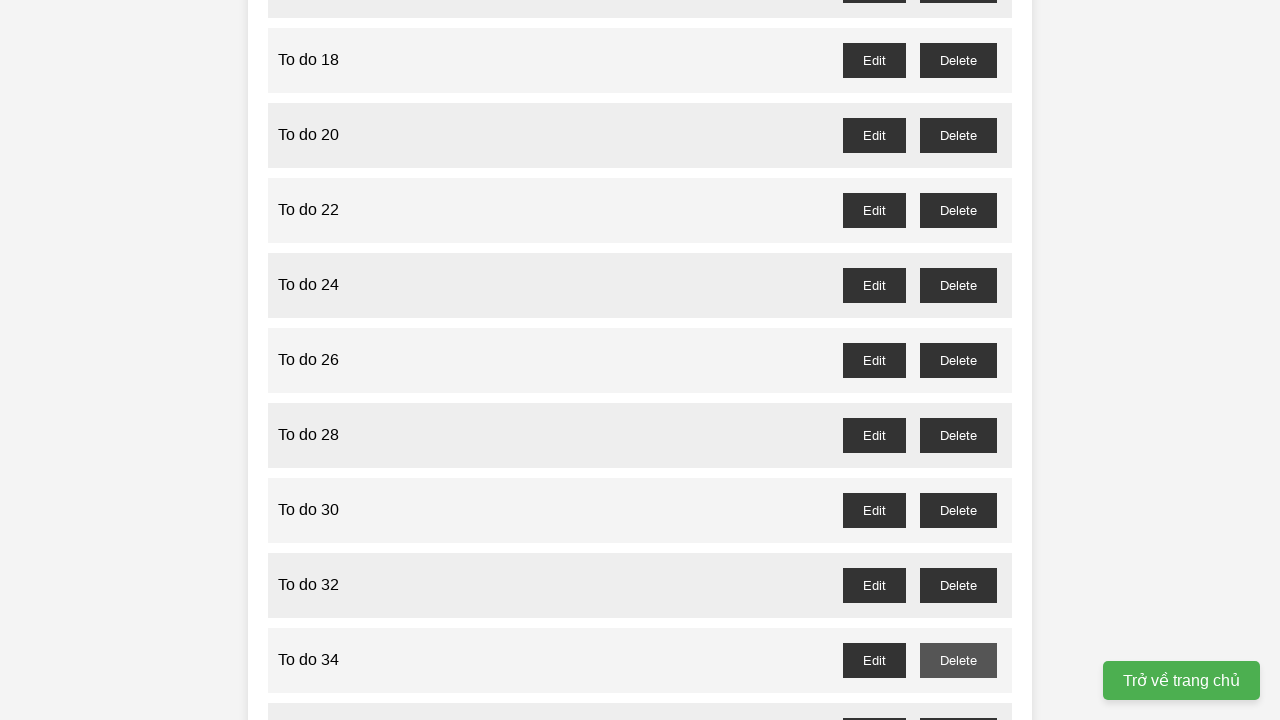

Clicked delete button for odd-numbered todo item 35 and accepted confirmation dialog at (958, 703) on //button[@id='to-do-35-delete']
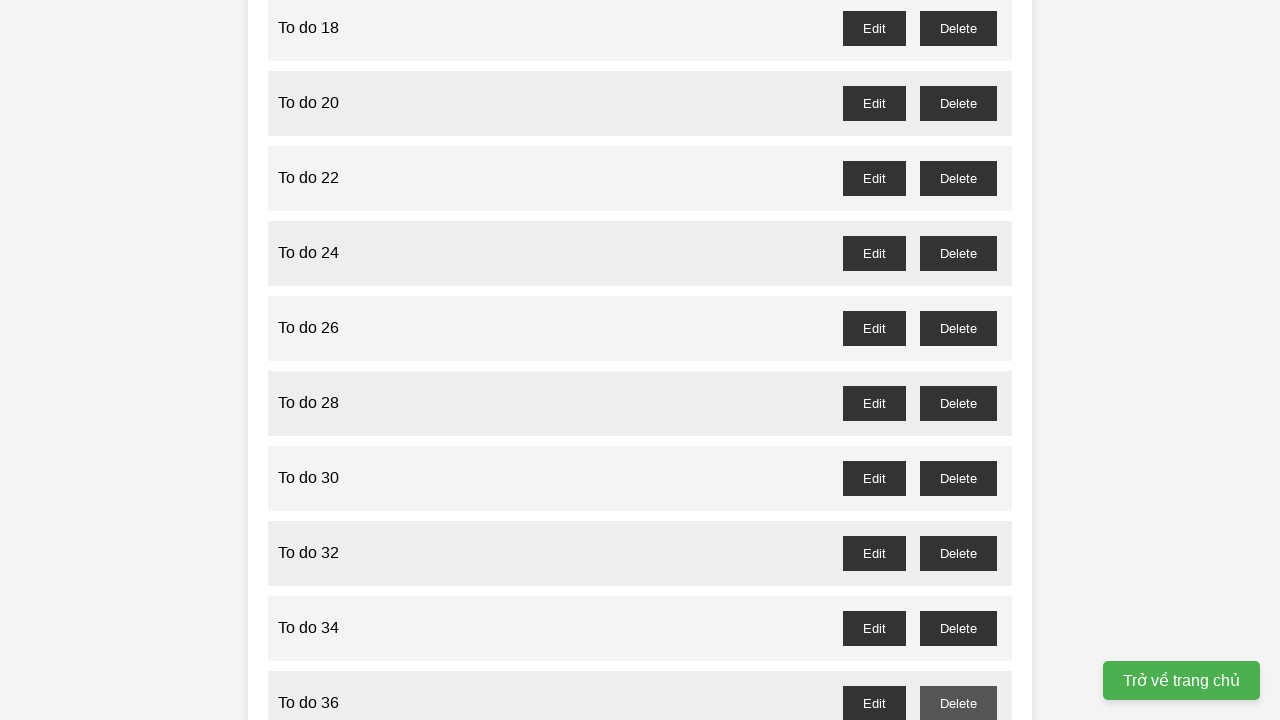

Clicked delete button for odd-numbered todo item 37 and accepted confirmation dialog at (958, 360) on //button[@id='to-do-37-delete']
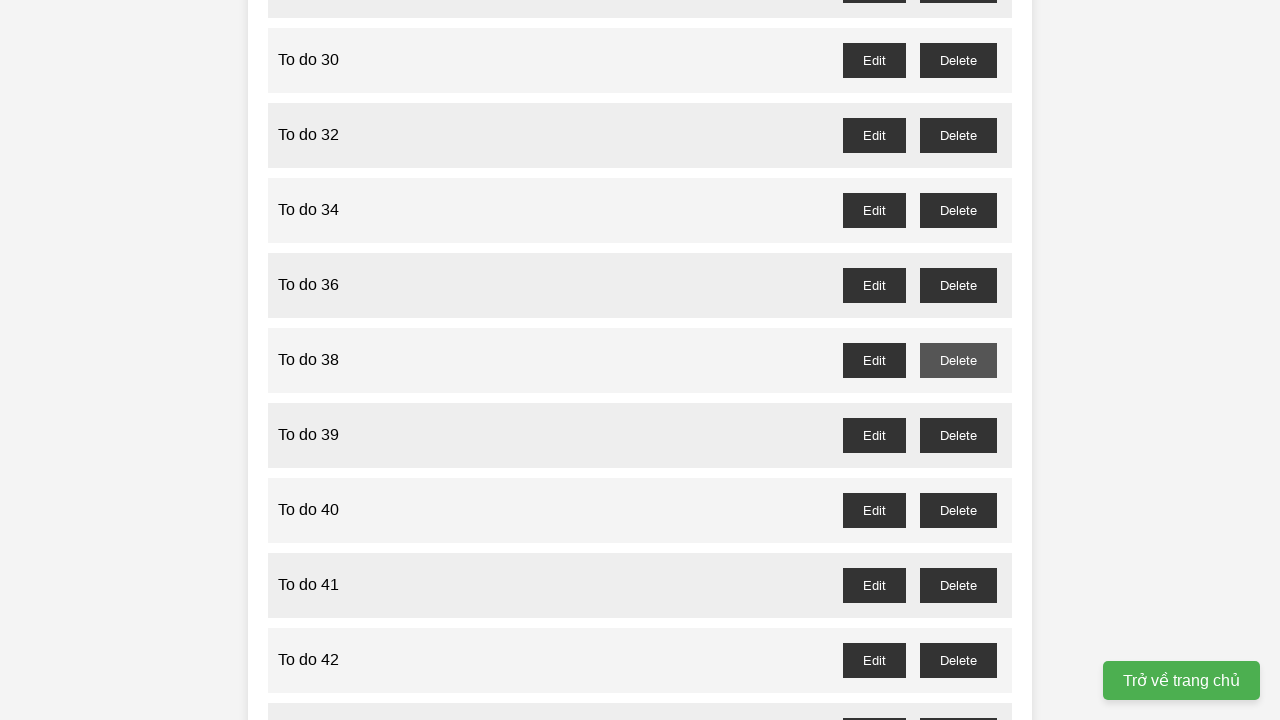

Clicked delete button for odd-numbered todo item 39 and accepted confirmation dialog at (958, 435) on //button[@id='to-do-39-delete']
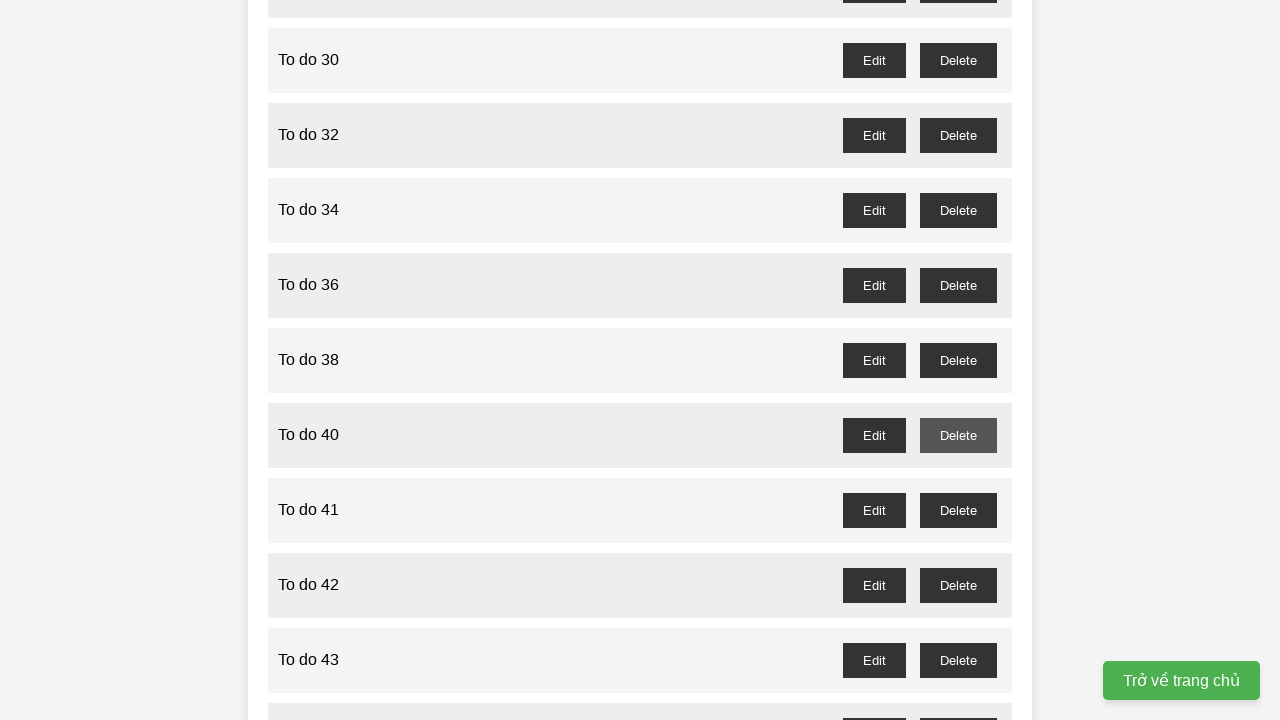

Clicked delete button for odd-numbered todo item 41 and accepted confirmation dialog at (958, 510) on //button[@id='to-do-41-delete']
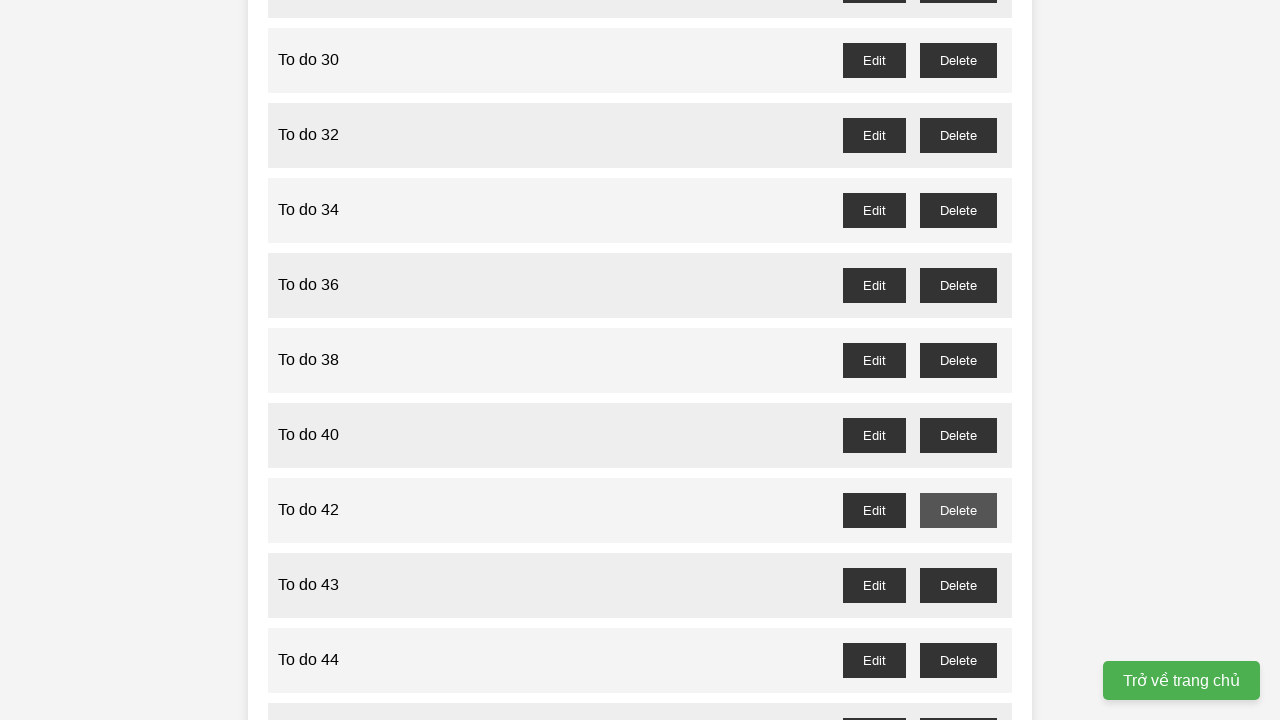

Clicked delete button for odd-numbered todo item 43 and accepted confirmation dialog at (958, 585) on //button[@id='to-do-43-delete']
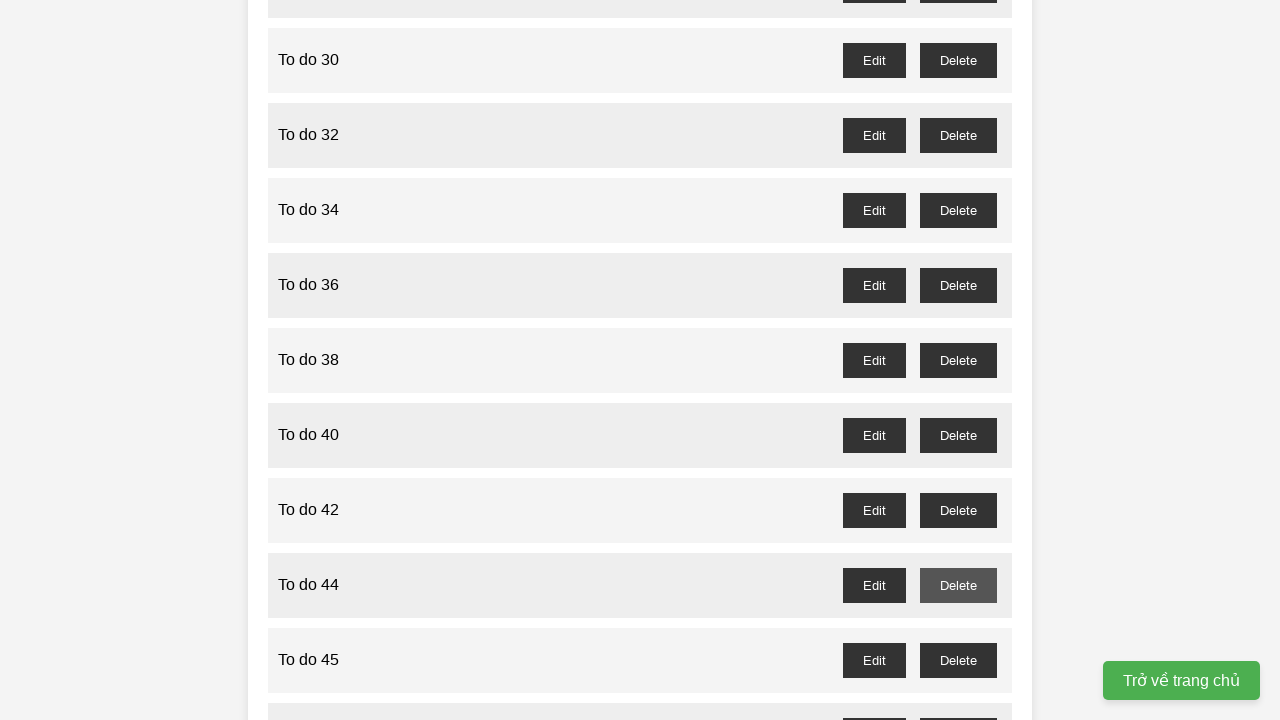

Clicked delete button for odd-numbered todo item 45 and accepted confirmation dialog at (958, 660) on //button[@id='to-do-45-delete']
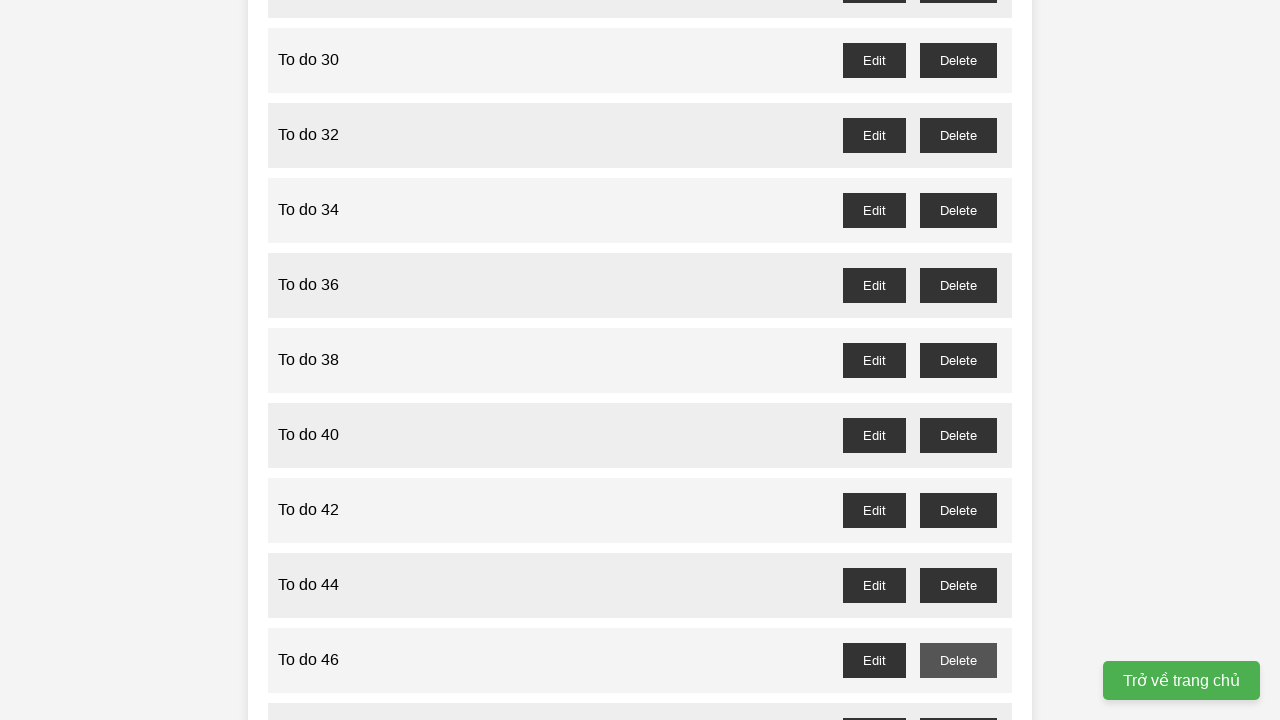

Clicked delete button for odd-numbered todo item 47 and accepted confirmation dialog at (958, 703) on //button[@id='to-do-47-delete']
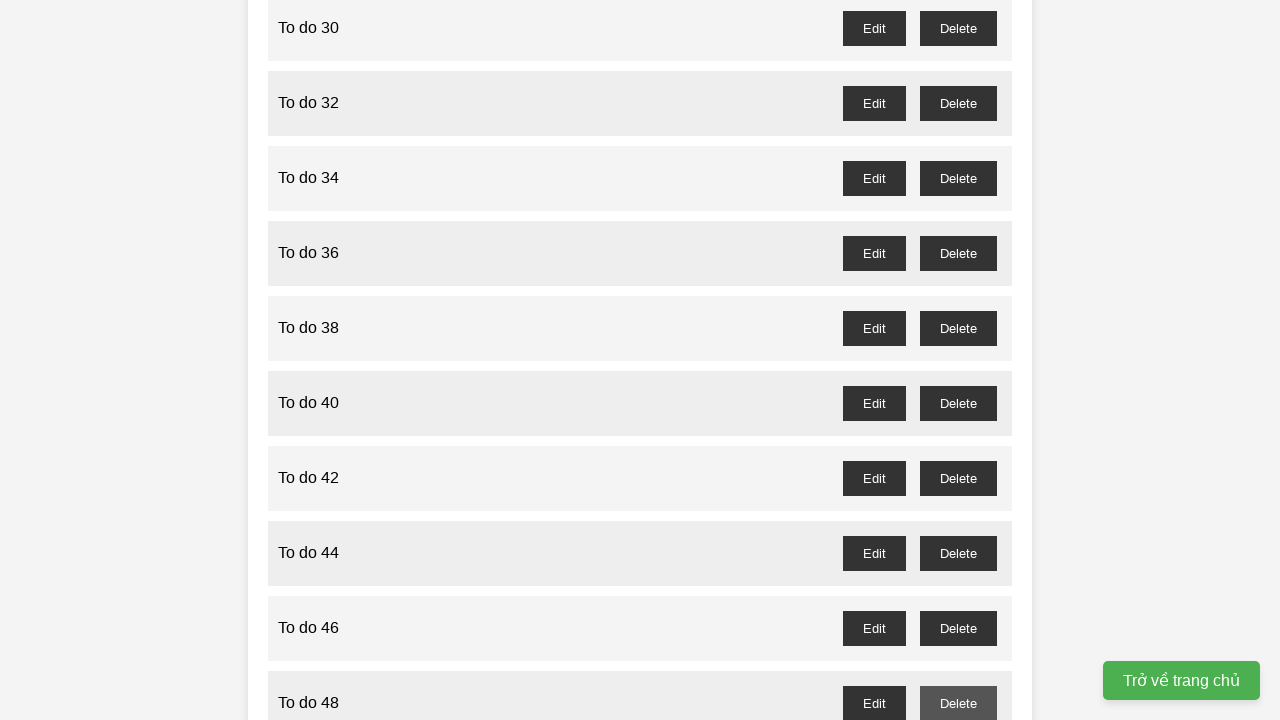

Clicked delete button for odd-numbered todo item 49 and accepted confirmation dialog at (958, 360) on //button[@id='to-do-49-delete']
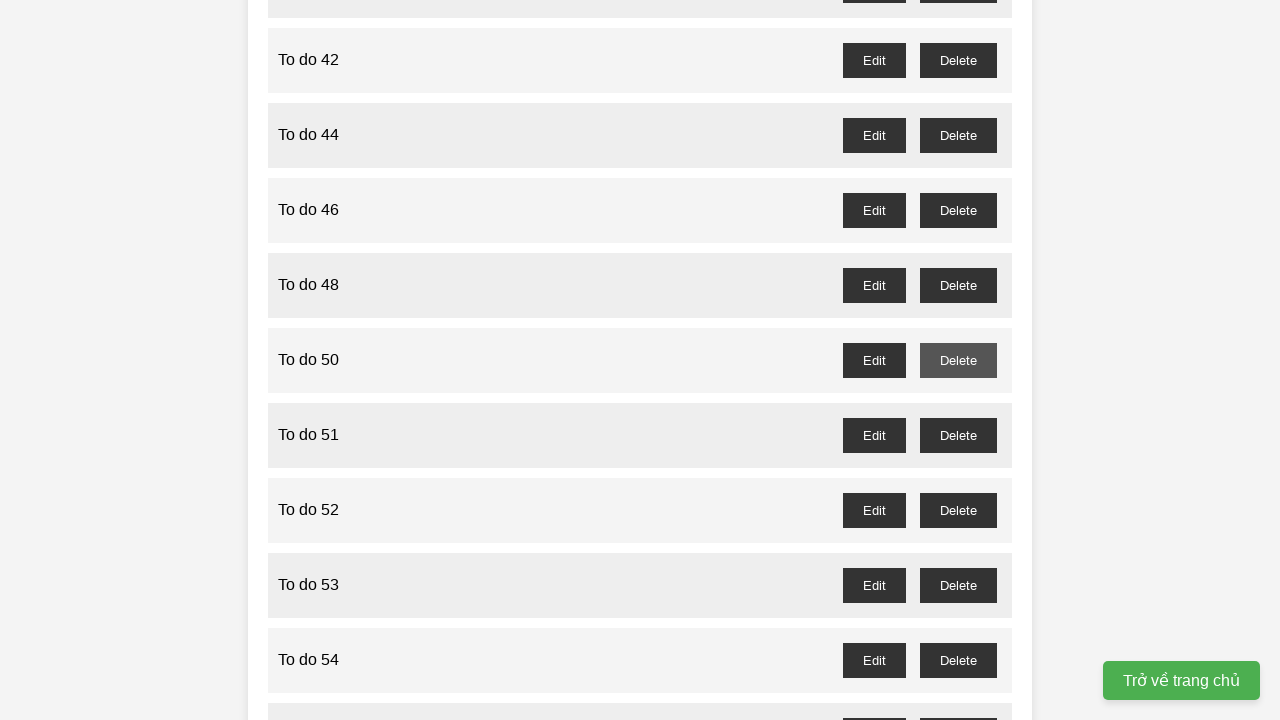

Clicked delete button for odd-numbered todo item 51 and accepted confirmation dialog at (958, 435) on //button[@id='to-do-51-delete']
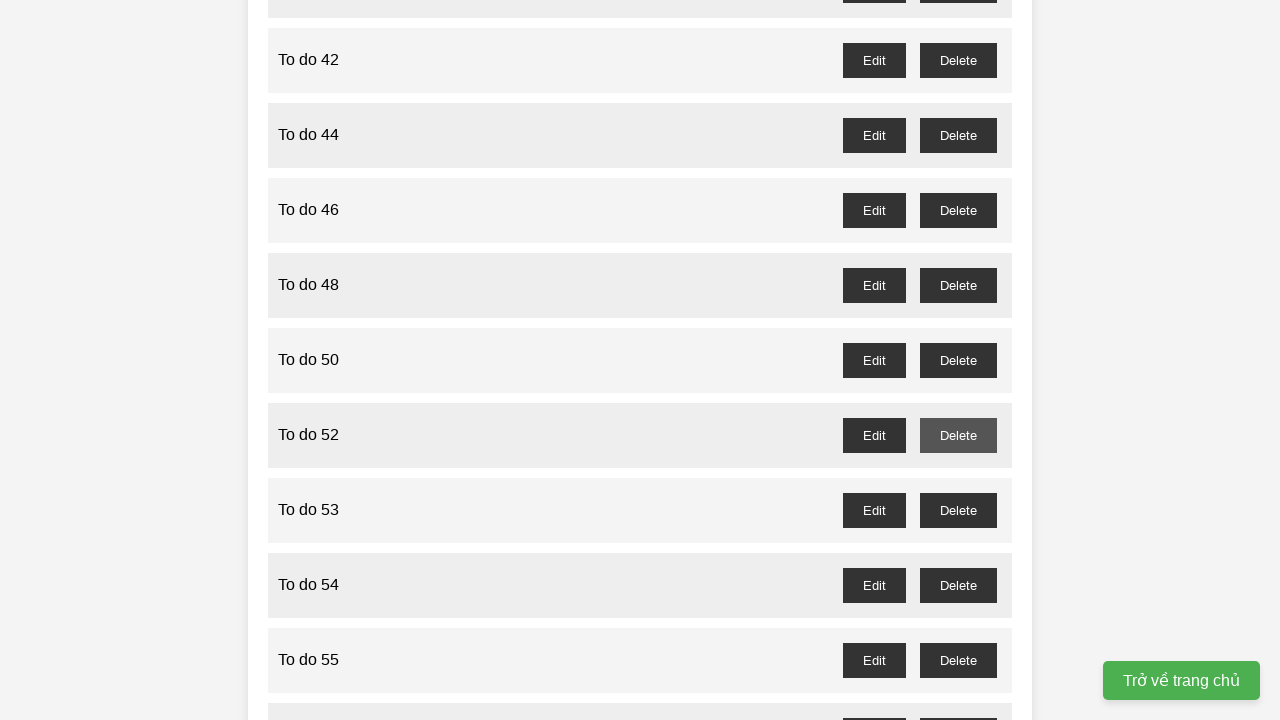

Clicked delete button for odd-numbered todo item 53 and accepted confirmation dialog at (958, 510) on //button[@id='to-do-53-delete']
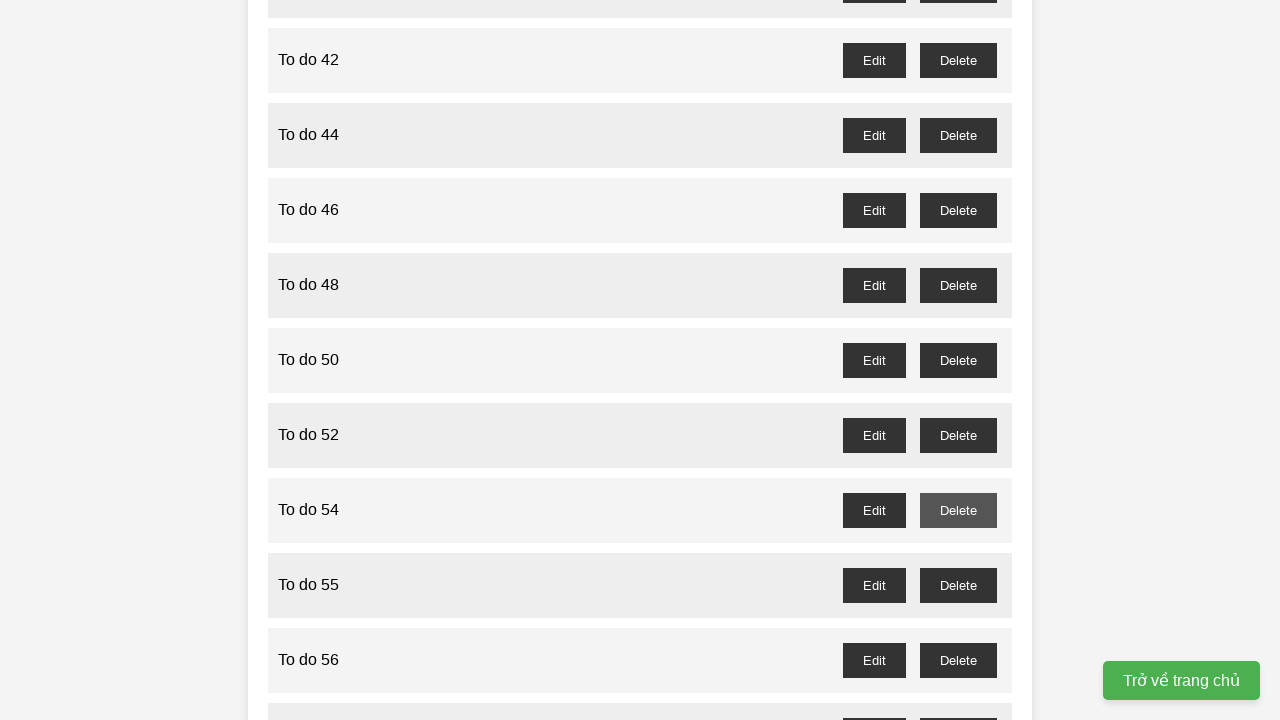

Clicked delete button for odd-numbered todo item 55 and accepted confirmation dialog at (958, 585) on //button[@id='to-do-55-delete']
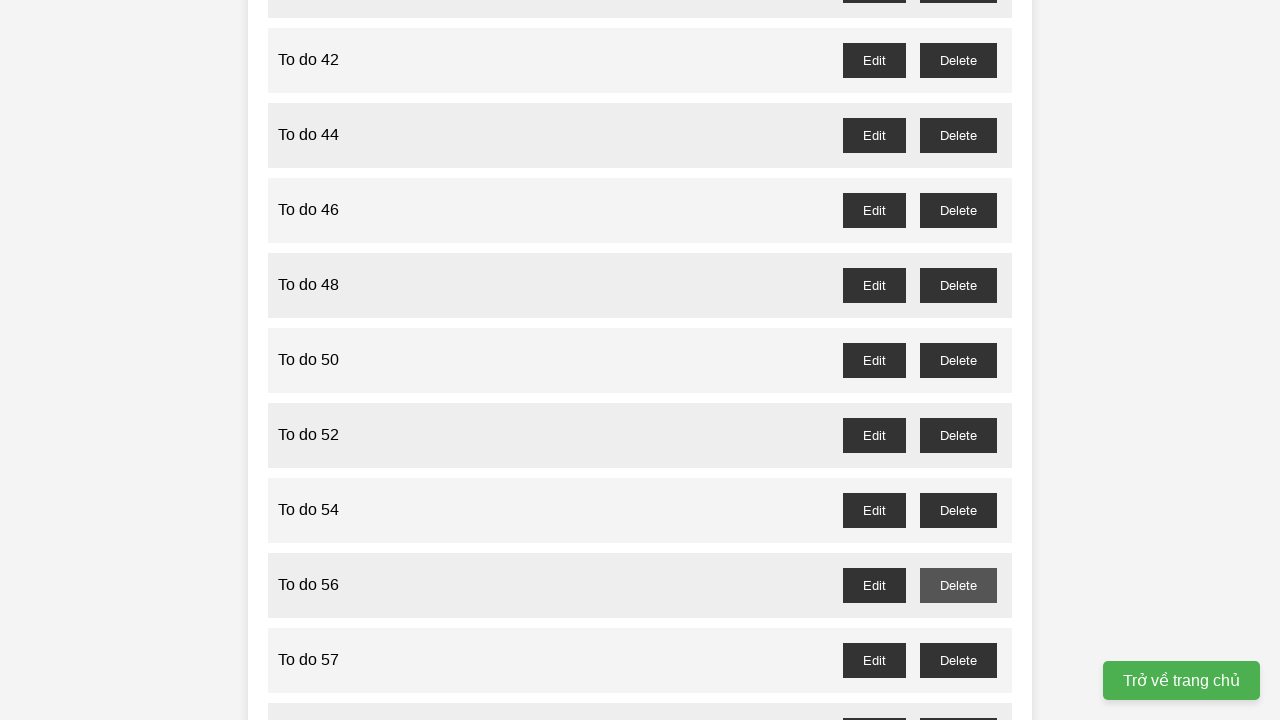

Clicked delete button for odd-numbered todo item 57 and accepted confirmation dialog at (958, 660) on //button[@id='to-do-57-delete']
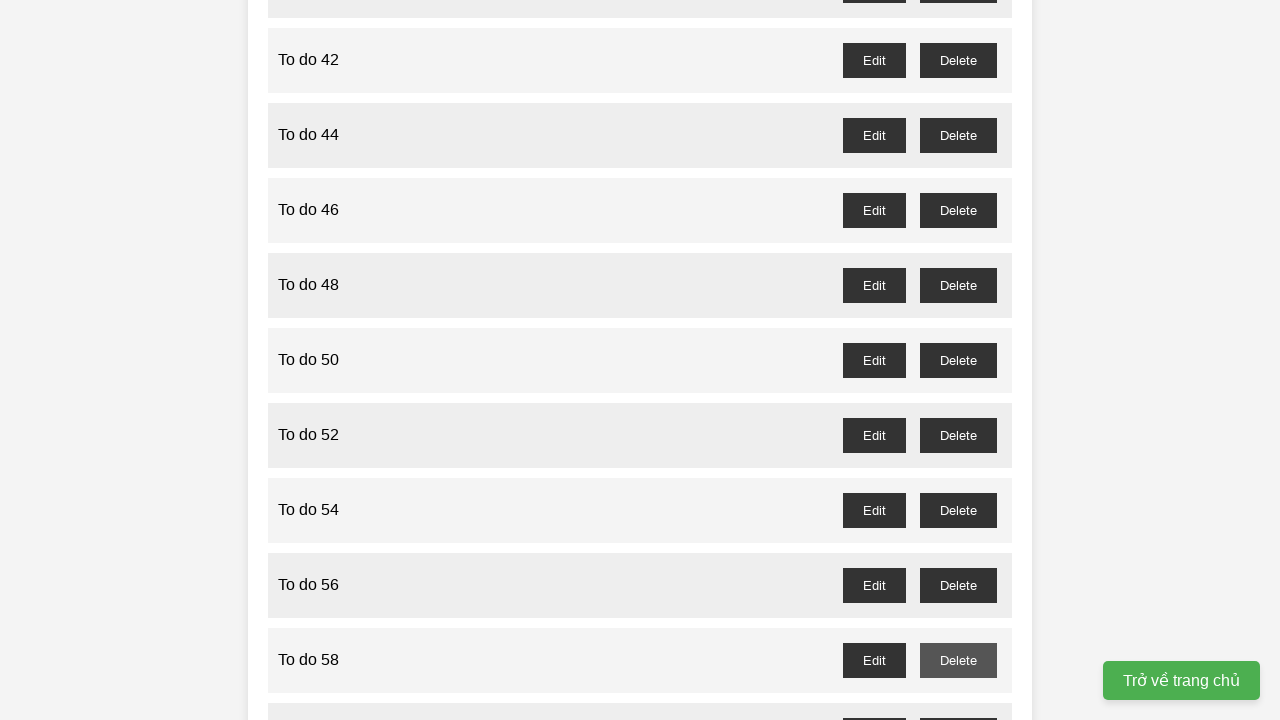

Clicked delete button for odd-numbered todo item 59 and accepted confirmation dialog at (958, 703) on //button[@id='to-do-59-delete']
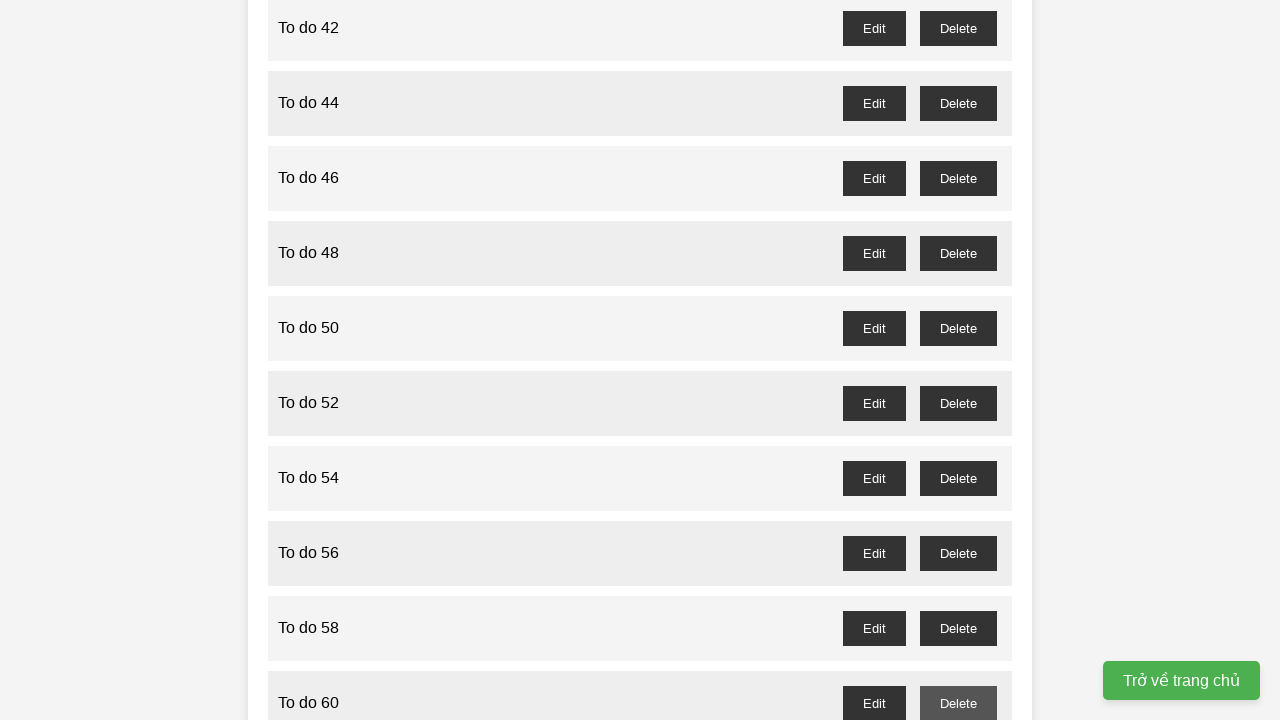

Clicked delete button for odd-numbered todo item 61 and accepted confirmation dialog at (958, 360) on //button[@id='to-do-61-delete']
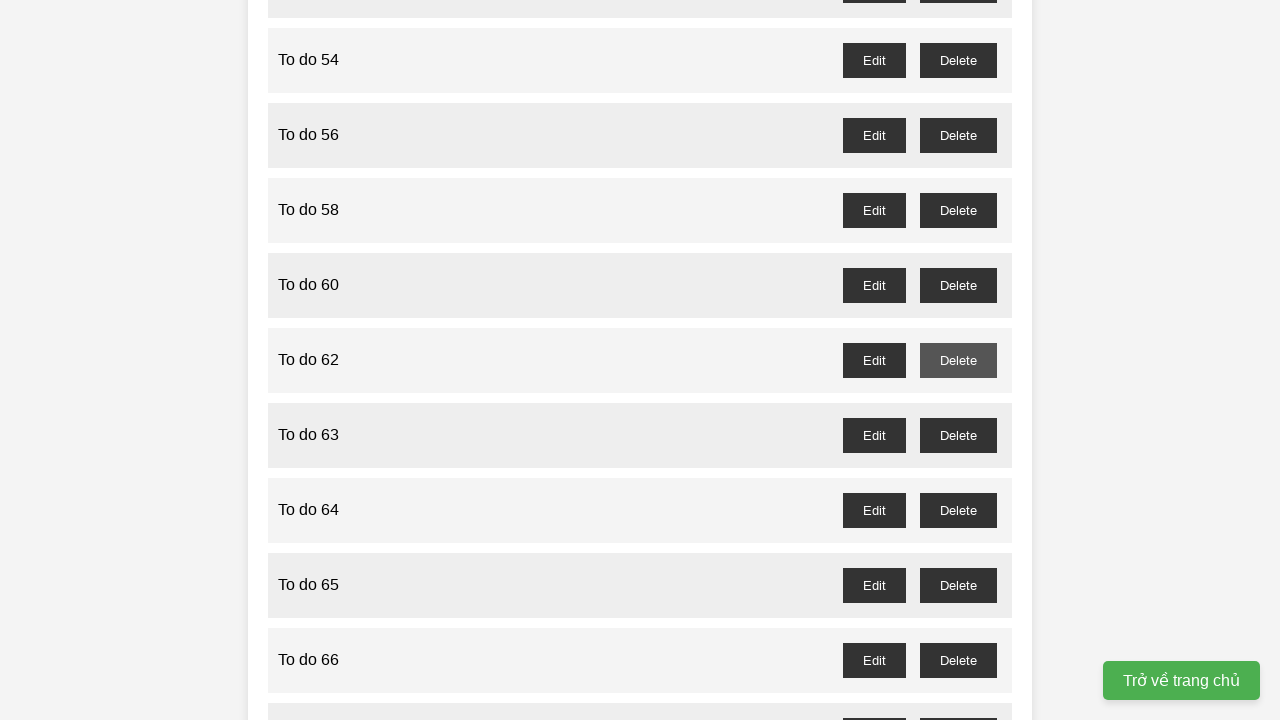

Clicked delete button for odd-numbered todo item 63 and accepted confirmation dialog at (958, 435) on //button[@id='to-do-63-delete']
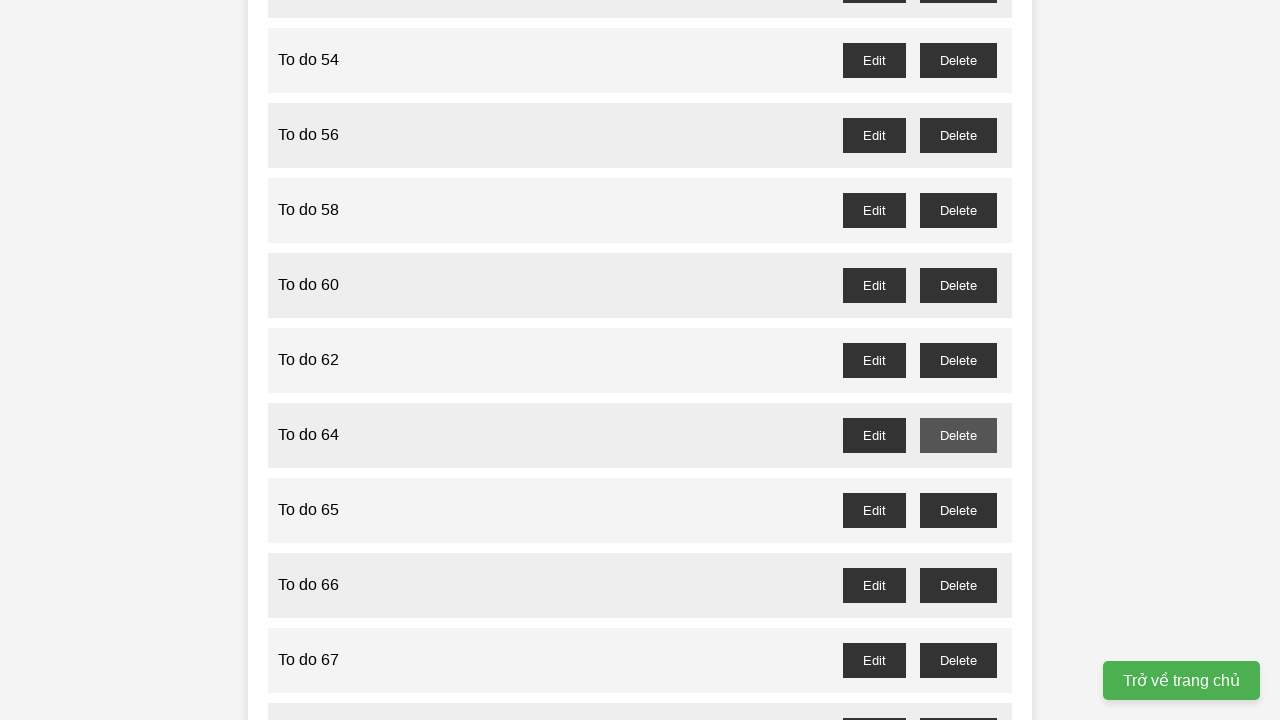

Clicked delete button for odd-numbered todo item 65 and accepted confirmation dialog at (958, 510) on //button[@id='to-do-65-delete']
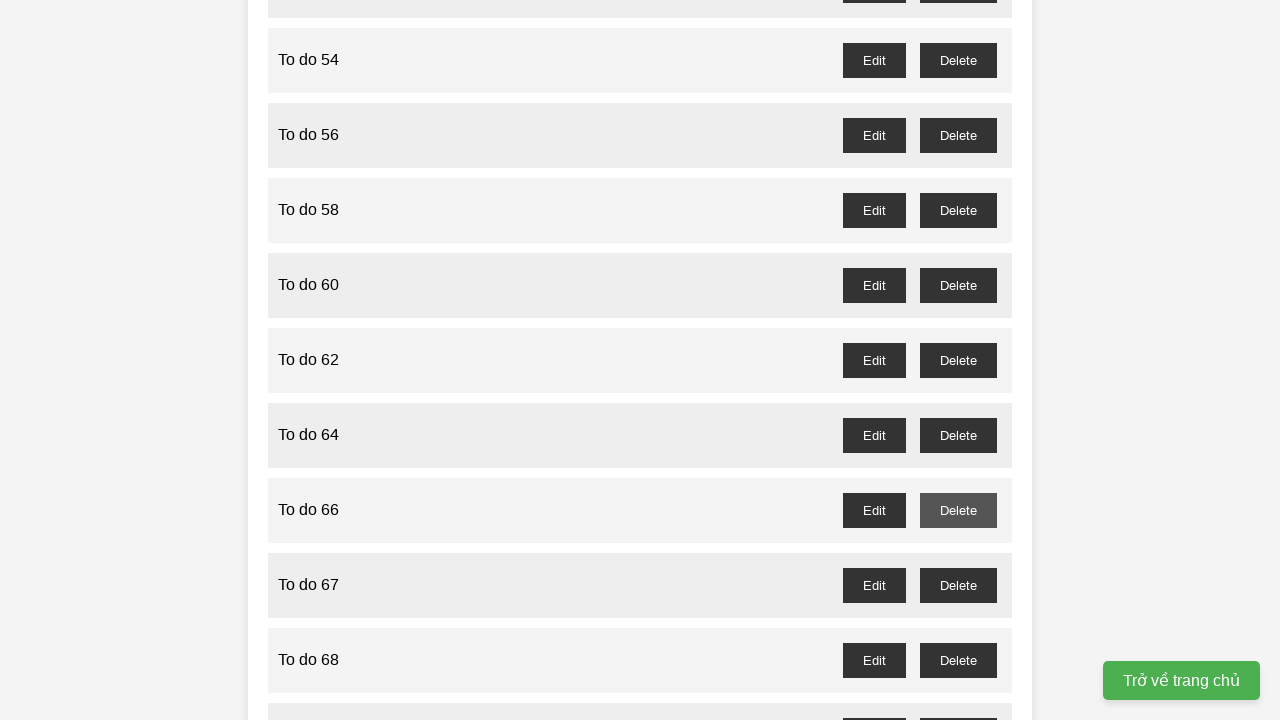

Clicked delete button for odd-numbered todo item 67 and accepted confirmation dialog at (958, 585) on //button[@id='to-do-67-delete']
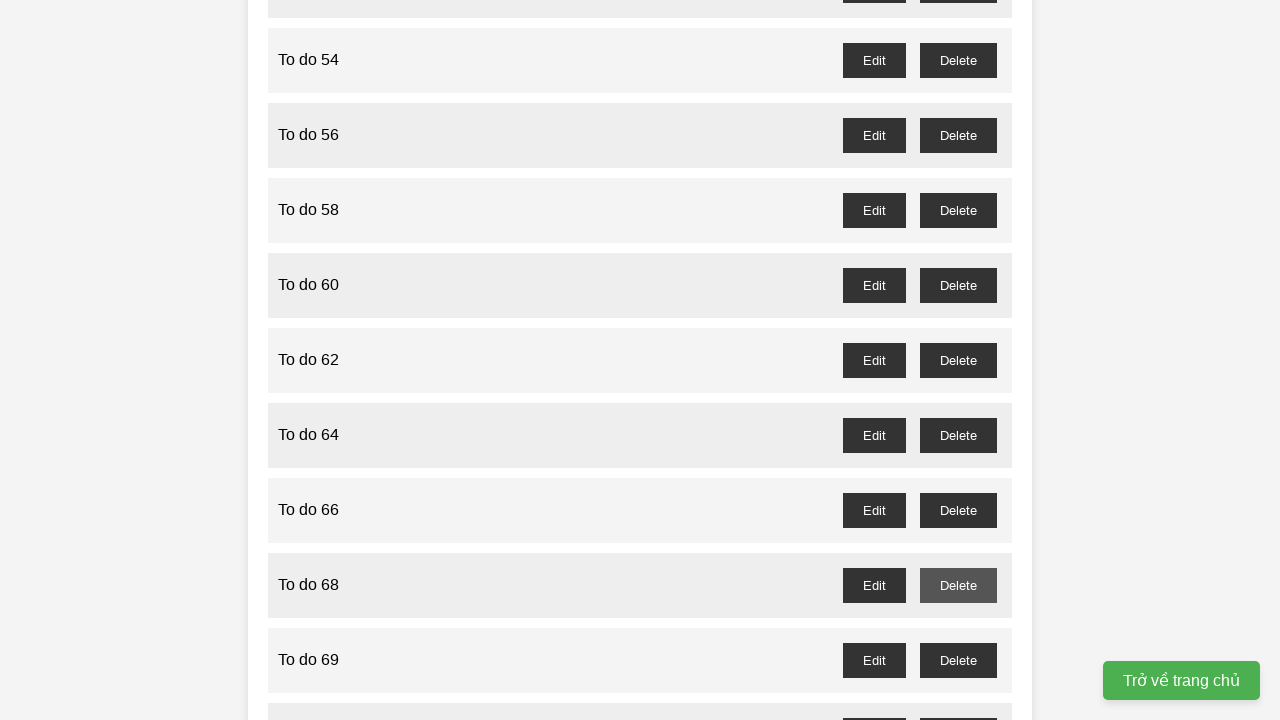

Clicked delete button for odd-numbered todo item 69 and accepted confirmation dialog at (958, 660) on //button[@id='to-do-69-delete']
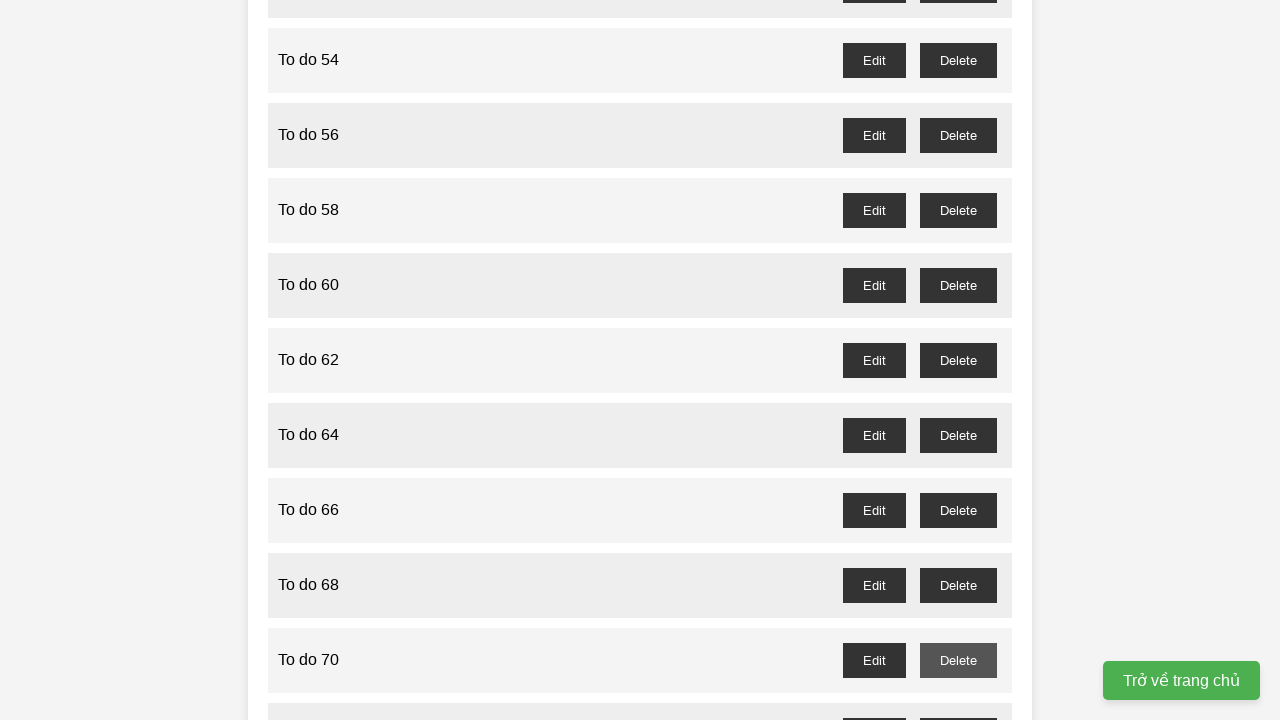

Clicked delete button for odd-numbered todo item 71 and accepted confirmation dialog at (958, 703) on //button[@id='to-do-71-delete']
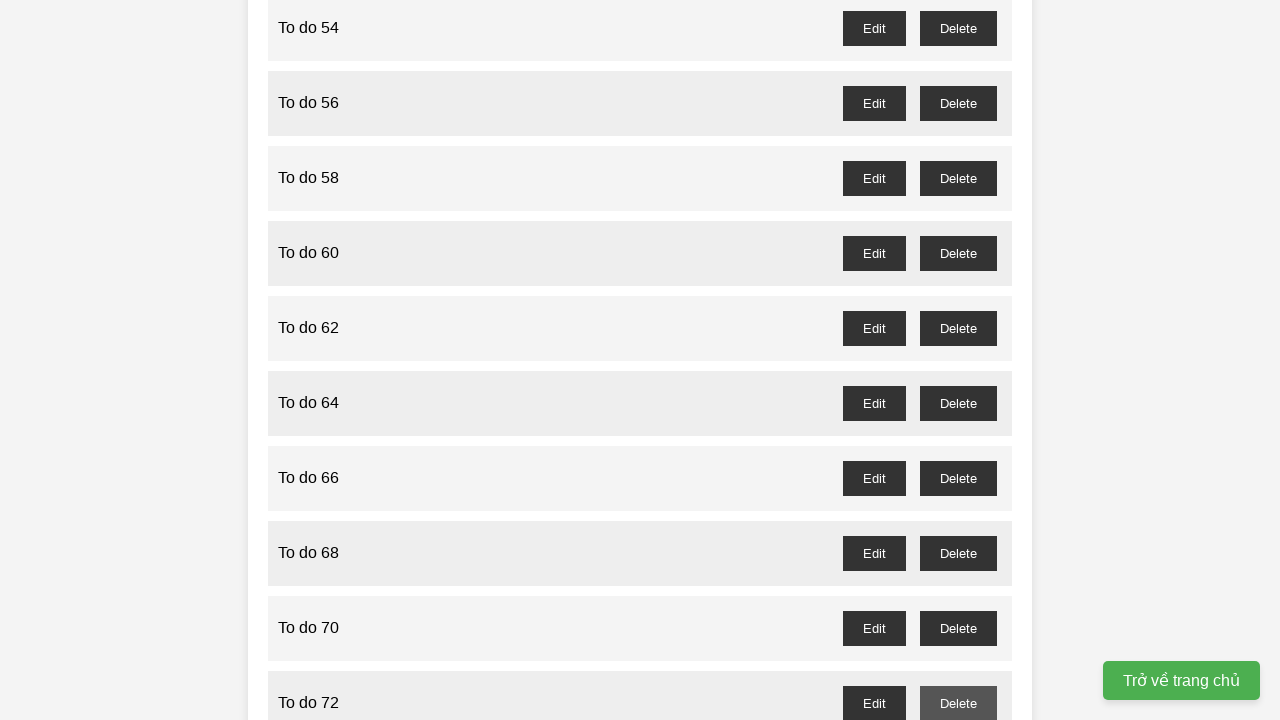

Clicked delete button for odd-numbered todo item 73 and accepted confirmation dialog at (958, 360) on //button[@id='to-do-73-delete']
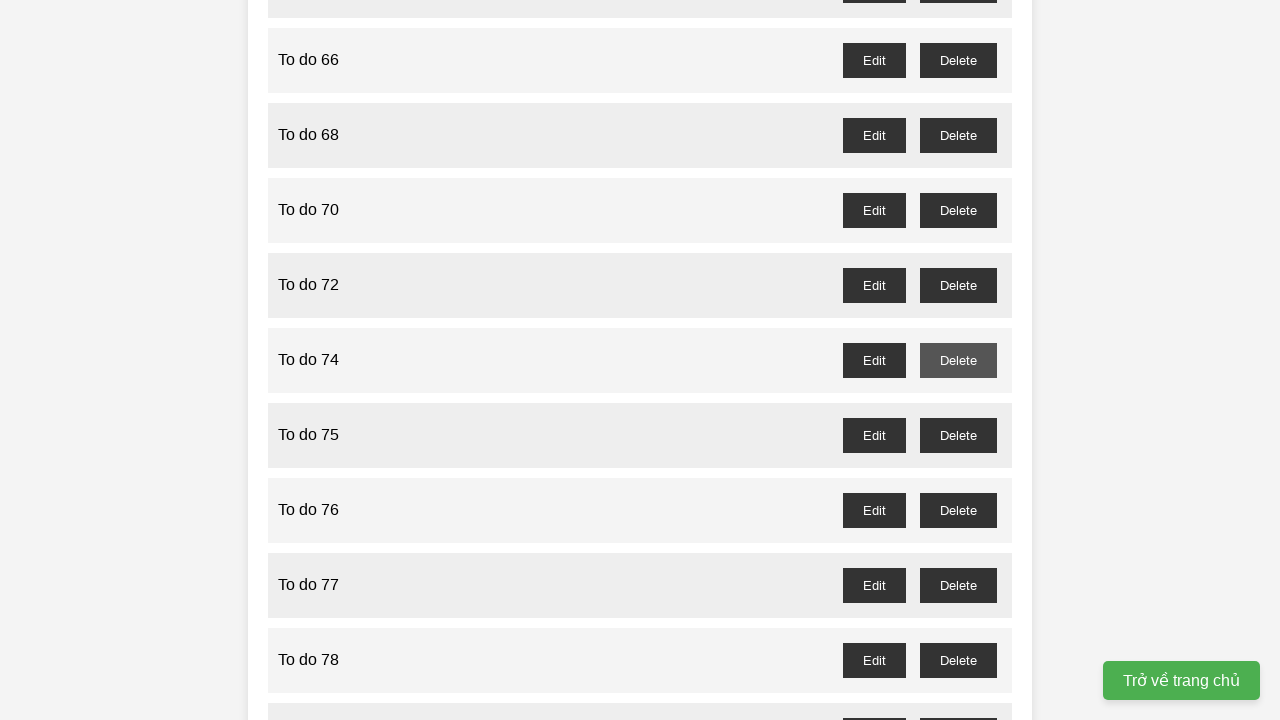

Clicked delete button for odd-numbered todo item 75 and accepted confirmation dialog at (958, 435) on //button[@id='to-do-75-delete']
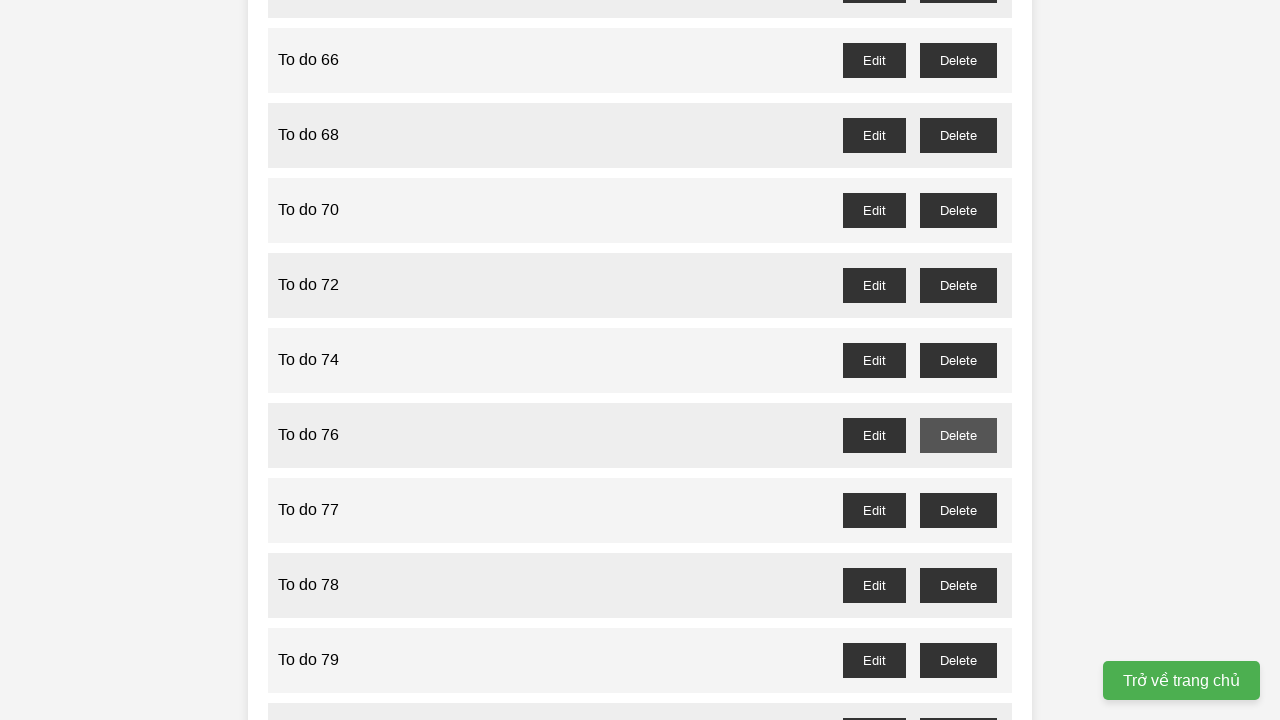

Clicked delete button for odd-numbered todo item 77 and accepted confirmation dialog at (958, 510) on //button[@id='to-do-77-delete']
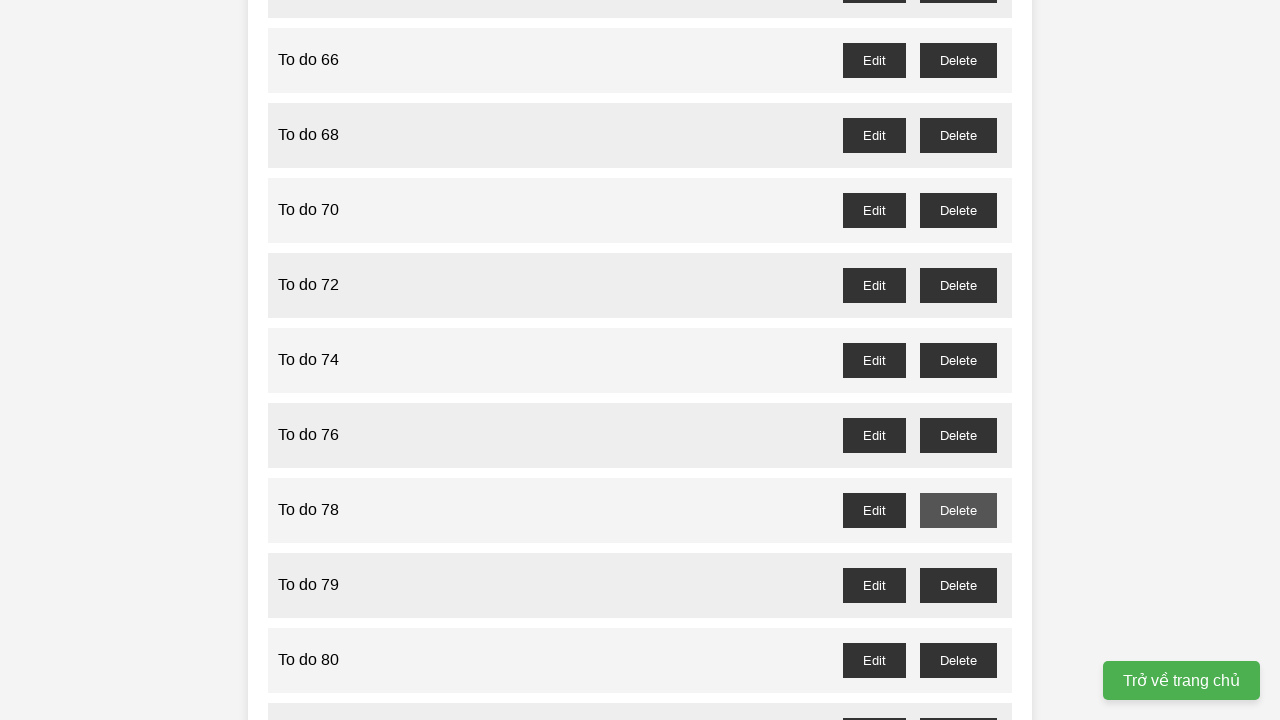

Clicked delete button for odd-numbered todo item 79 and accepted confirmation dialog at (958, 585) on //button[@id='to-do-79-delete']
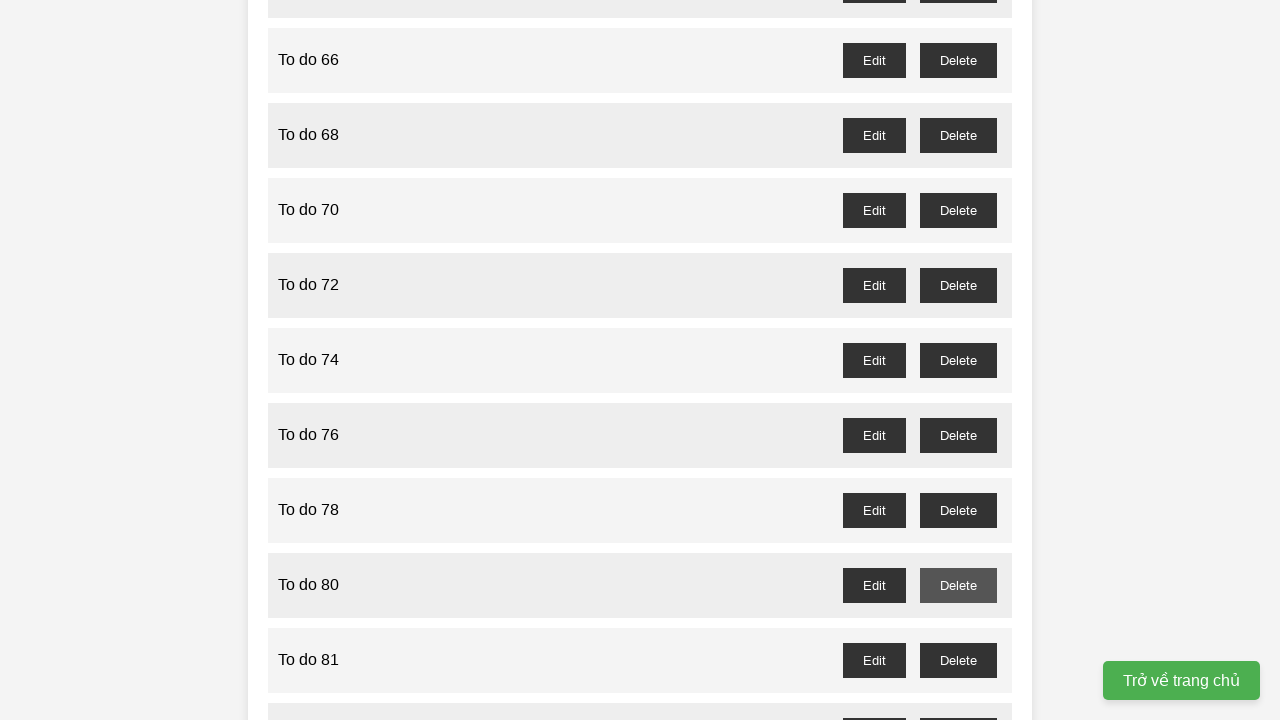

Clicked delete button for odd-numbered todo item 81 and accepted confirmation dialog at (958, 660) on //button[@id='to-do-81-delete']
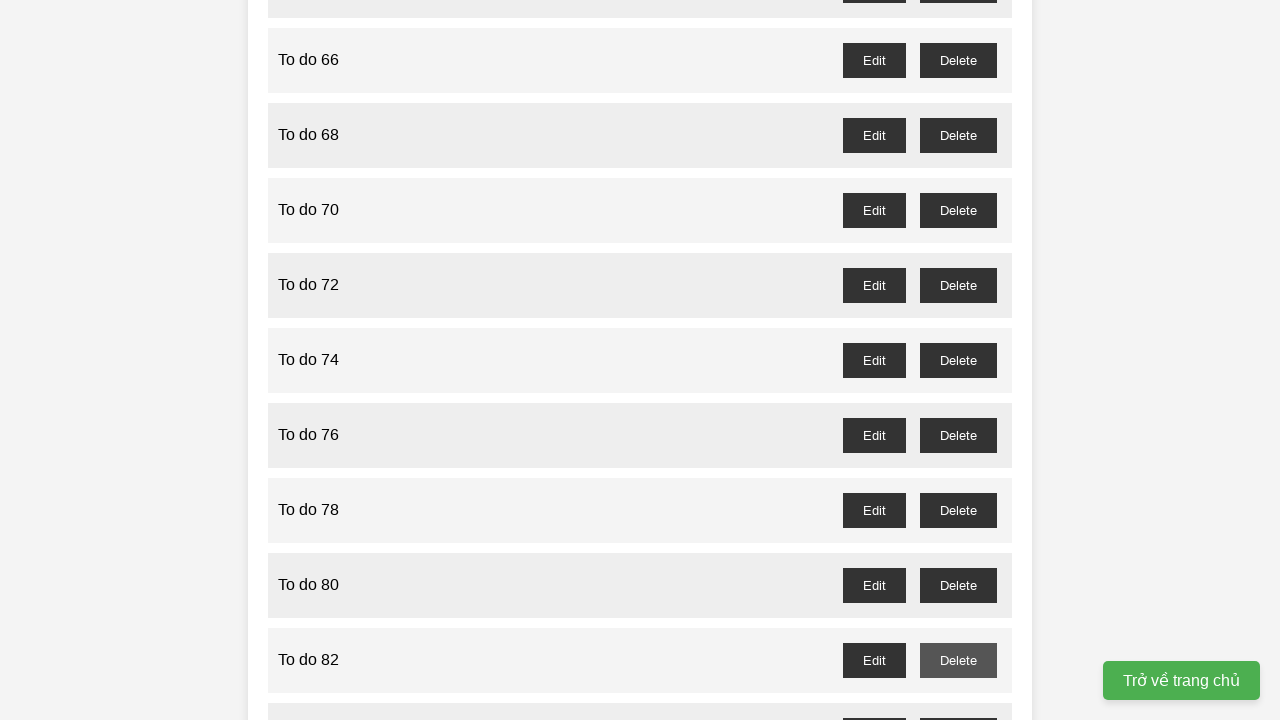

Clicked delete button for odd-numbered todo item 83 and accepted confirmation dialog at (958, 703) on //button[@id='to-do-83-delete']
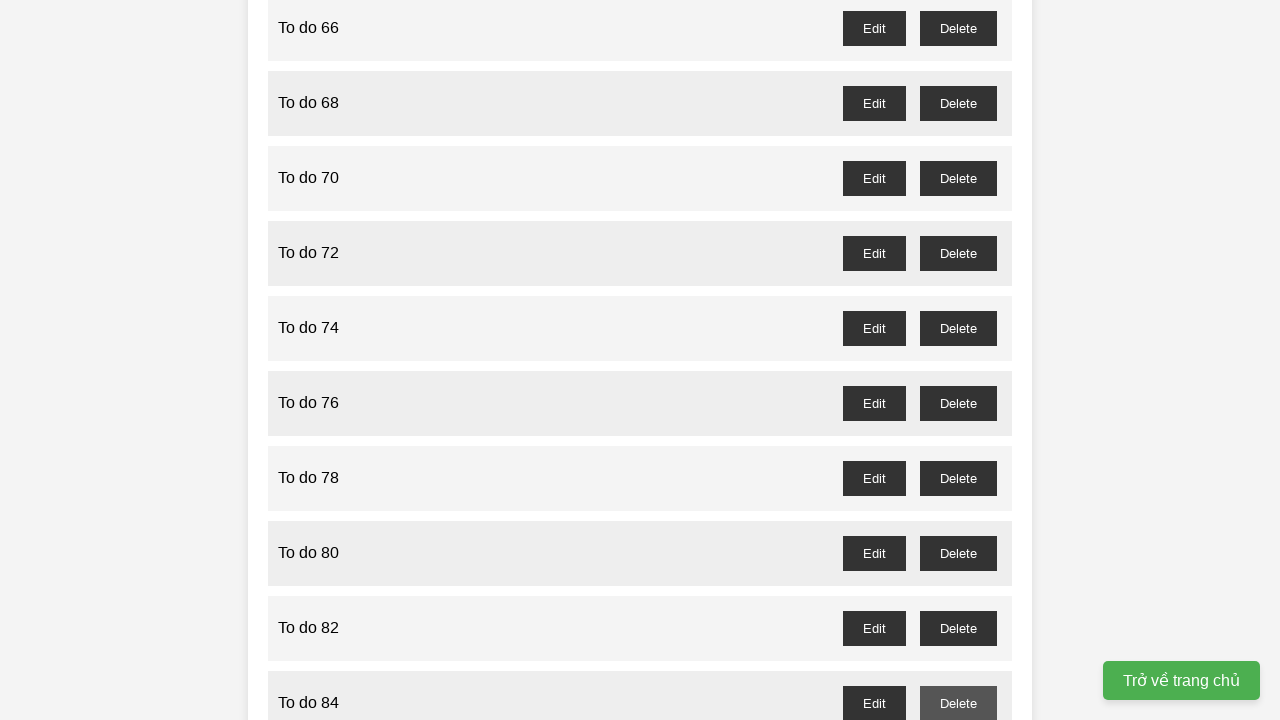

Clicked delete button for odd-numbered todo item 85 and accepted confirmation dialog at (958, 360) on //button[@id='to-do-85-delete']
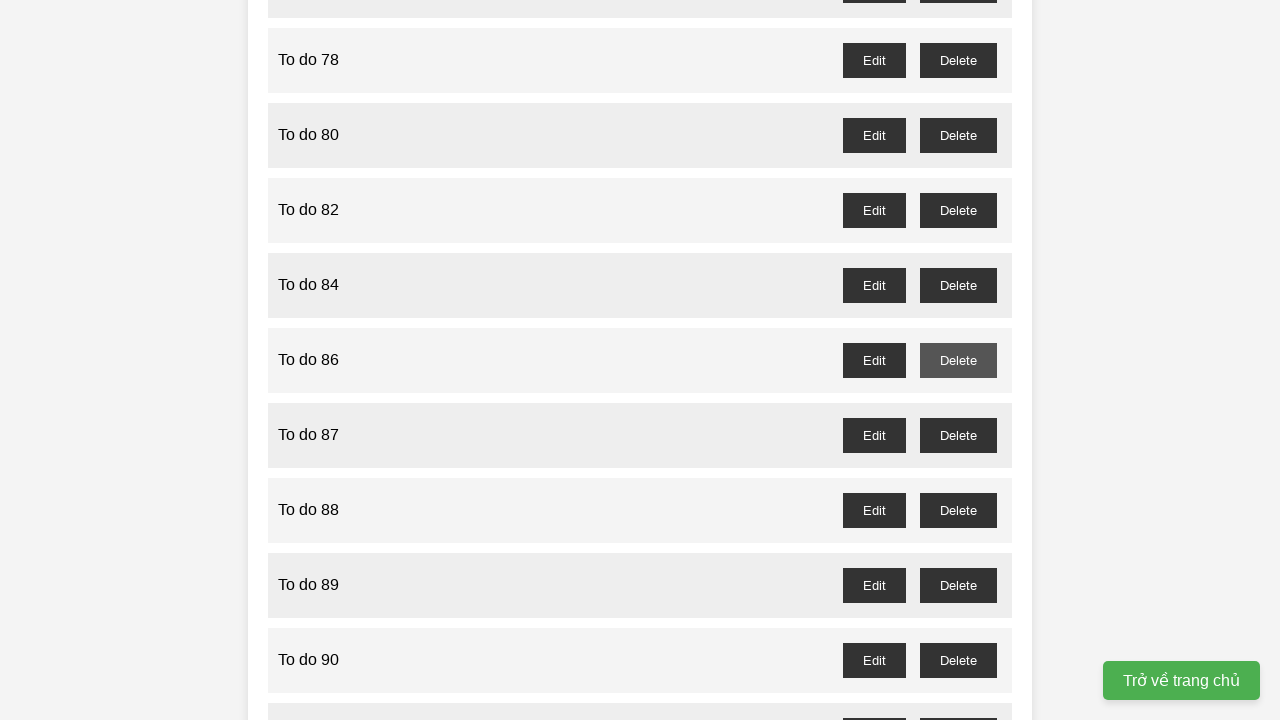

Clicked delete button for odd-numbered todo item 87 and accepted confirmation dialog at (958, 435) on //button[@id='to-do-87-delete']
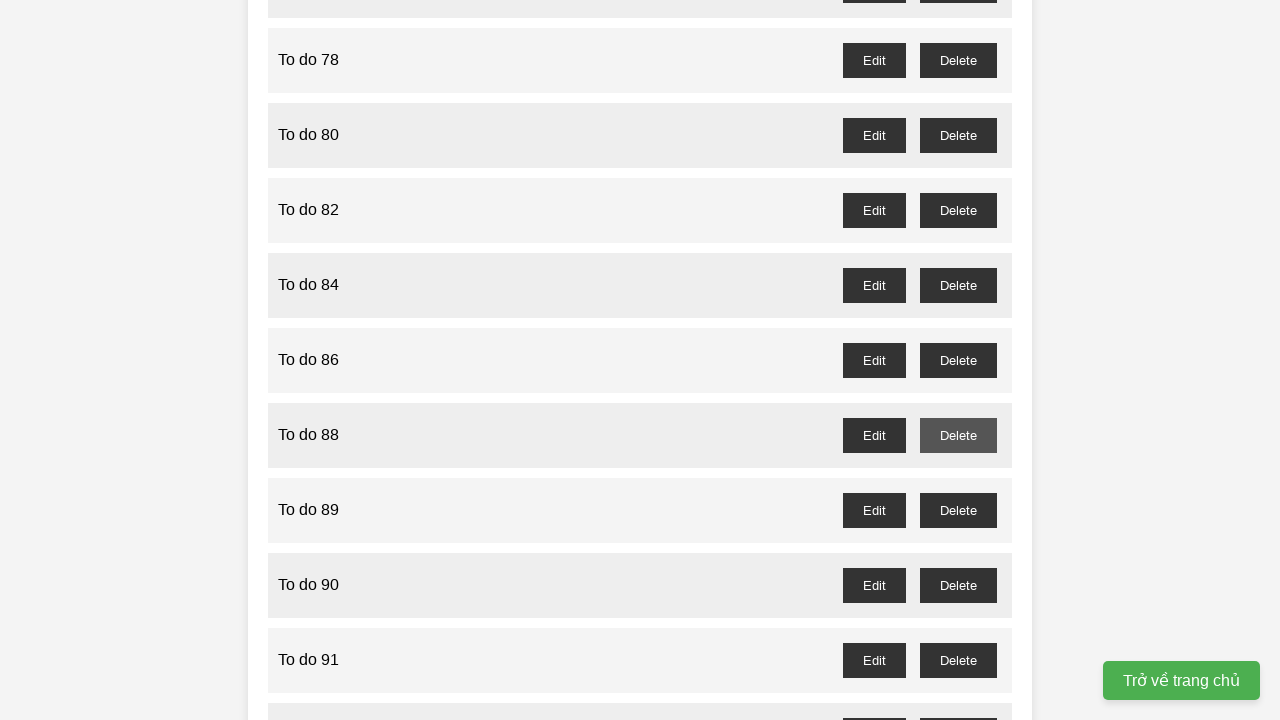

Clicked delete button for odd-numbered todo item 89 and accepted confirmation dialog at (958, 510) on //button[@id='to-do-89-delete']
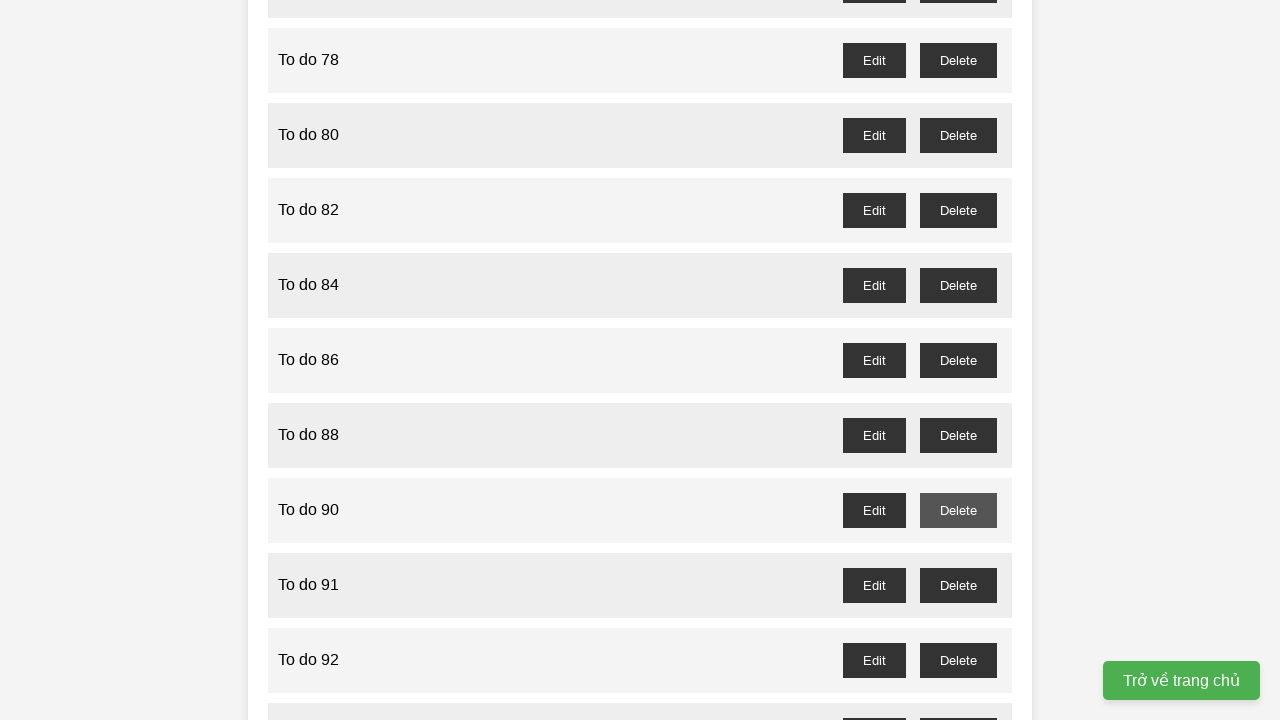

Clicked delete button for odd-numbered todo item 91 and accepted confirmation dialog at (958, 585) on //button[@id='to-do-91-delete']
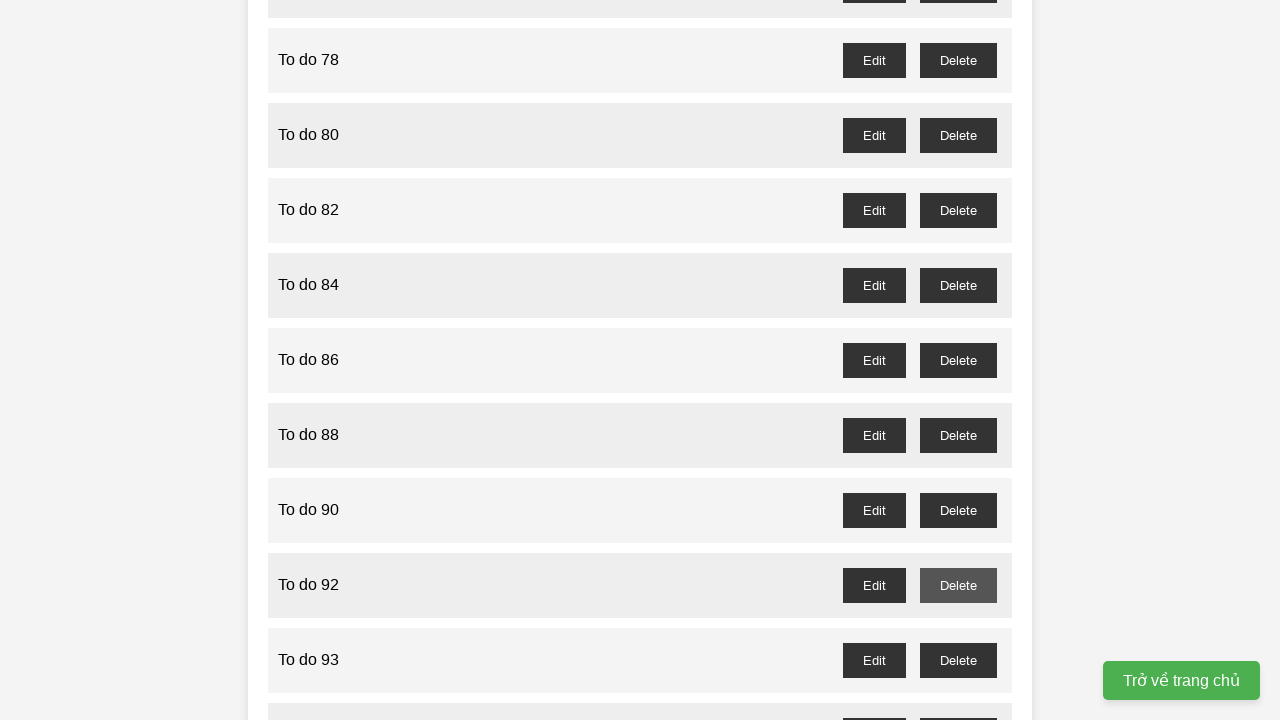

Clicked delete button for odd-numbered todo item 93 and accepted confirmation dialog at (958, 660) on //button[@id='to-do-93-delete']
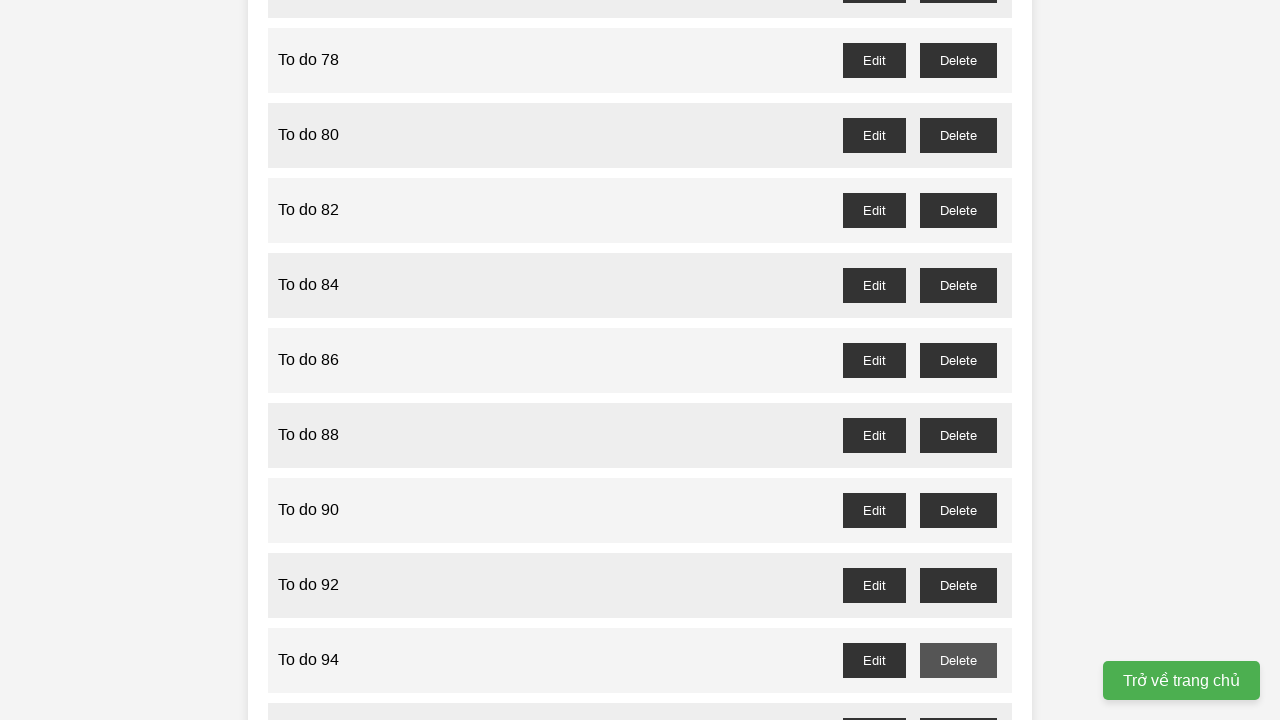

Clicked delete button for odd-numbered todo item 95 and accepted confirmation dialog at (958, 703) on //button[@id='to-do-95-delete']
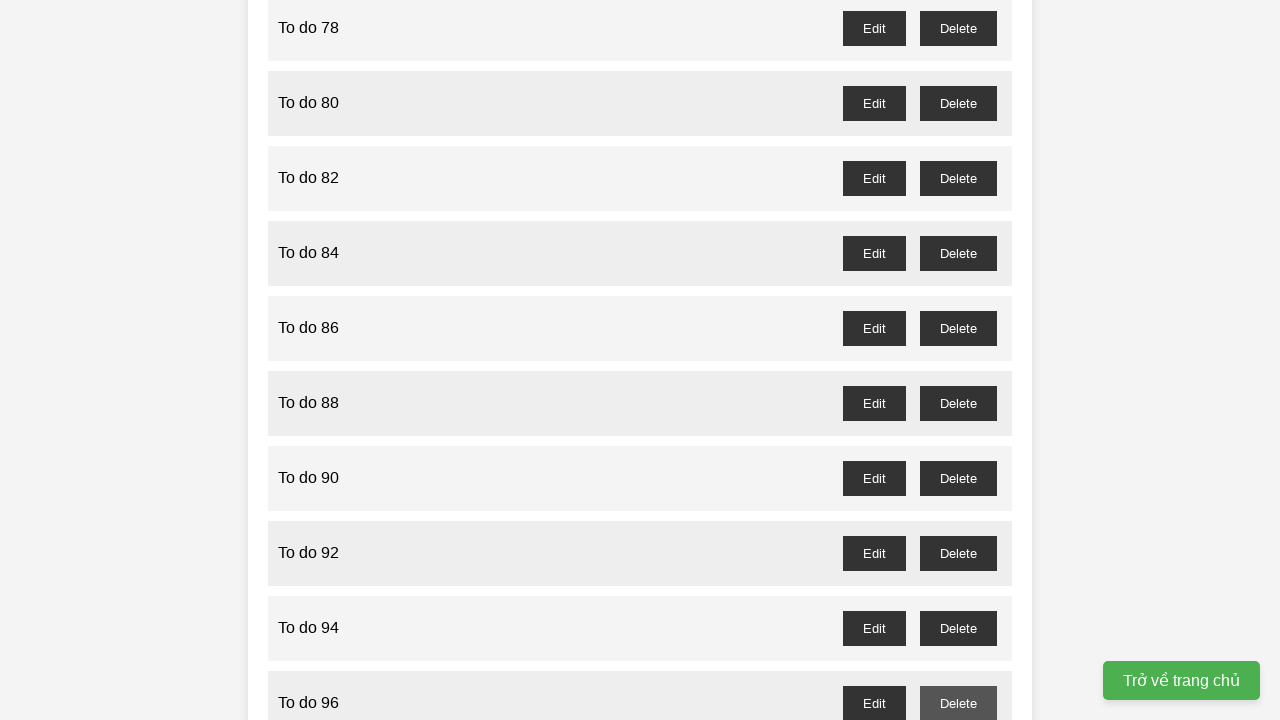

Clicked delete button for odd-numbered todo item 97 and accepted confirmation dialog at (958, 406) on //button[@id='to-do-97-delete']
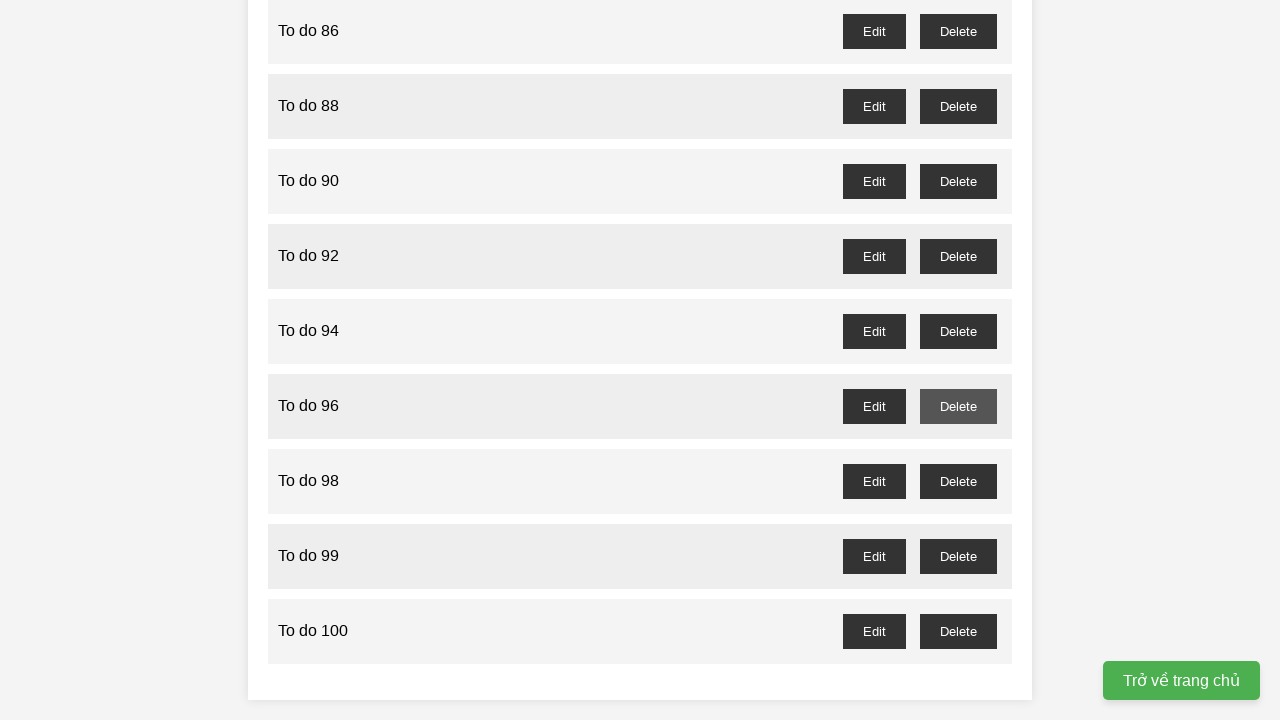

Clicked delete button for odd-numbered todo item 99 and accepted confirmation dialog at (958, 556) on //button[@id='to-do-99-delete']
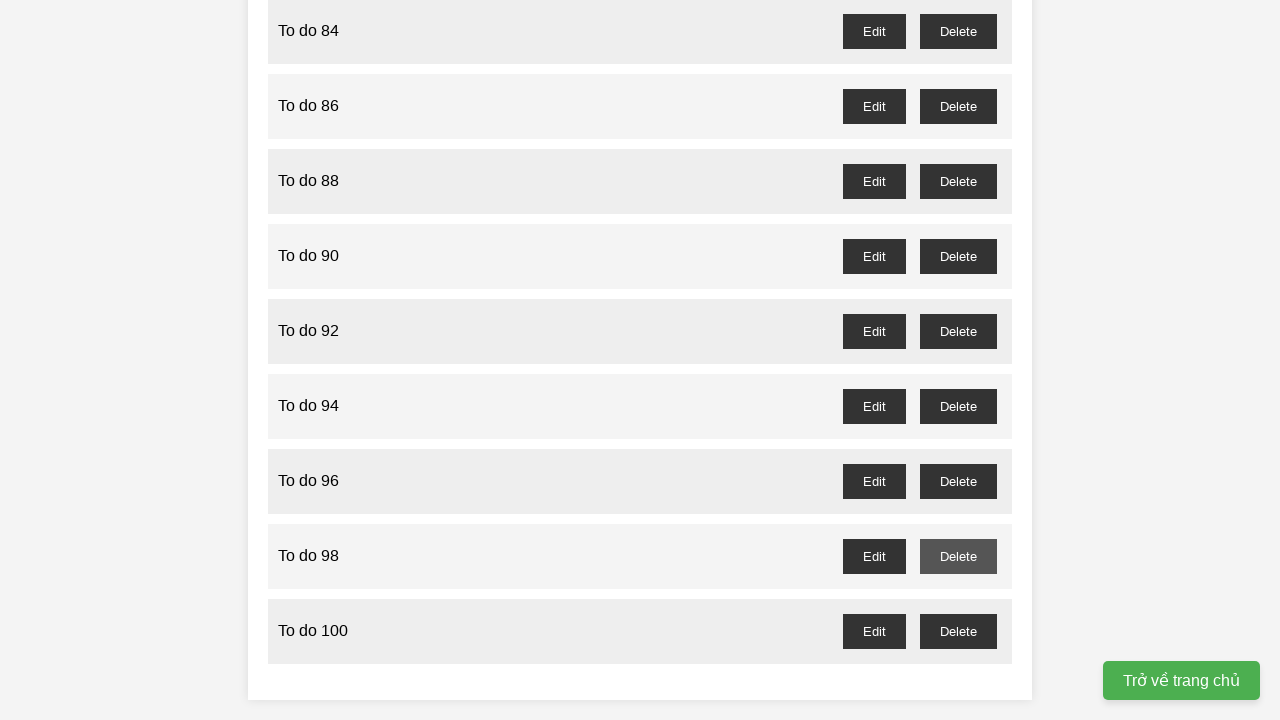

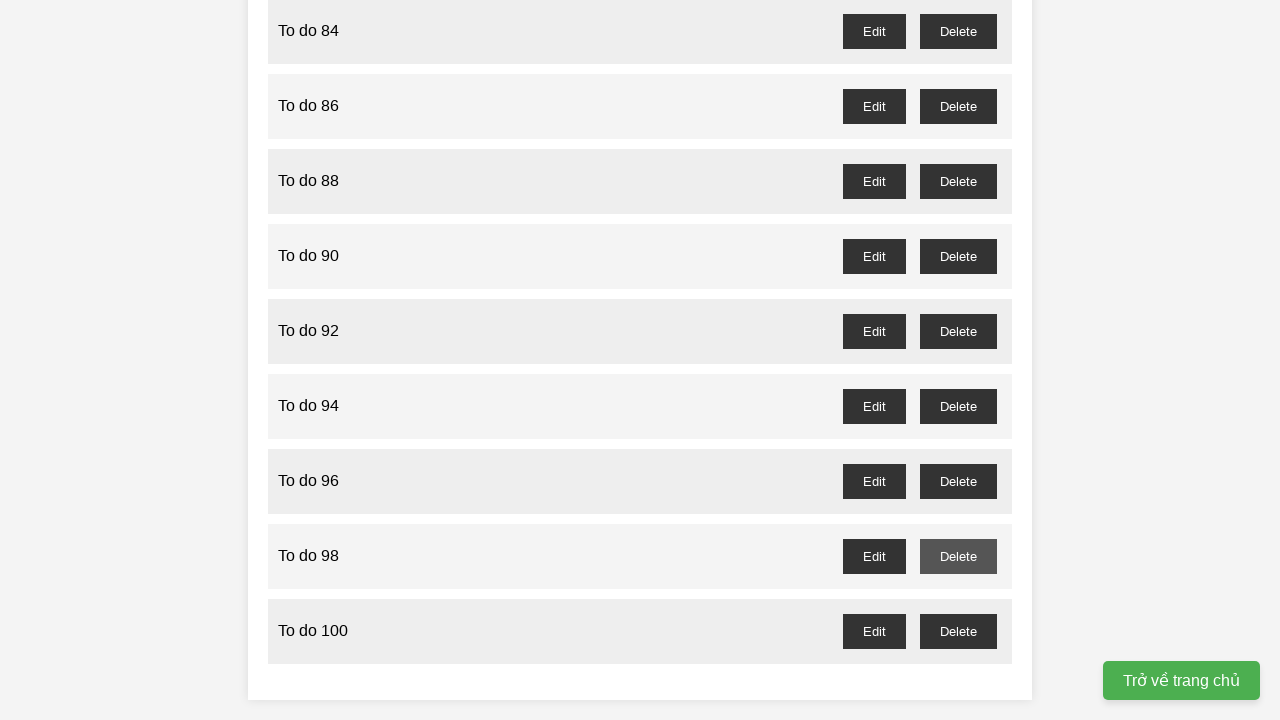